Tests all links on the Selenium WebDriver Java practice page by clicking each link, verifying the page loads, and navigating back to the main page.

Starting URL: https://bonigarcia.dev/selenium-webdriver-java/

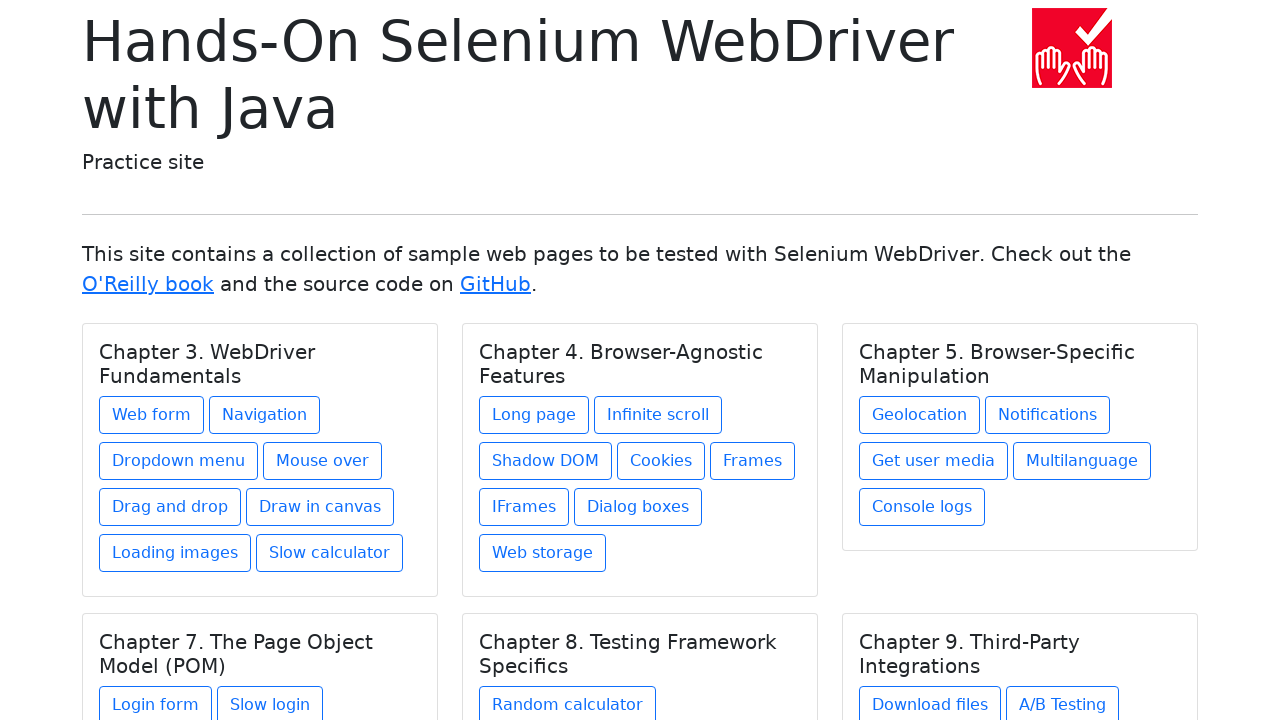

Retrieved all links on the page
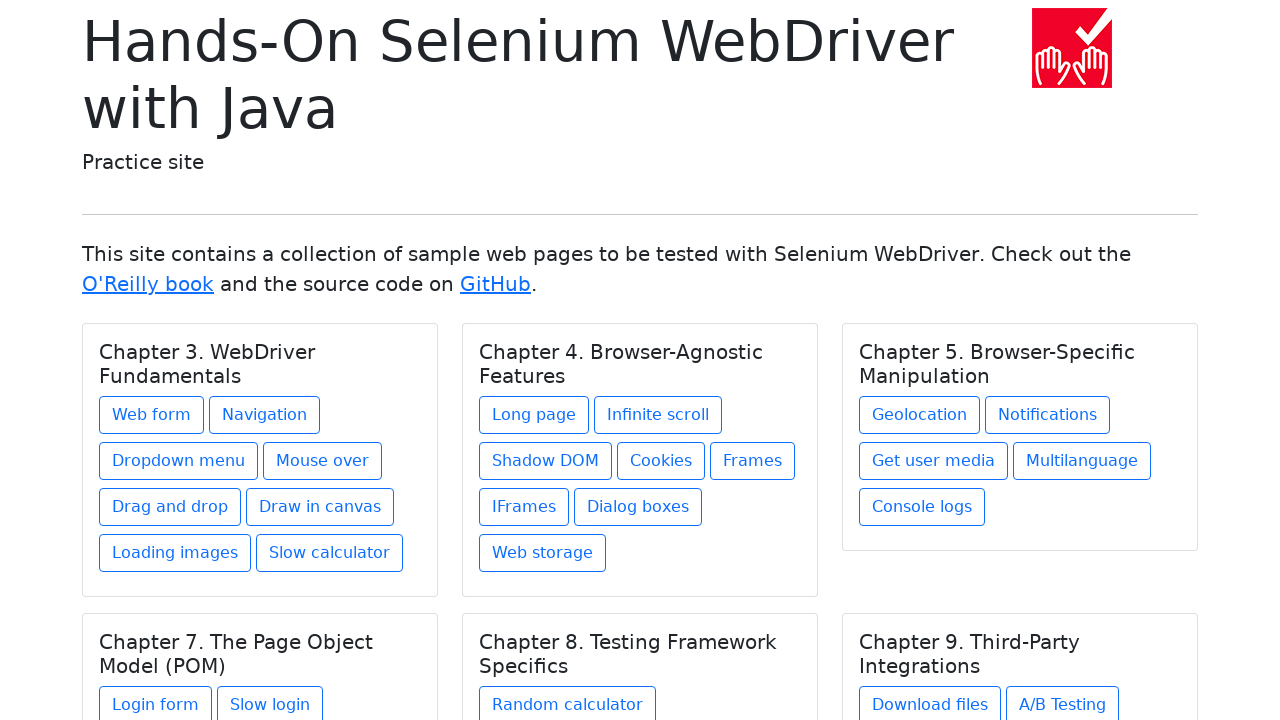

Found 31 links on the page
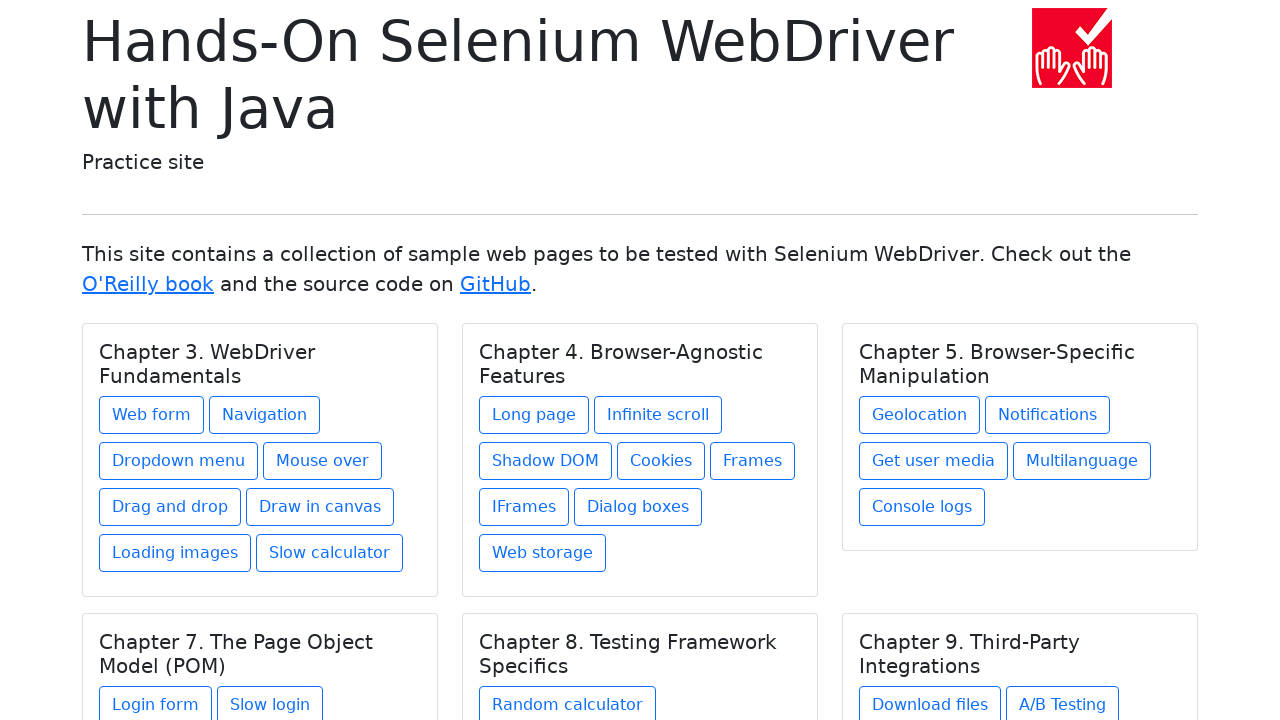

Re-fetched all links (iteration 1)
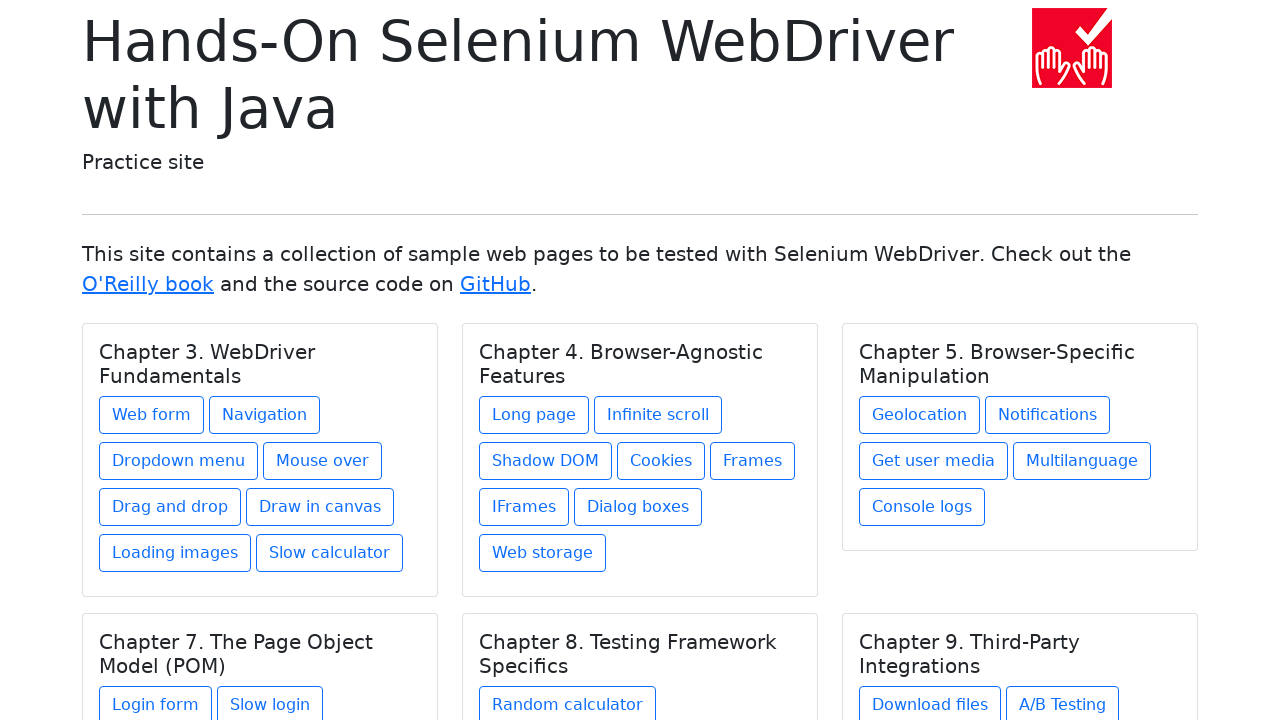

Selected link at index 0
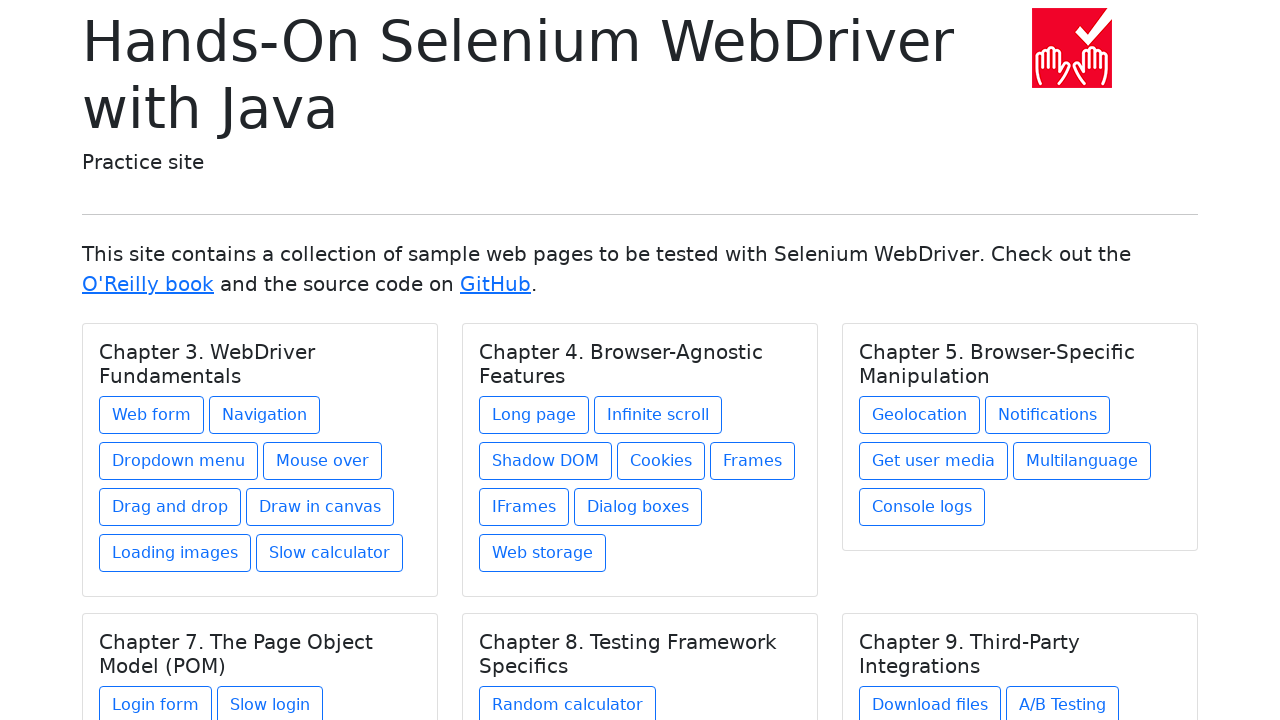

Retrieved href attribute: https://github.com/bonigarcia/selenium-webdriver-java
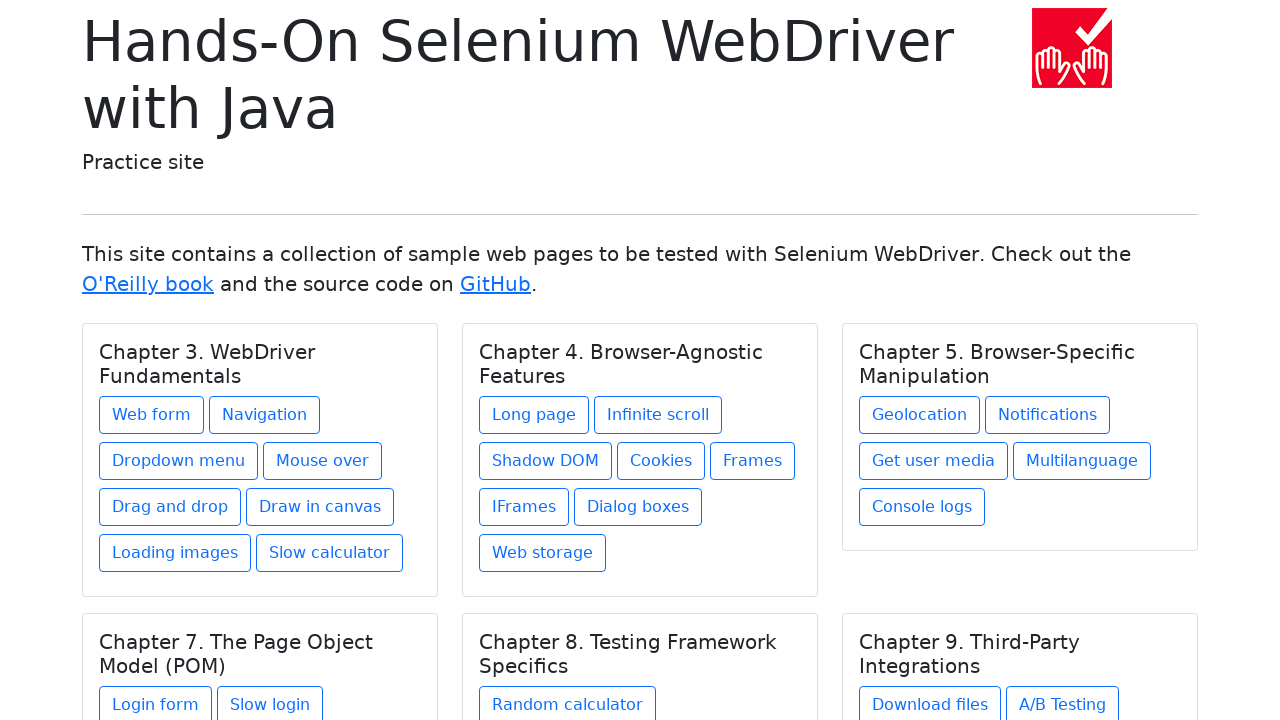

Clicked link at index 0 with href: https://github.com/bonigarcia/selenium-webdriver-java at (1072, 48) on a >> nth=0
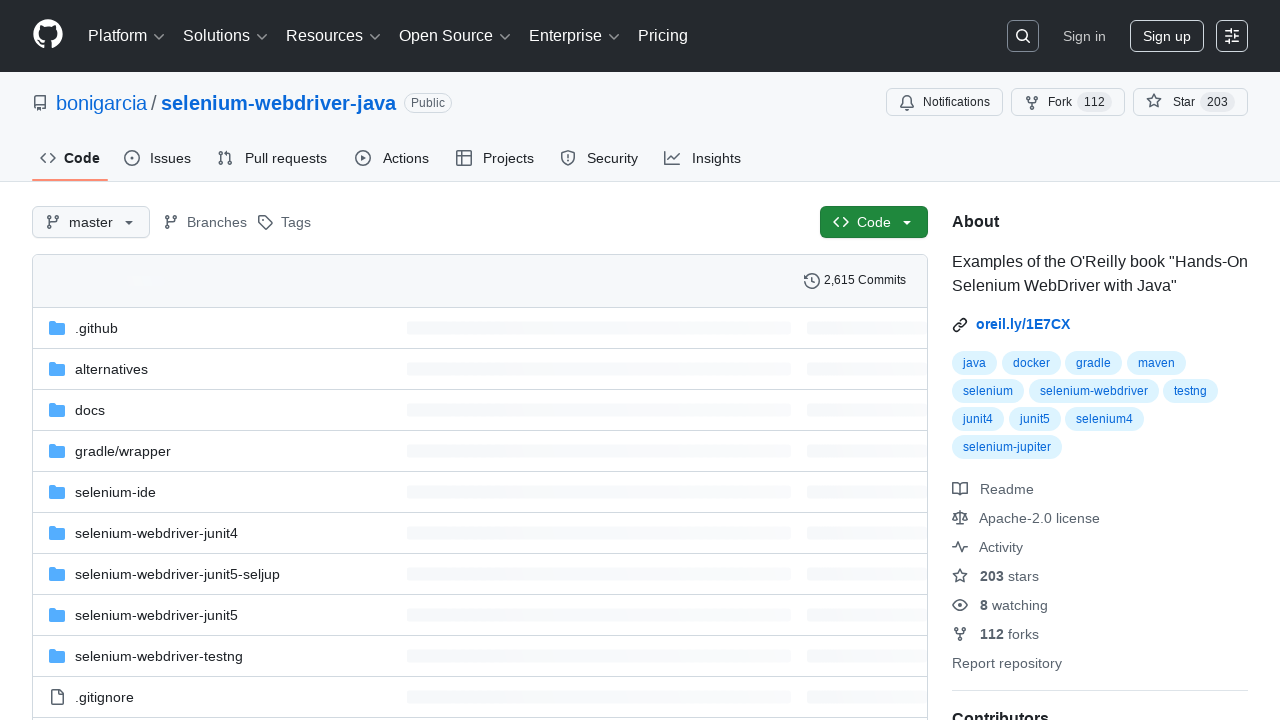

Page loaded after clicking link at index 0
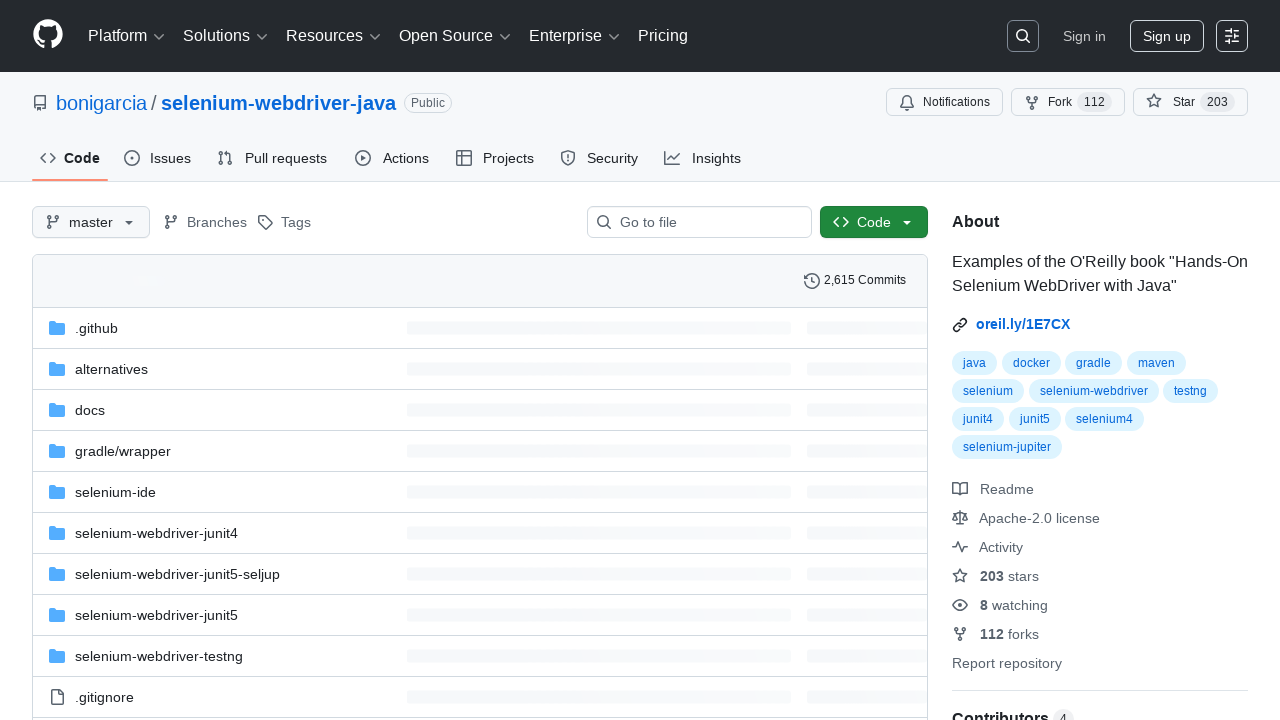

Navigated back to main page from link at index 0
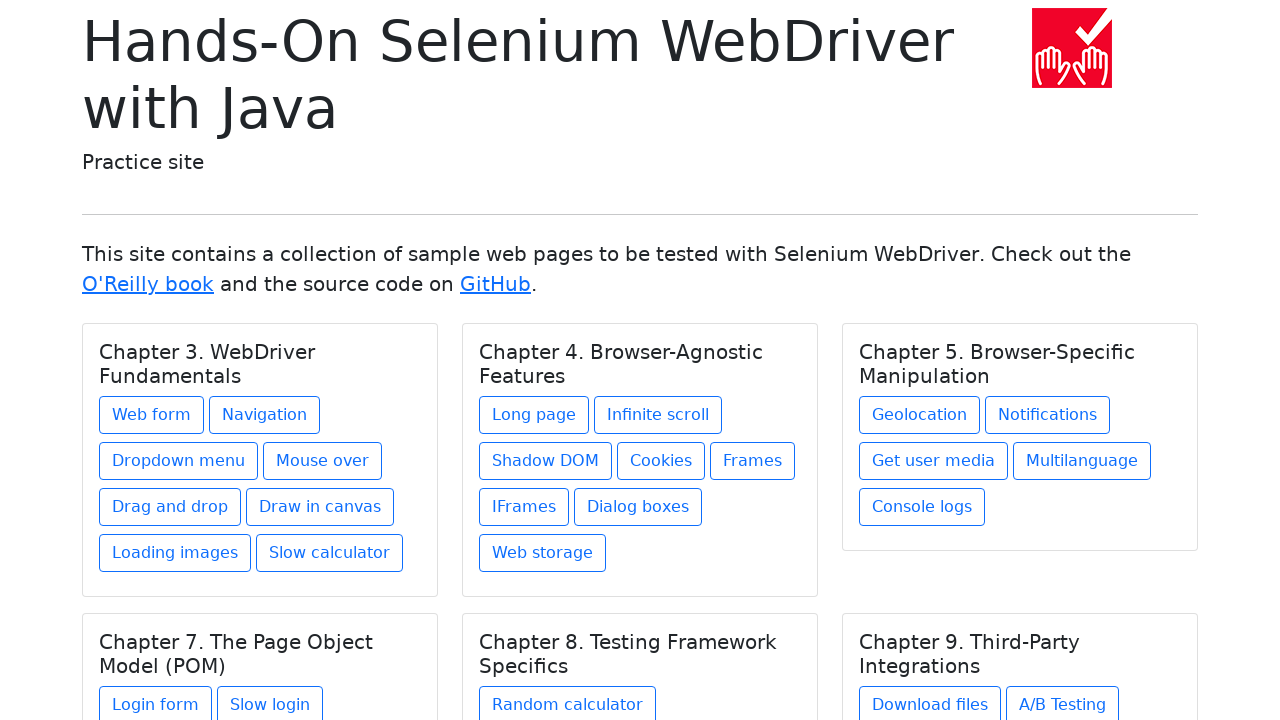

Main page reloaded after navigation back
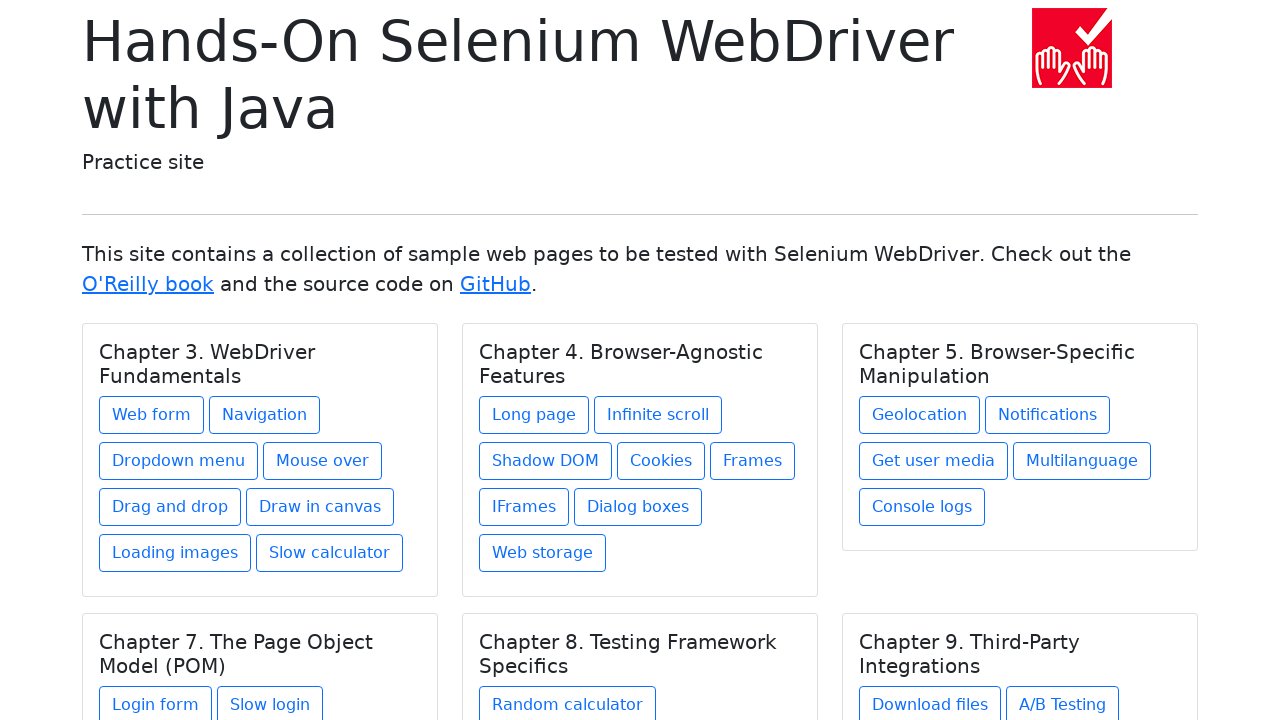

Re-fetched all links (iteration 2)
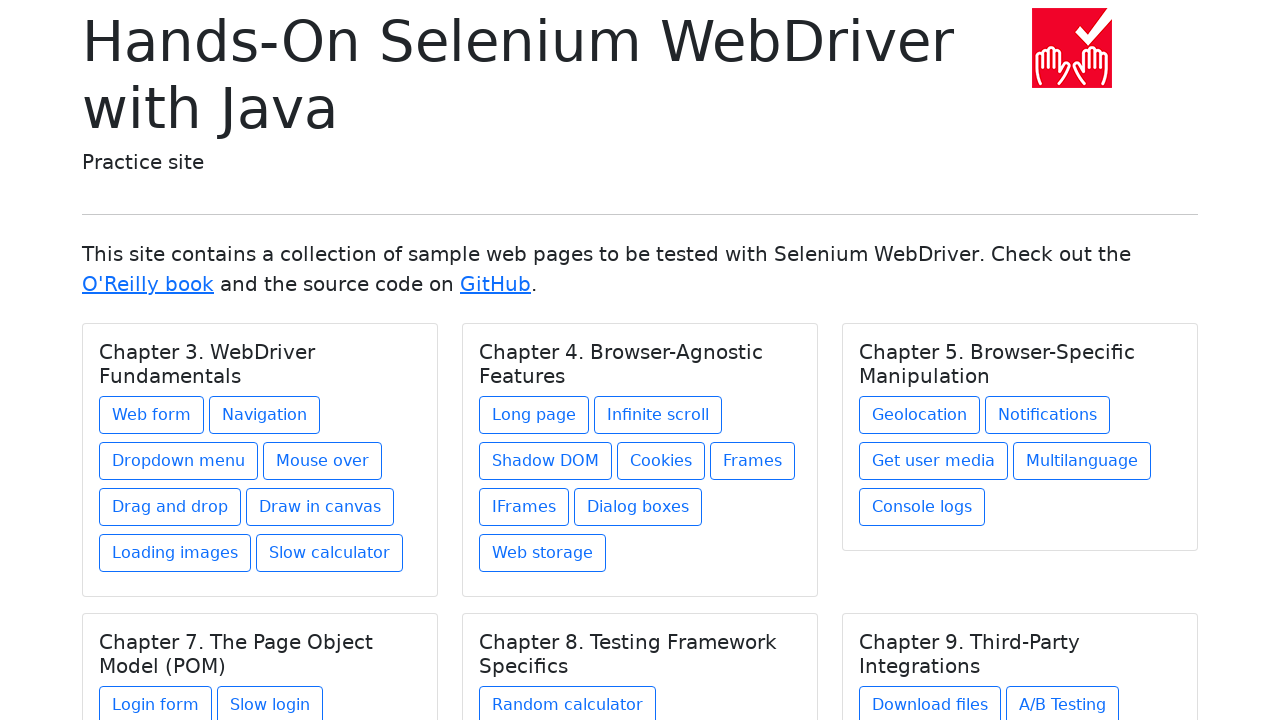

Selected link at index 1
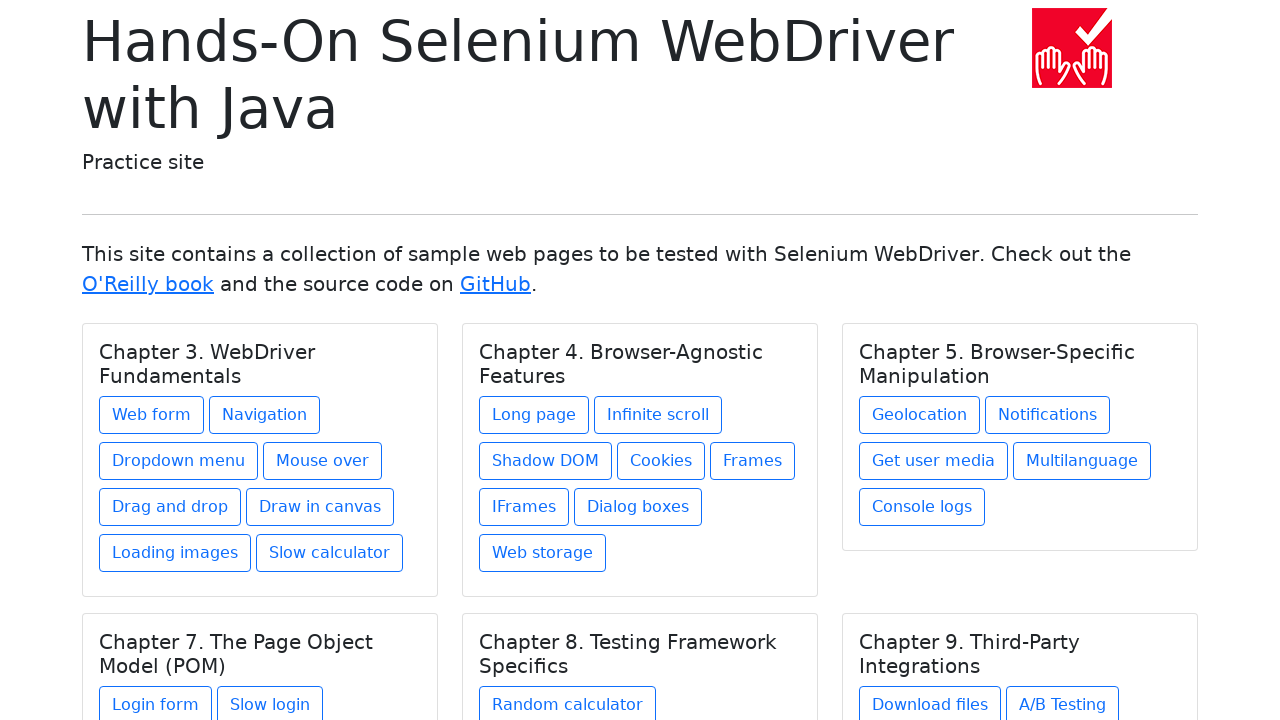

Retrieved href attribute: https://www.oreilly.com/library/view/hands-on-selenium-webdriver/9781098109998/
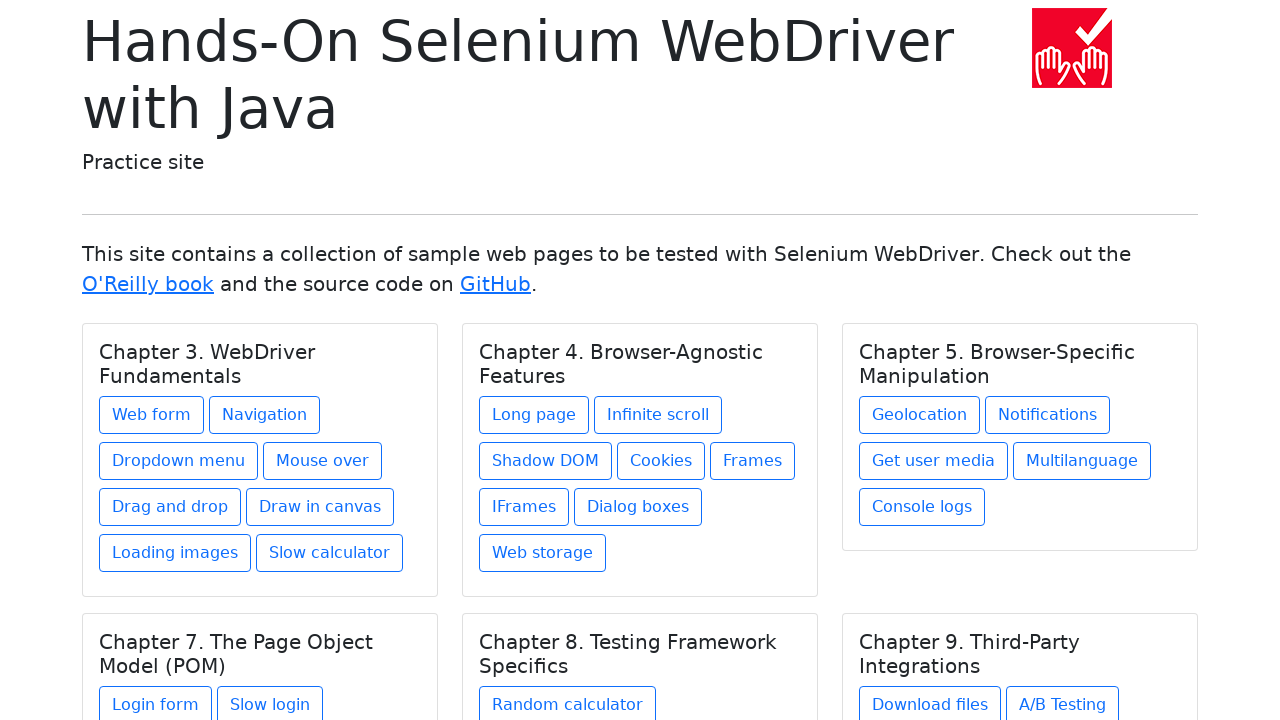

Clicked link at index 1 with href: https://www.oreilly.com/library/view/hands-on-selenium-webdriver/9781098109998/ at (148, 284) on a >> nth=1
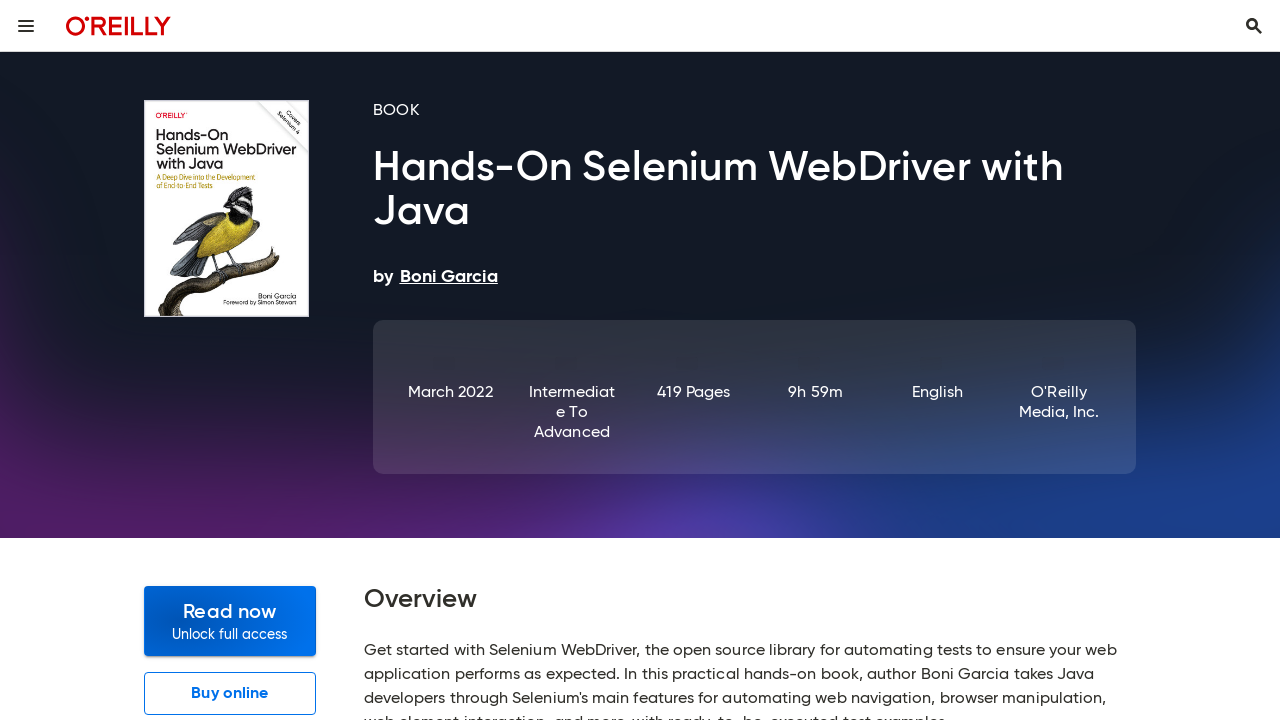

Page loaded after clicking link at index 1
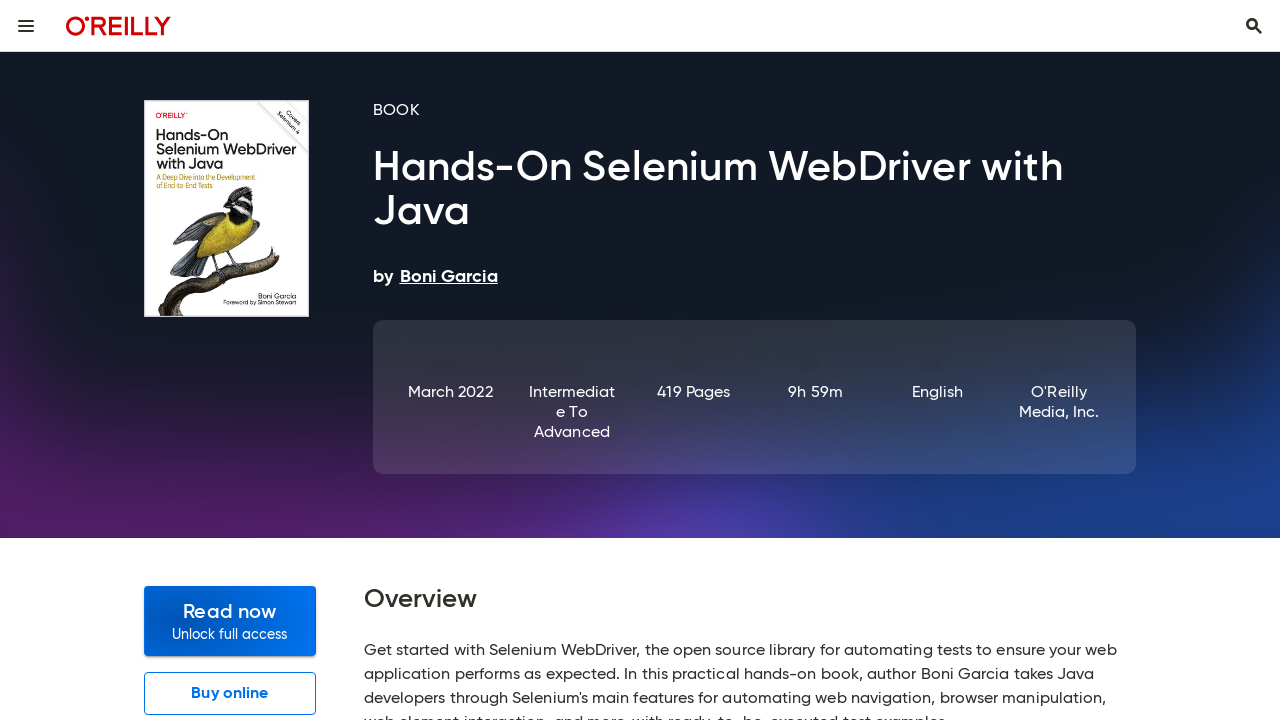

Navigated back to main page from link at index 1
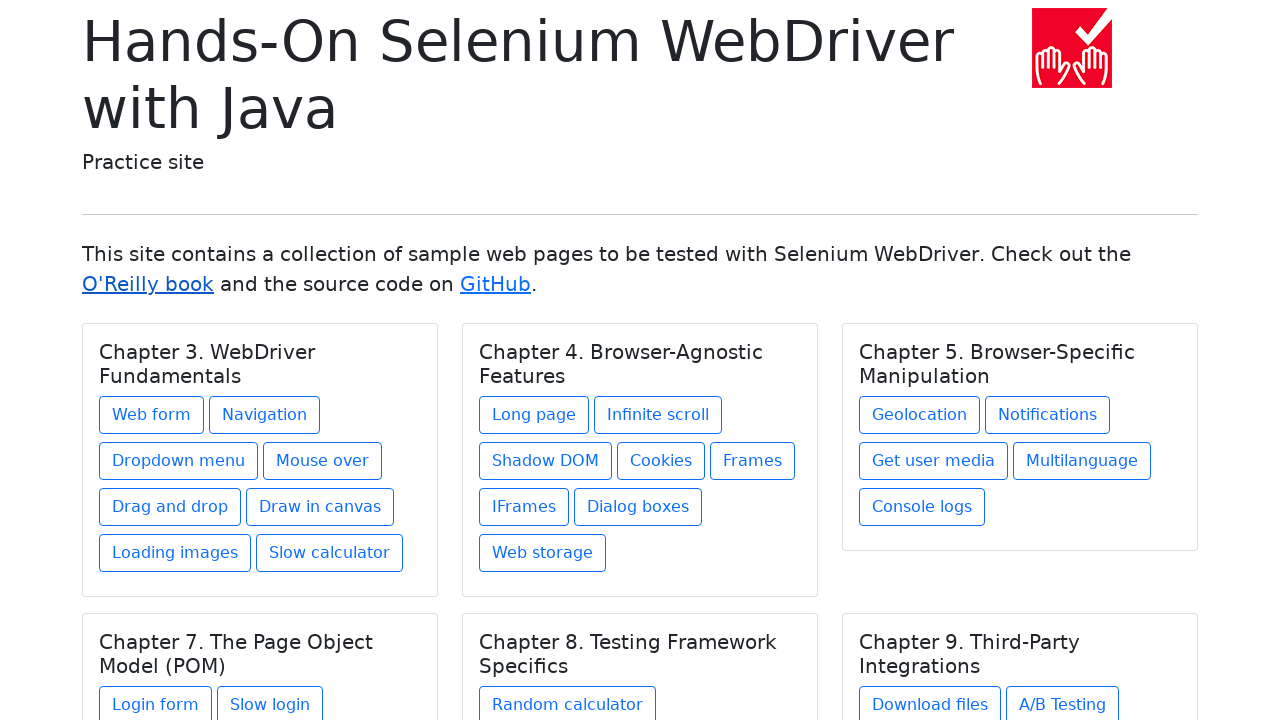

Main page reloaded after navigation back
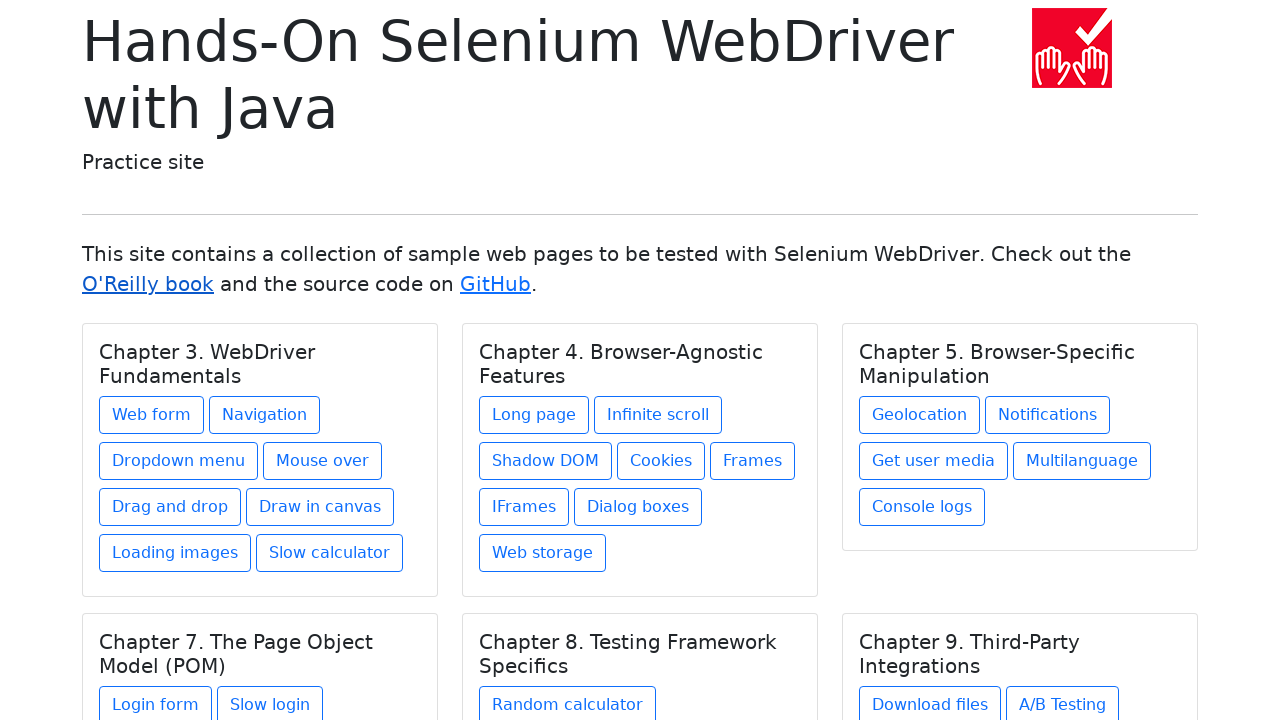

Re-fetched all links (iteration 3)
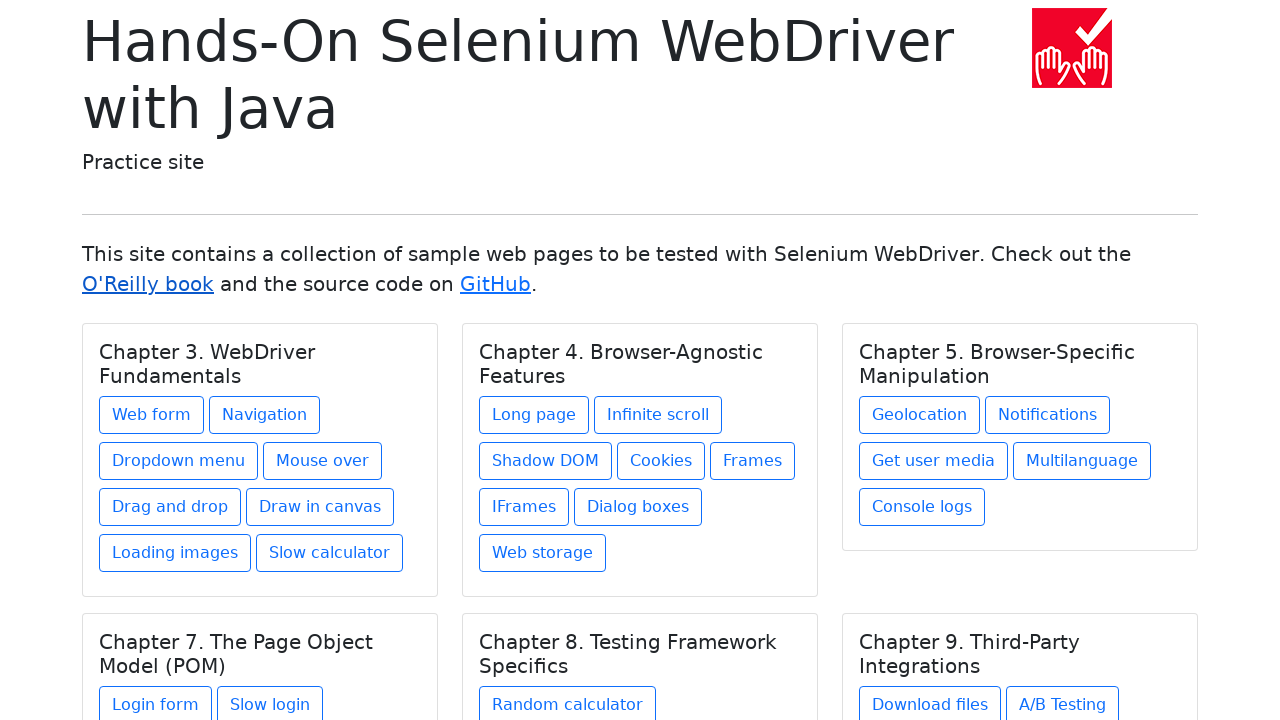

Selected link at index 2
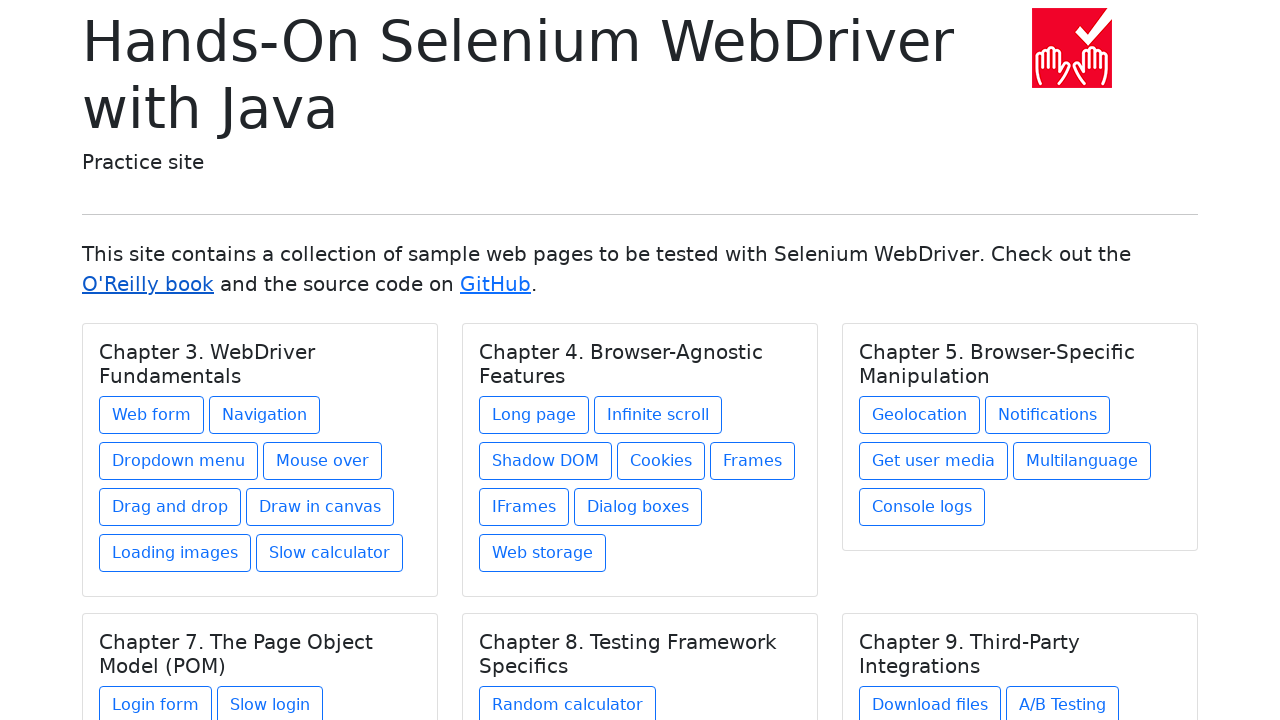

Retrieved href attribute: https://github.com/bonigarcia/selenium-webdriver-java
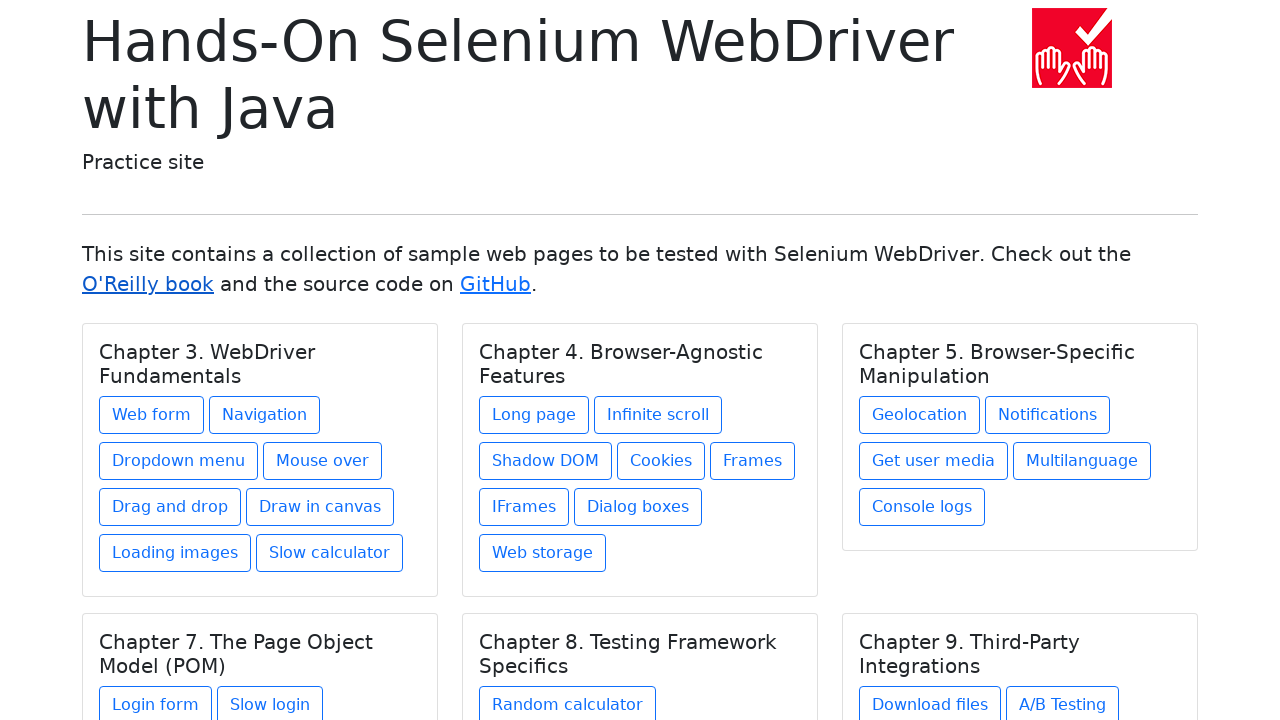

Clicked link at index 2 with href: https://github.com/bonigarcia/selenium-webdriver-java at (496, 284) on a >> nth=2
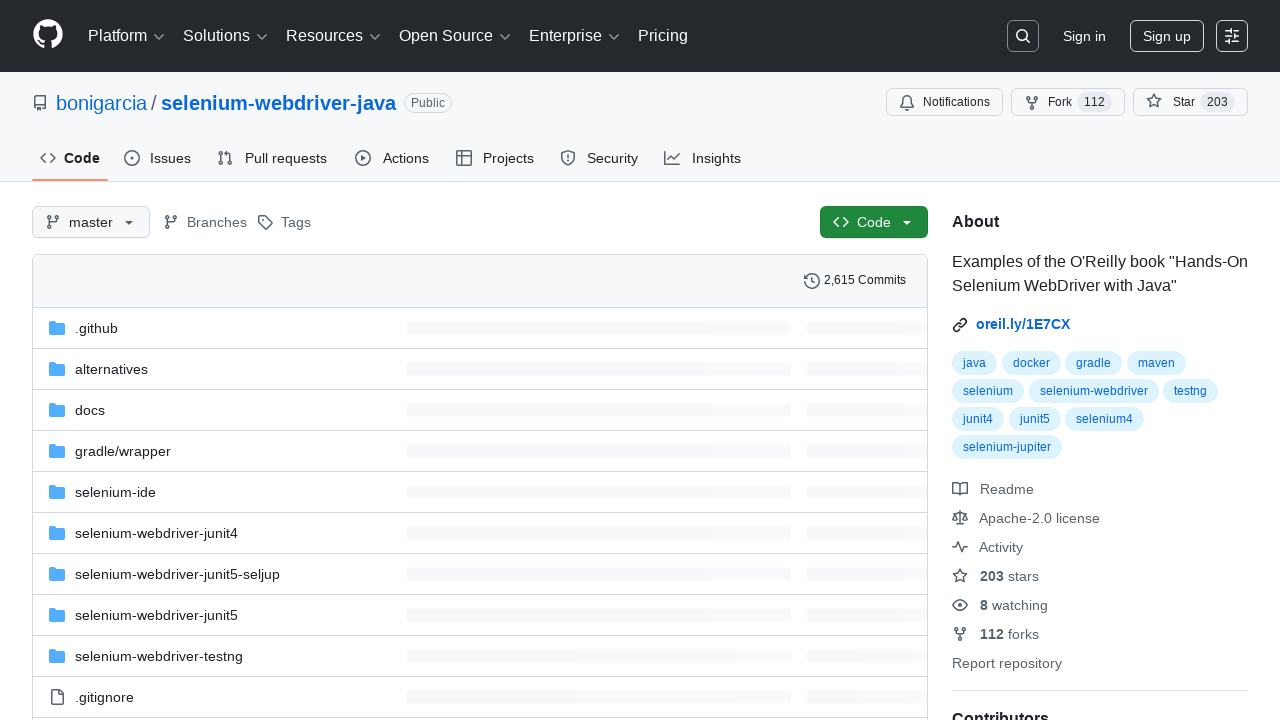

Page loaded after clicking link at index 2
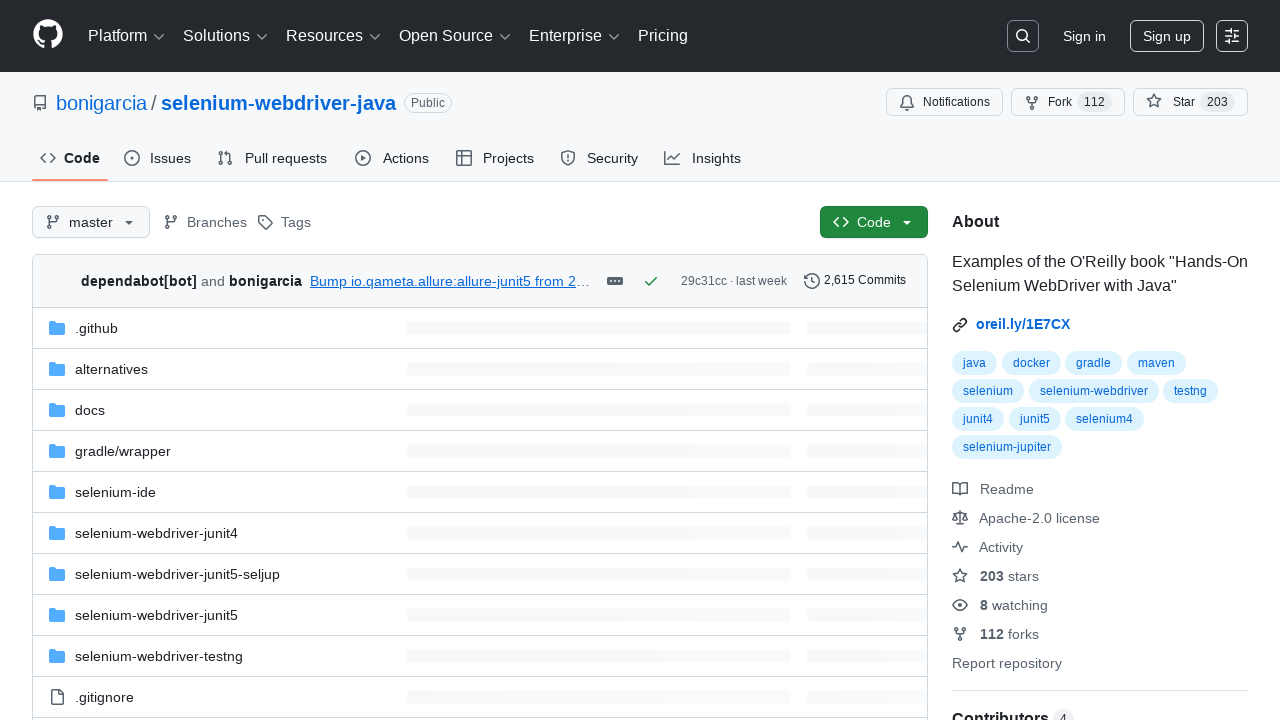

Navigated back to main page from link at index 2
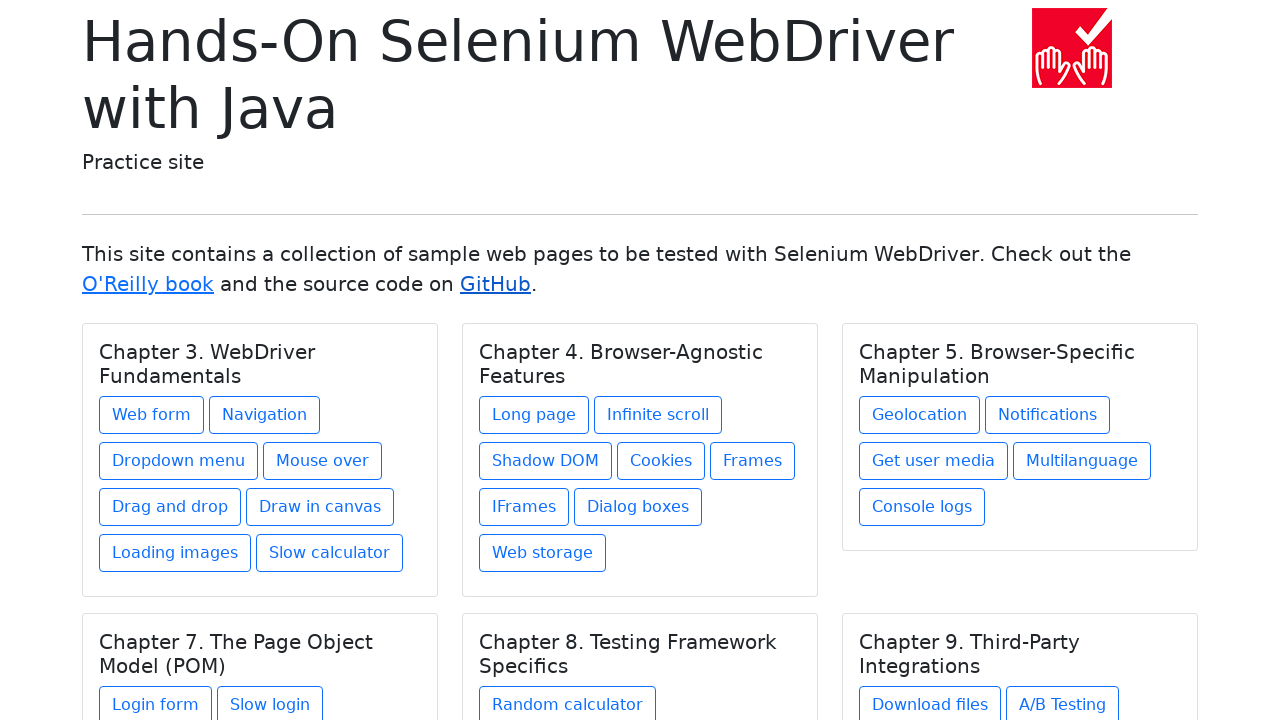

Main page reloaded after navigation back
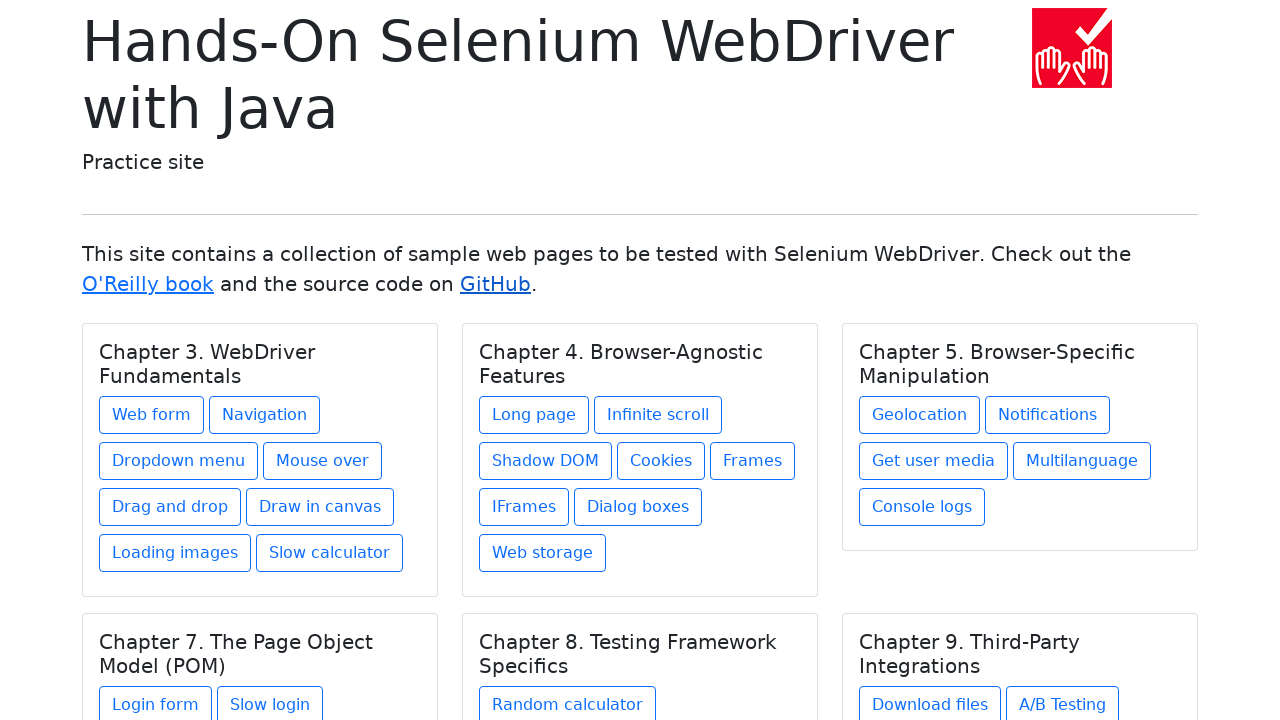

Re-fetched all links (iteration 4)
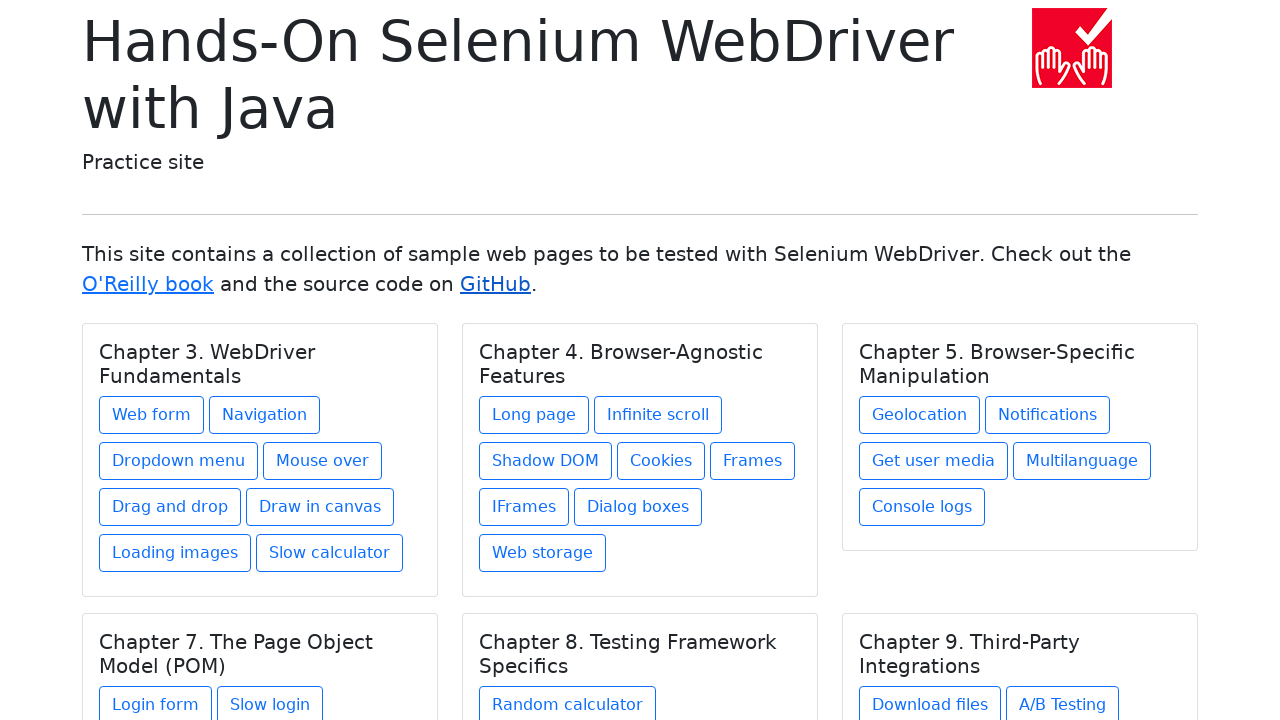

Selected link at index 3
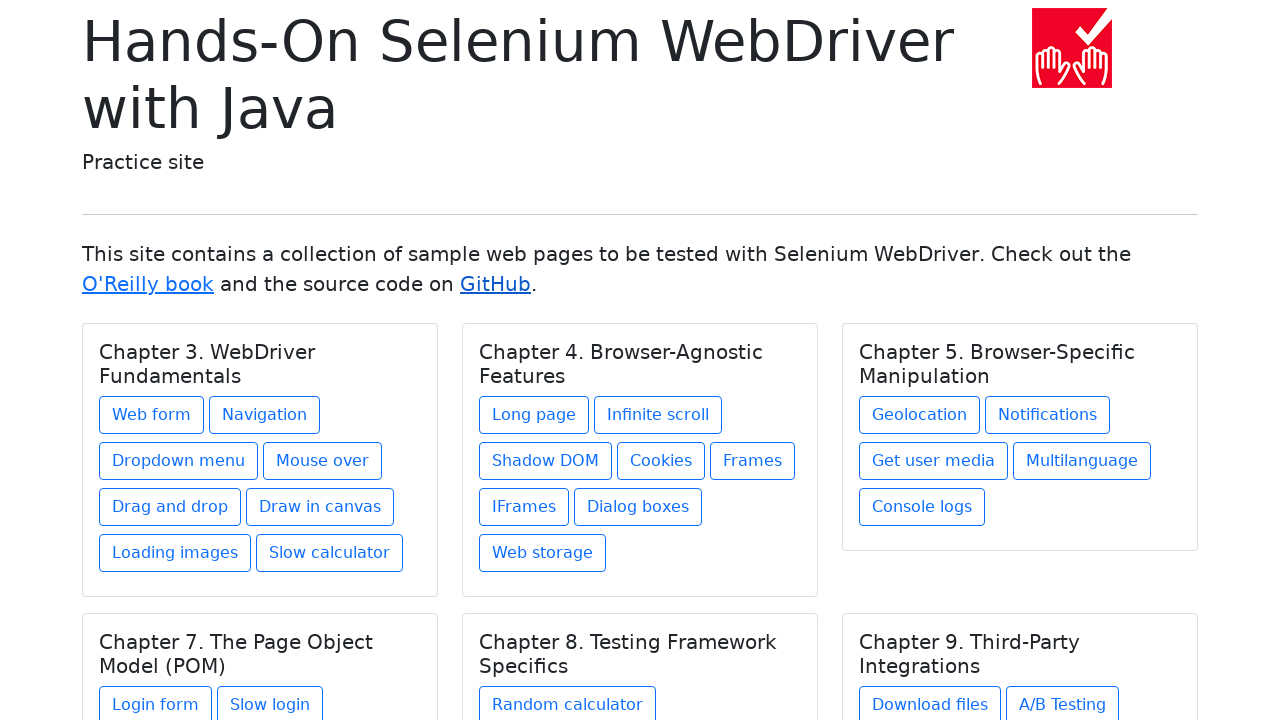

Retrieved href attribute: web-form.html
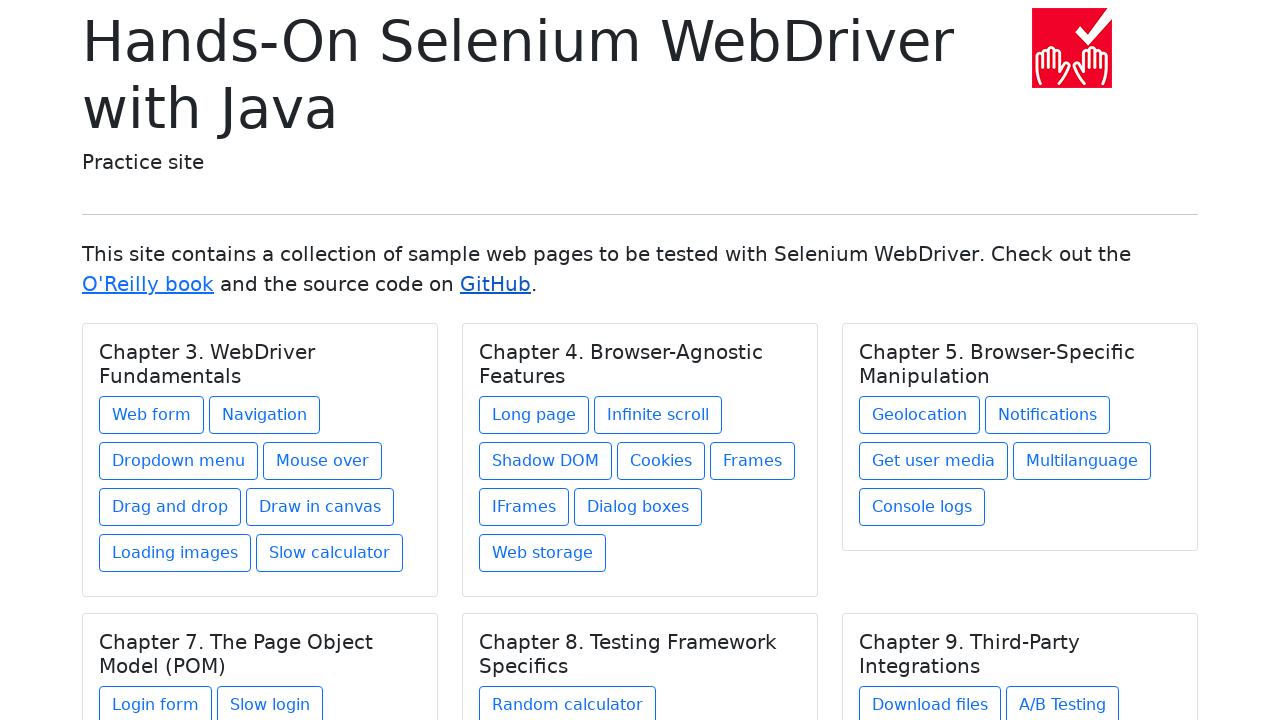

Clicked link at index 3 with href: web-form.html at (152, 415) on a >> nth=3
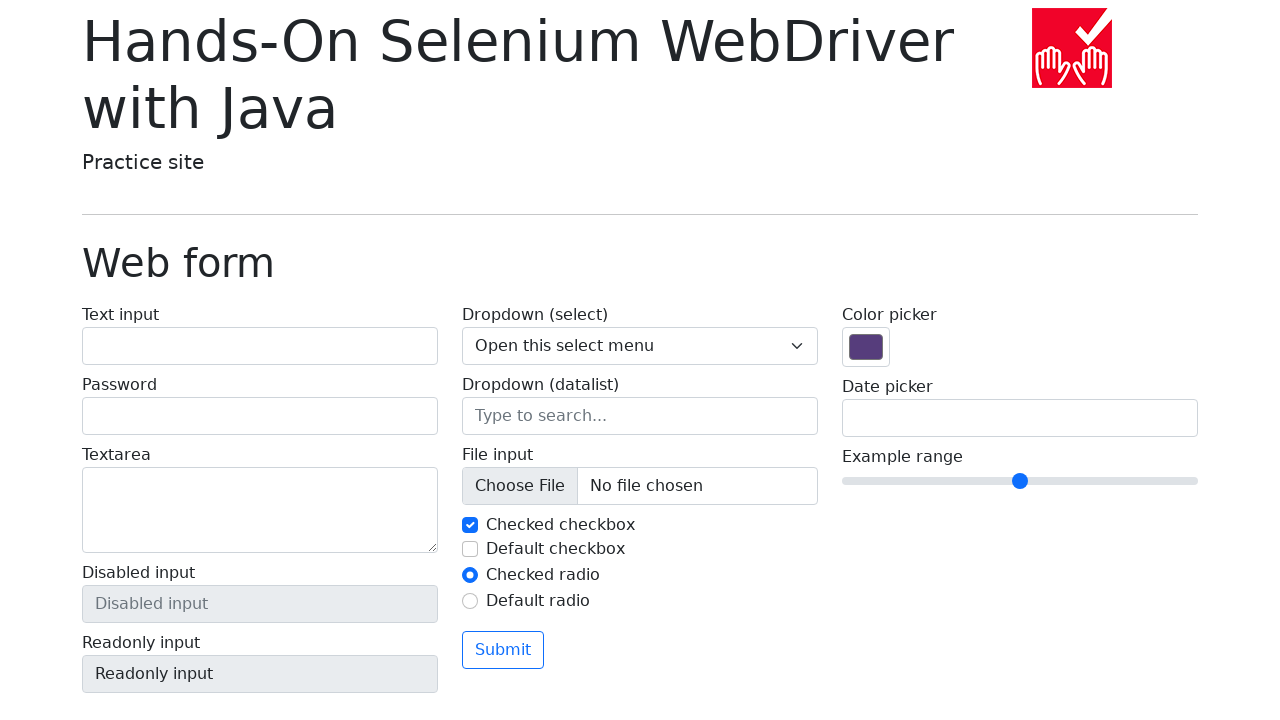

Page loaded after clicking link at index 3
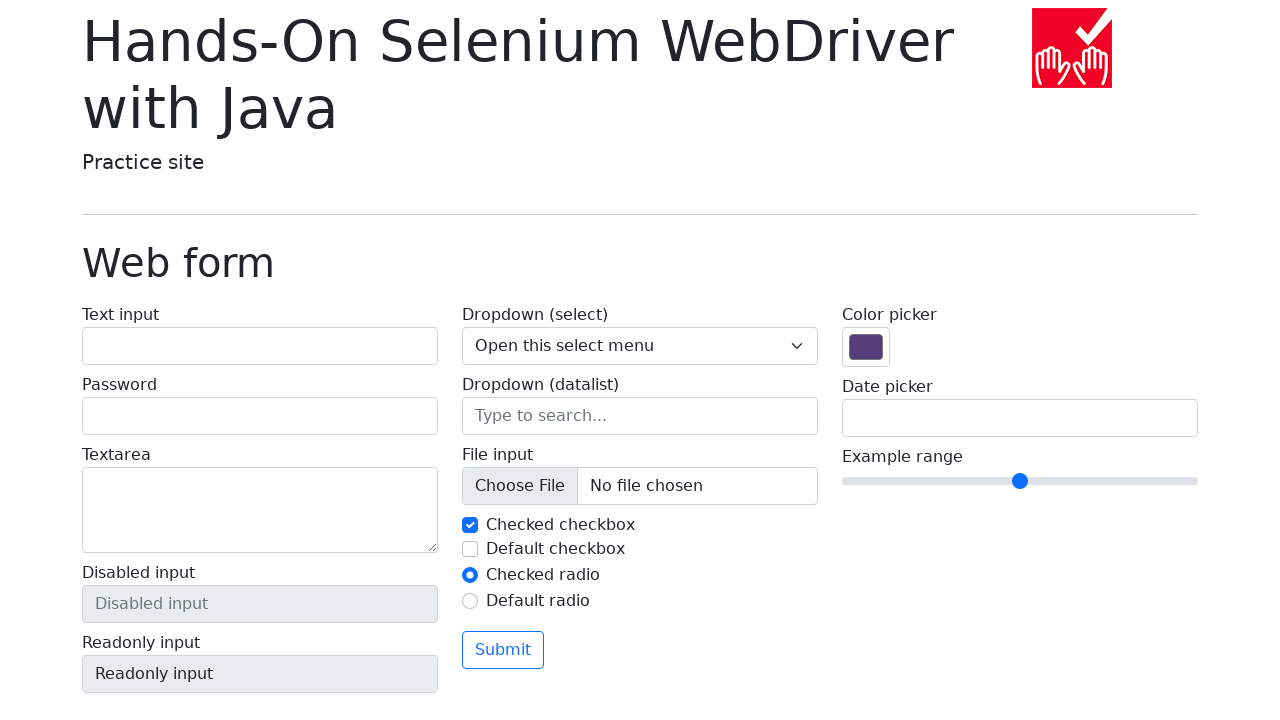

Navigated back to main page from link at index 3
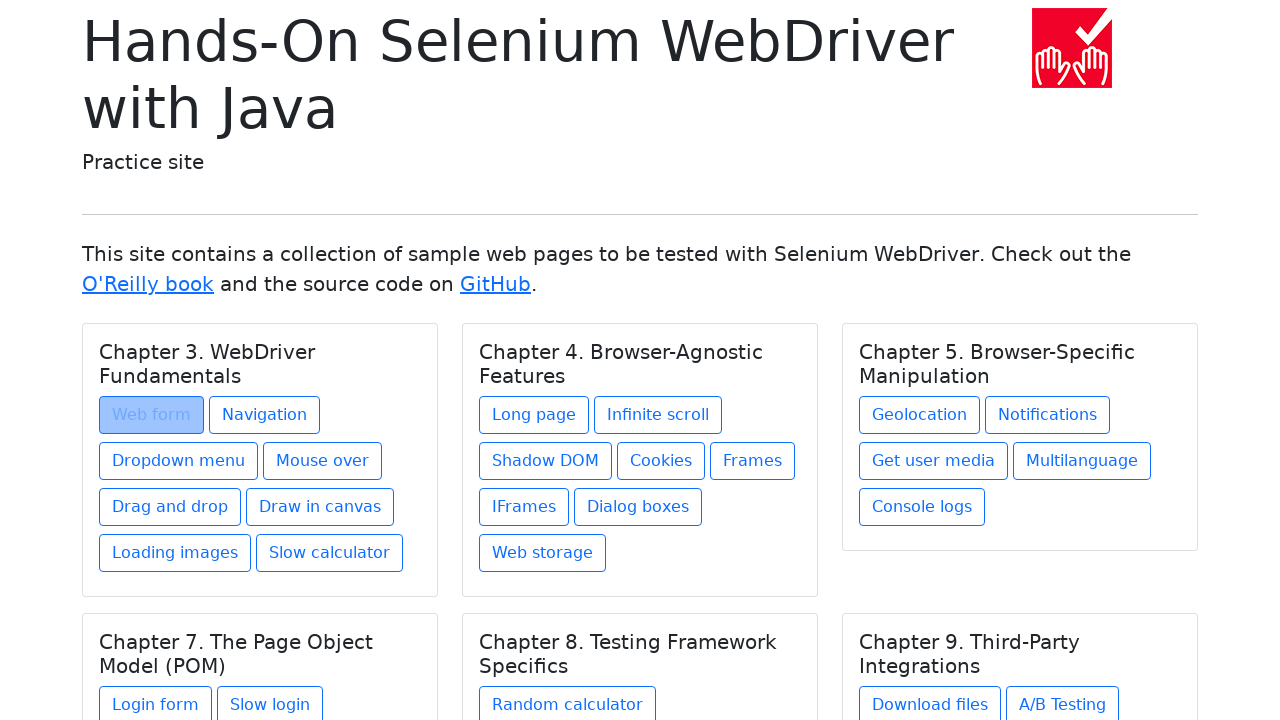

Main page reloaded after navigation back
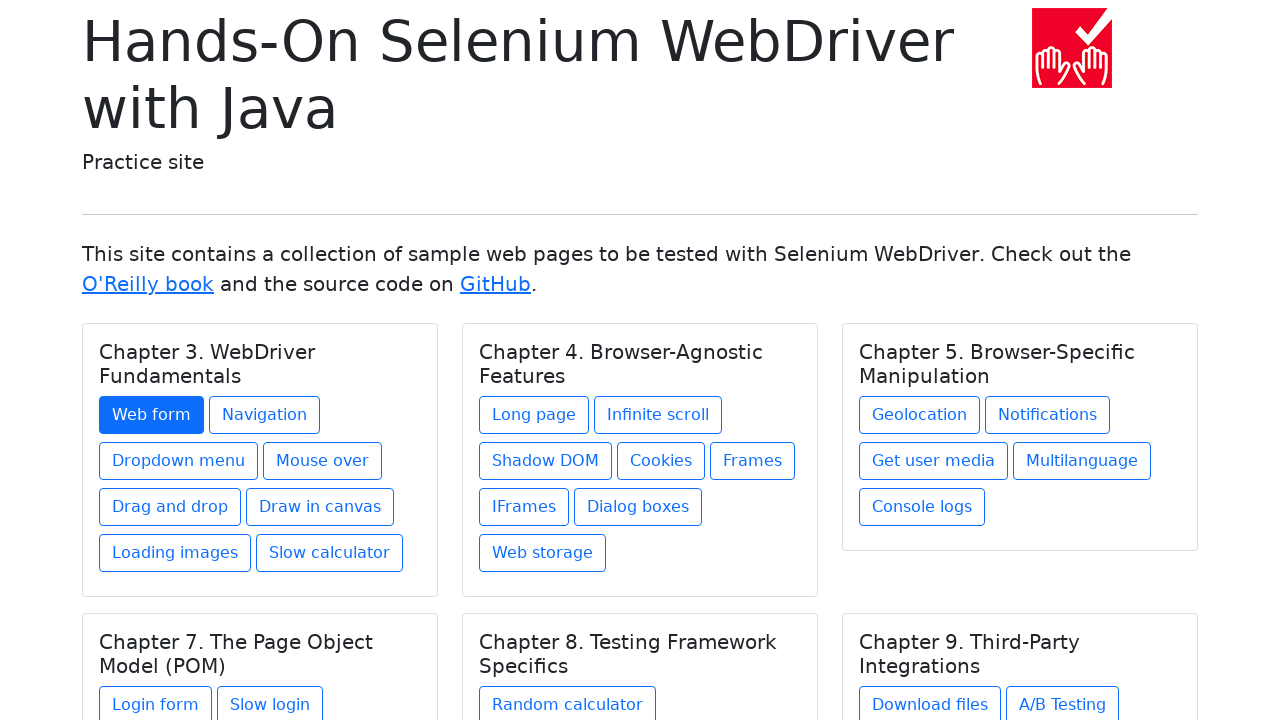

Re-fetched all links (iteration 5)
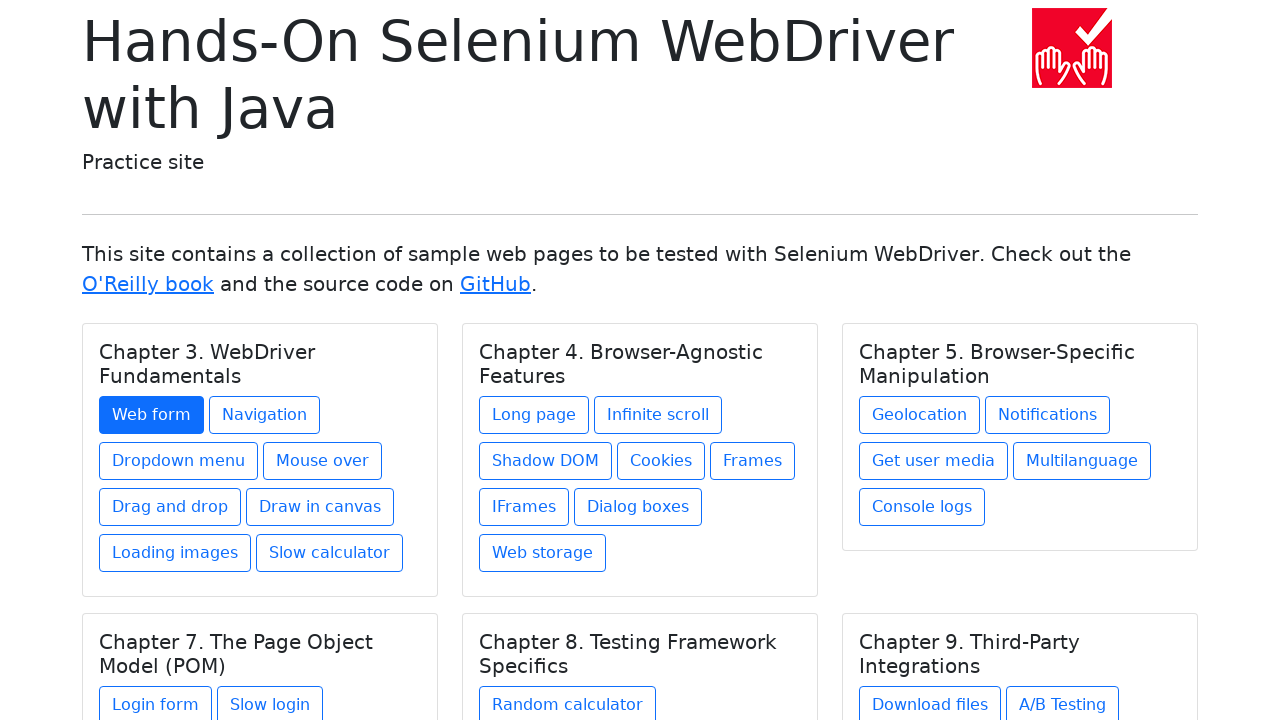

Selected link at index 4
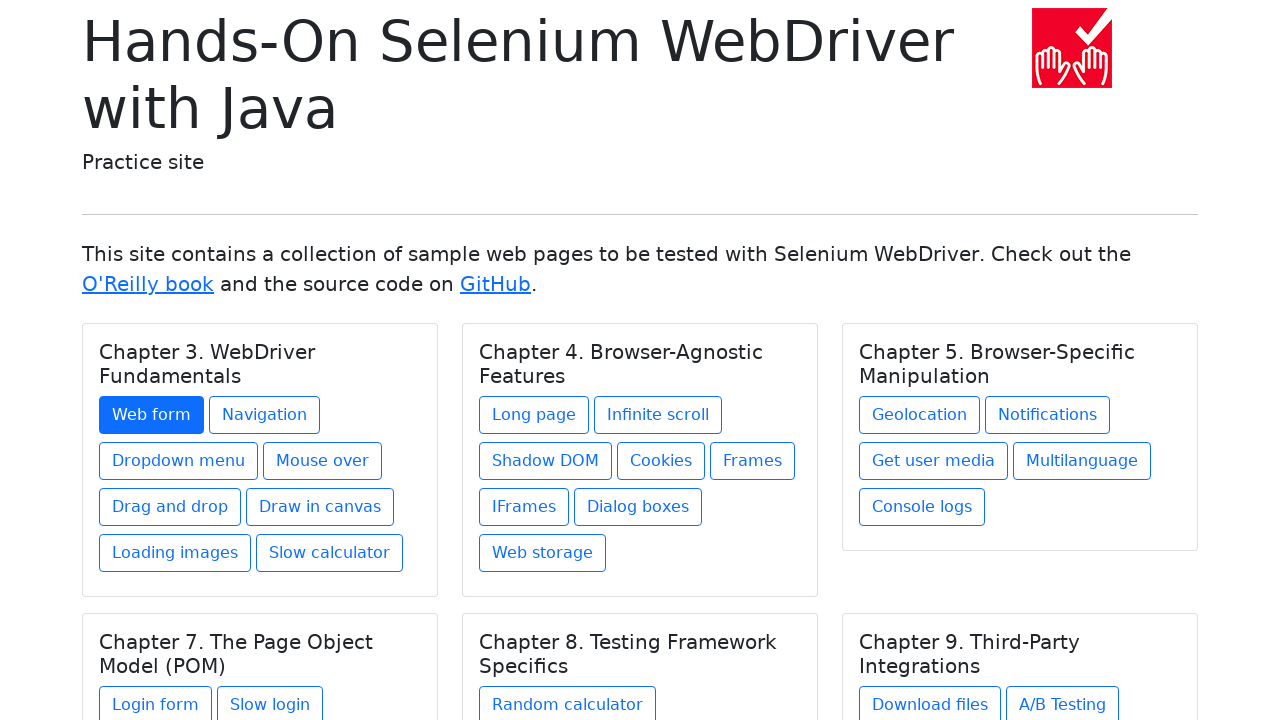

Retrieved href attribute: navigation1.html
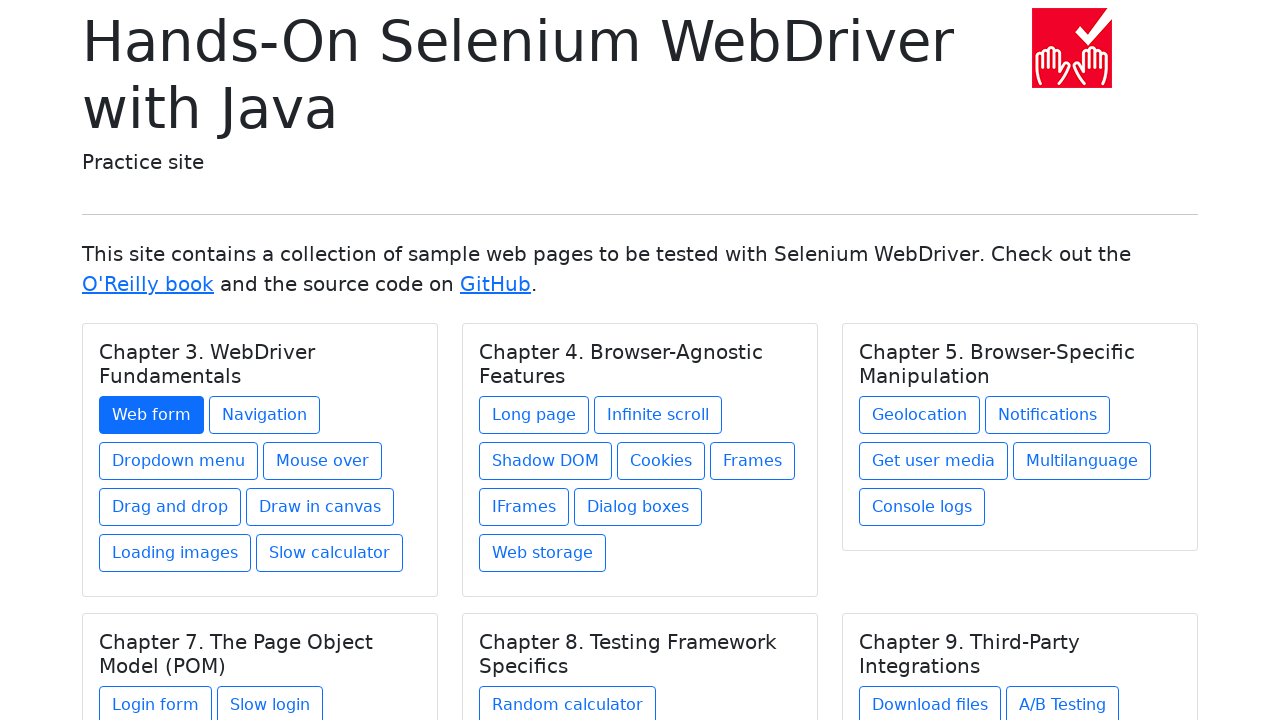

Clicked link at index 4 with href: navigation1.html at (264, 415) on a >> nth=4
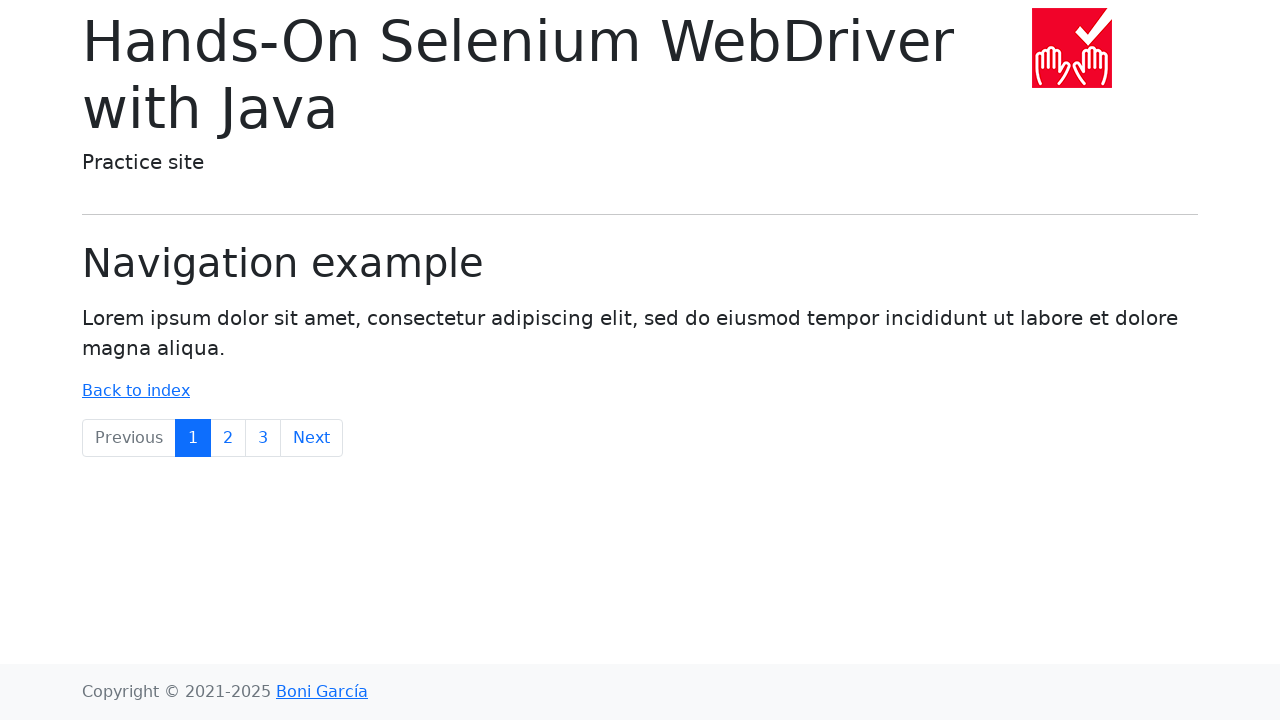

Page loaded after clicking link at index 4
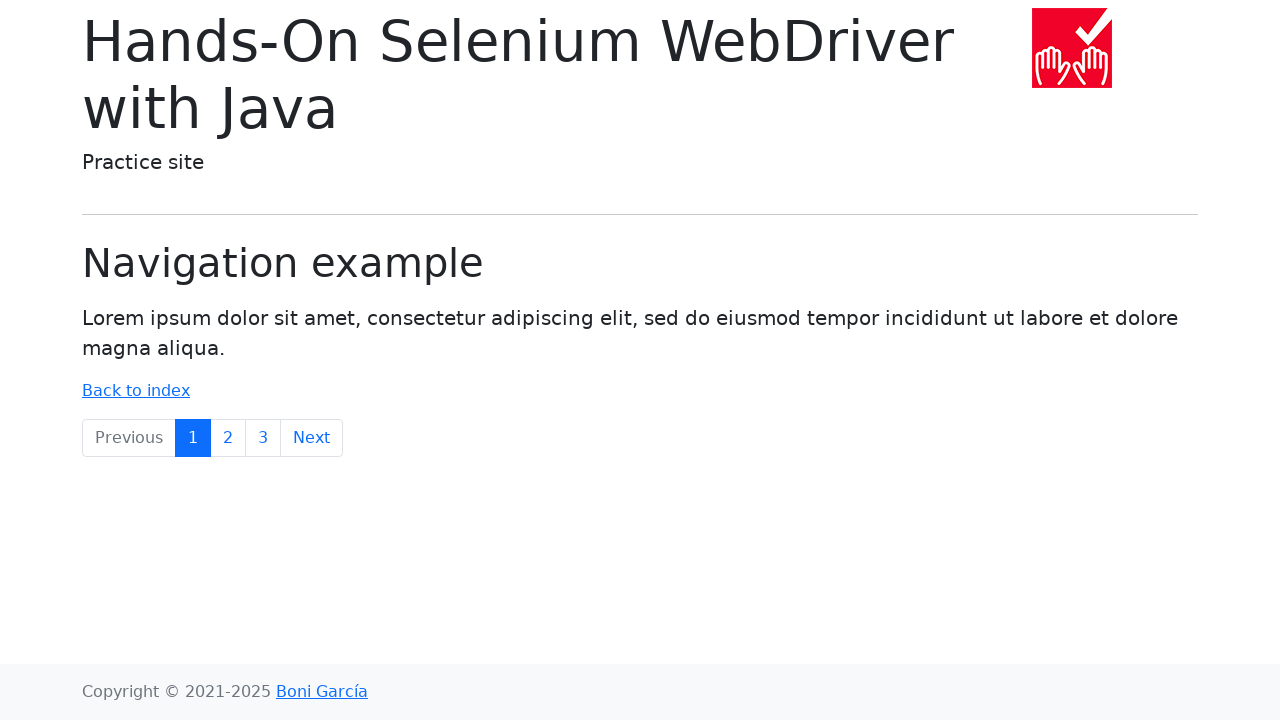

Navigated back to main page from link at index 4
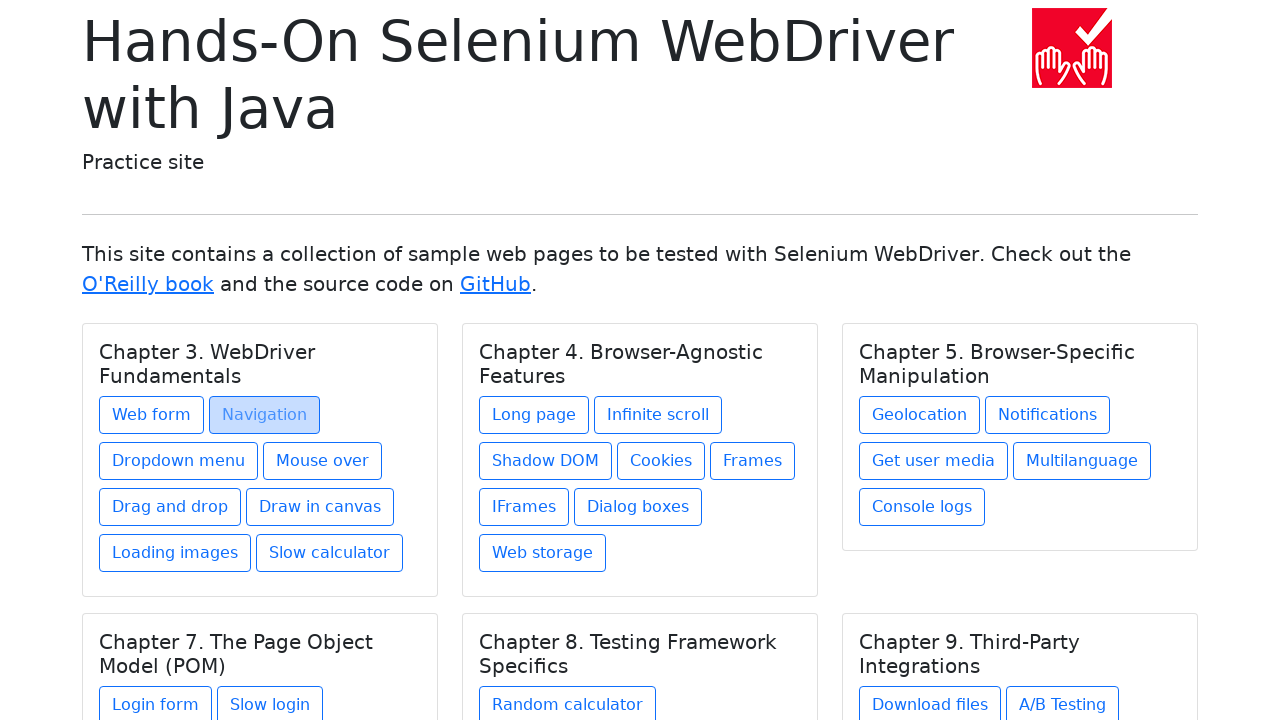

Main page reloaded after navigation back
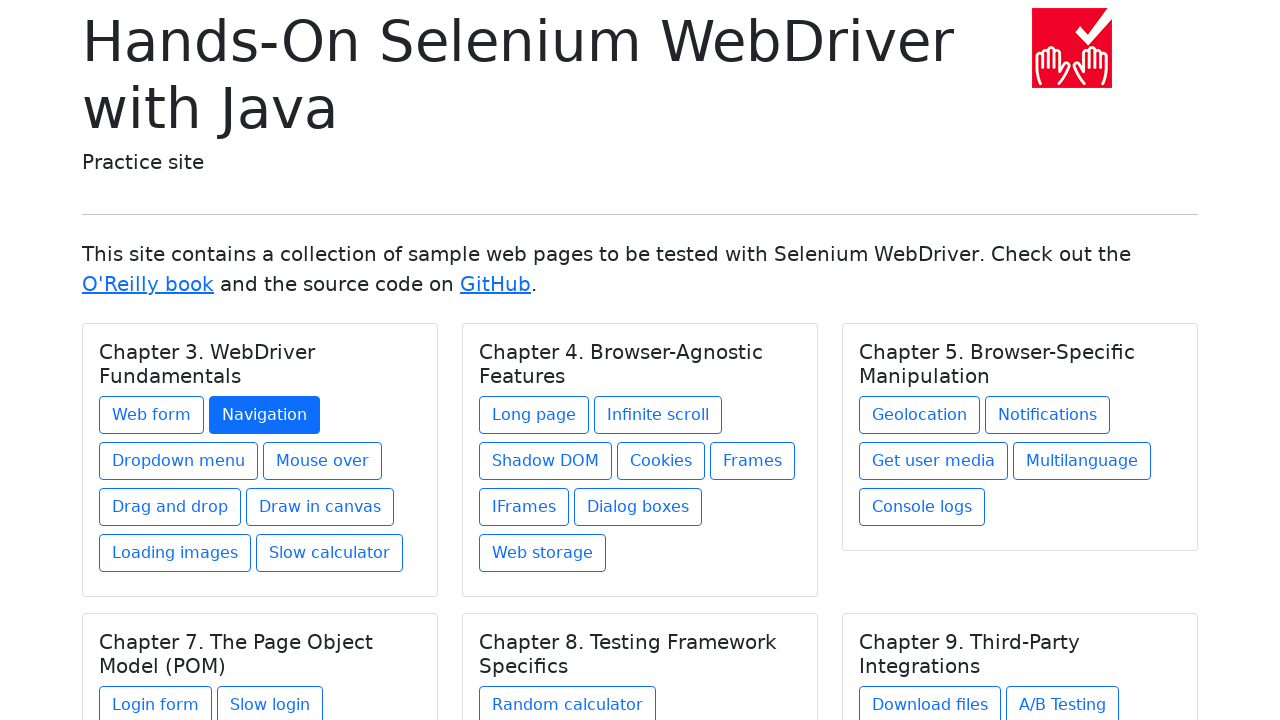

Re-fetched all links (iteration 6)
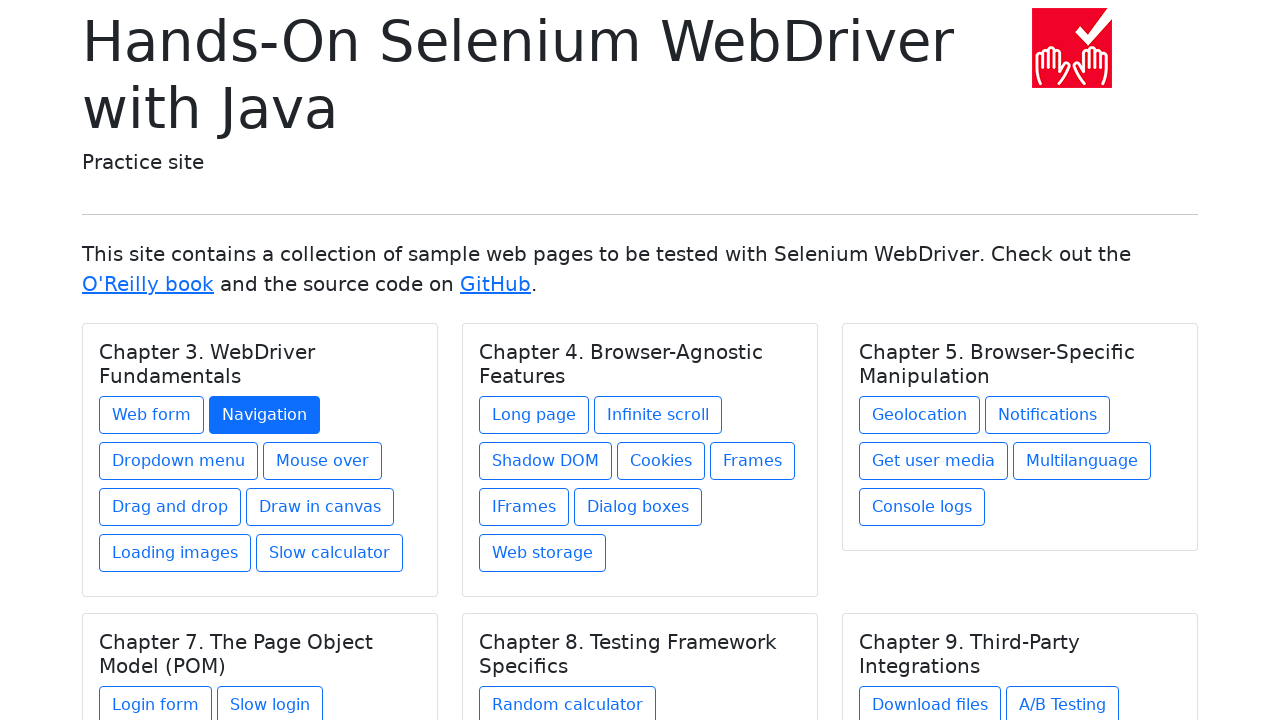

Selected link at index 5
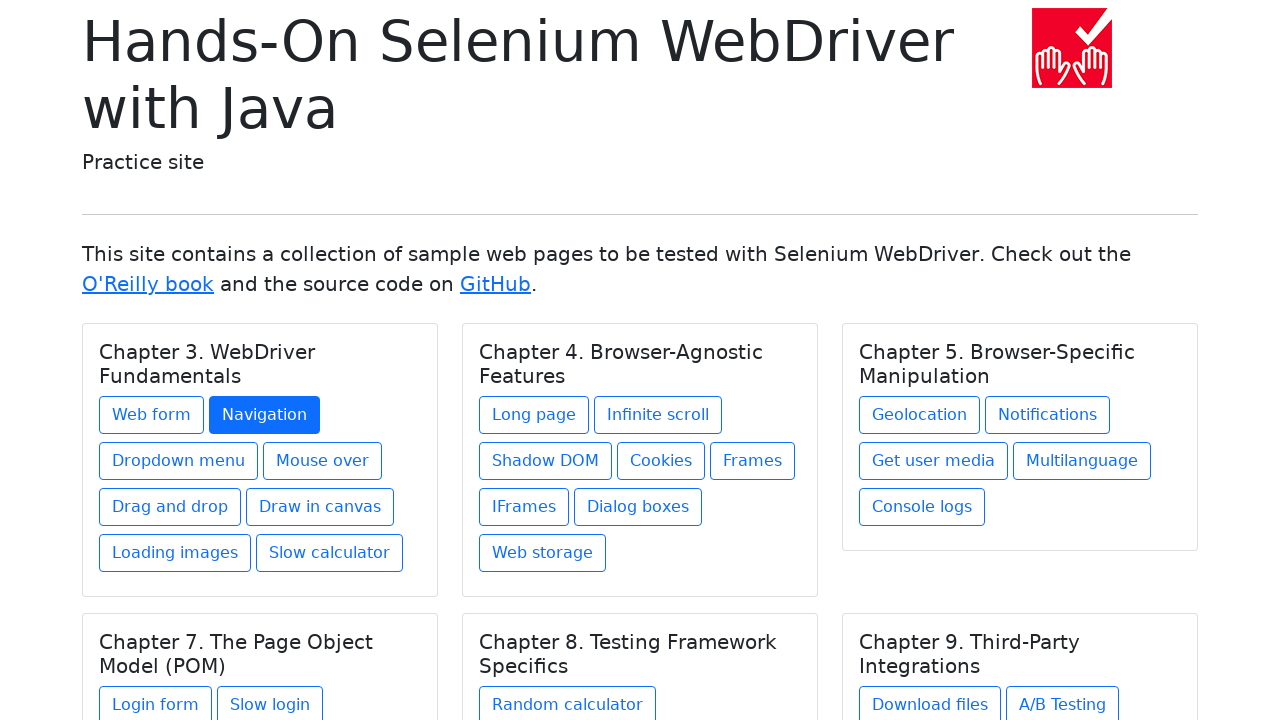

Retrieved href attribute: dropdown-menu.html
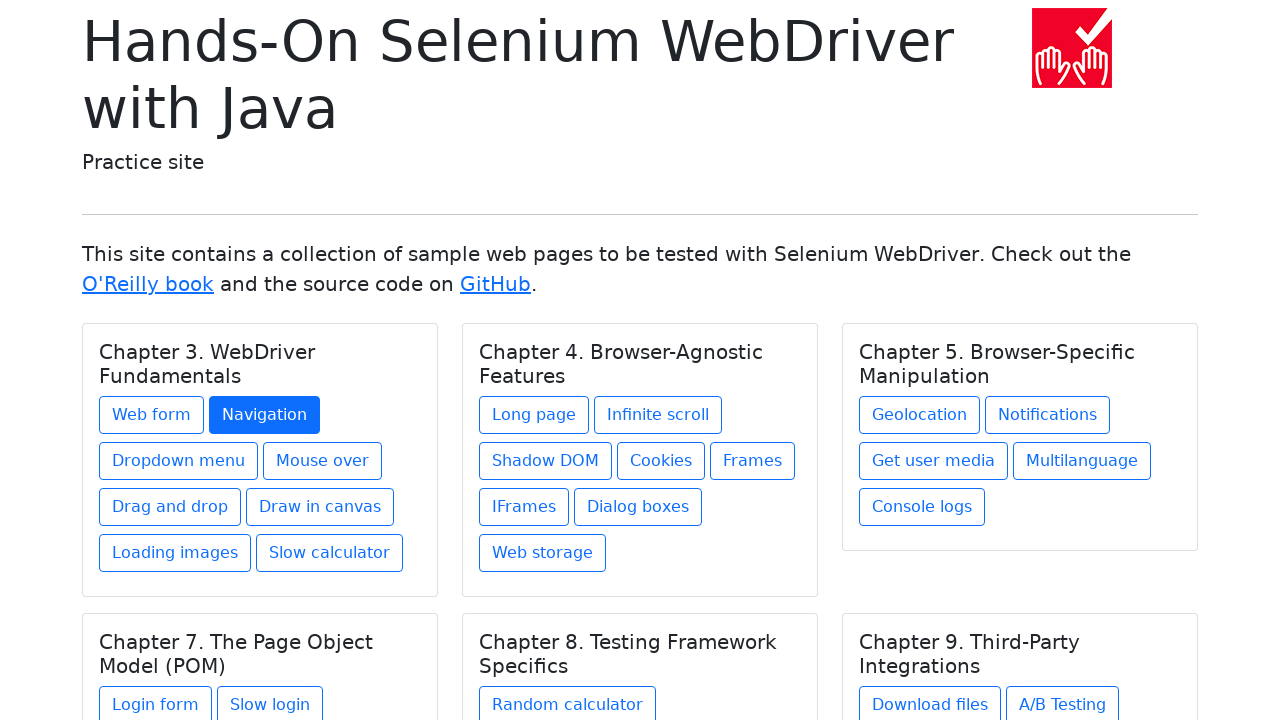

Clicked link at index 5 with href: dropdown-menu.html at (178, 461) on a >> nth=5
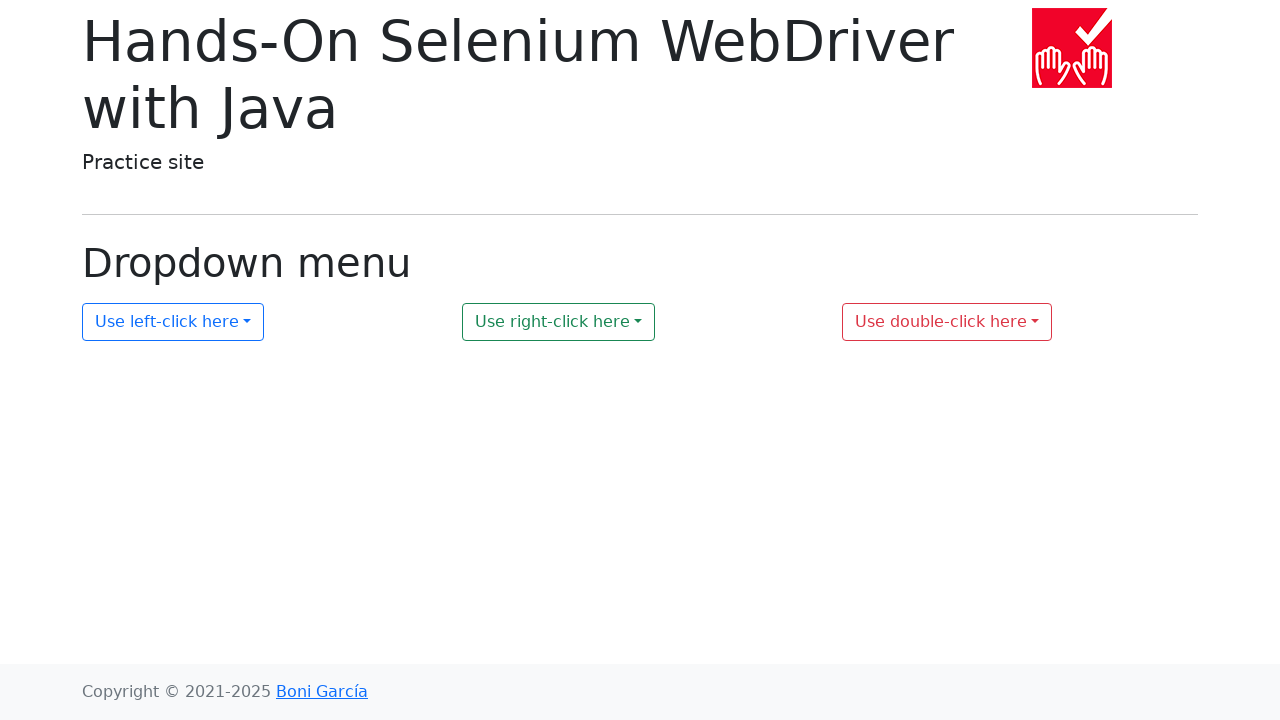

Page loaded after clicking link at index 5
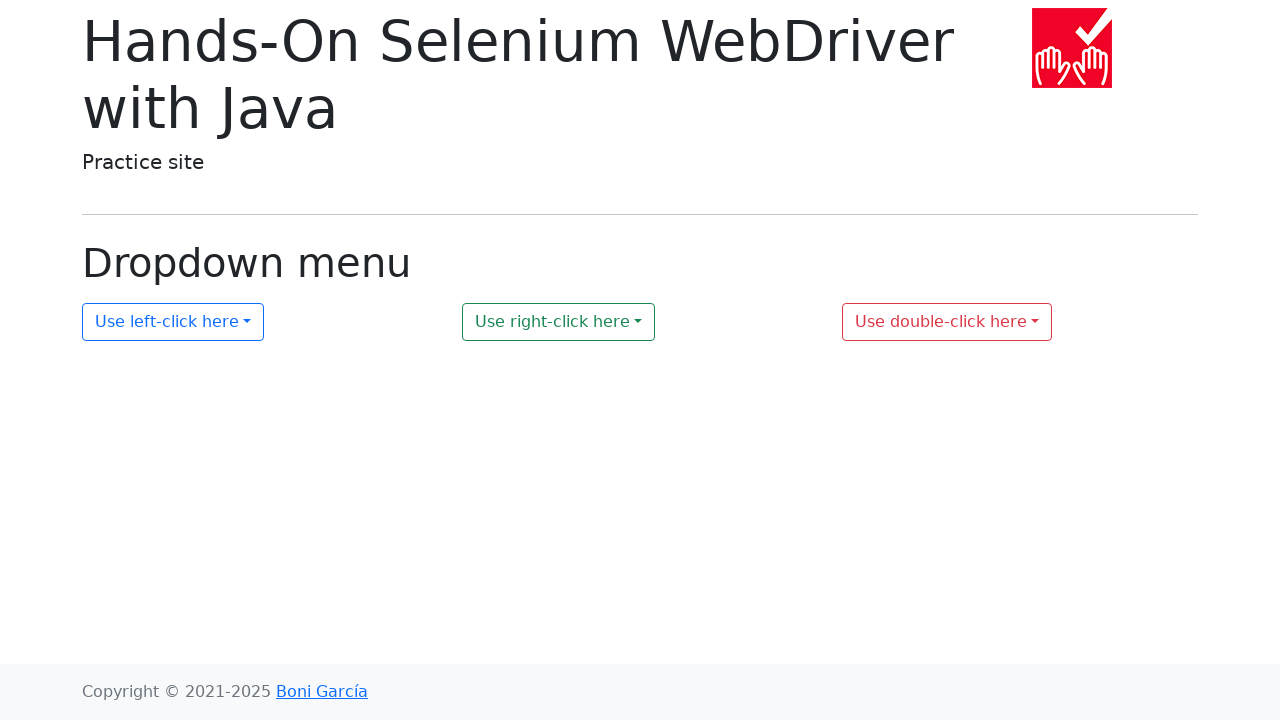

Navigated back to main page from link at index 5
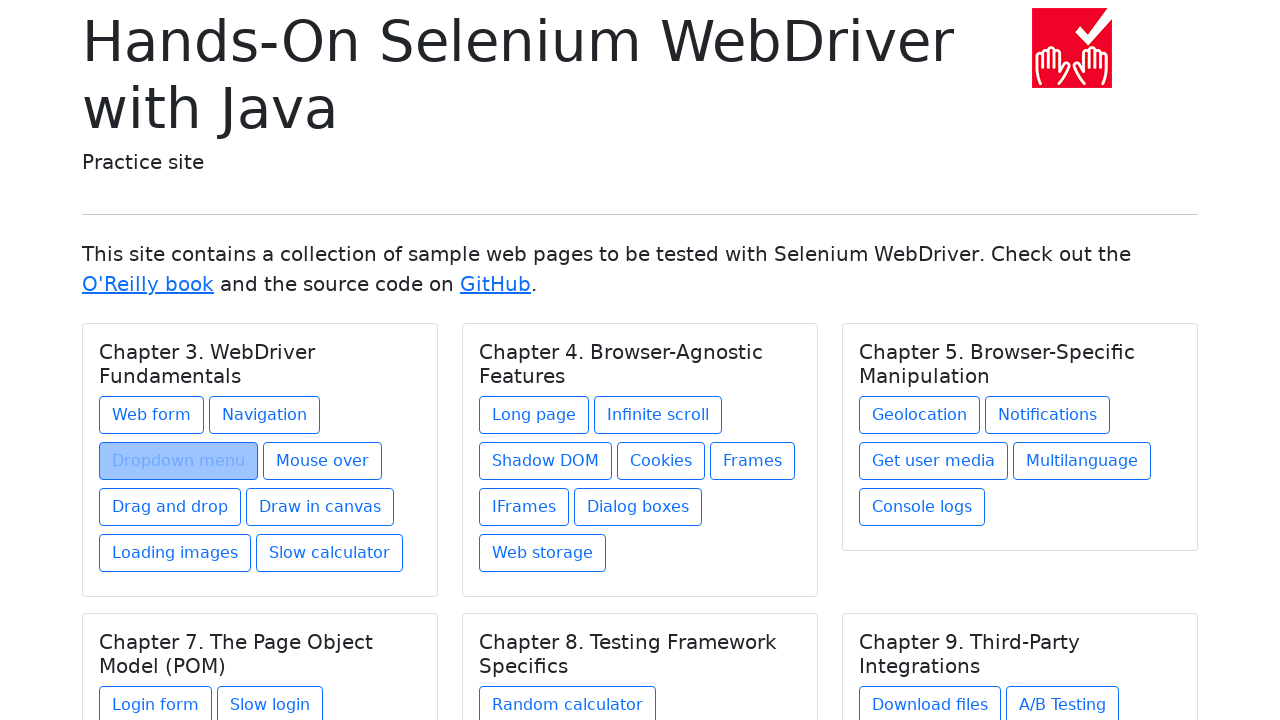

Main page reloaded after navigation back
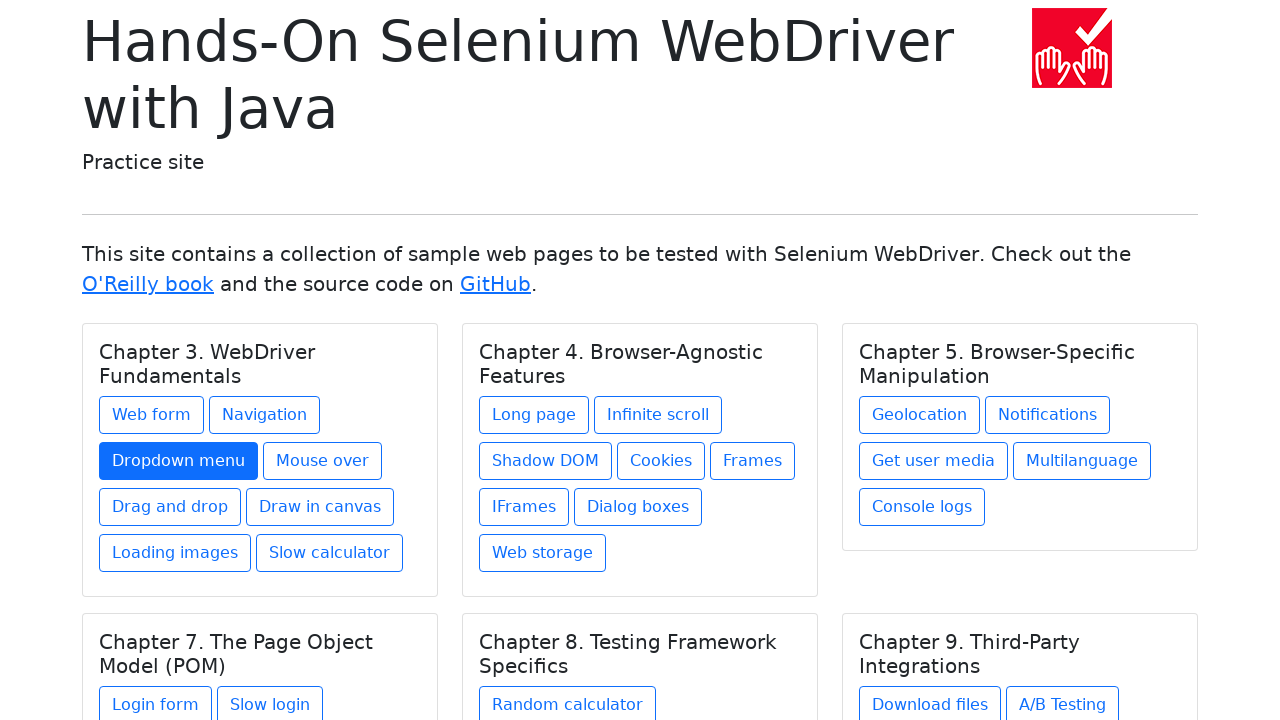

Re-fetched all links (iteration 7)
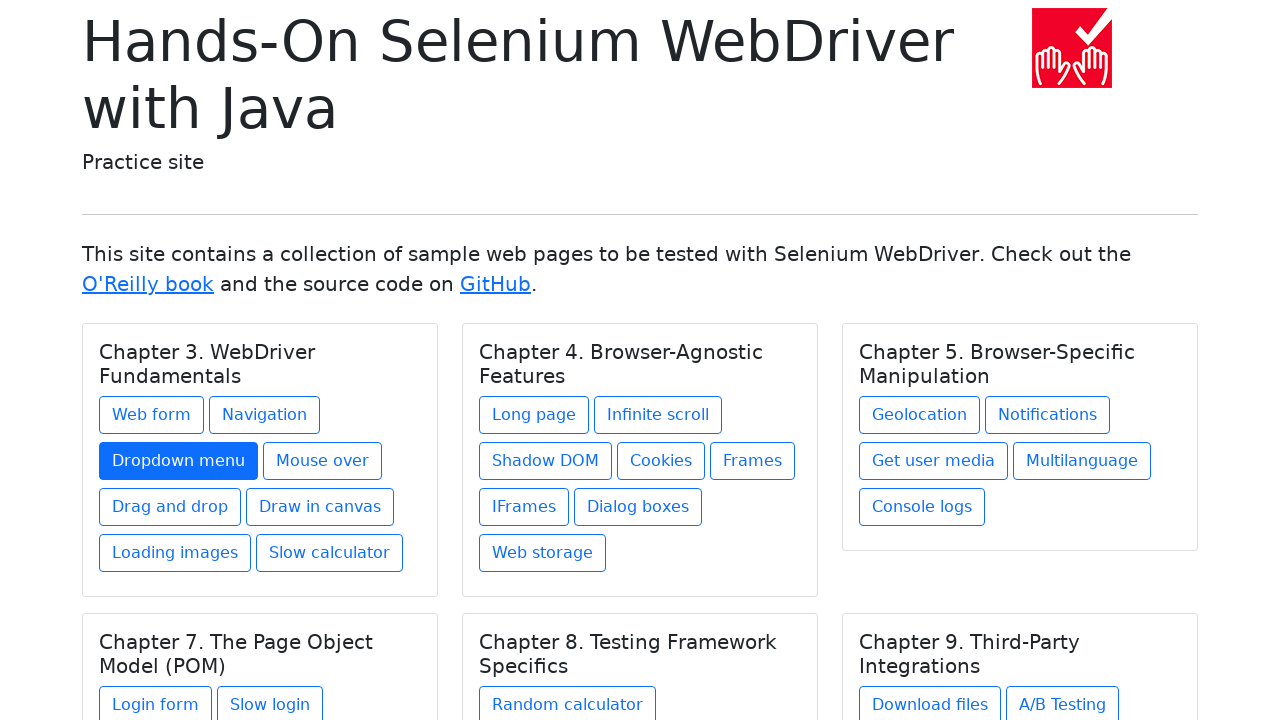

Selected link at index 6
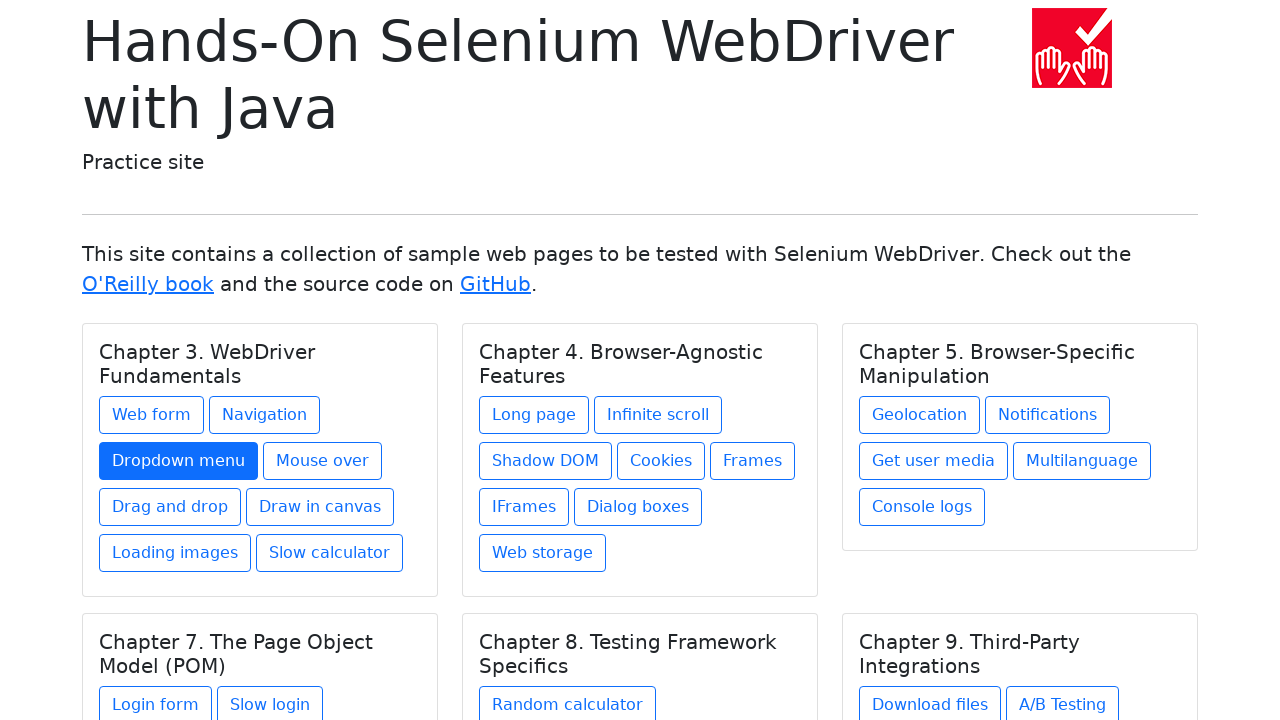

Retrieved href attribute: mouse-over.html
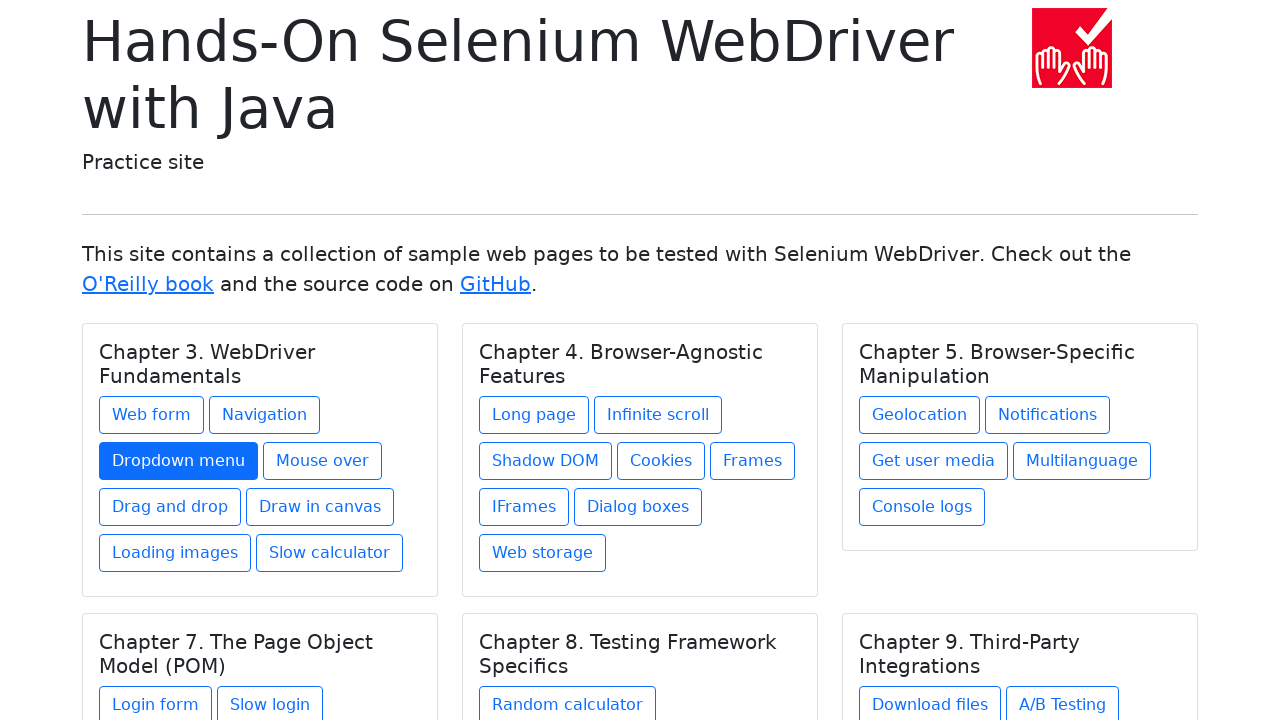

Clicked link at index 6 with href: mouse-over.html at (322, 461) on a >> nth=6
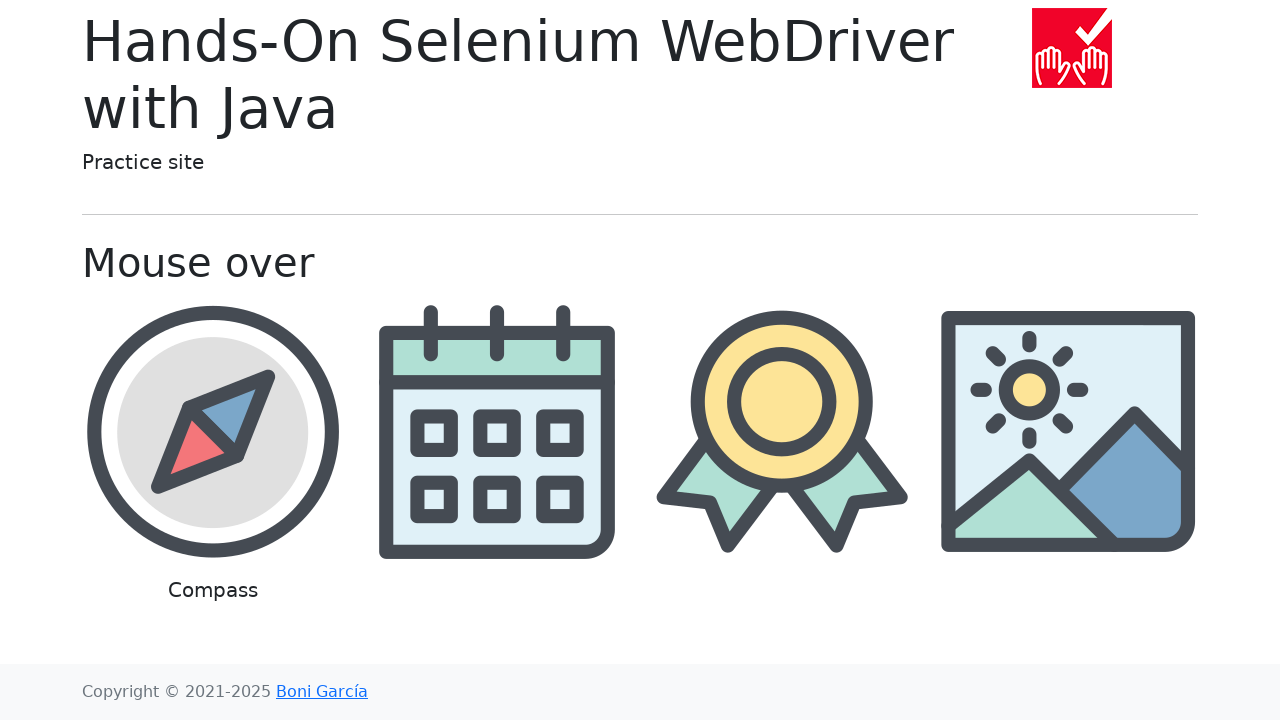

Page loaded after clicking link at index 6
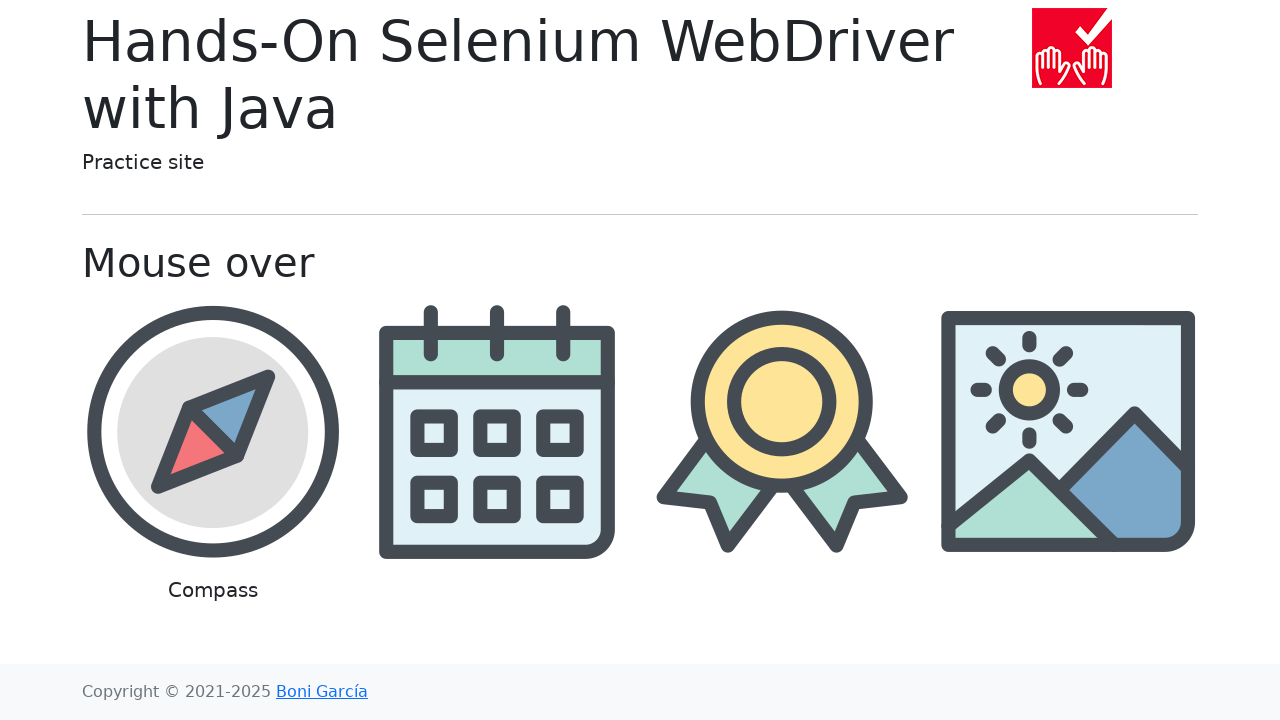

Navigated back to main page from link at index 6
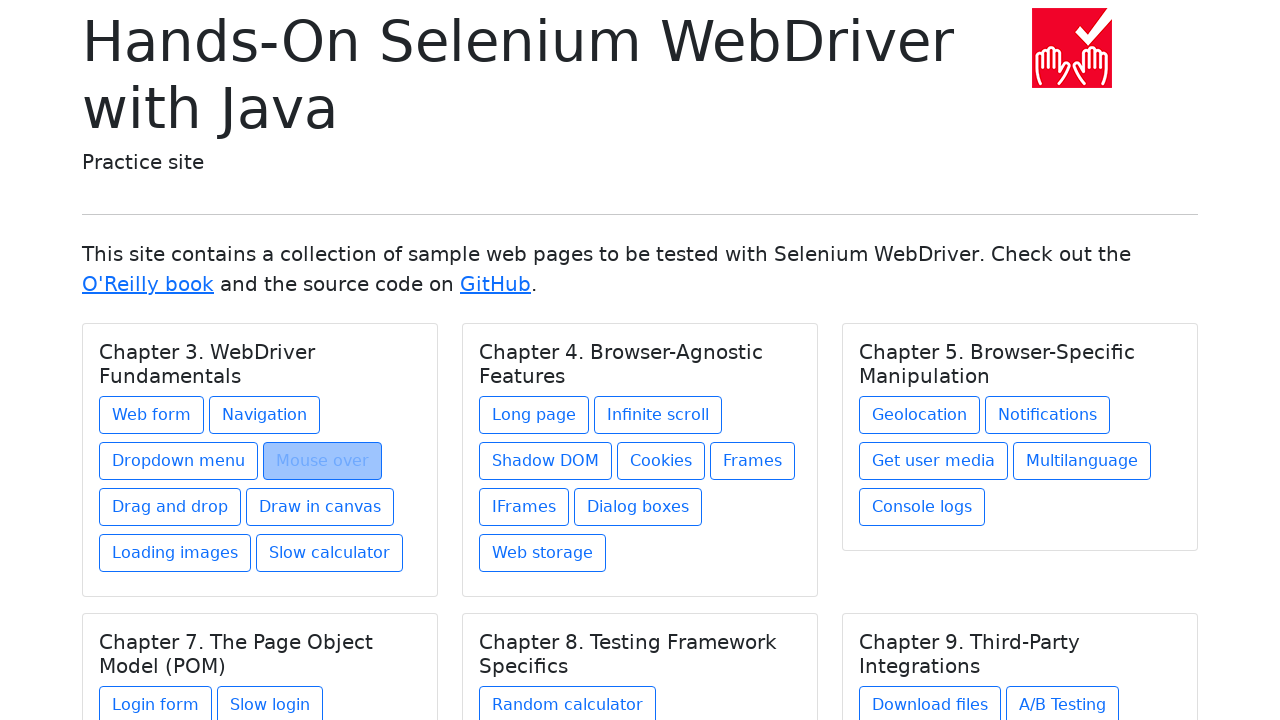

Main page reloaded after navigation back
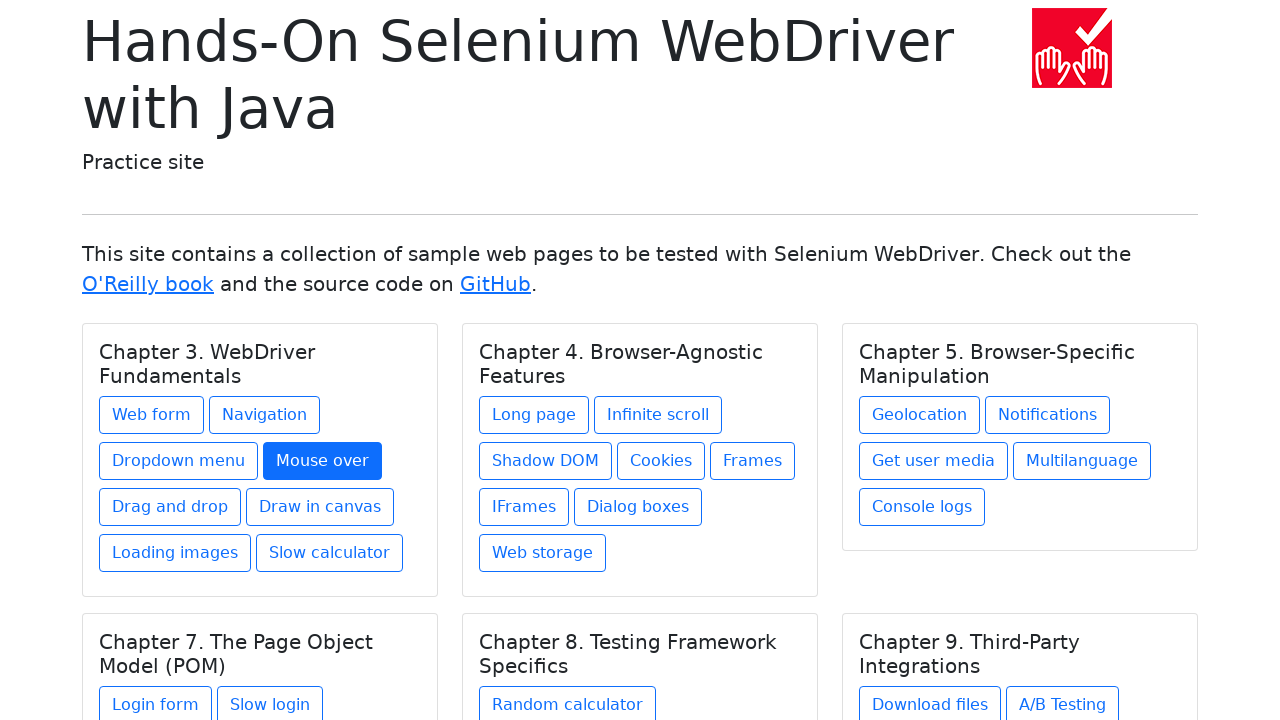

Re-fetched all links (iteration 8)
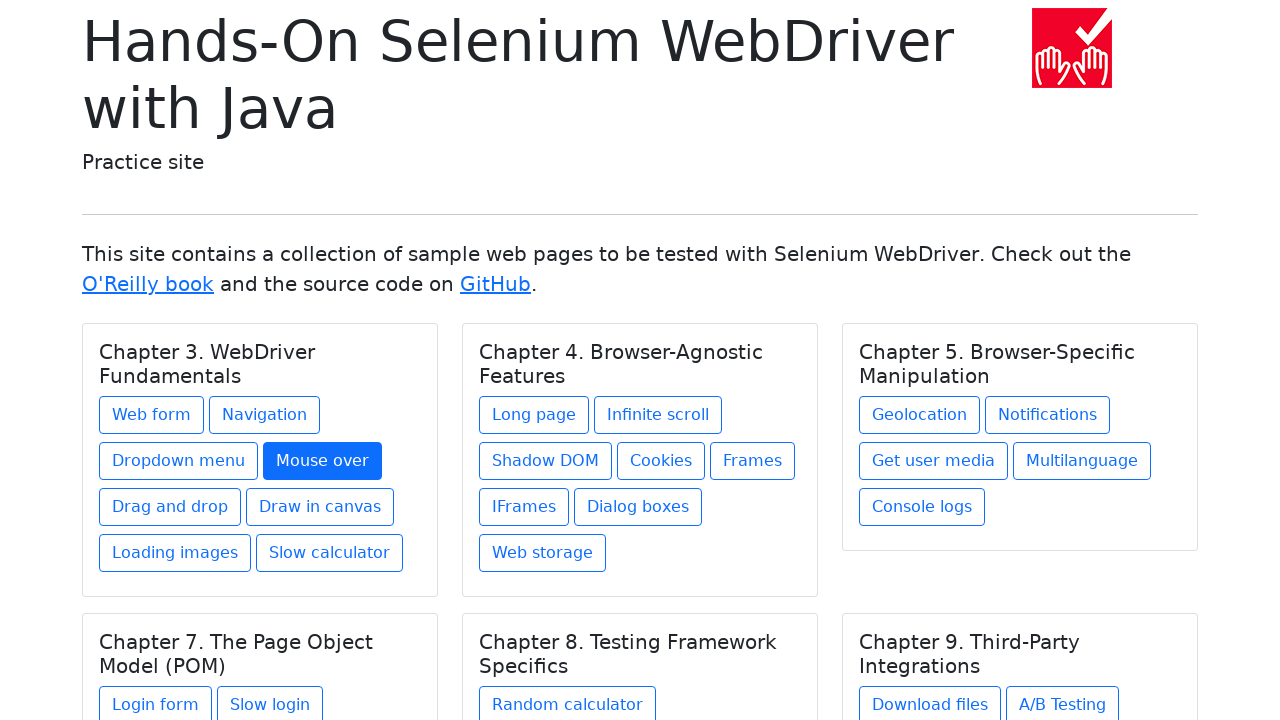

Selected link at index 7
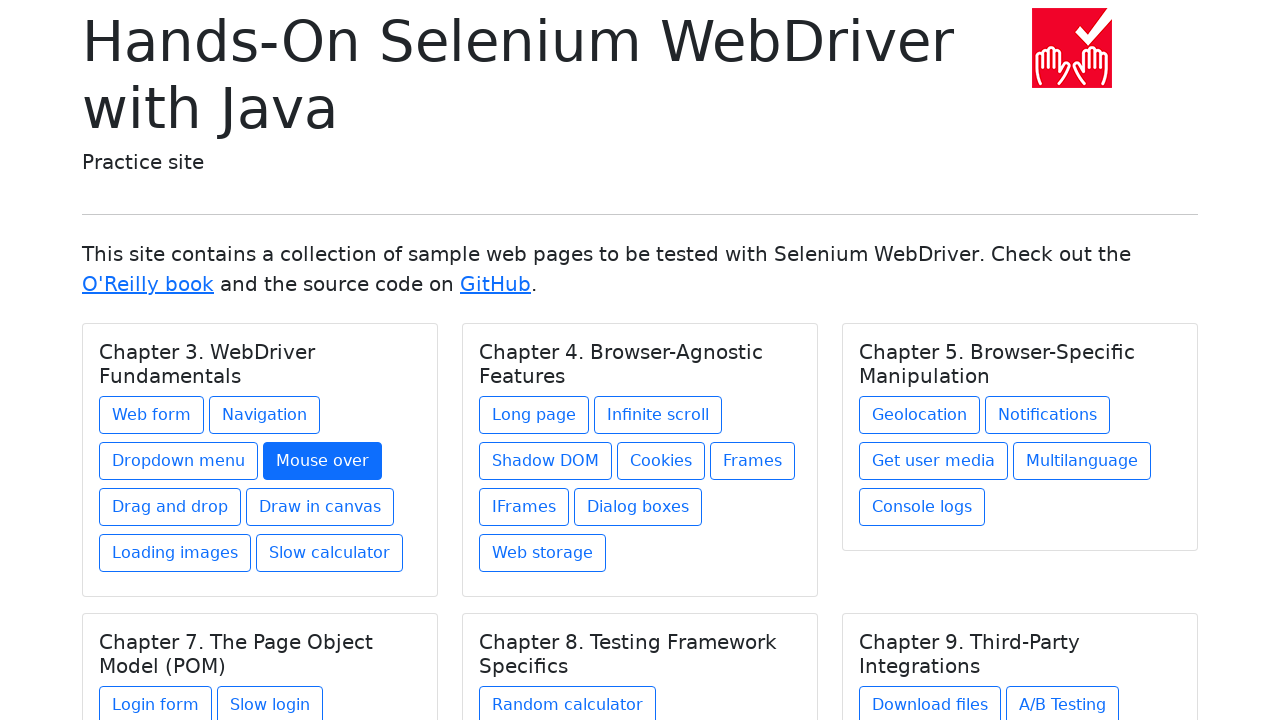

Retrieved href attribute: drag-and-drop.html
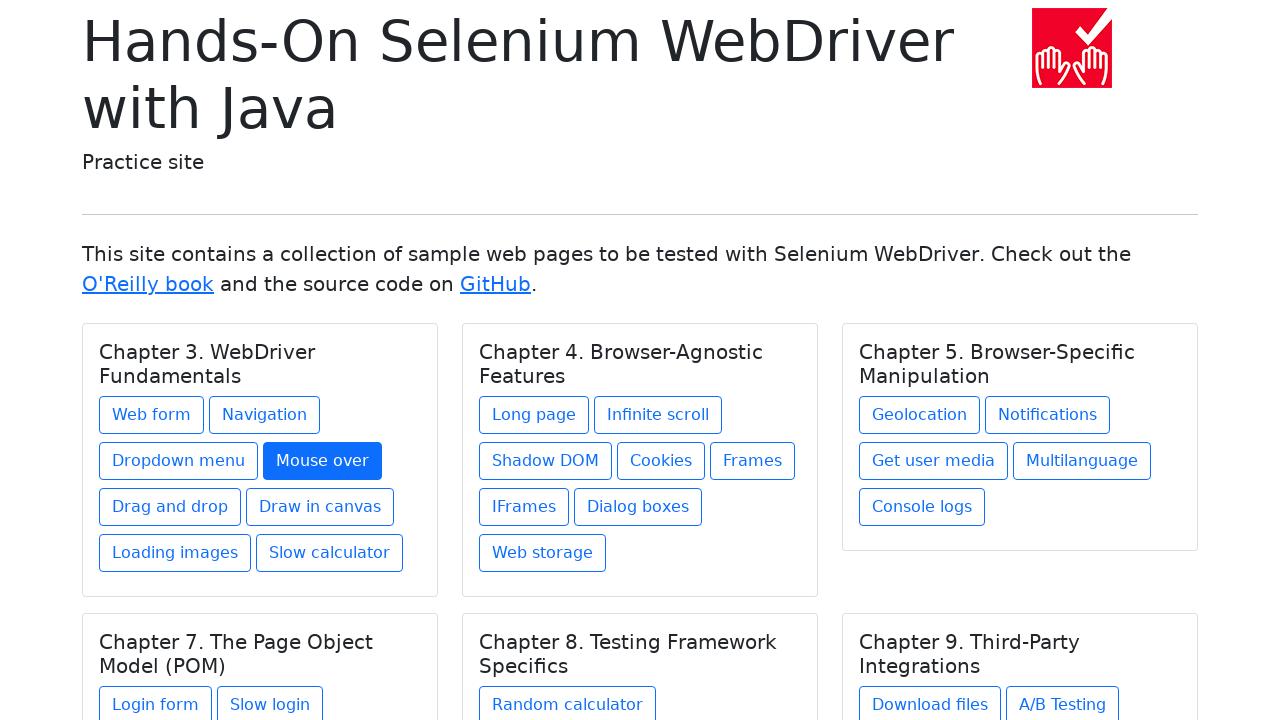

Clicked link at index 7 with href: drag-and-drop.html at (170, 507) on a >> nth=7
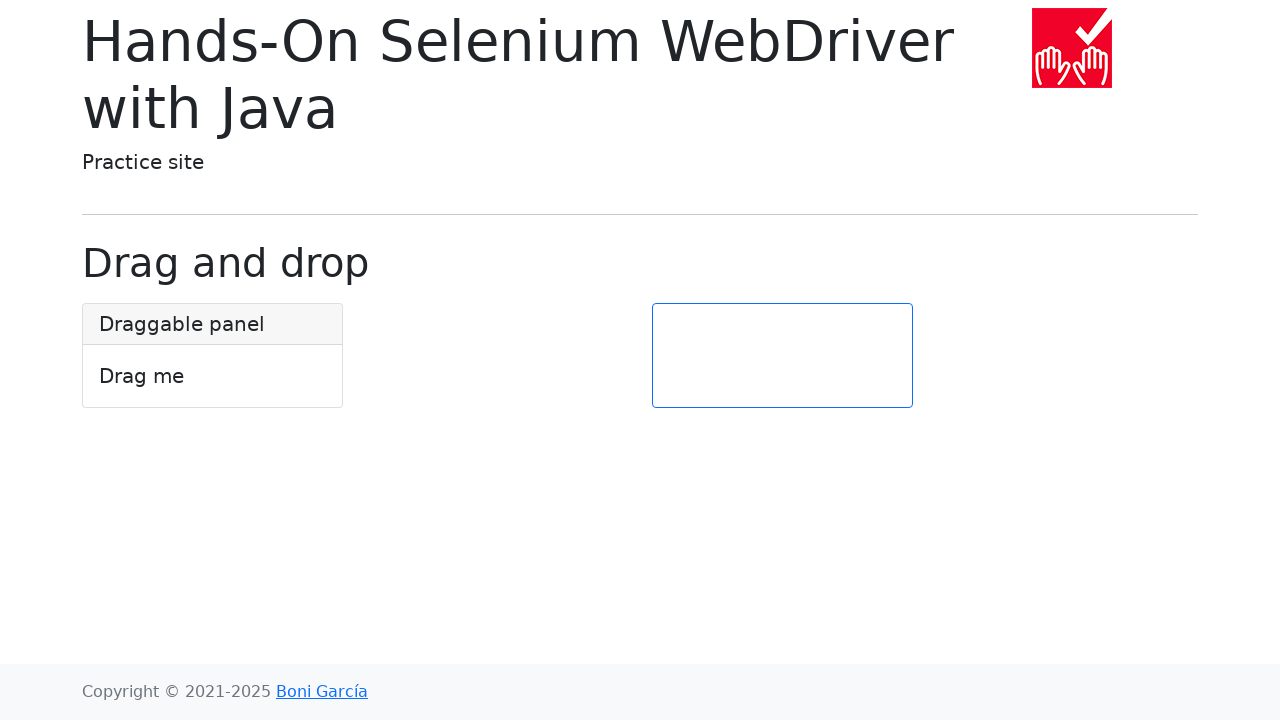

Page loaded after clicking link at index 7
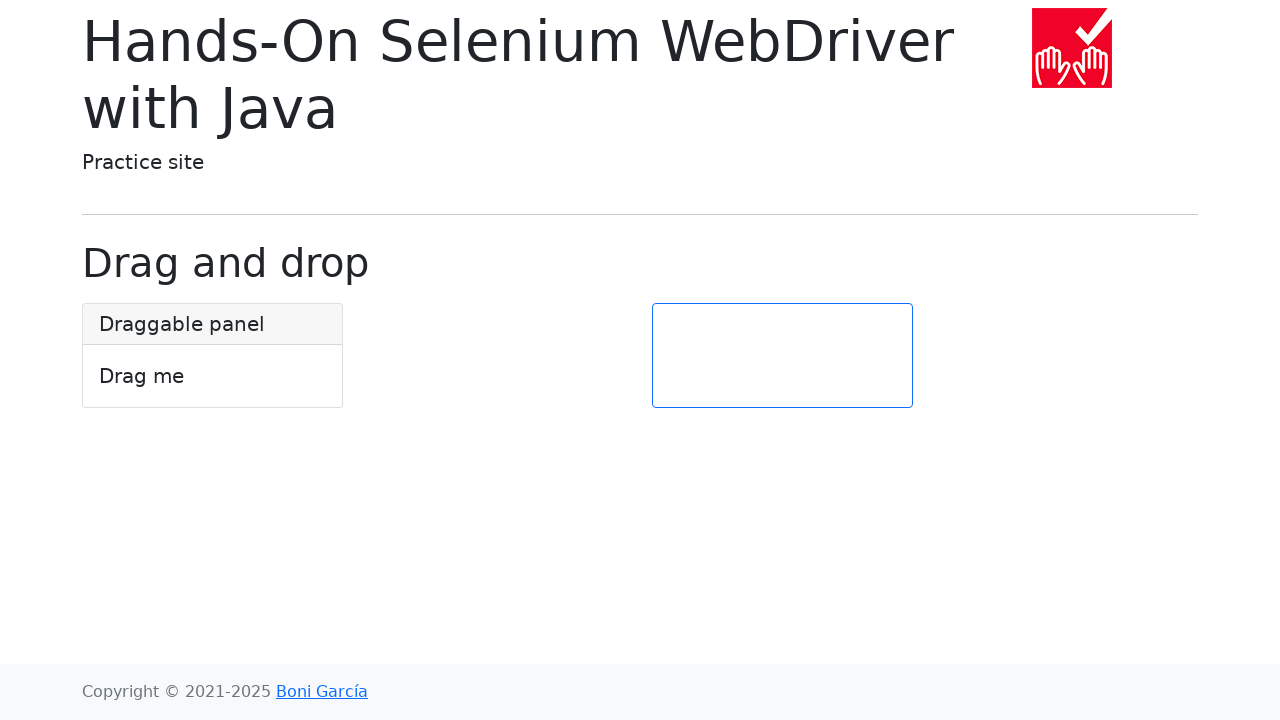

Navigated back to main page from link at index 7
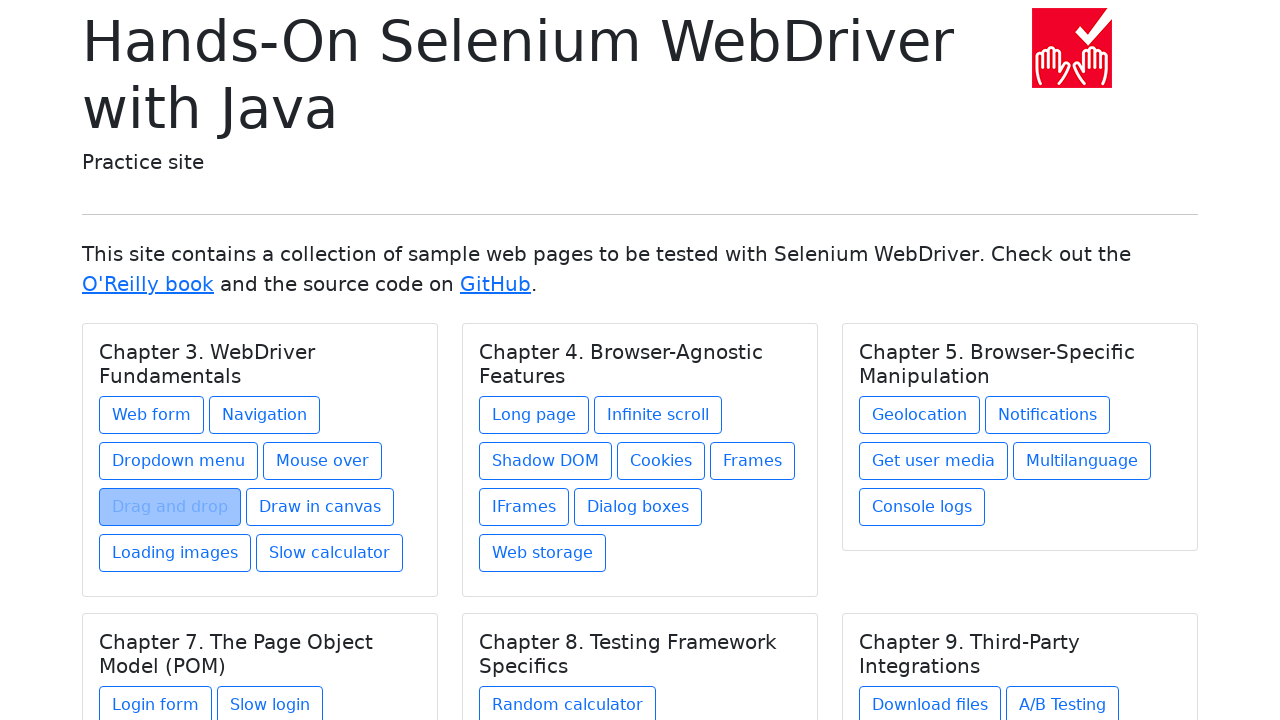

Main page reloaded after navigation back
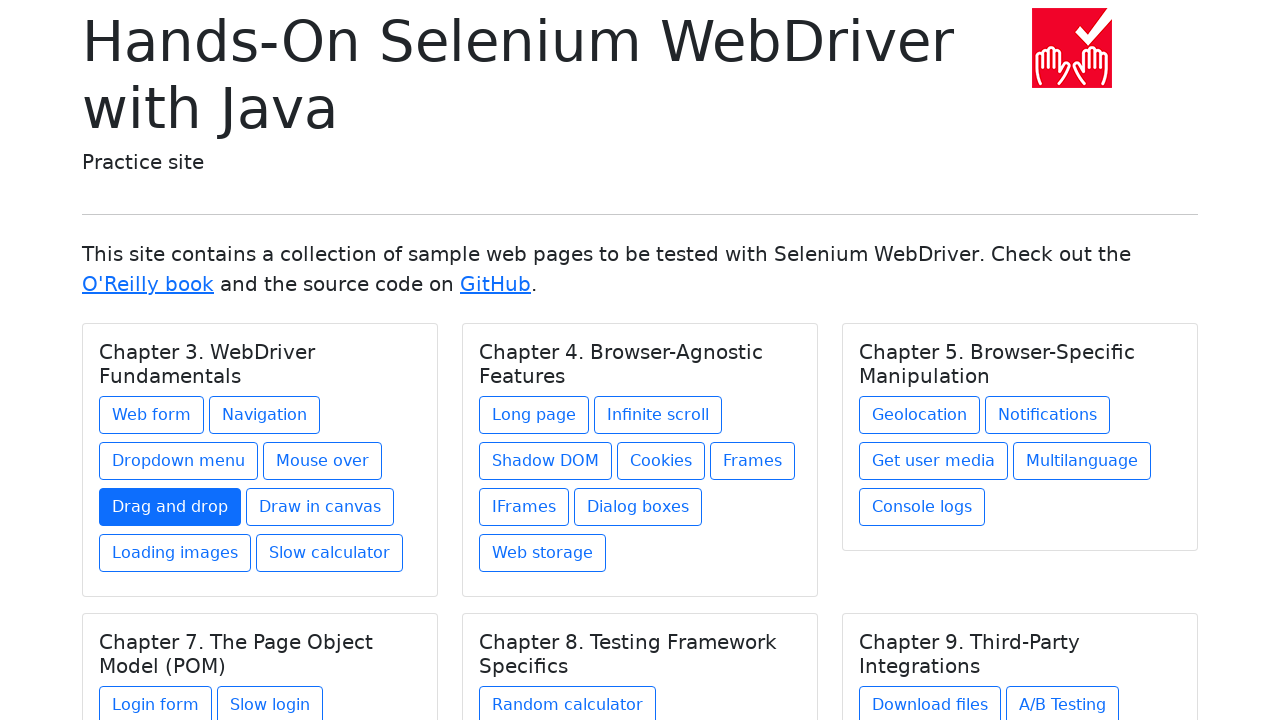

Re-fetched all links (iteration 9)
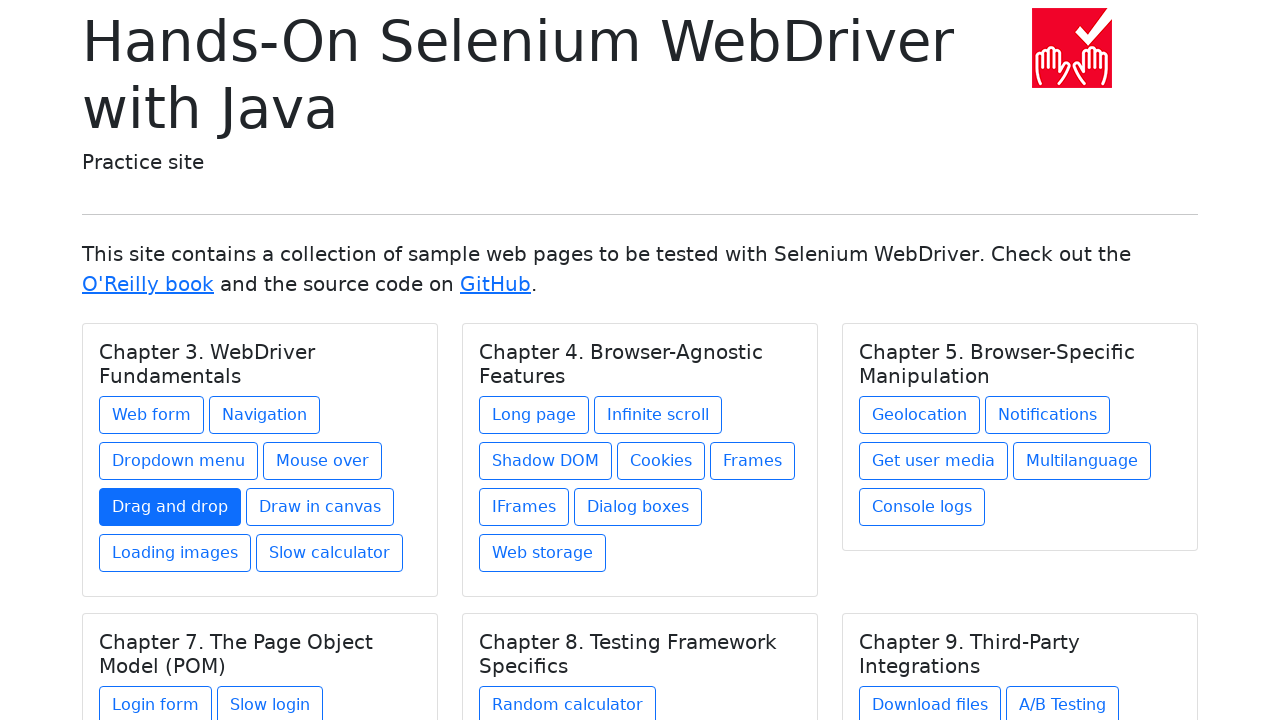

Selected link at index 8
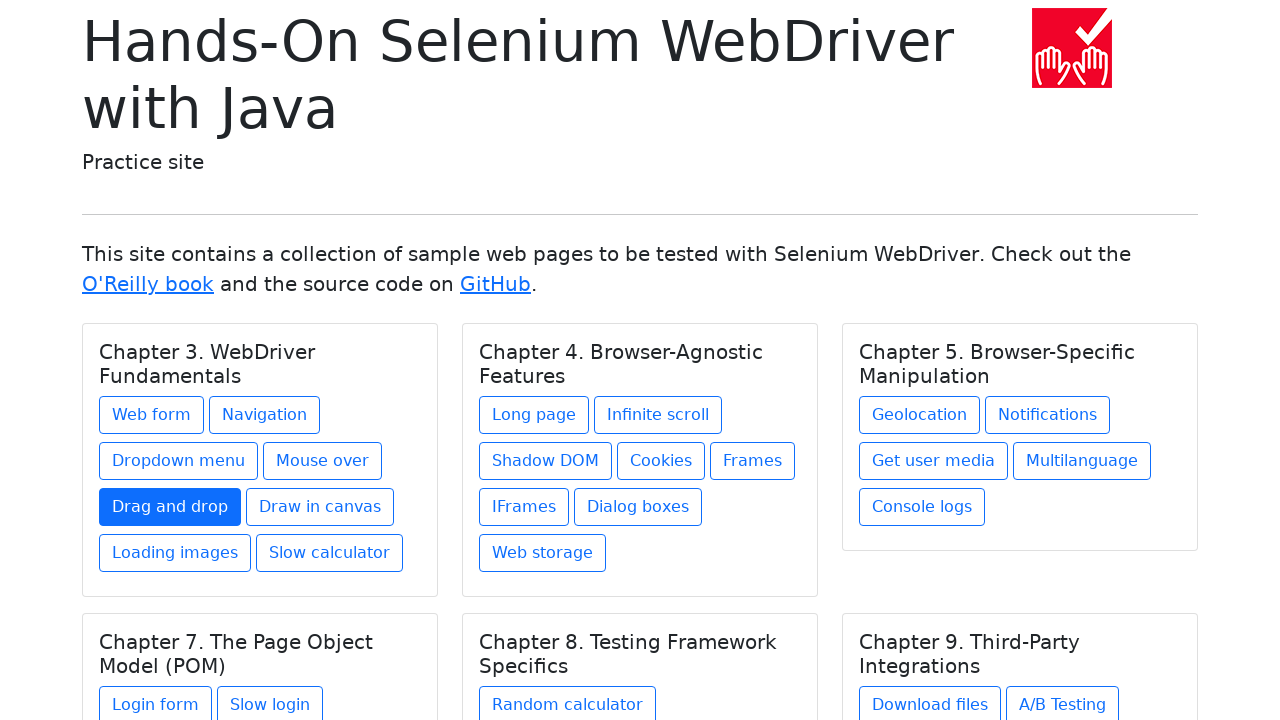

Retrieved href attribute: draw-in-canvas.html
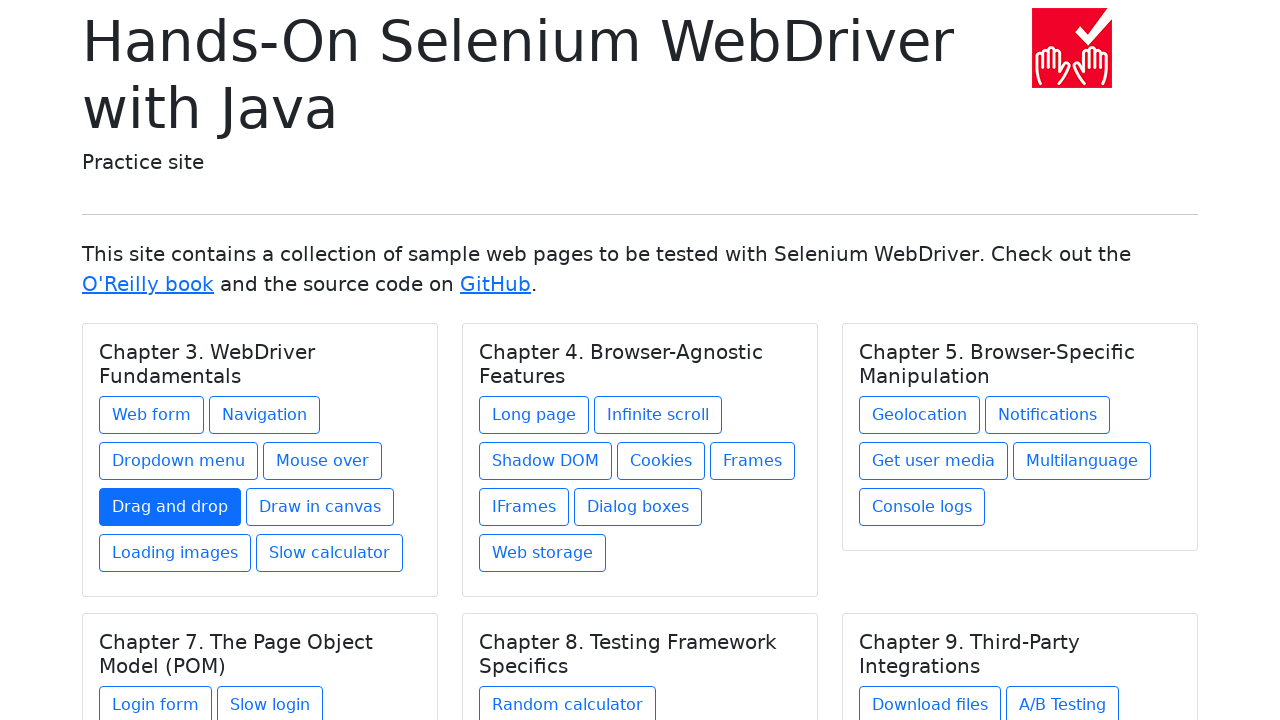

Clicked link at index 8 with href: draw-in-canvas.html at (320, 507) on a >> nth=8
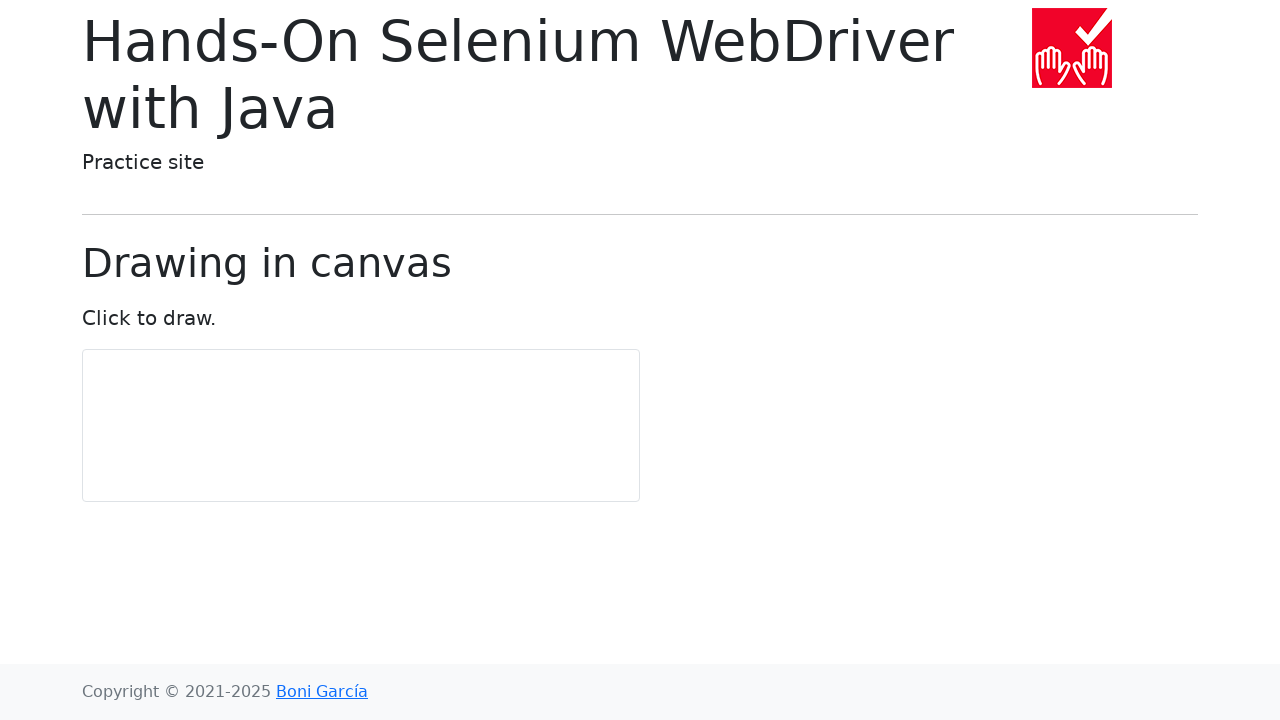

Page loaded after clicking link at index 8
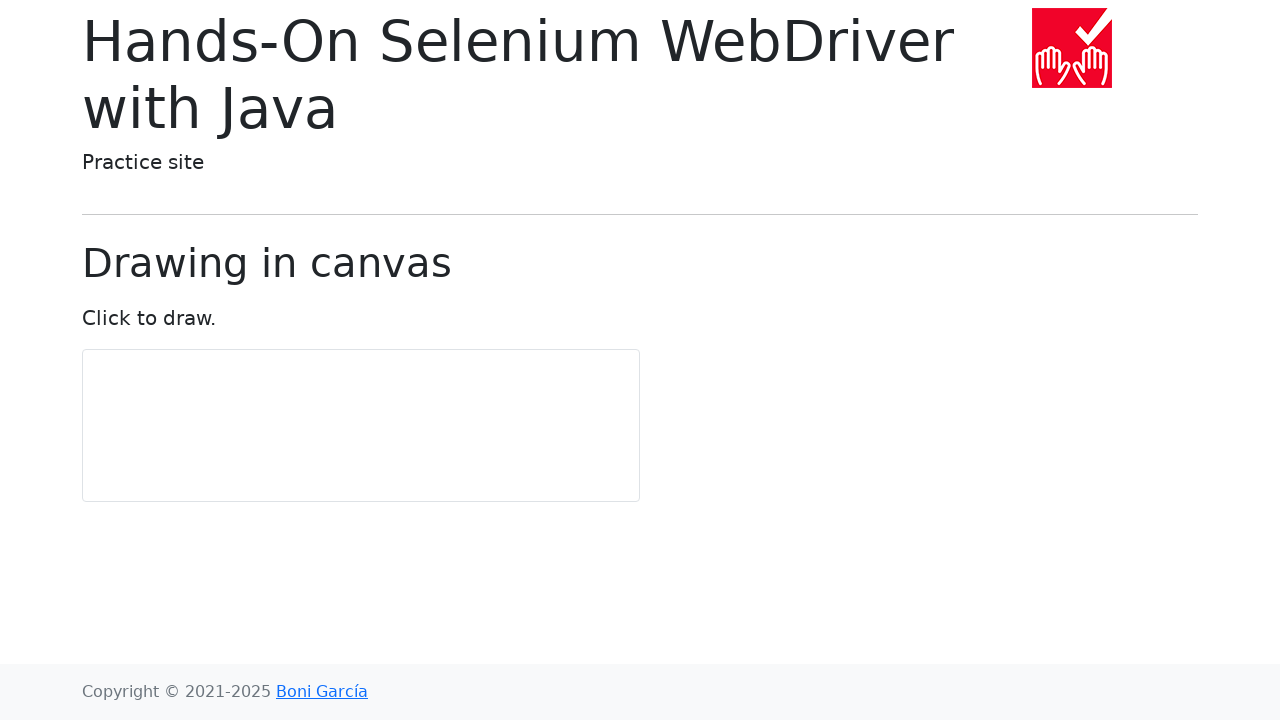

Navigated back to main page from link at index 8
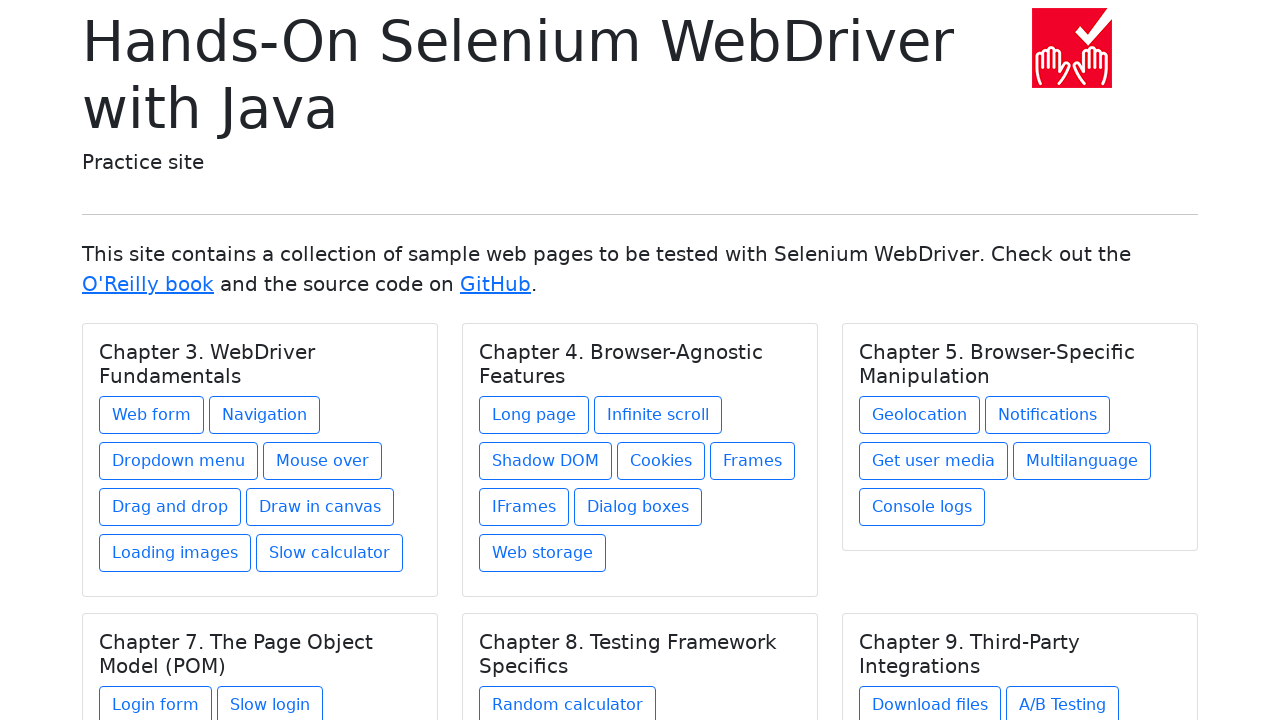

Main page reloaded after navigation back
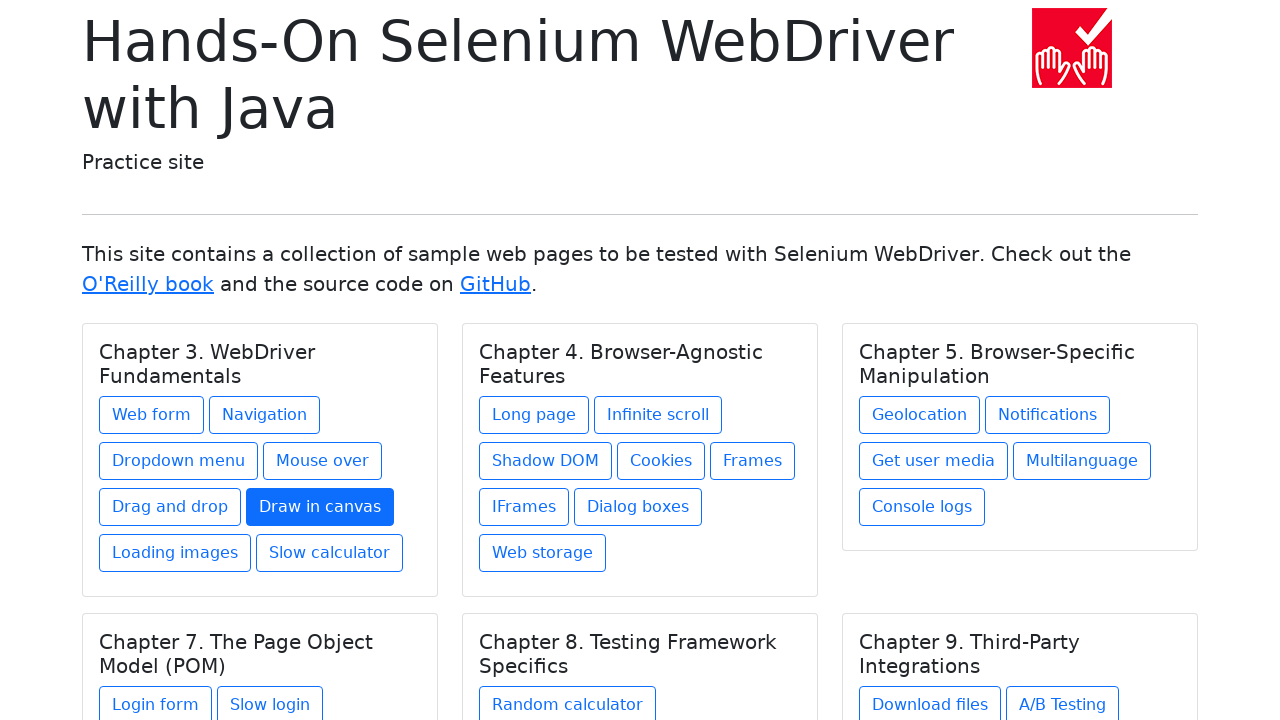

Re-fetched all links (iteration 10)
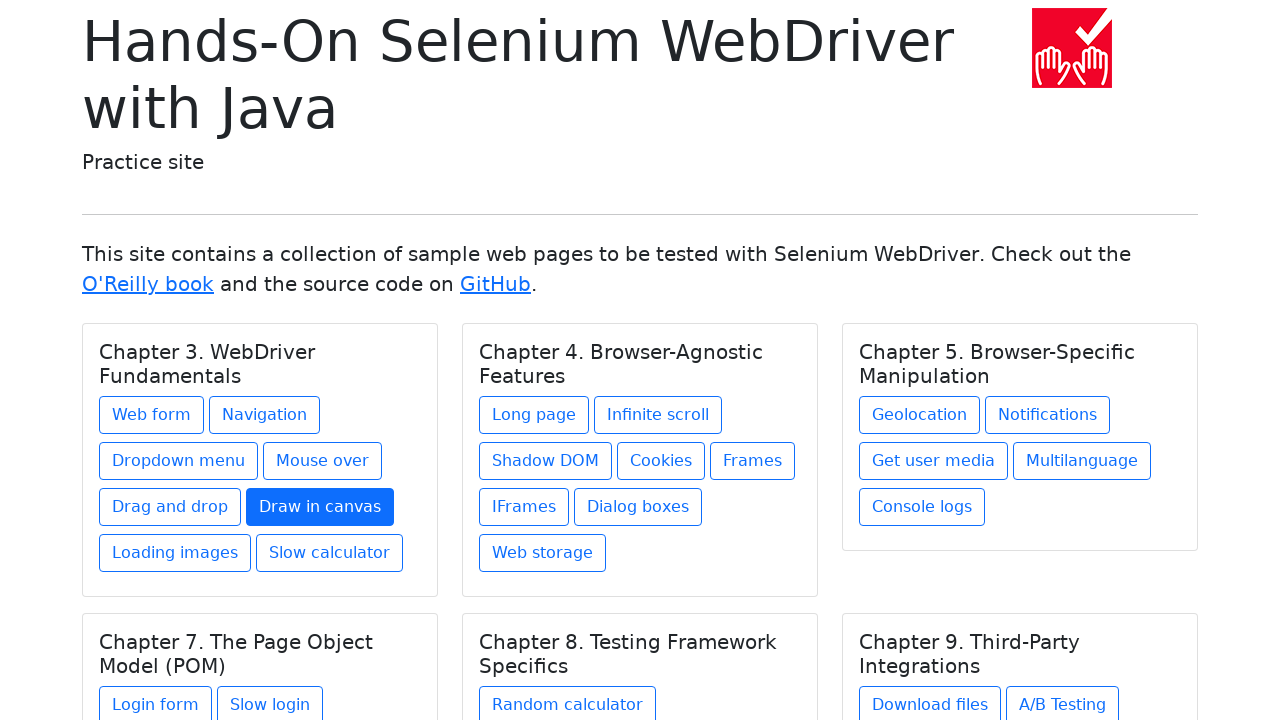

Selected link at index 9
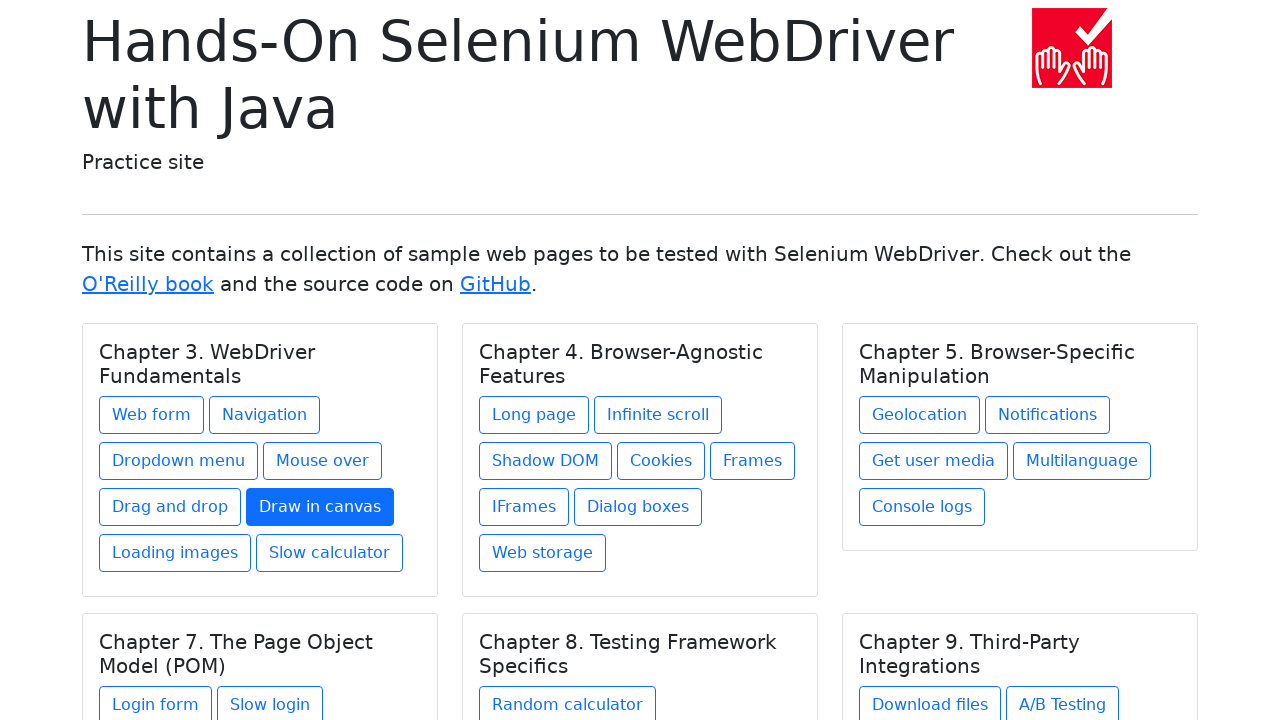

Retrieved href attribute: loading-images.html
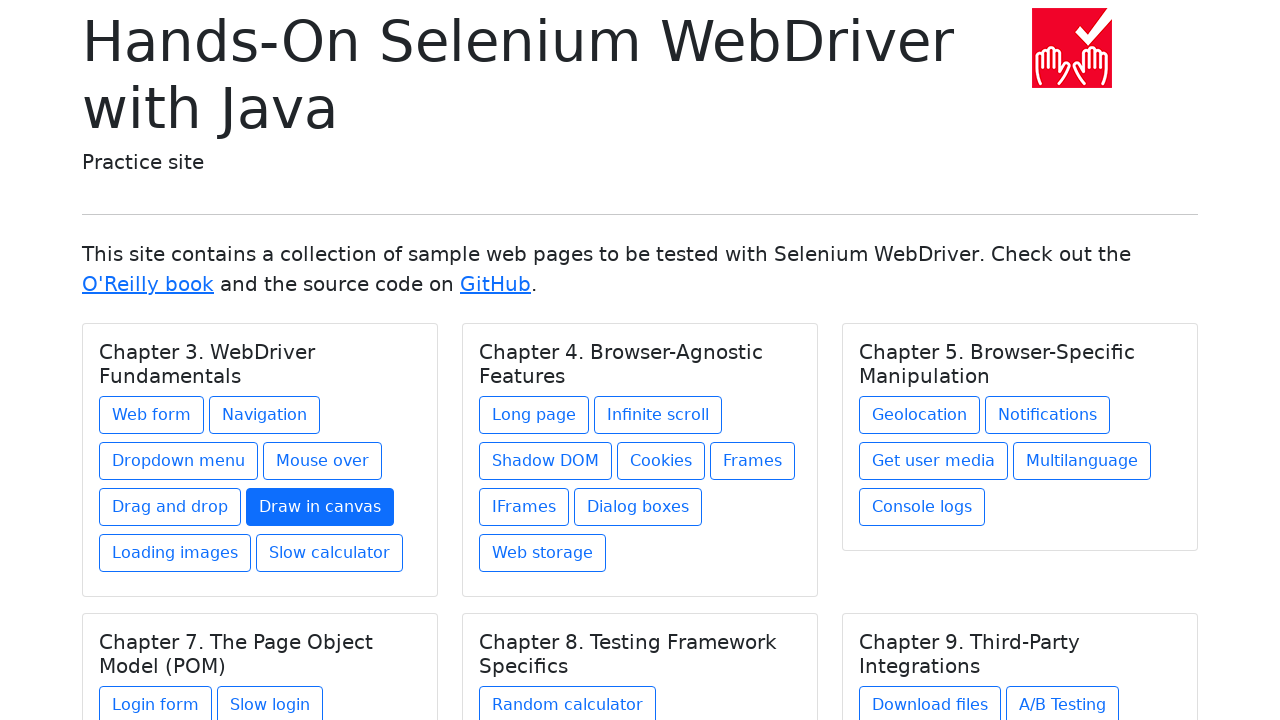

Clicked link at index 9 with href: loading-images.html at (175, 553) on a >> nth=9
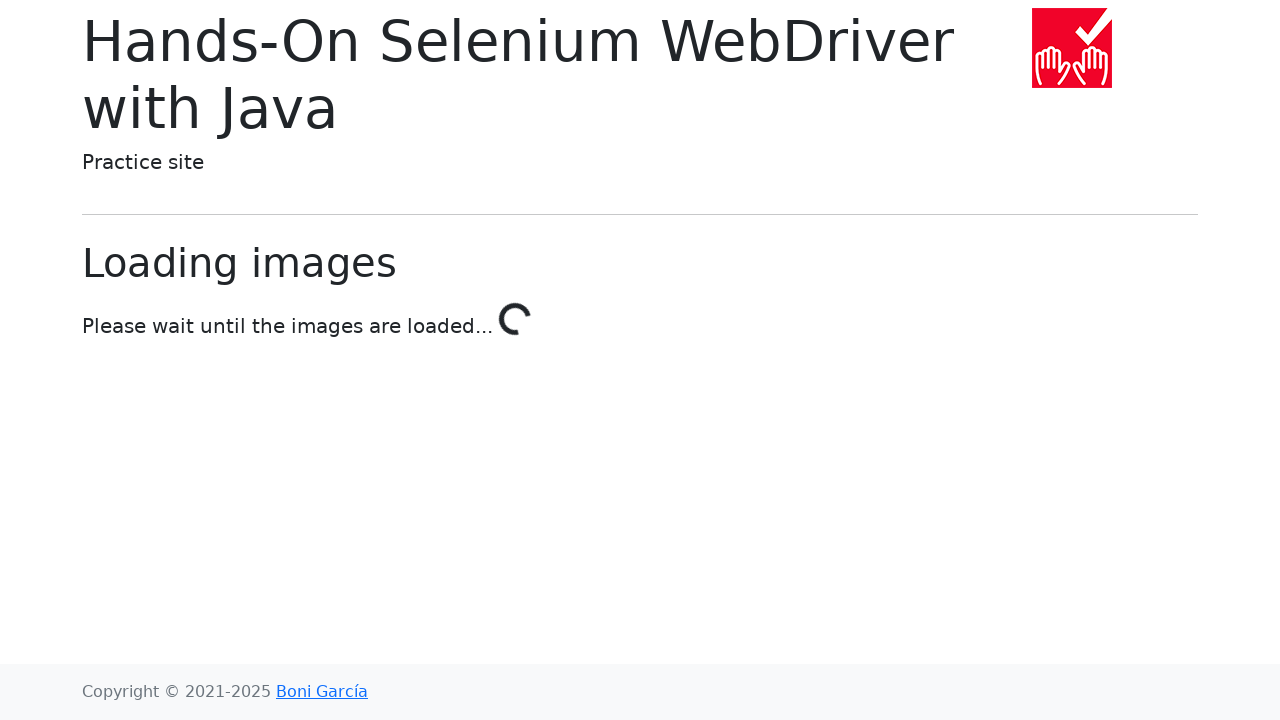

Page loaded after clicking link at index 9
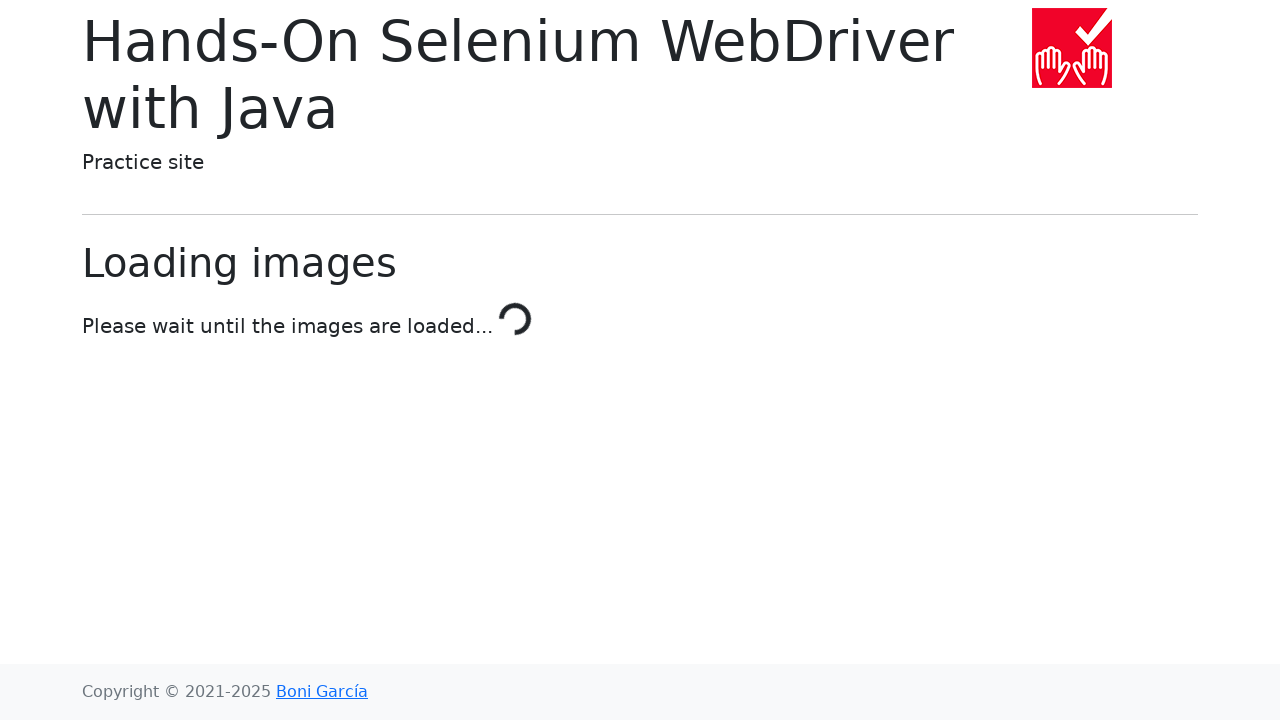

Navigated back to main page from link at index 9
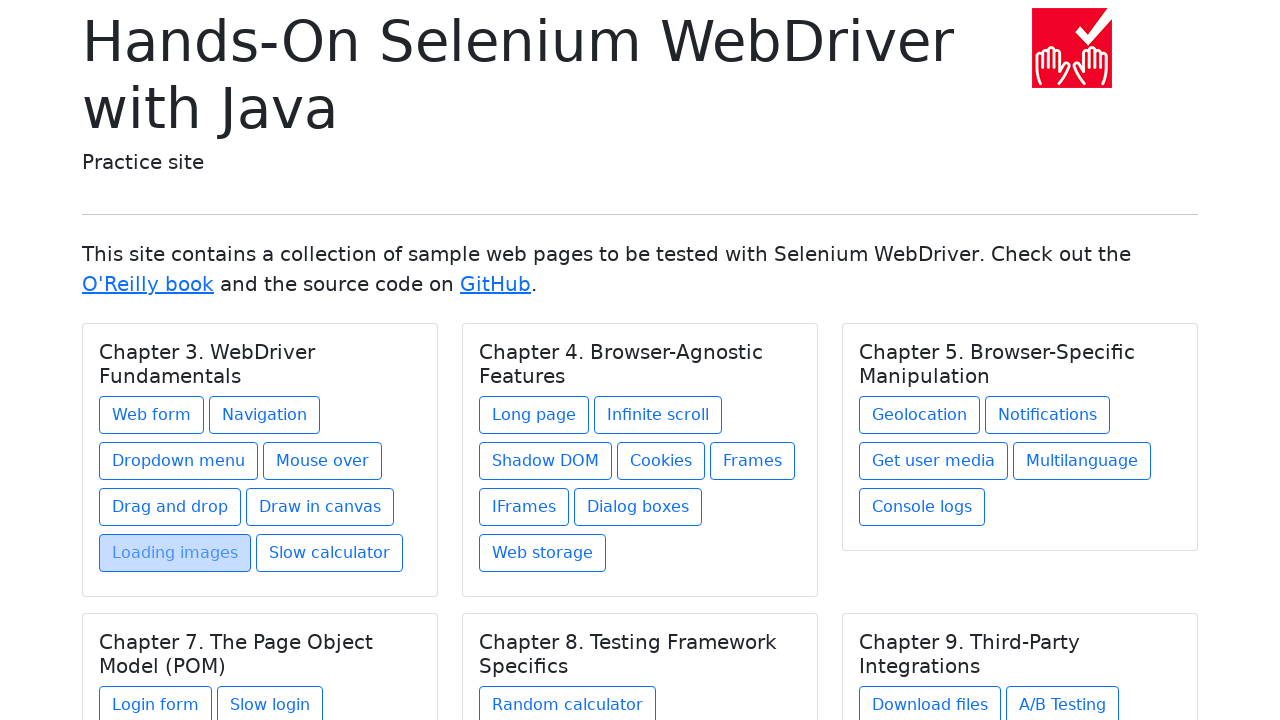

Main page reloaded after navigation back
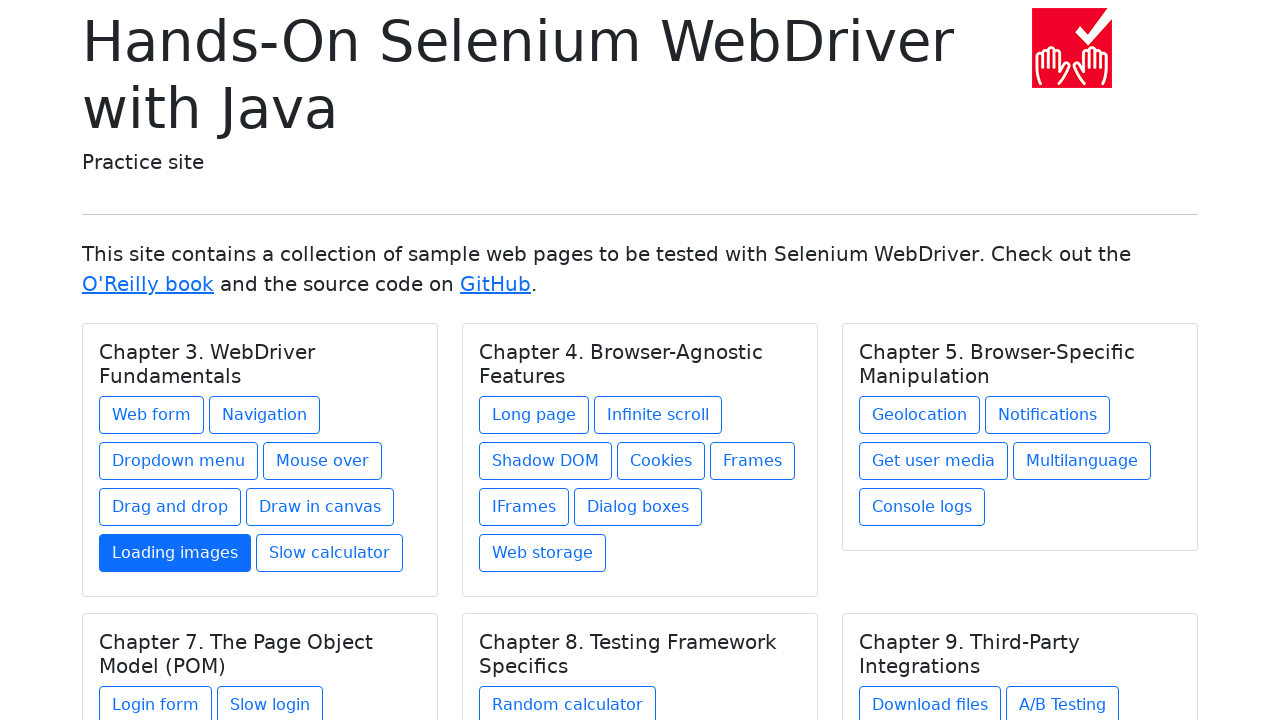

Re-fetched all links (iteration 11)
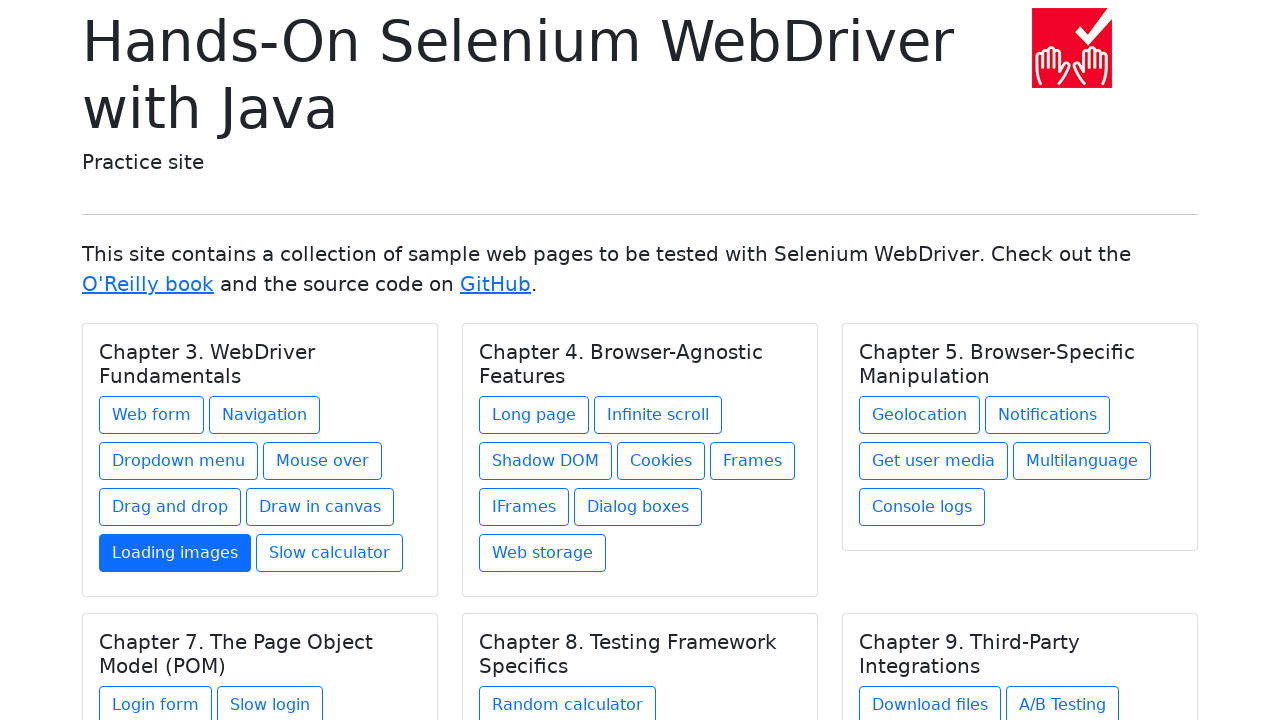

Selected link at index 10
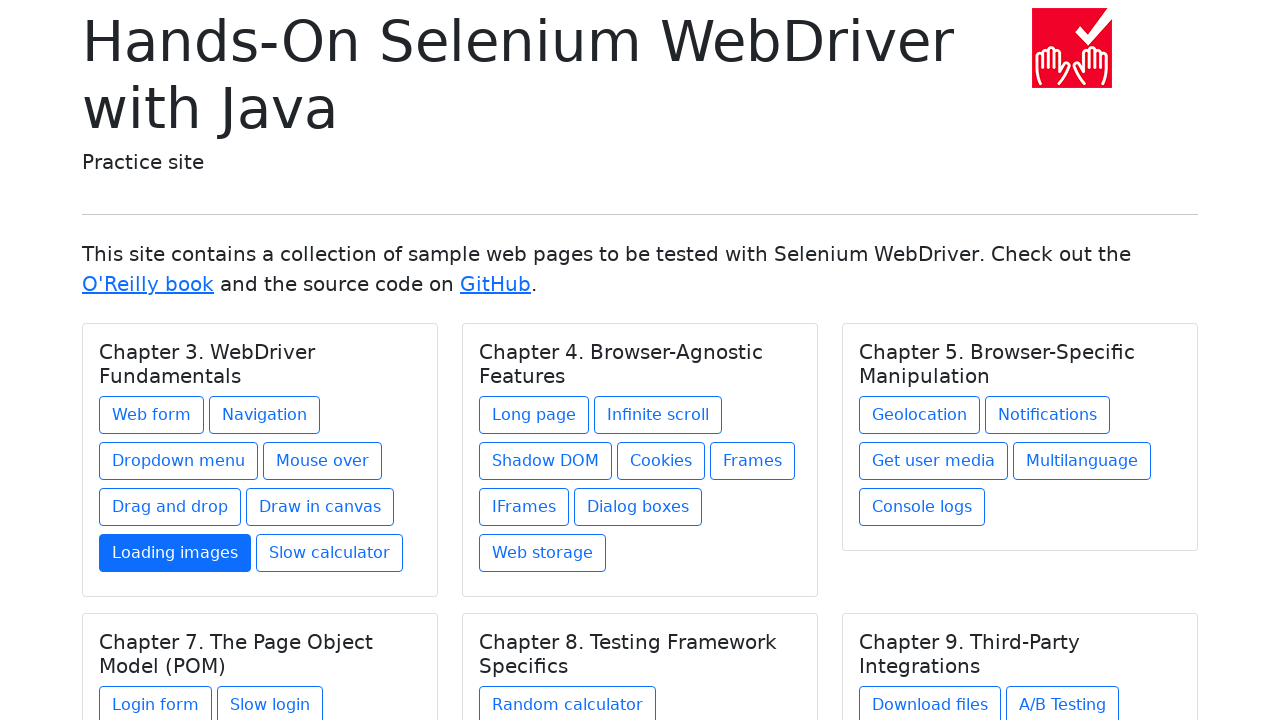

Retrieved href attribute: slow-calculator.html
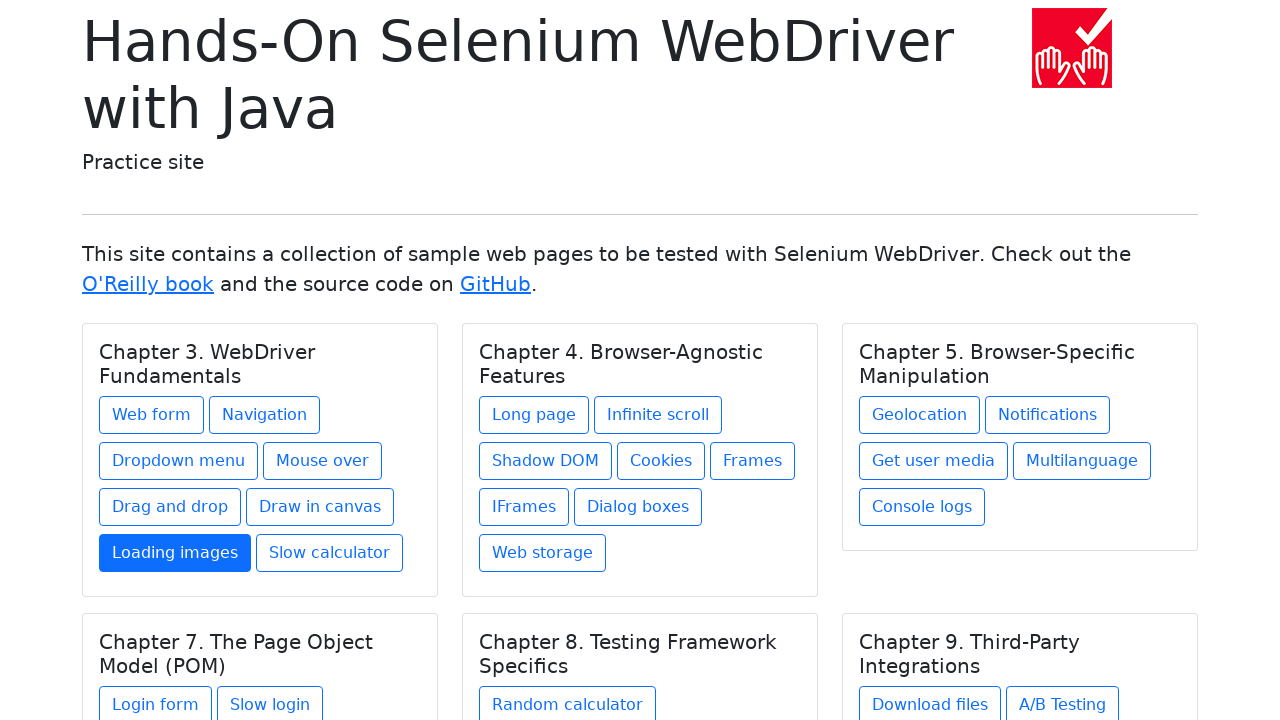

Clicked link at index 10 with href: slow-calculator.html at (330, 553) on a >> nth=10
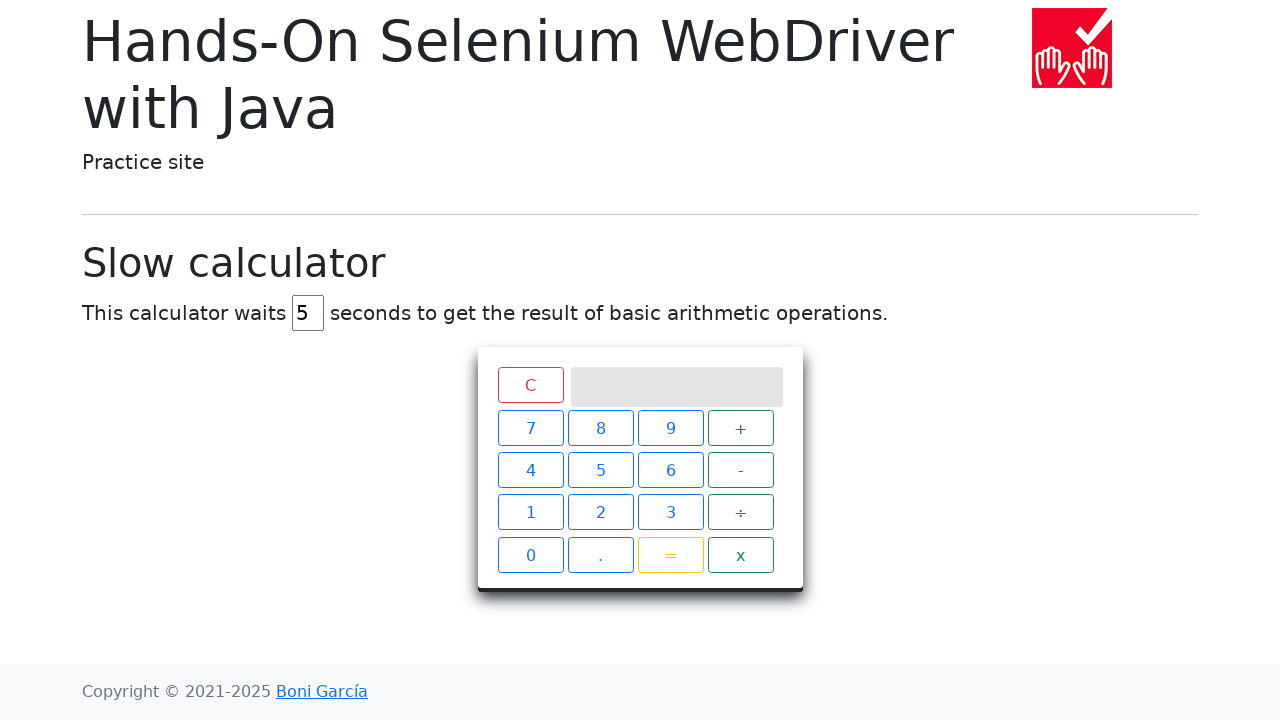

Page loaded after clicking link at index 10
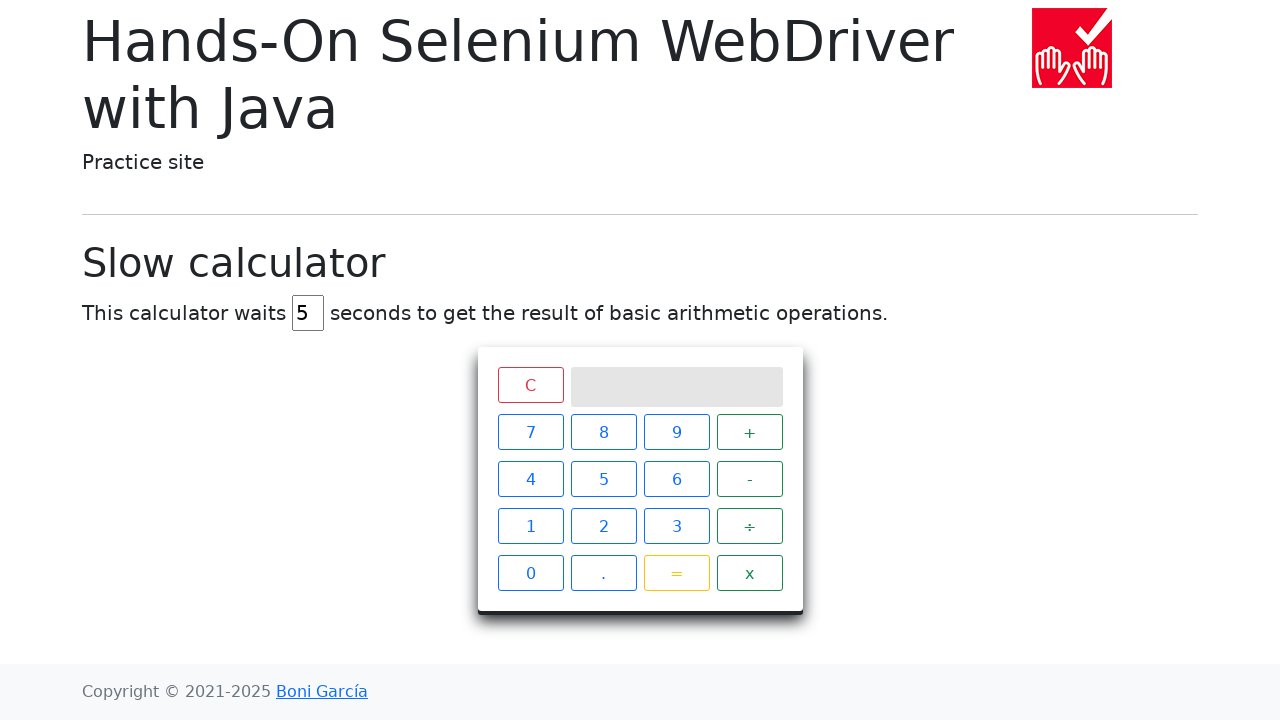

Navigated back to main page from link at index 10
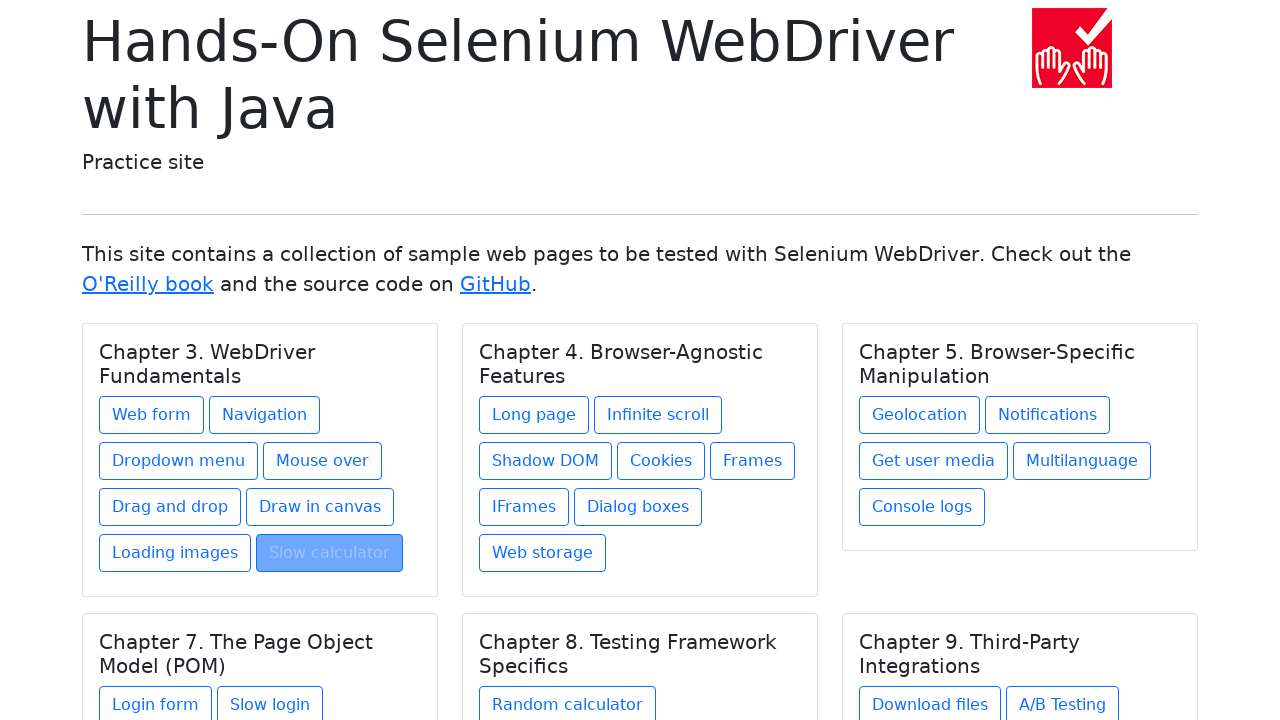

Main page reloaded after navigation back
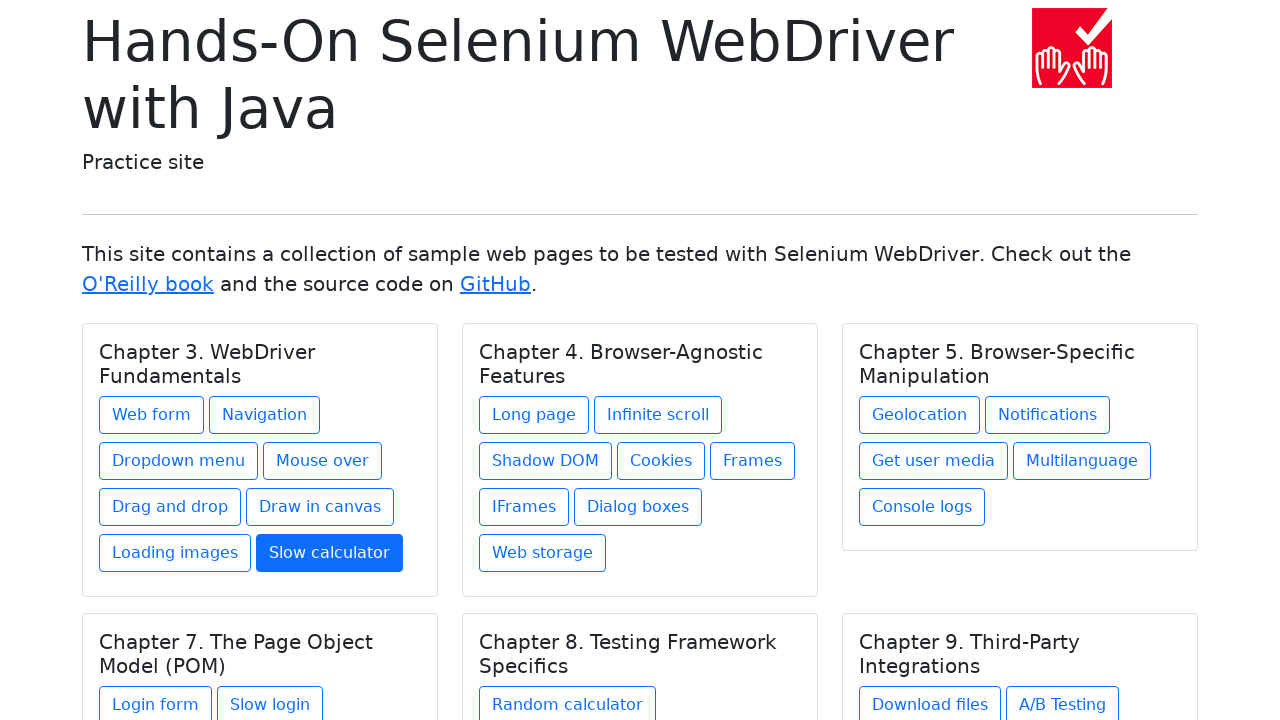

Re-fetched all links (iteration 12)
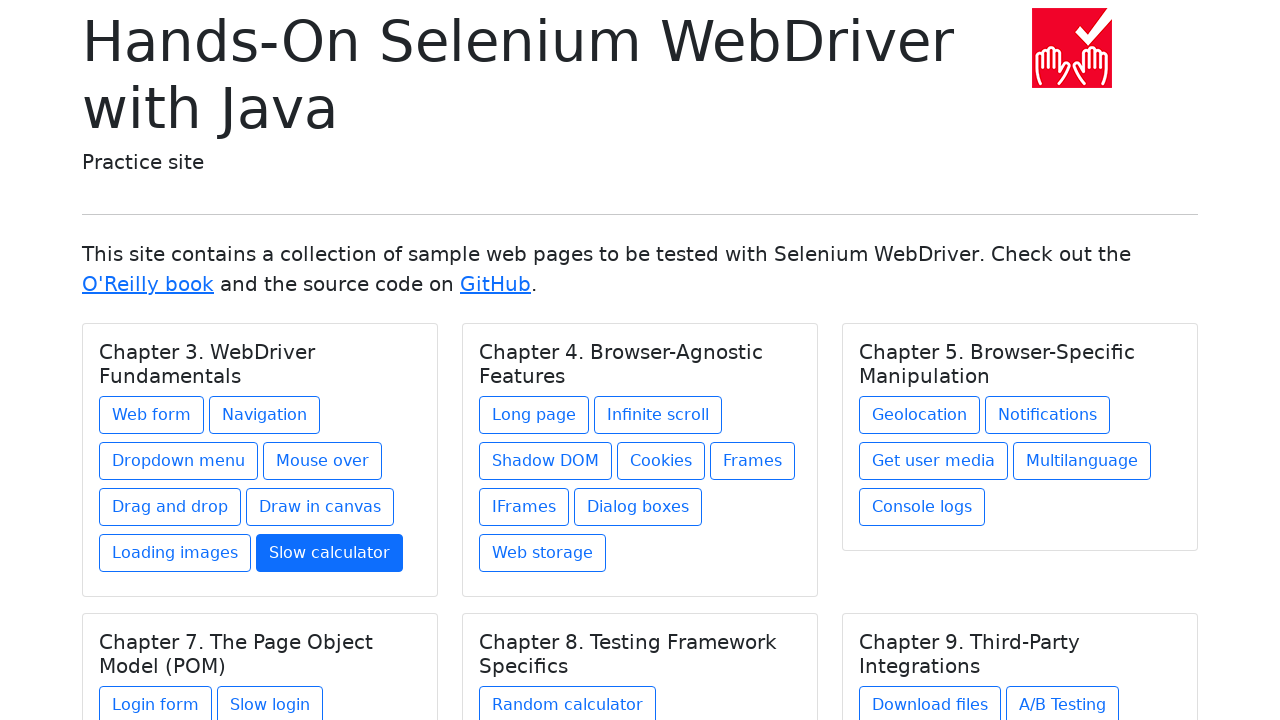

Selected link at index 11
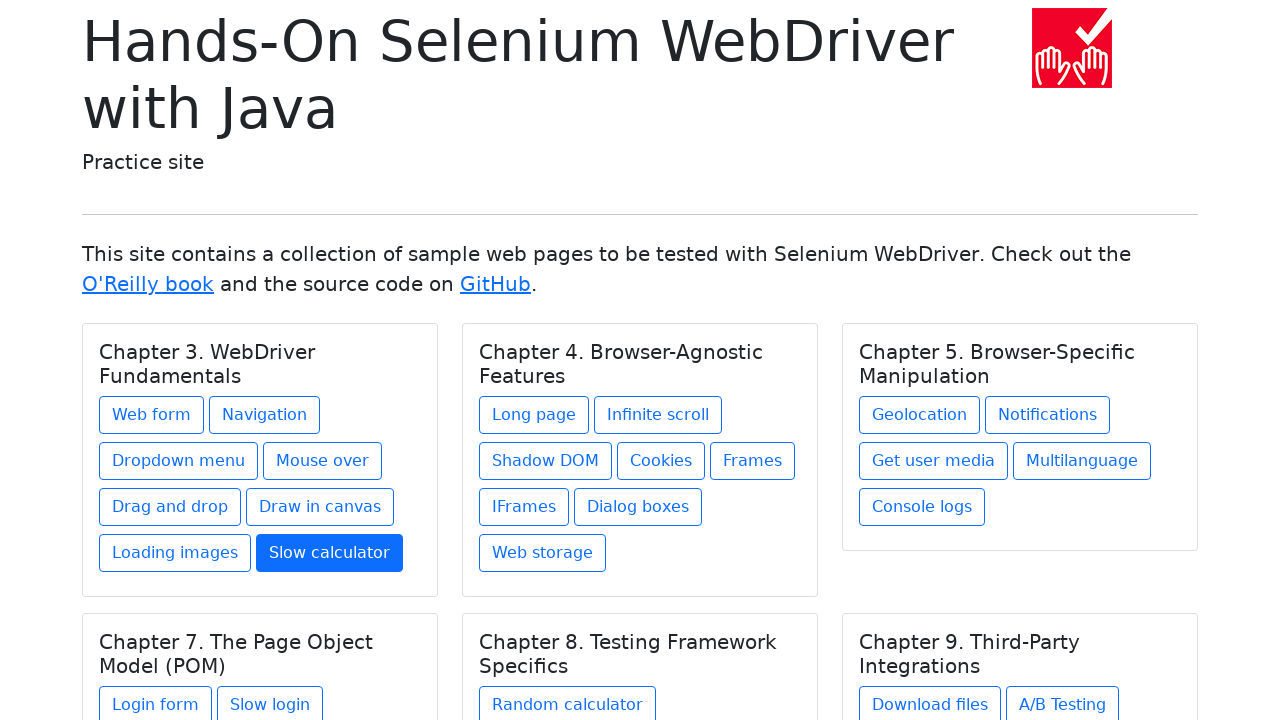

Retrieved href attribute: long-page.html
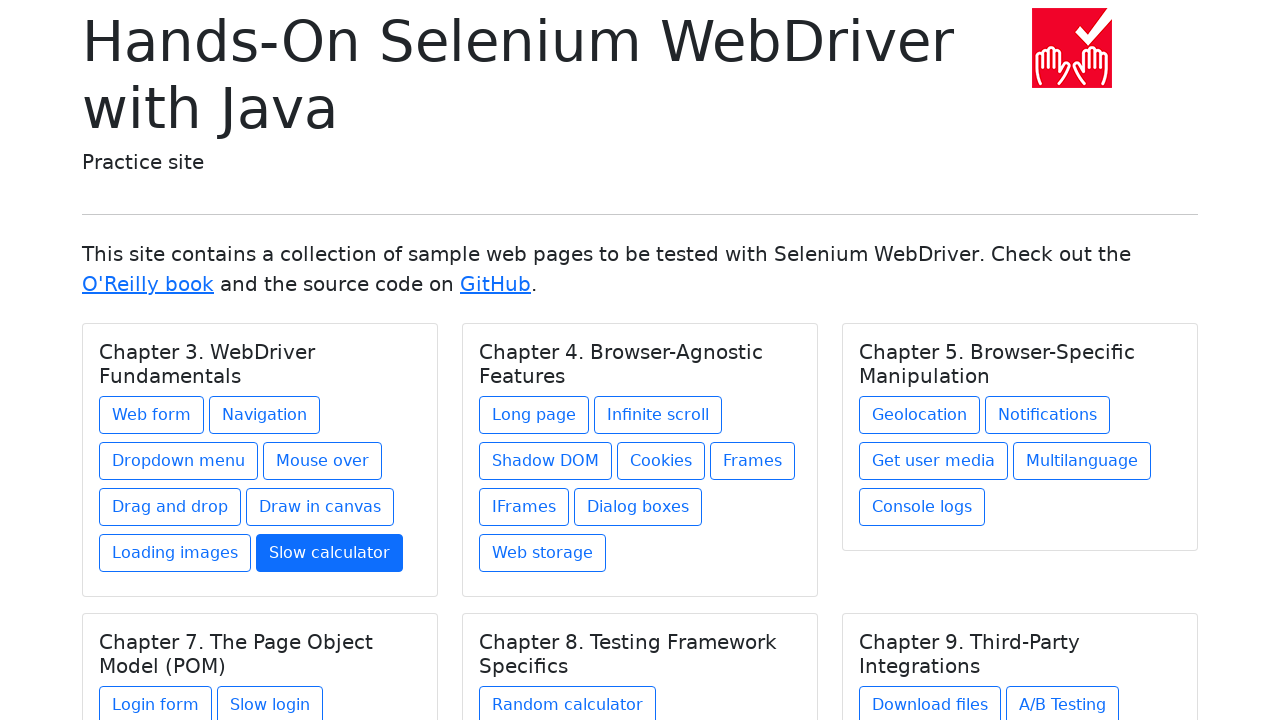

Clicked link at index 11 with href: long-page.html at (534, 415) on a >> nth=11
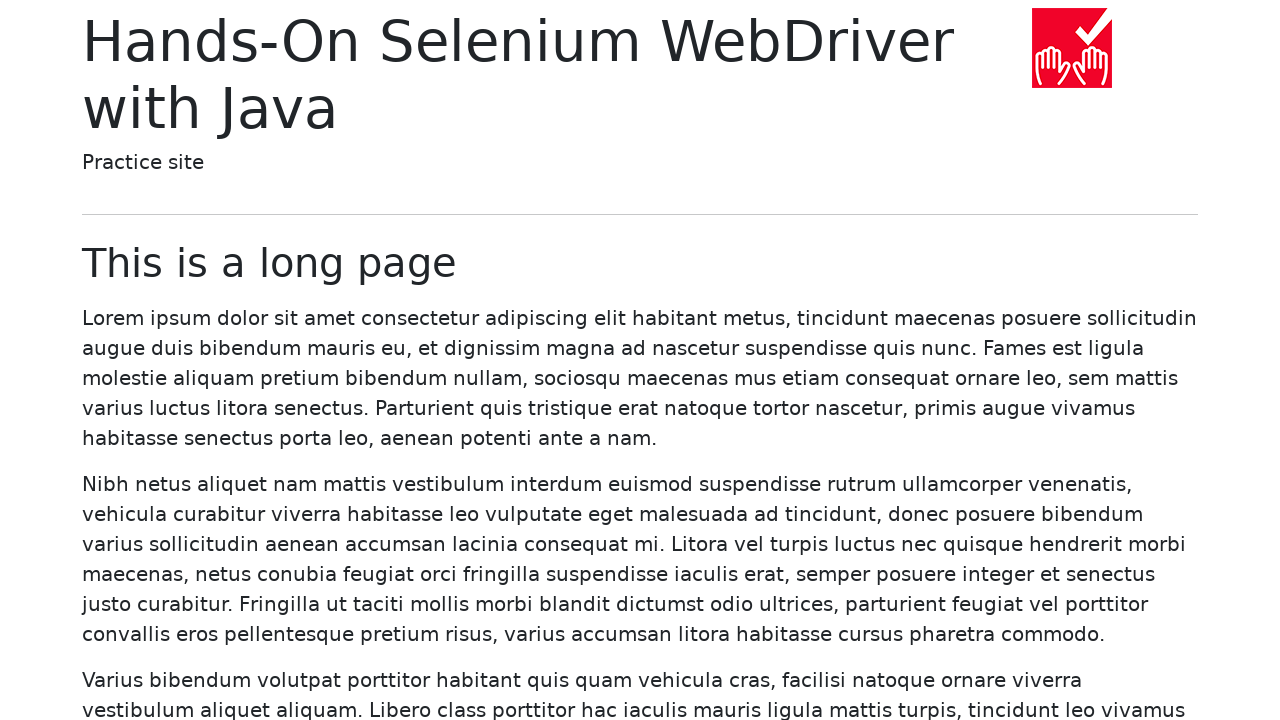

Page loaded after clicking link at index 11
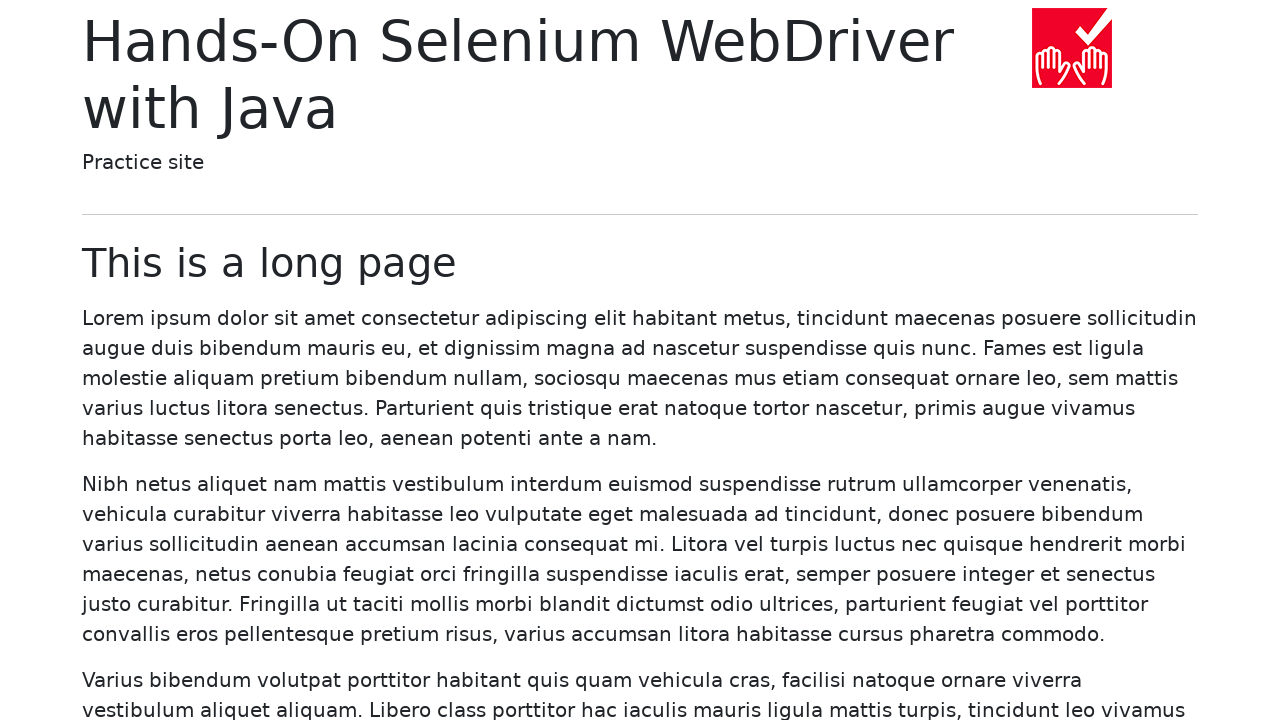

Navigated back to main page from link at index 11
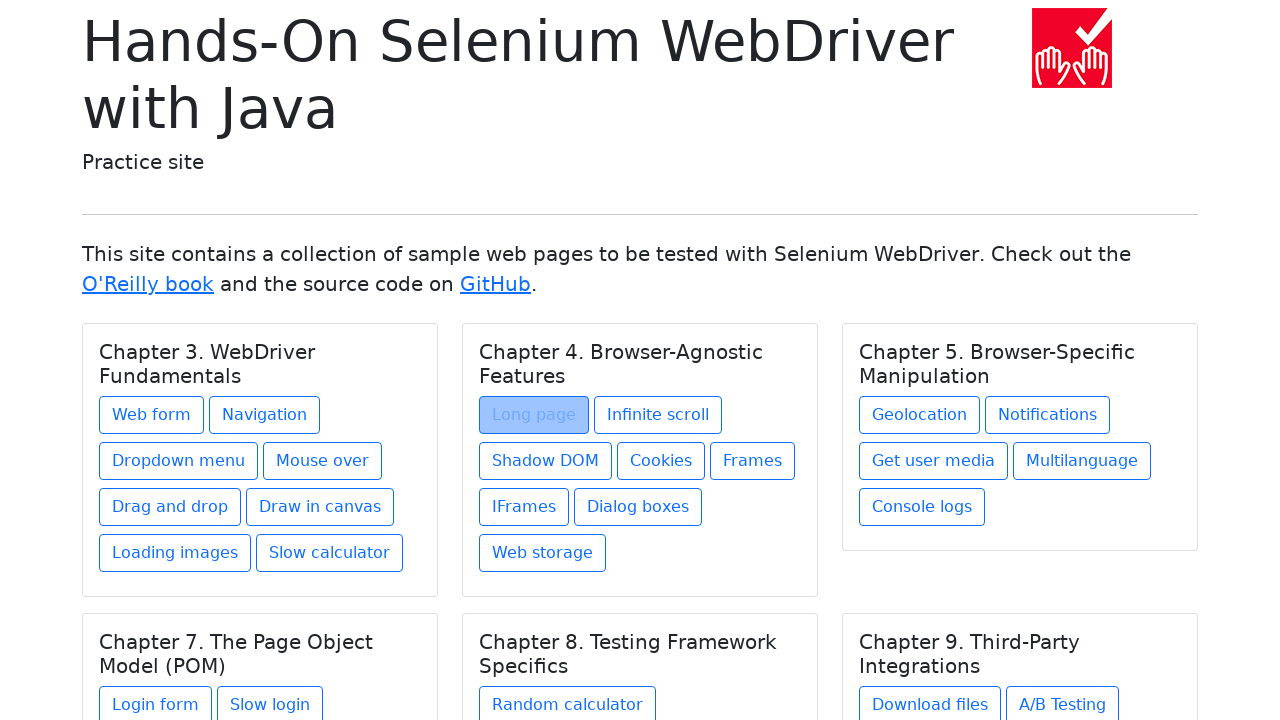

Main page reloaded after navigation back
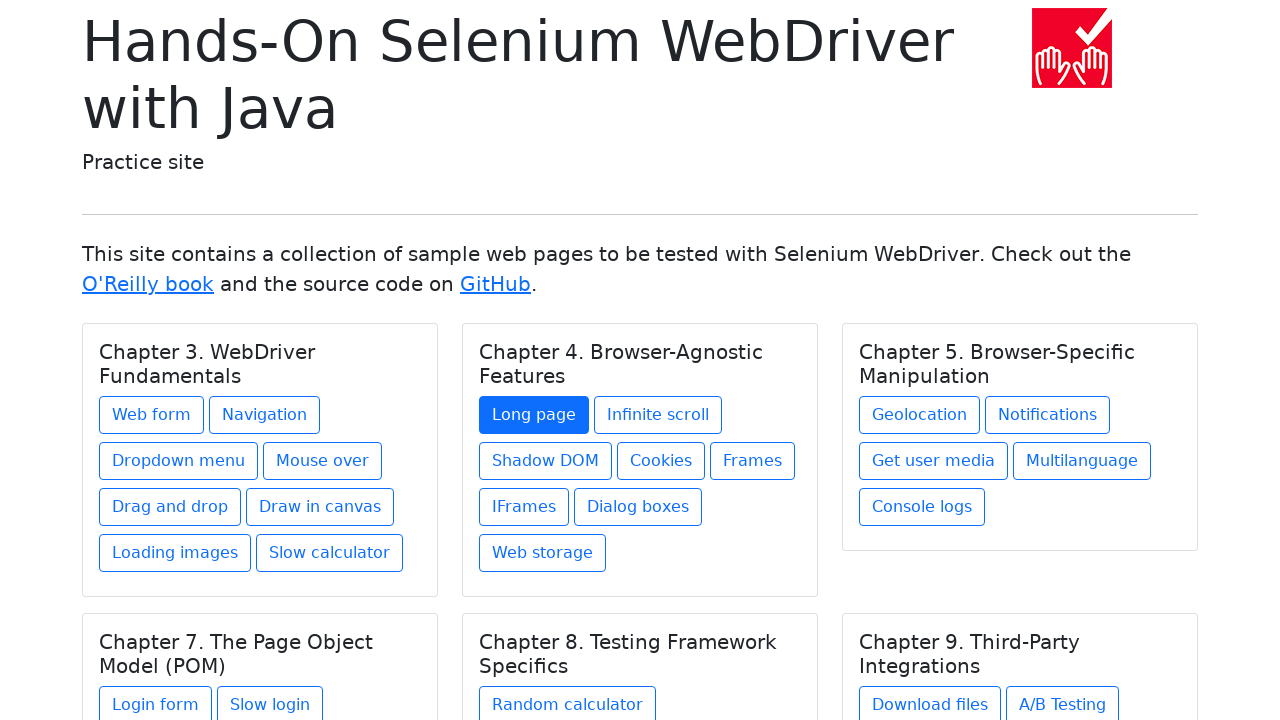

Re-fetched all links (iteration 13)
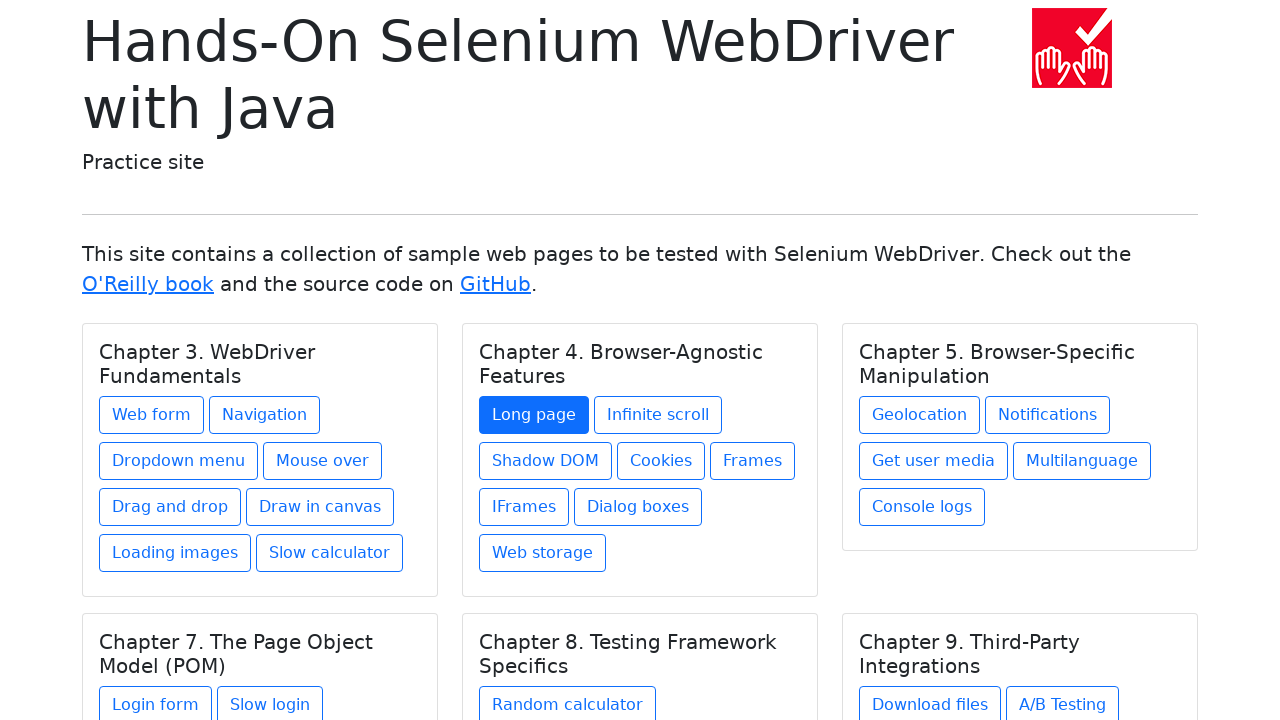

Selected link at index 12
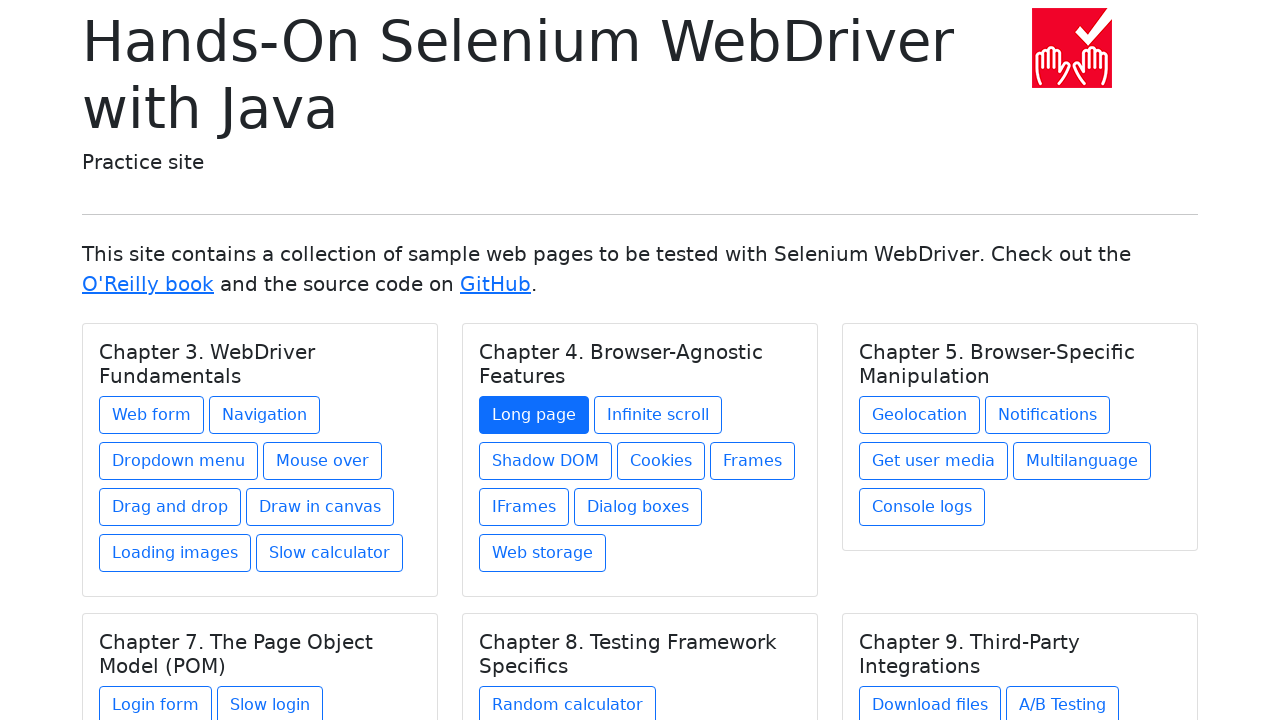

Retrieved href attribute: infinite-scroll.html
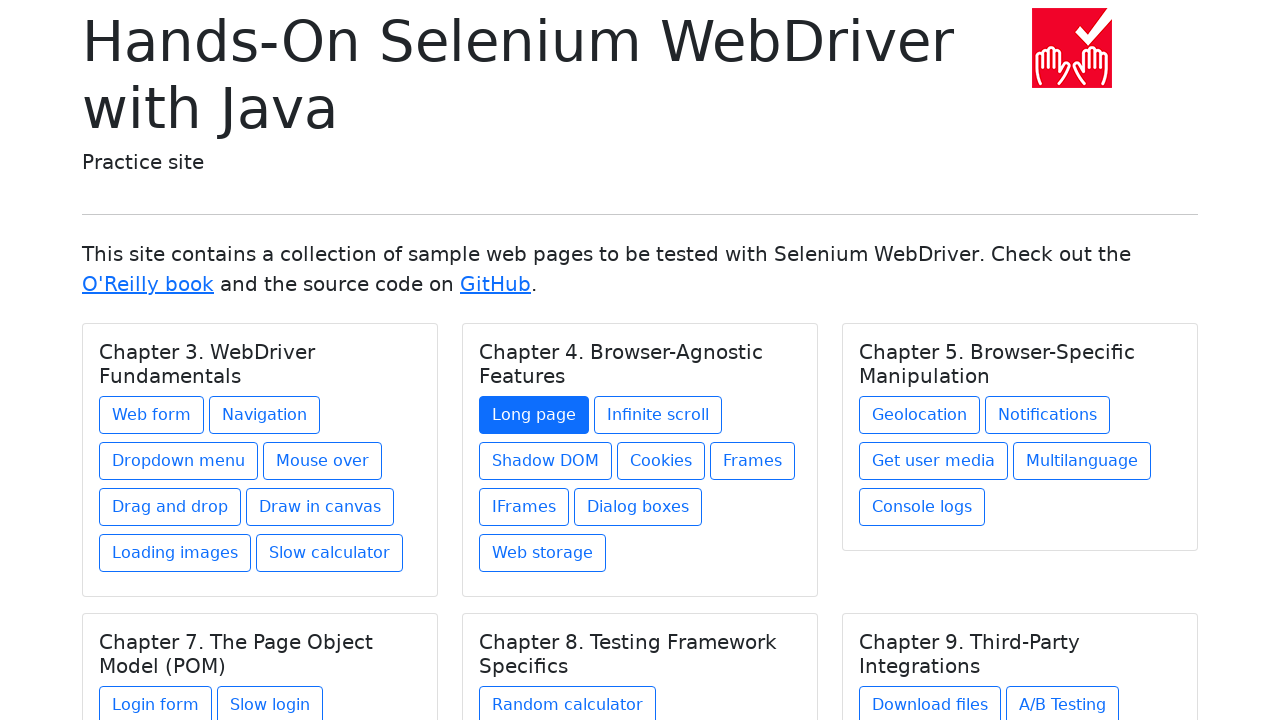

Clicked link at index 12 with href: infinite-scroll.html at (658, 415) on a >> nth=12
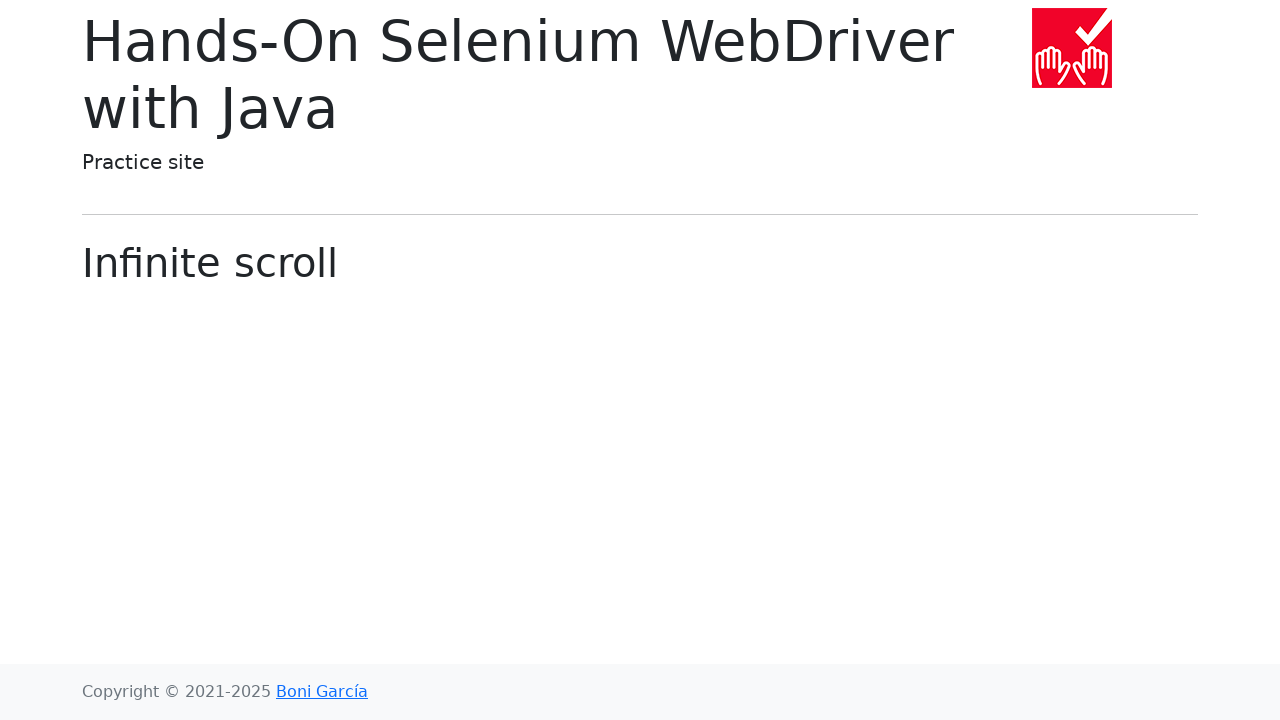

Page loaded after clicking link at index 12
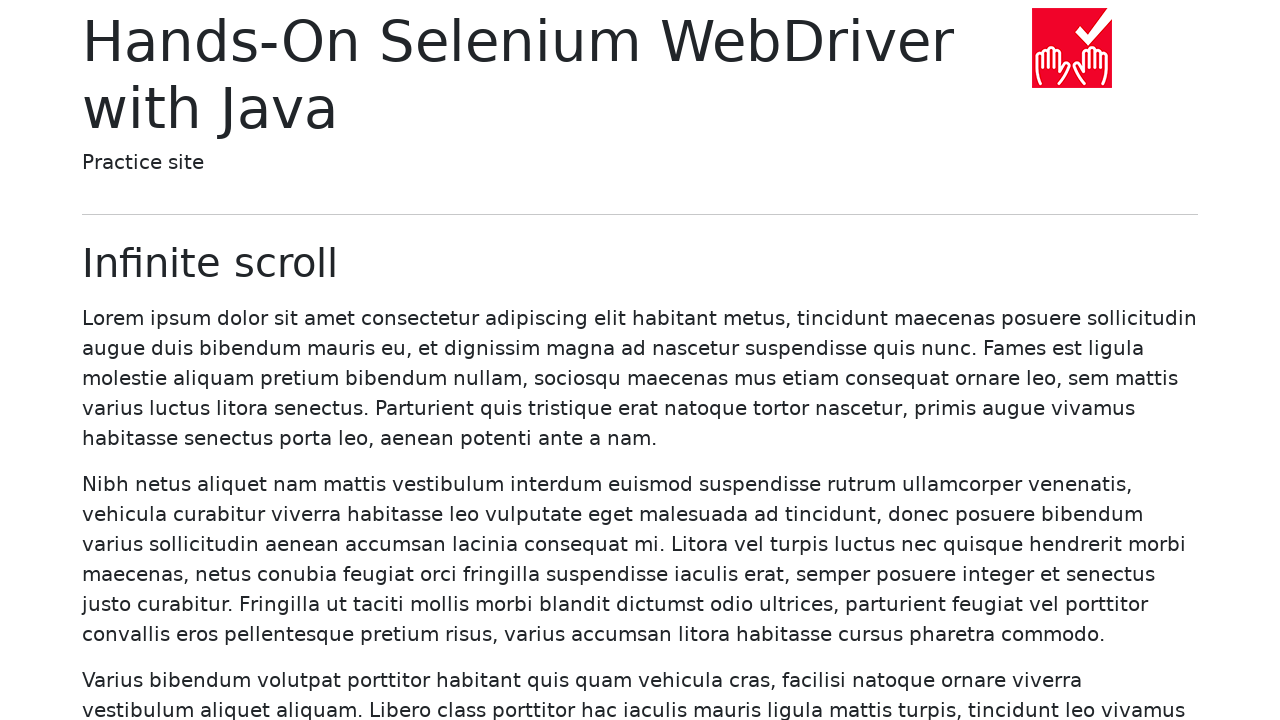

Navigated back to main page from link at index 12
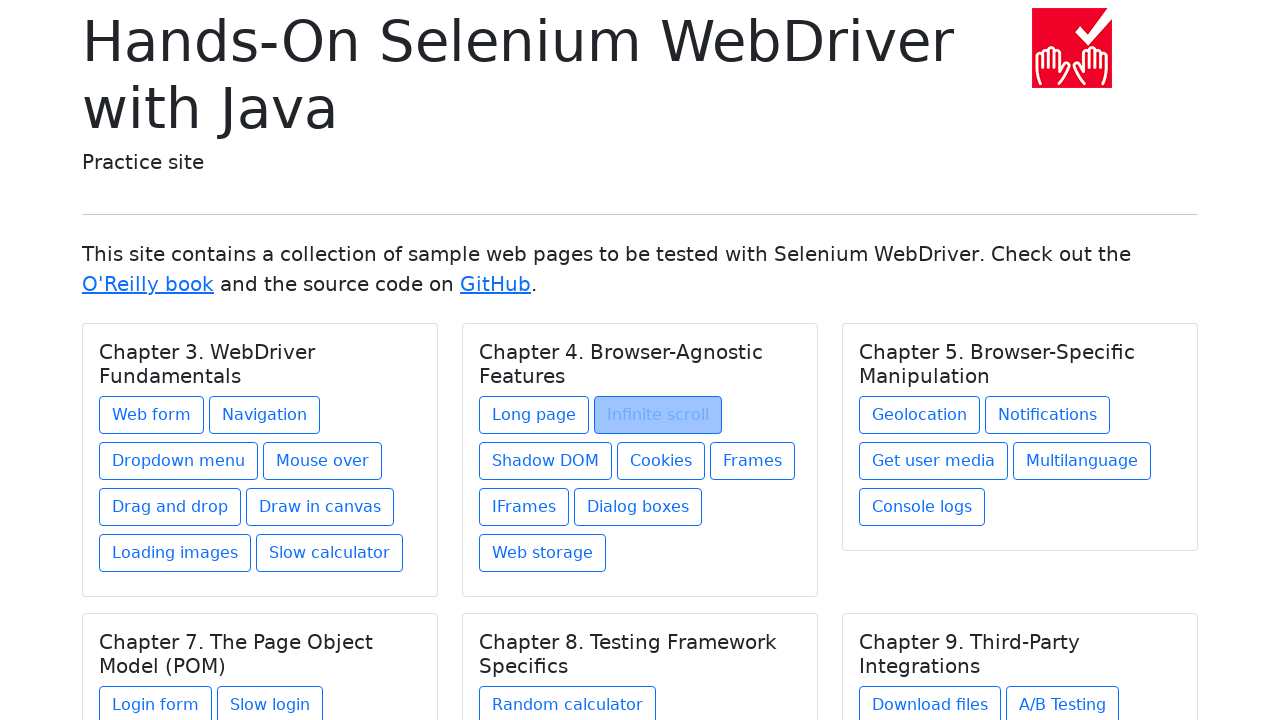

Main page reloaded after navigation back
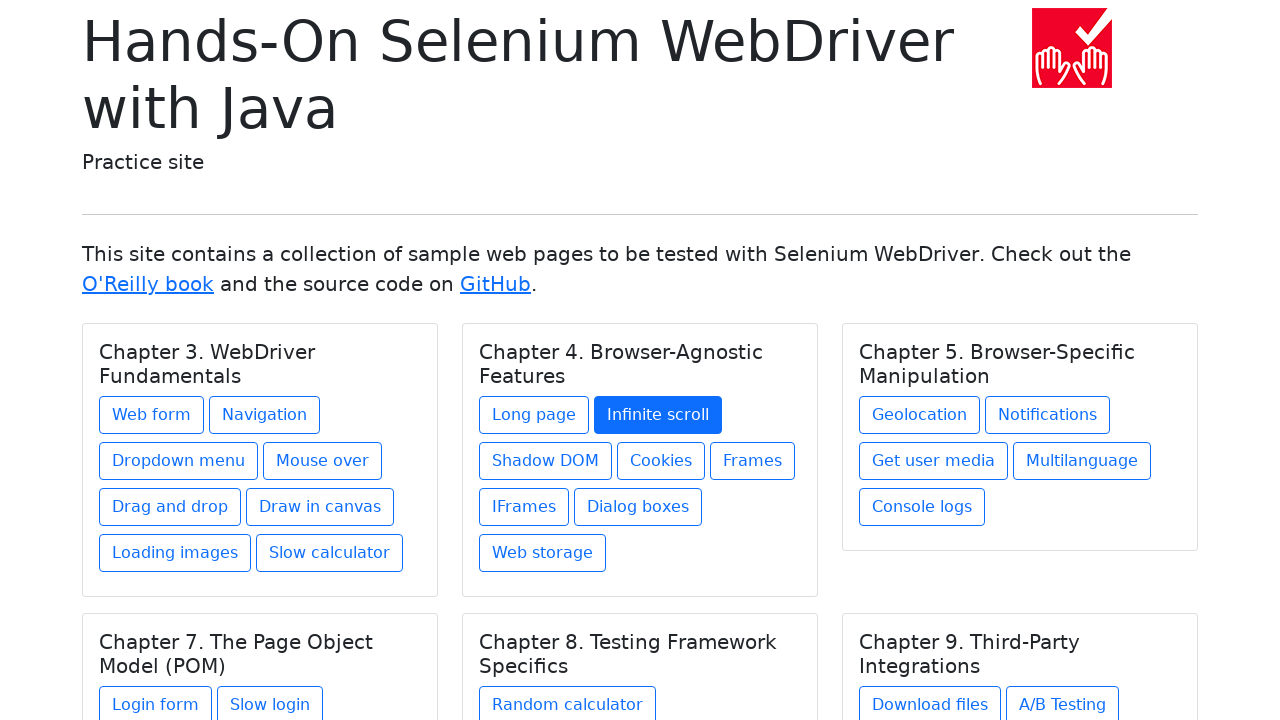

Re-fetched all links (iteration 14)
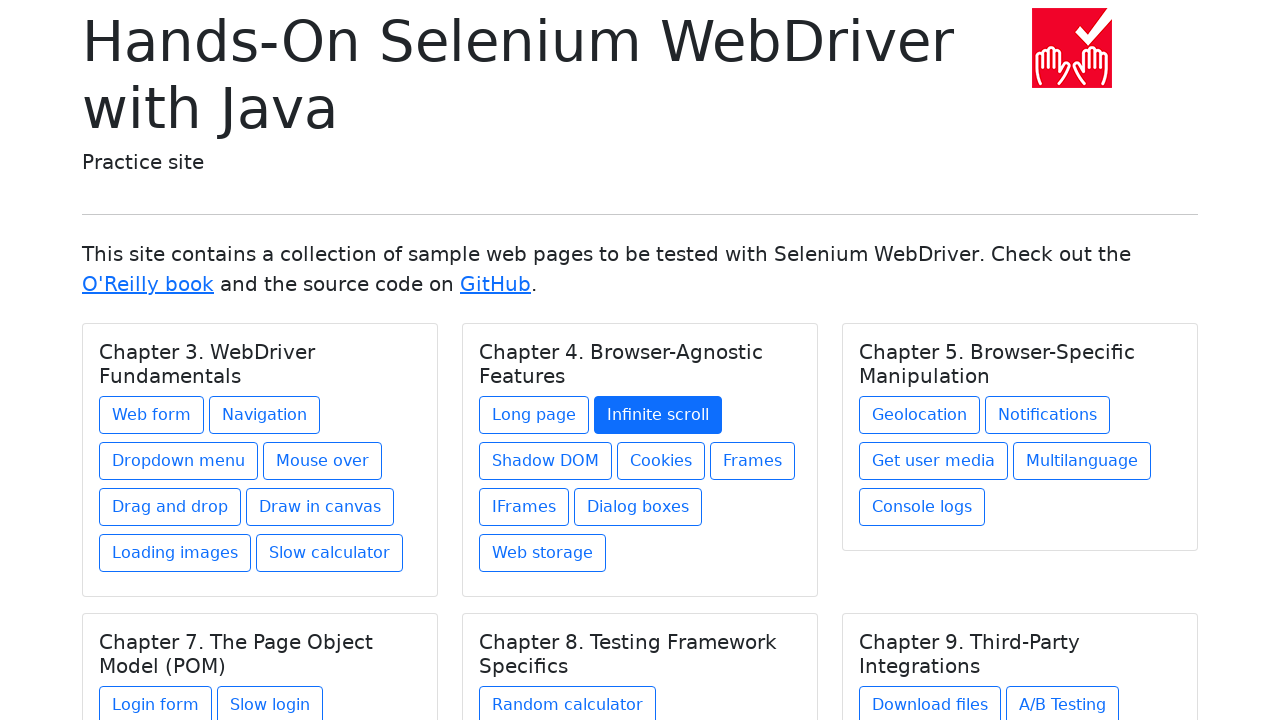

Selected link at index 13
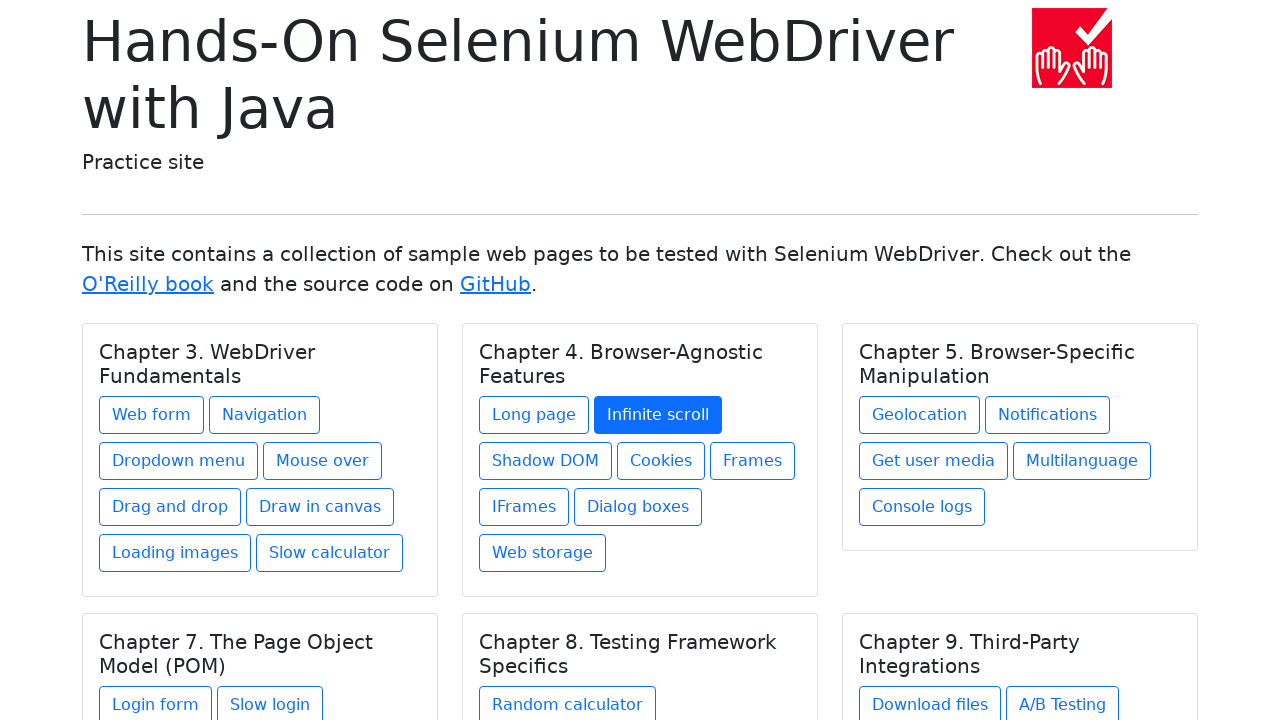

Retrieved href attribute: shadow-dom.html
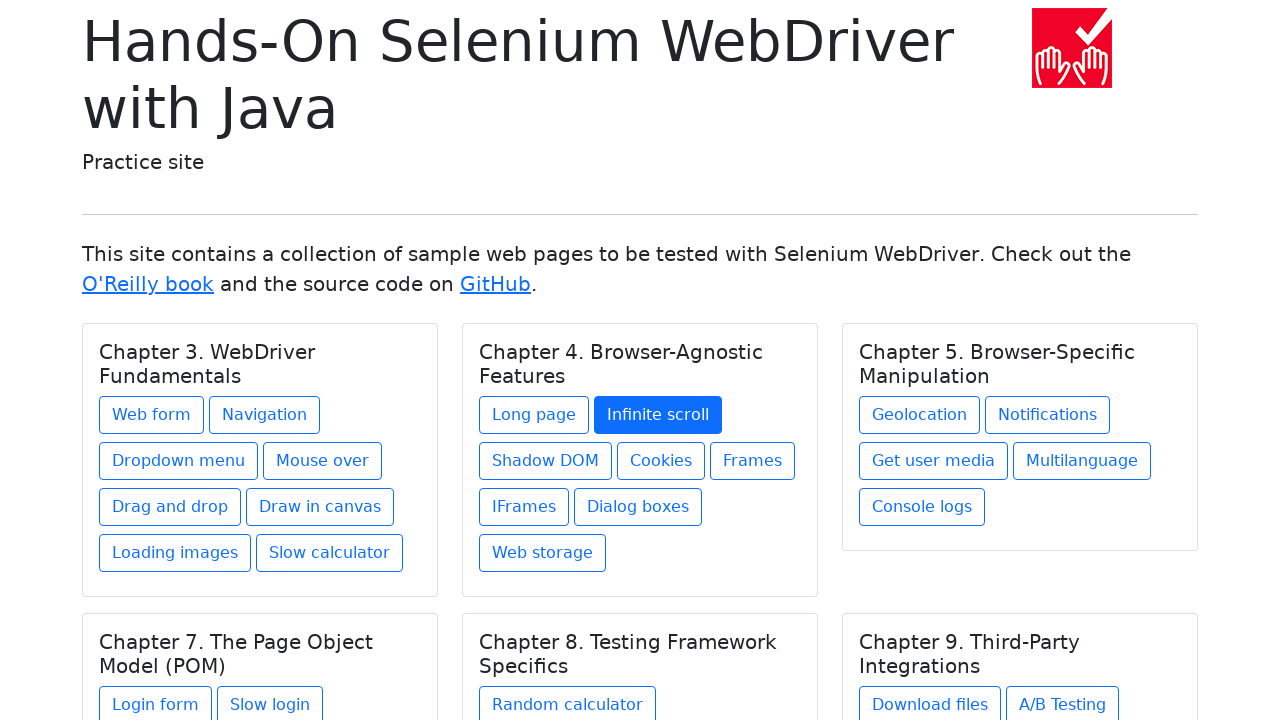

Clicked link at index 13 with href: shadow-dom.html at (546, 461) on a >> nth=13
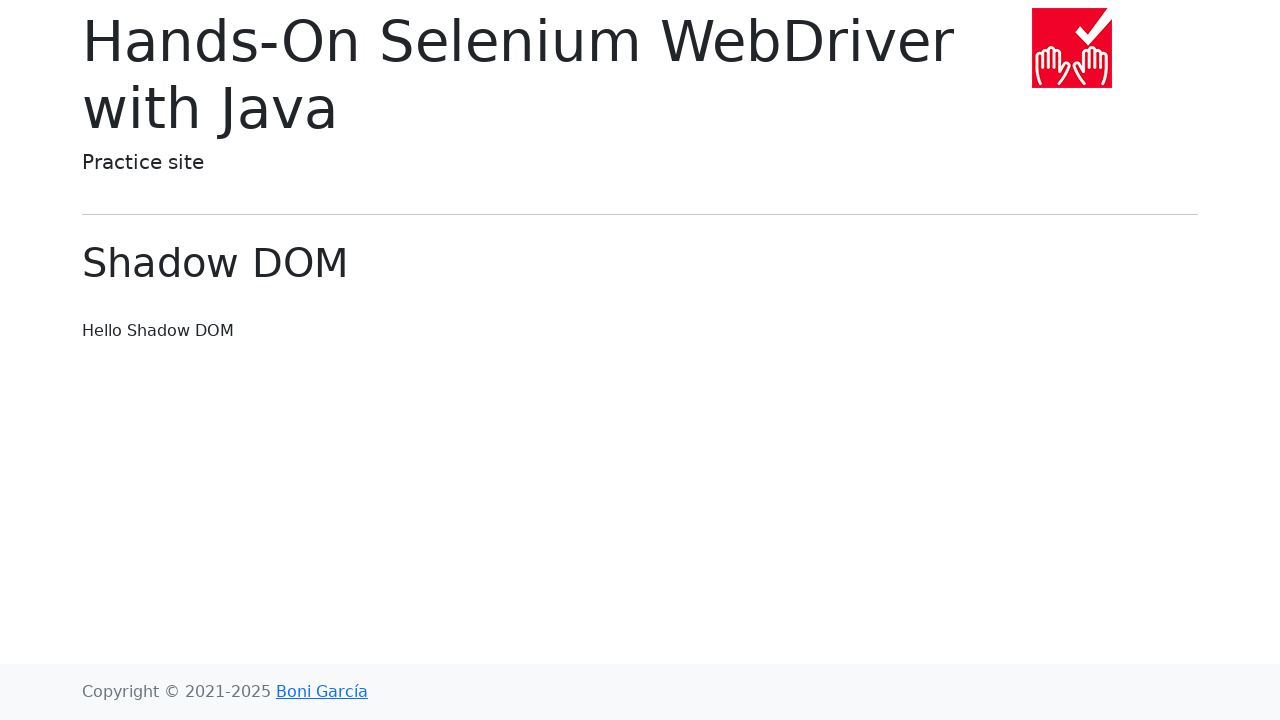

Page loaded after clicking link at index 13
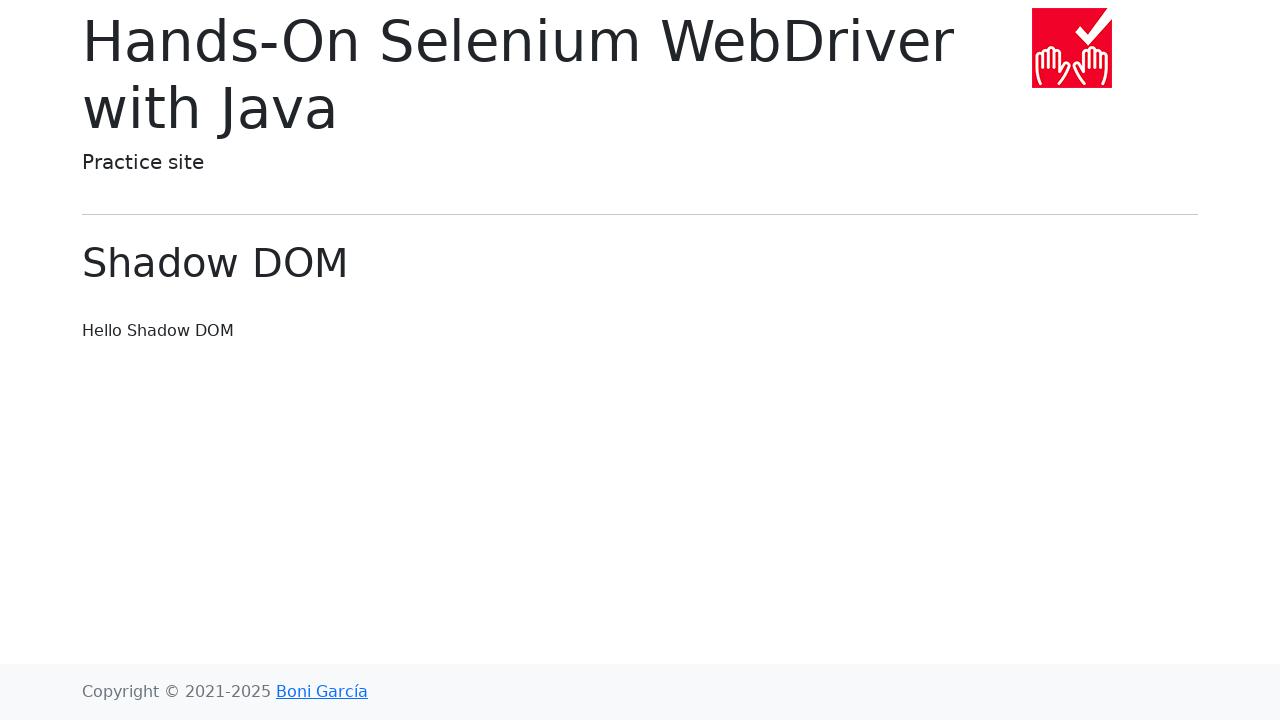

Navigated back to main page from link at index 13
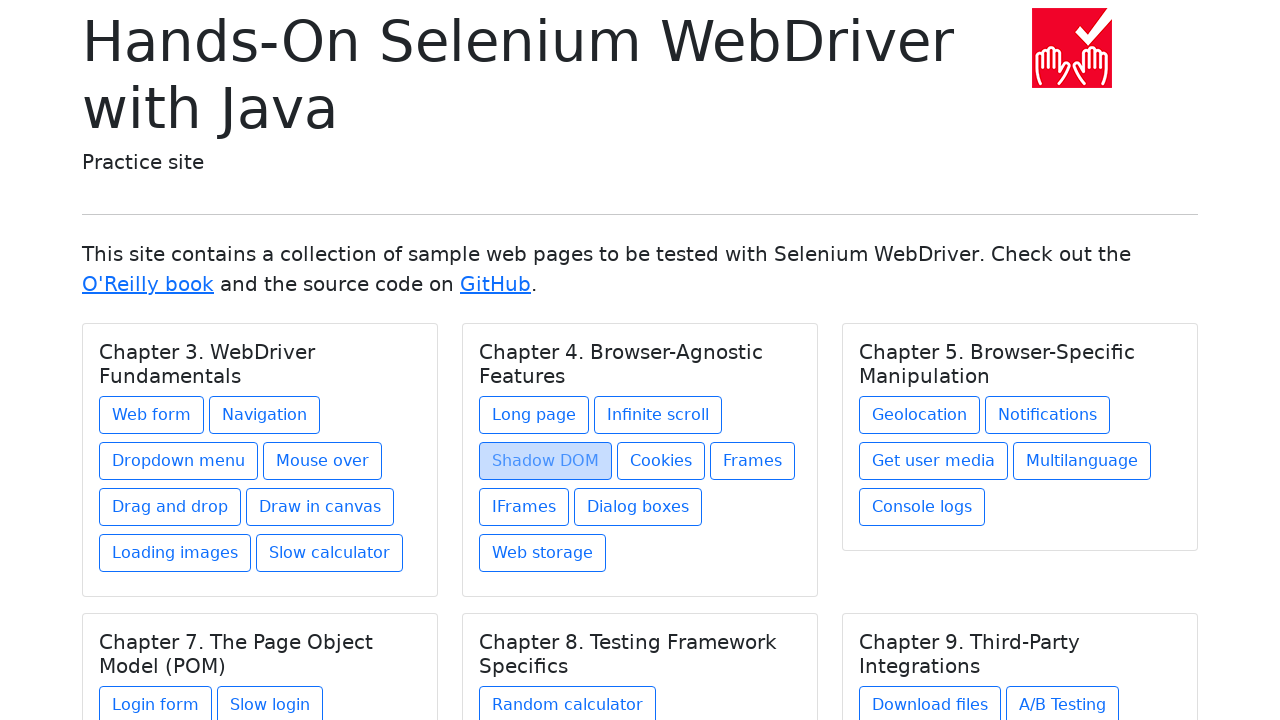

Main page reloaded after navigation back
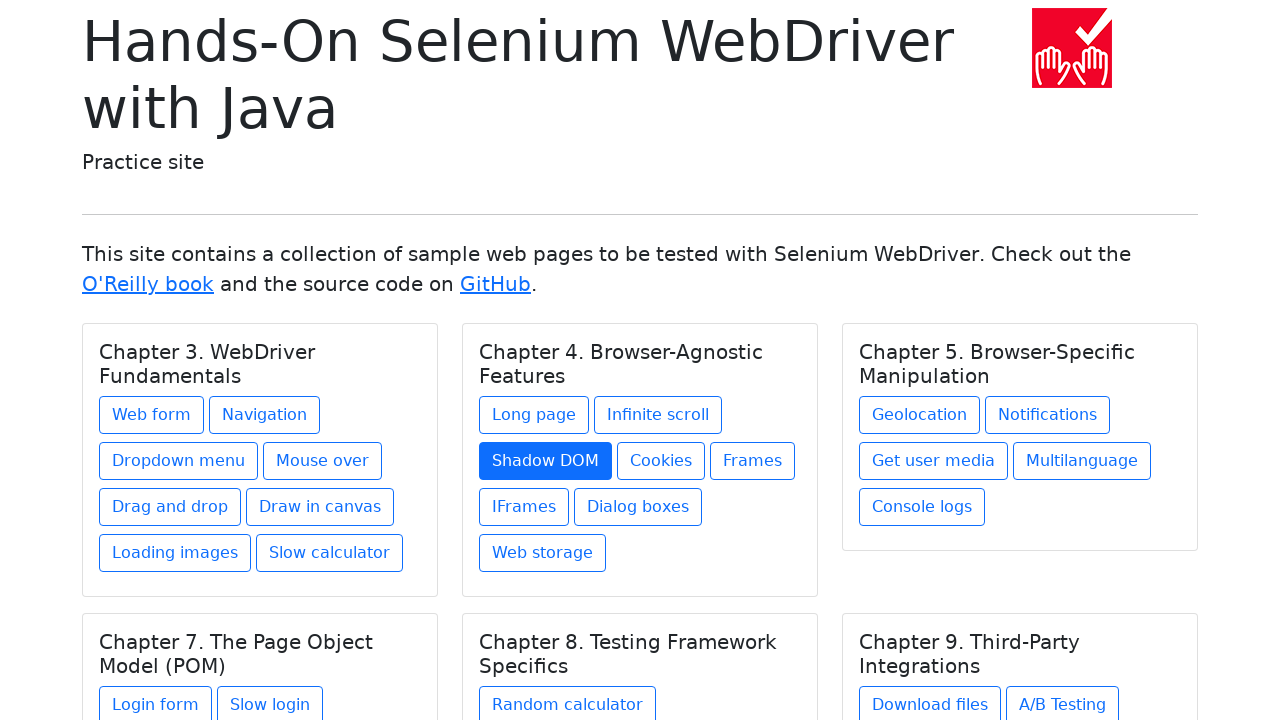

Re-fetched all links (iteration 15)
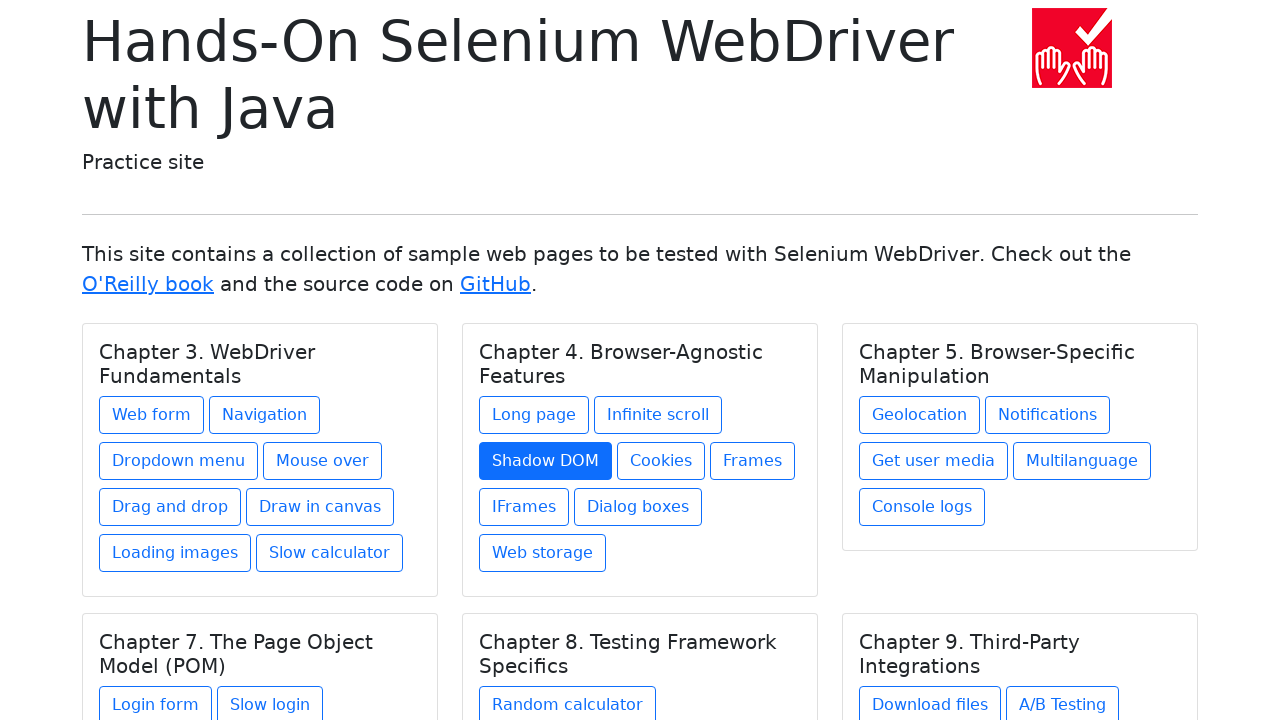

Selected link at index 14
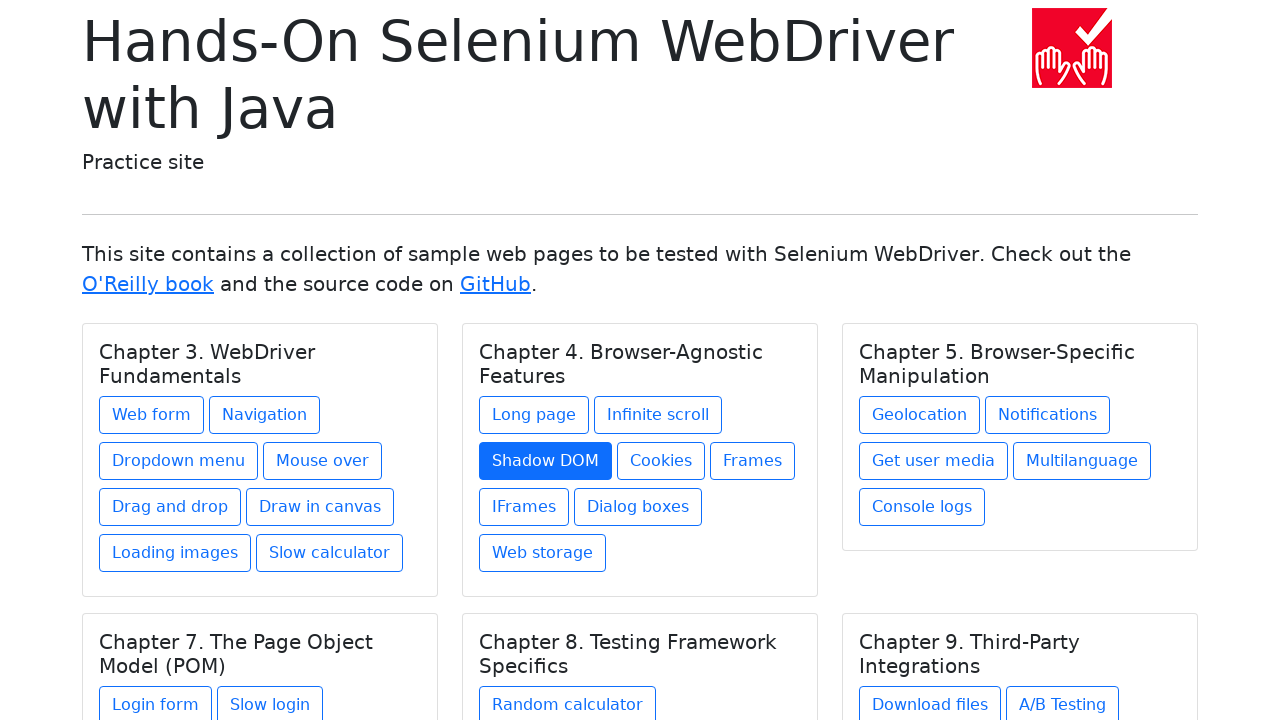

Retrieved href attribute: cookies.html
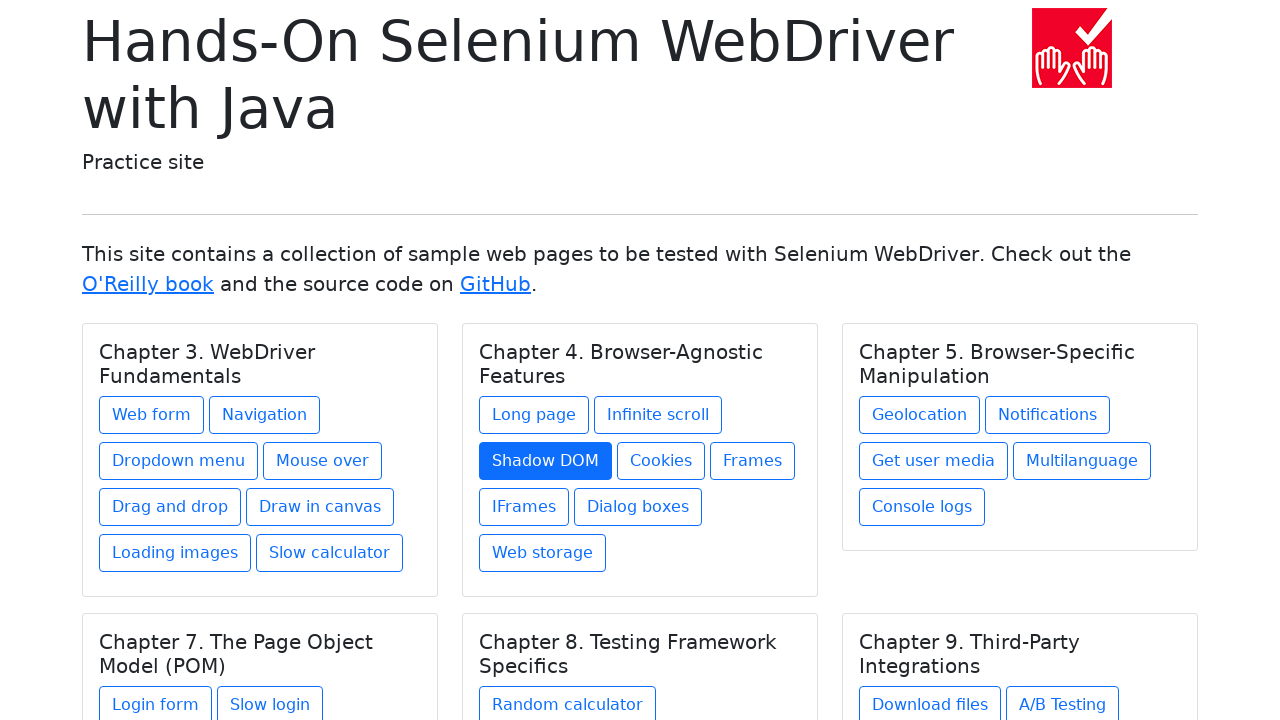

Clicked link at index 14 with href: cookies.html at (661, 461) on a >> nth=14
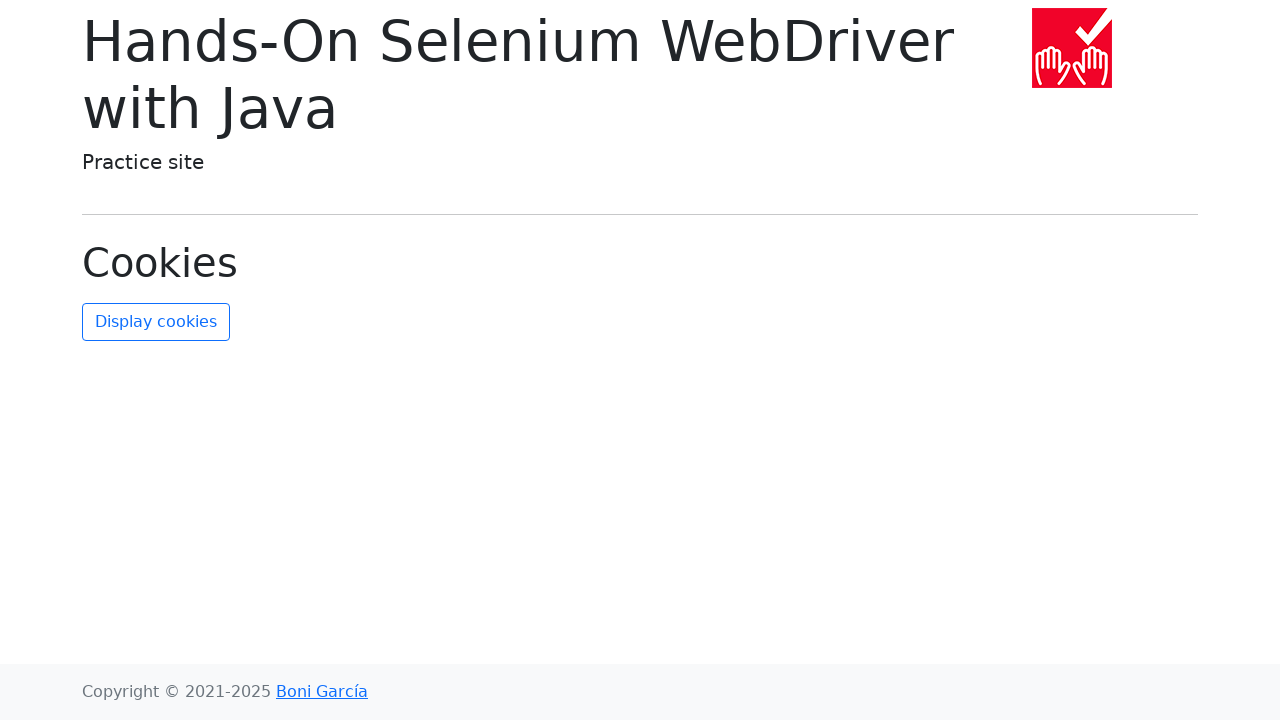

Page loaded after clicking link at index 14
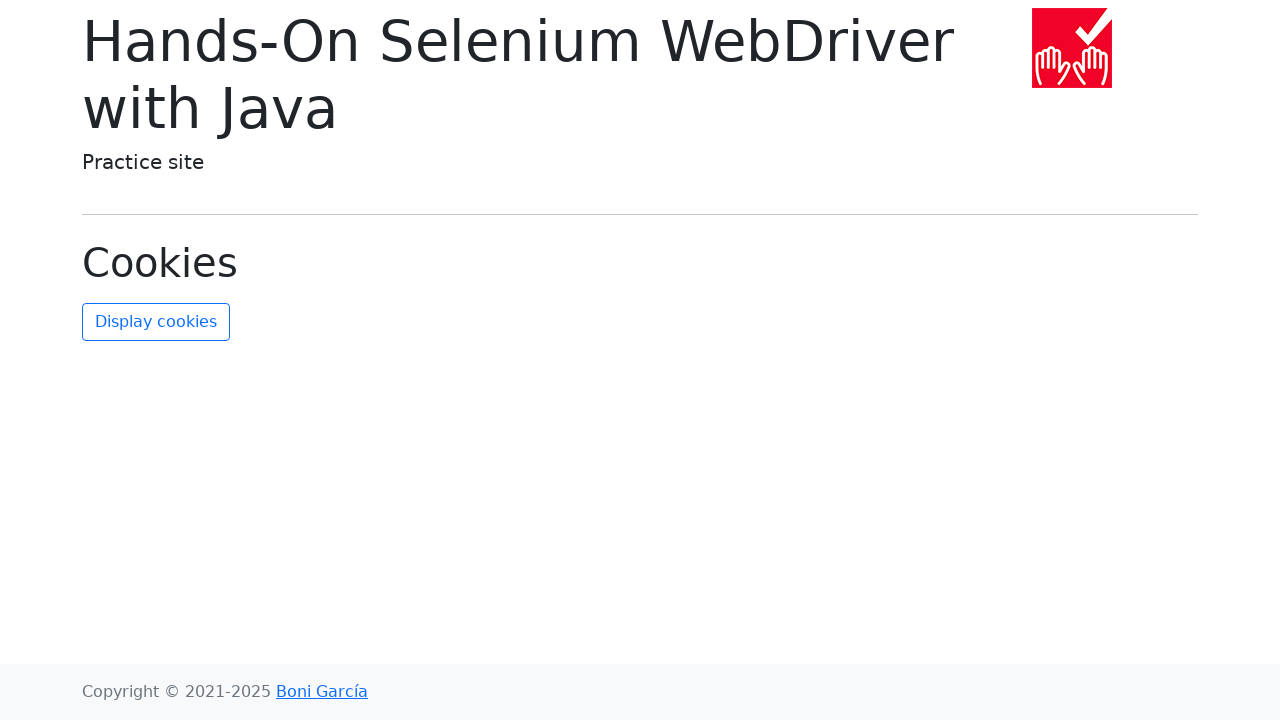

Navigated back to main page from link at index 14
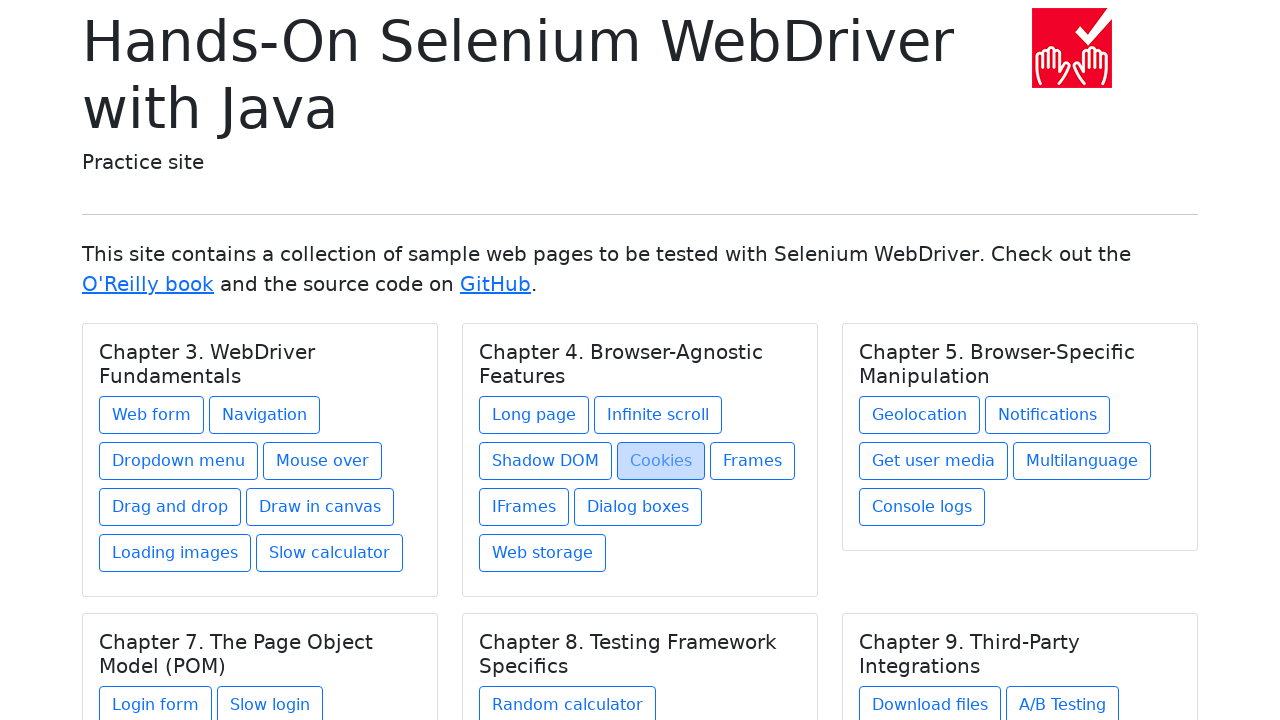

Main page reloaded after navigation back
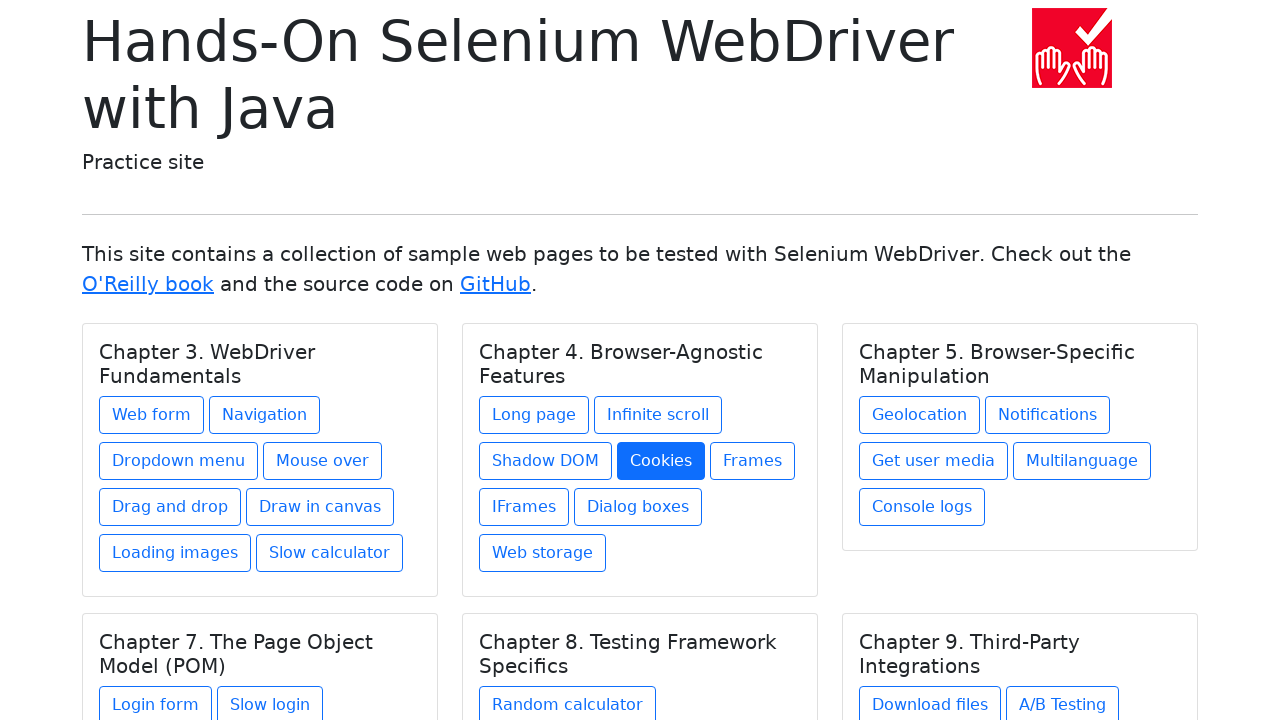

Re-fetched all links (iteration 16)
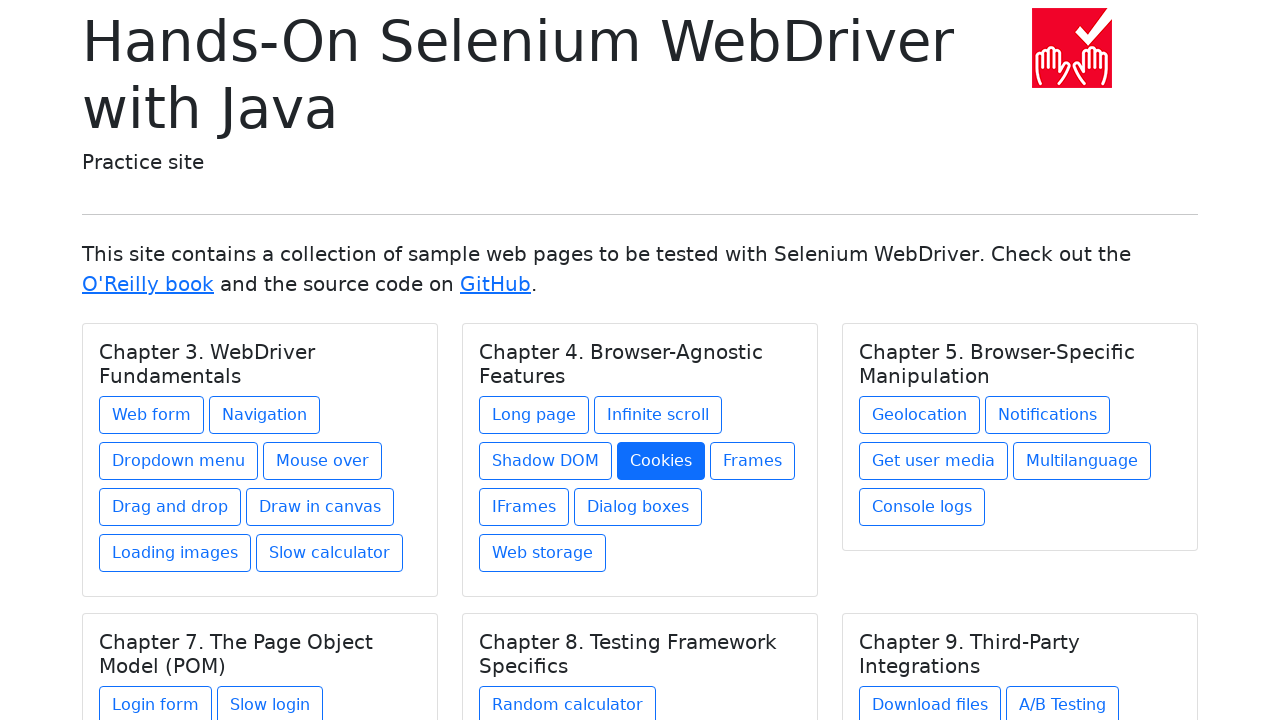

Selected link at index 15
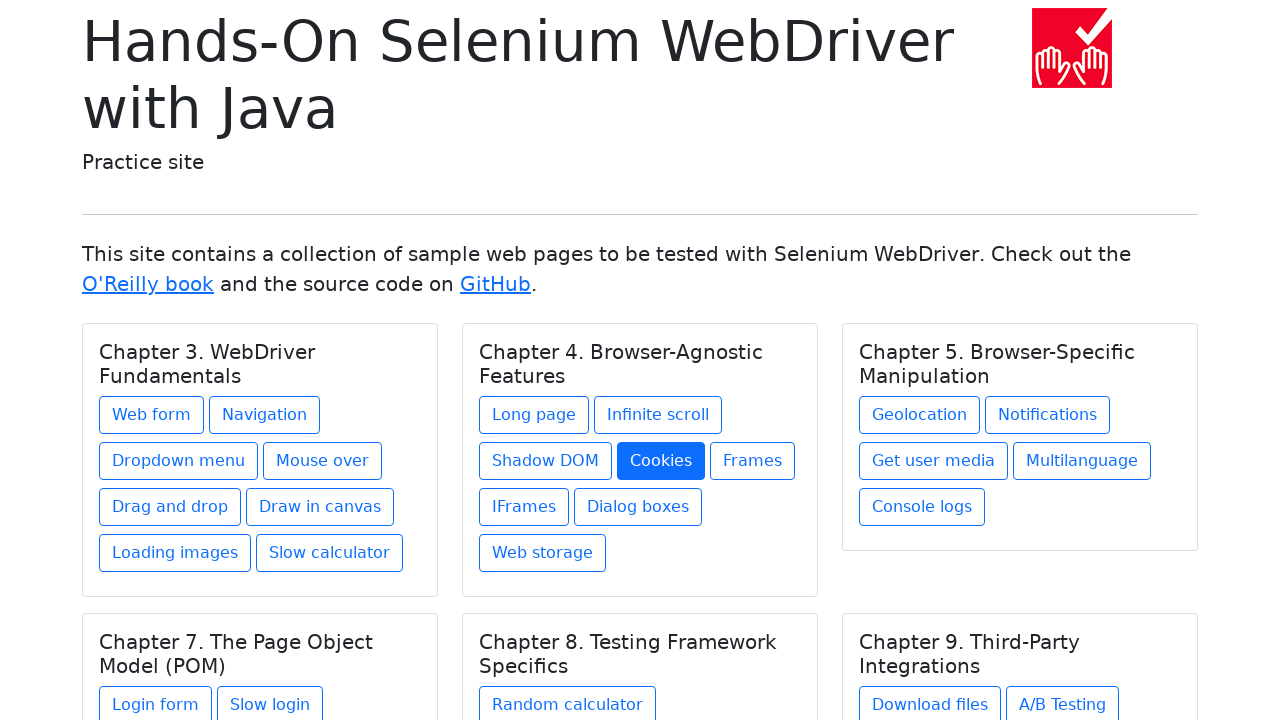

Retrieved href attribute: frames.html
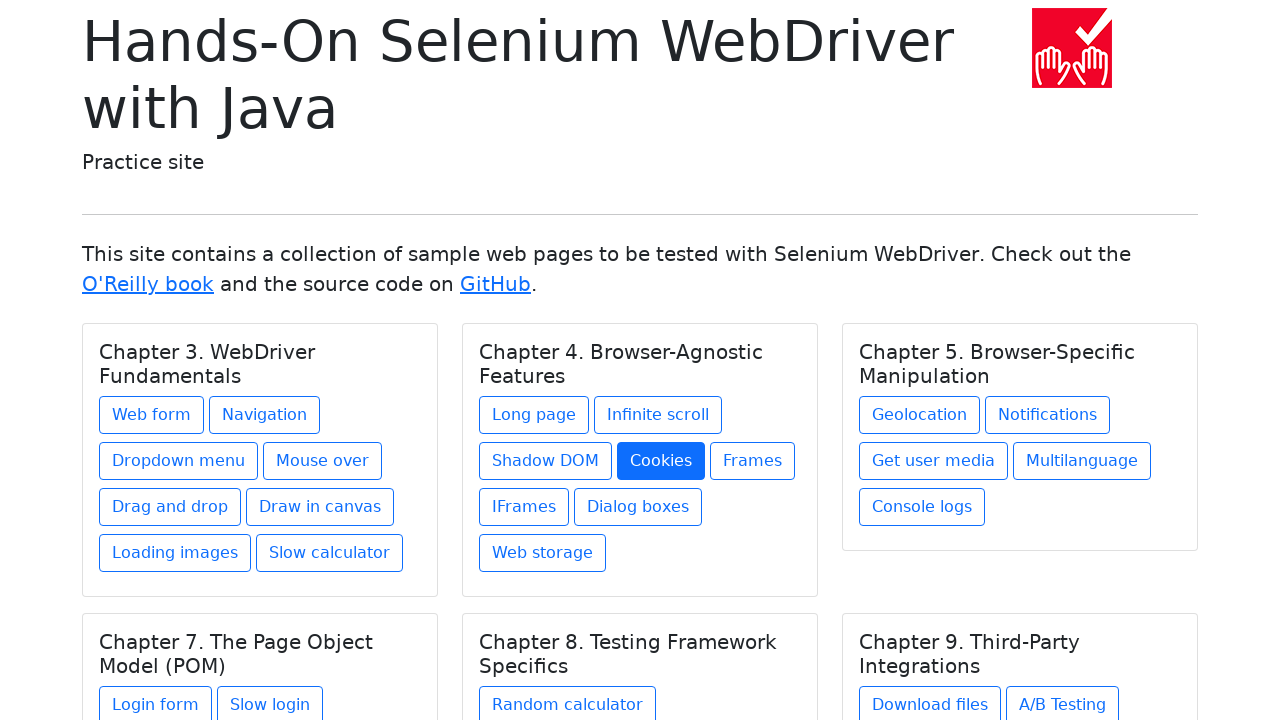

Clicked link at index 15 with href: frames.html at (752, 461) on a >> nth=15
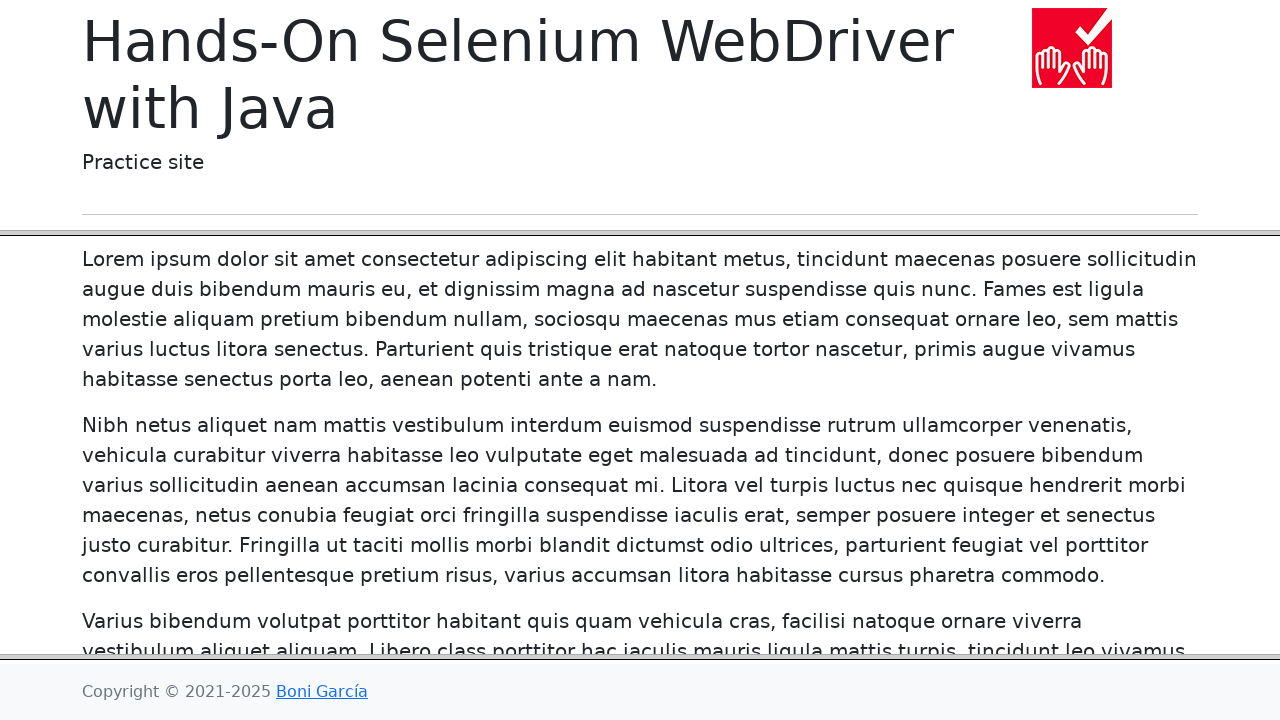

Page loaded after clicking link at index 15
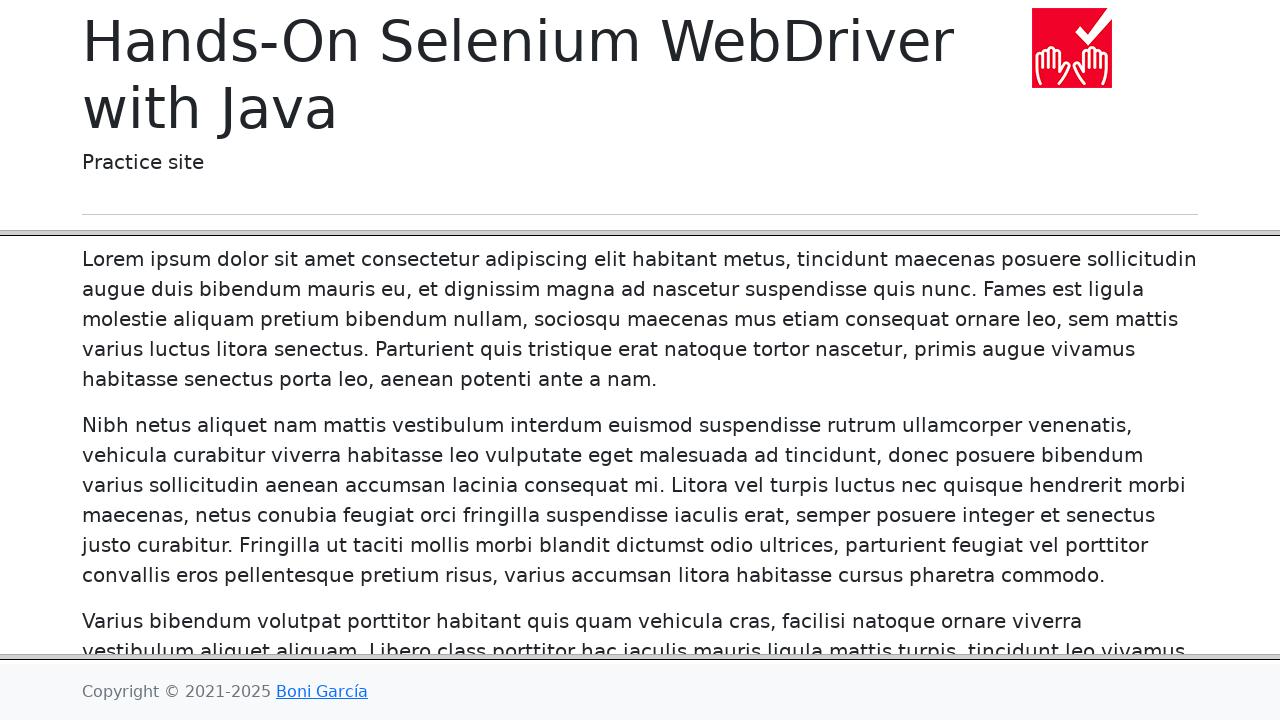

Navigated back to main page from link at index 15
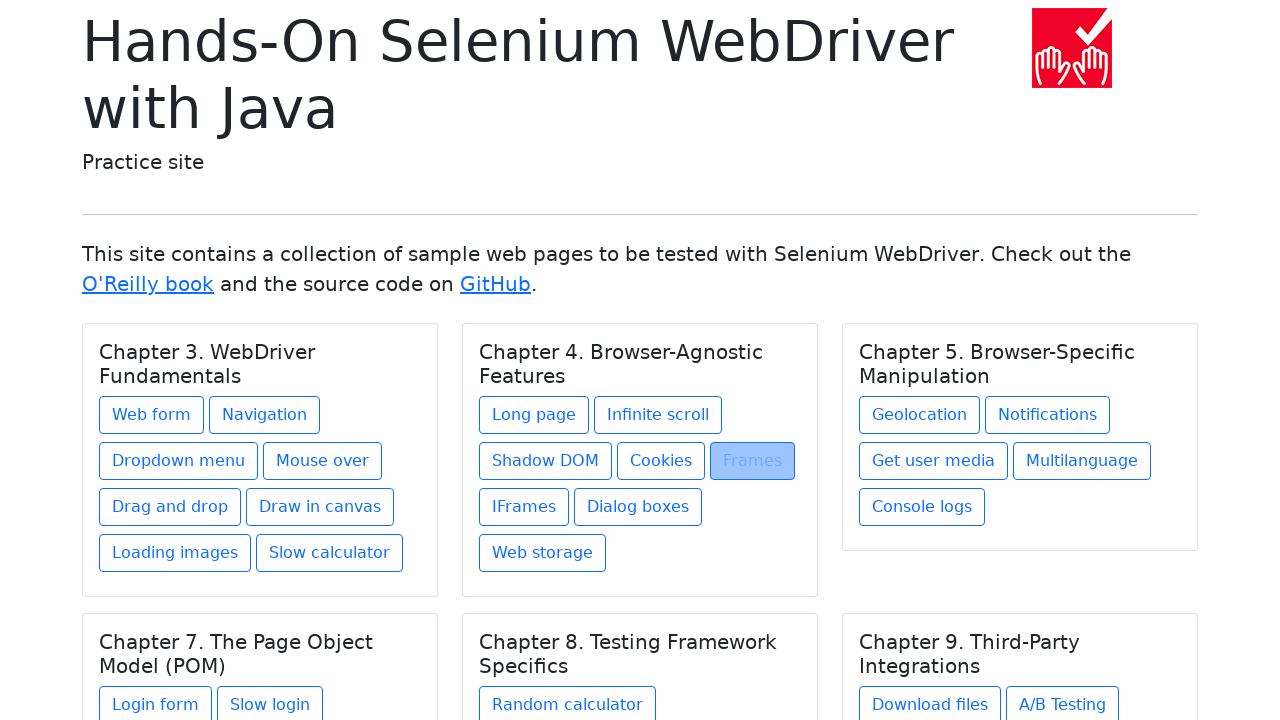

Main page reloaded after navigation back
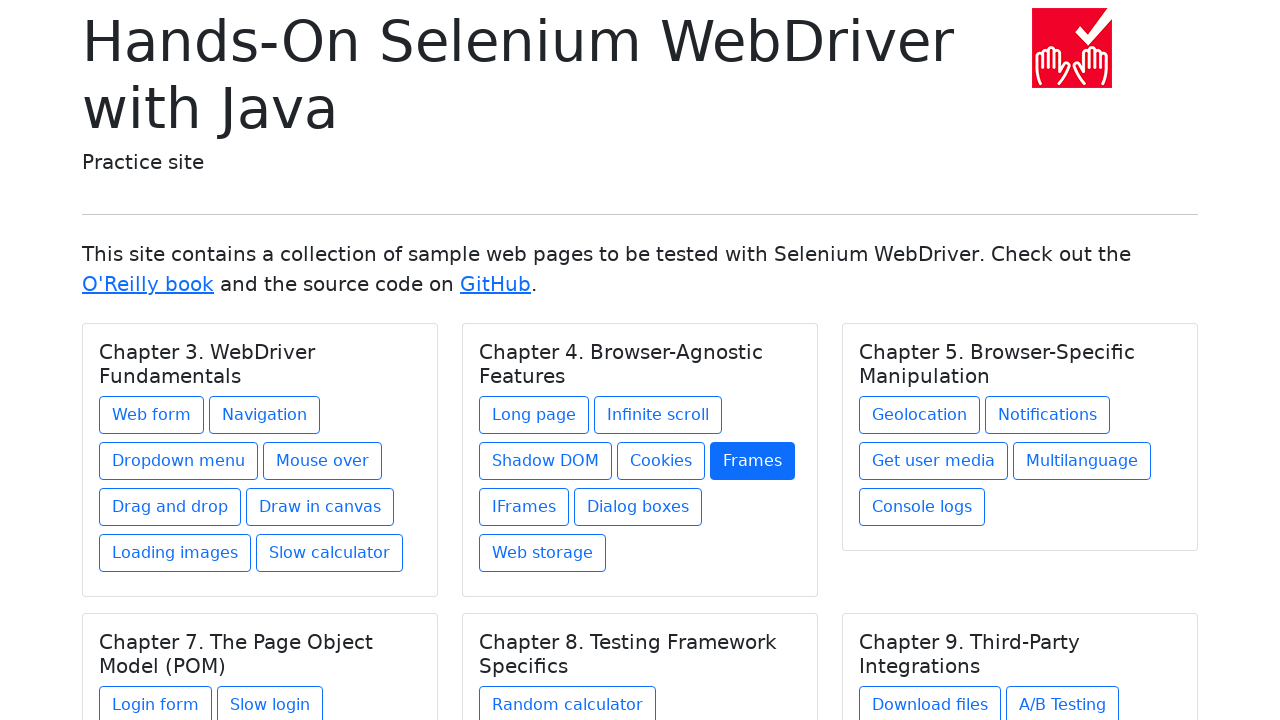

Re-fetched all links (iteration 17)
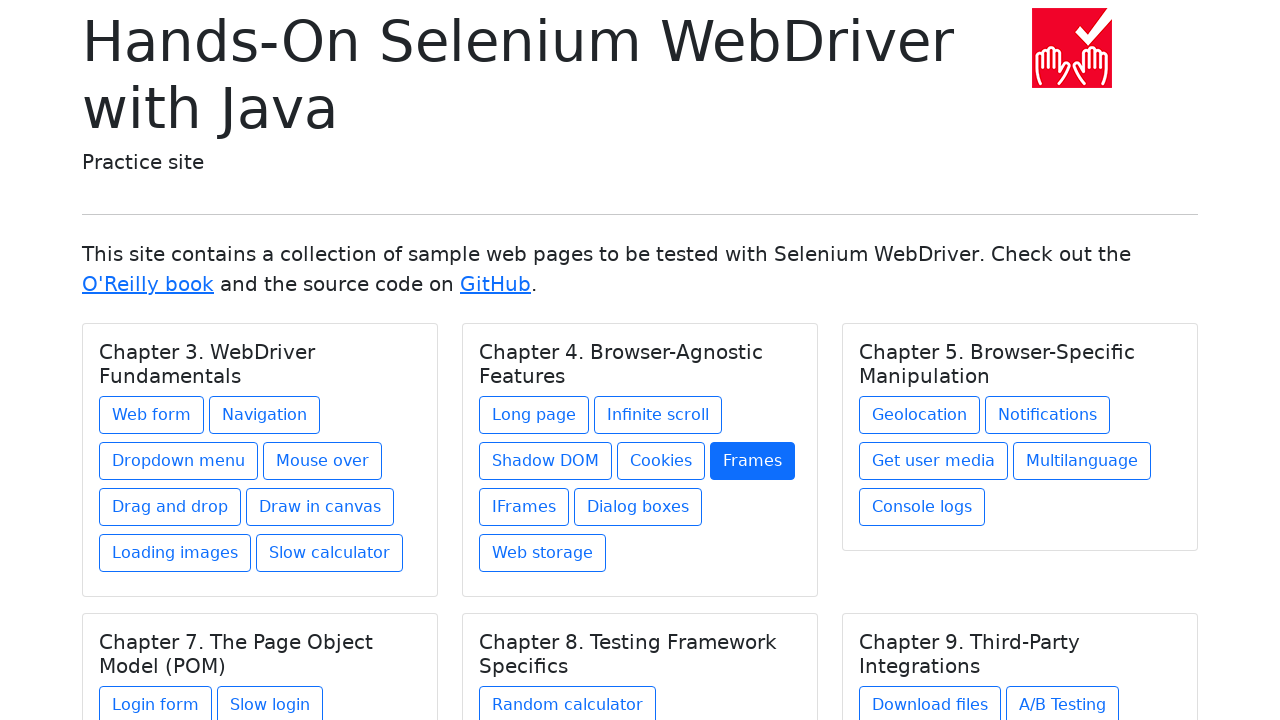

Selected link at index 16
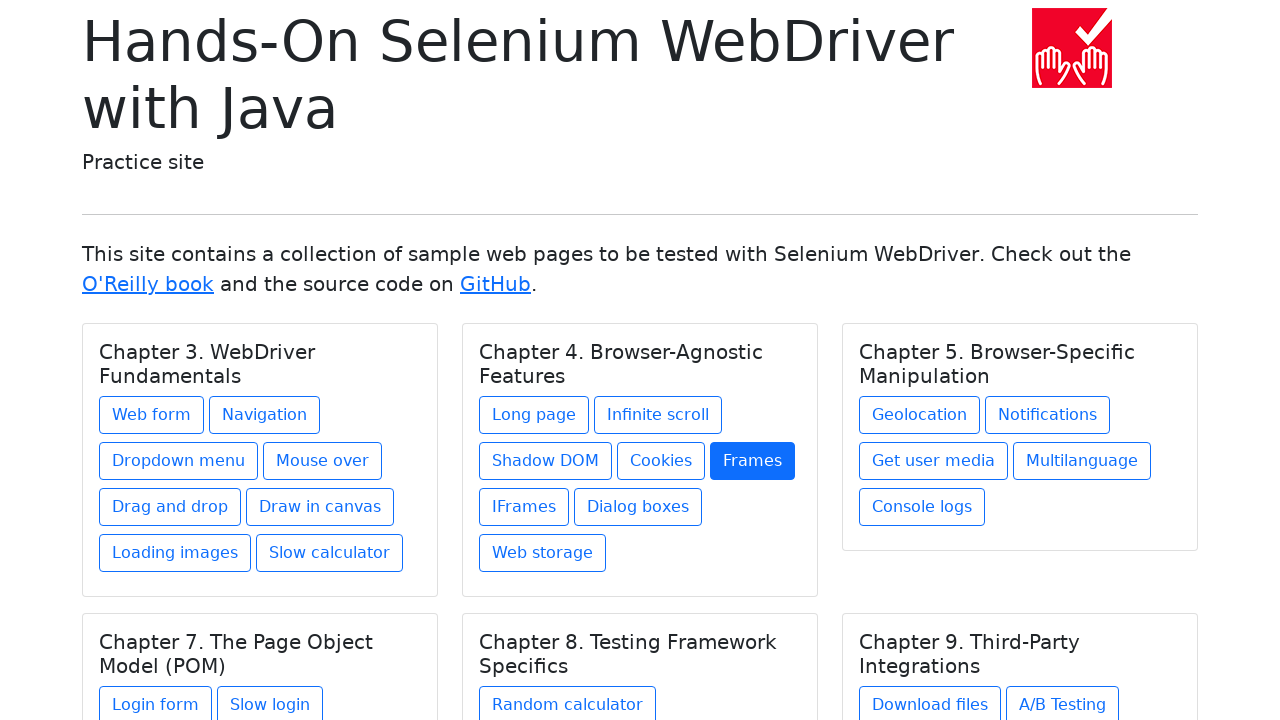

Retrieved href attribute: iframes.html
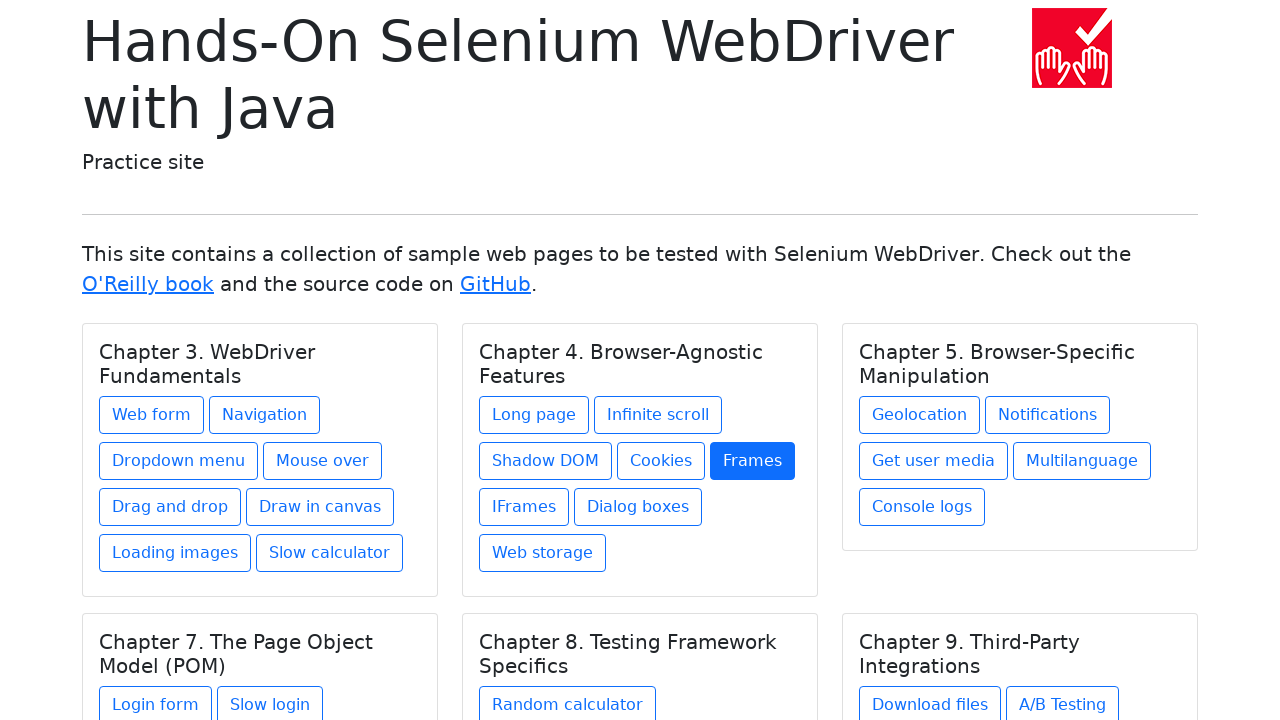

Clicked link at index 16 with href: iframes.html at (524, 507) on a >> nth=16
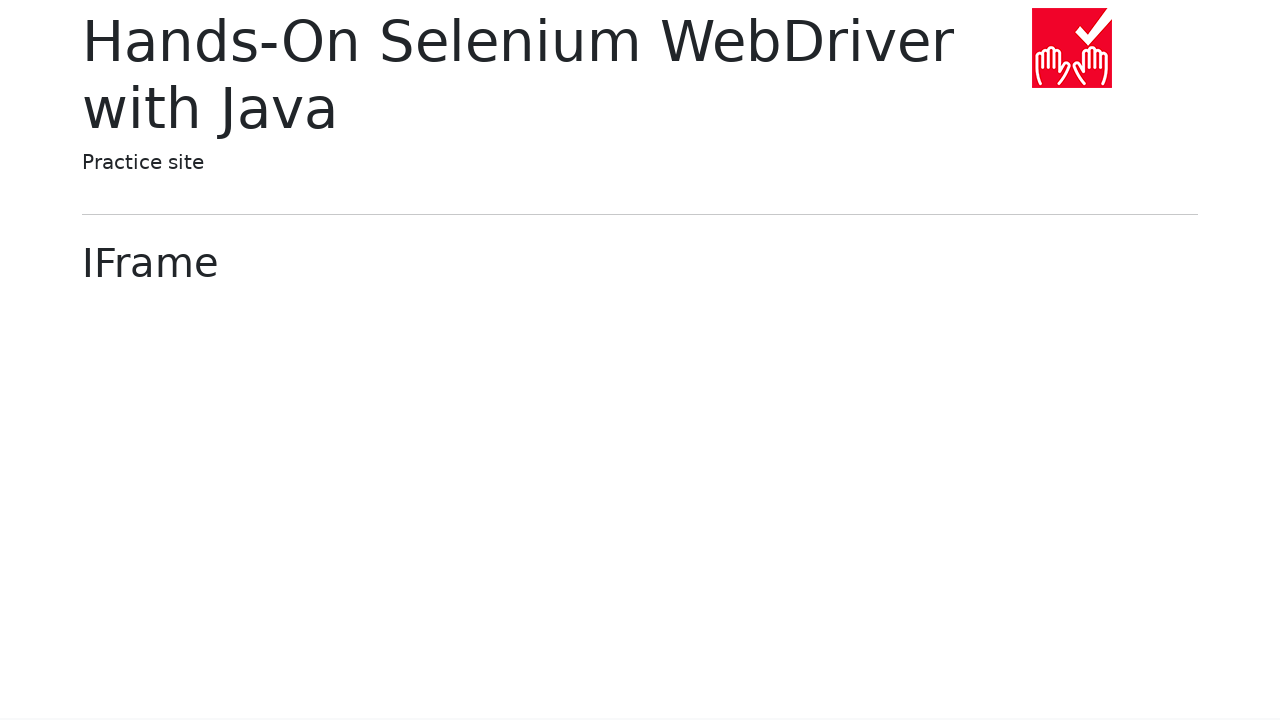

Page loaded after clicking link at index 16
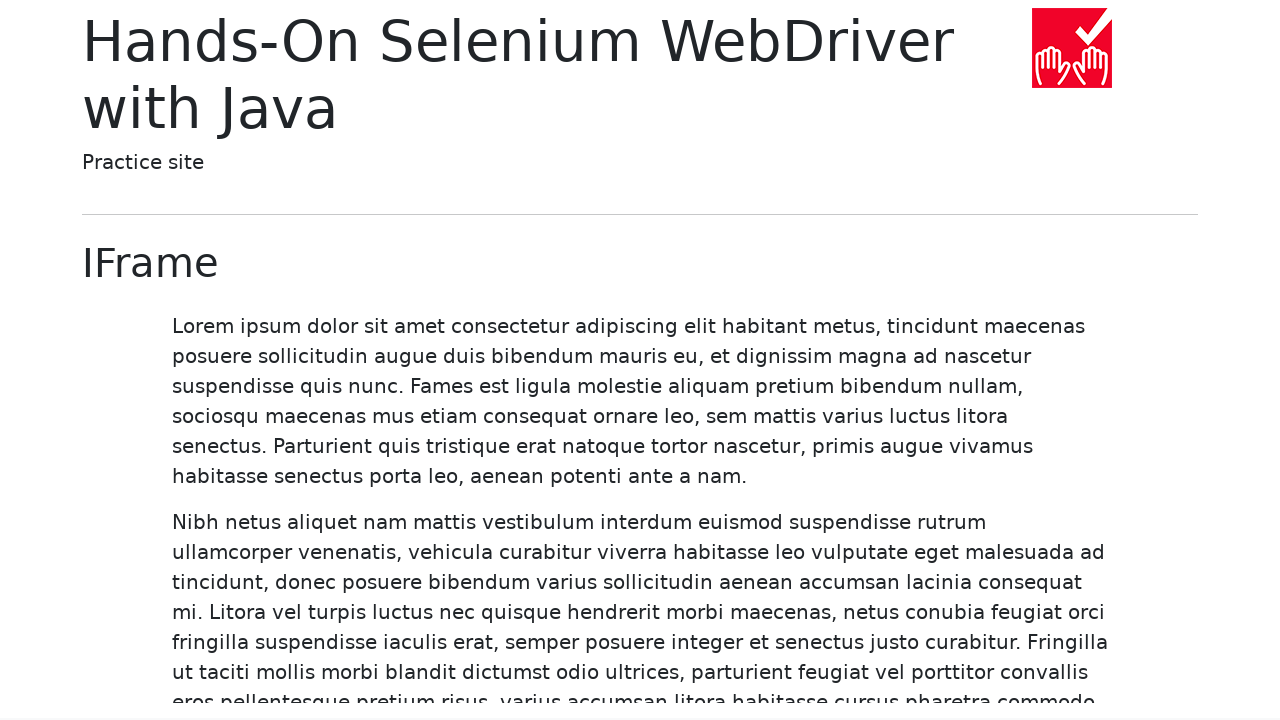

Navigated back to main page from link at index 16
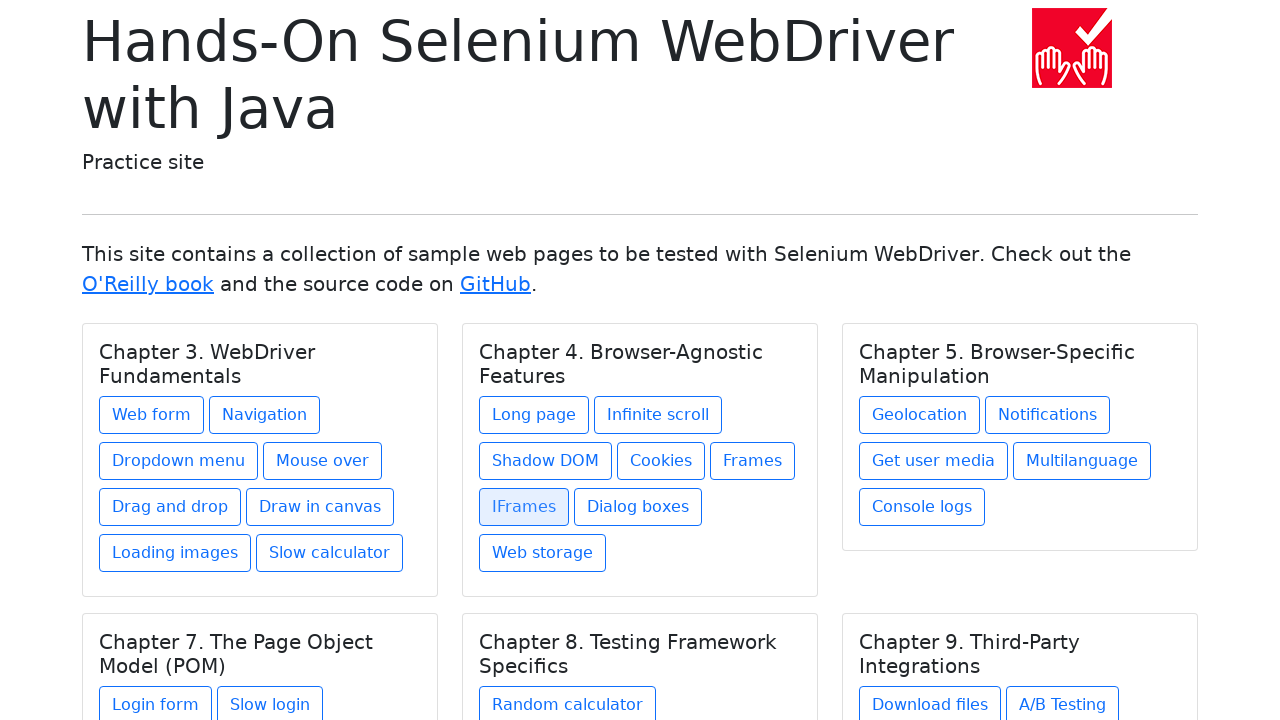

Main page reloaded after navigation back
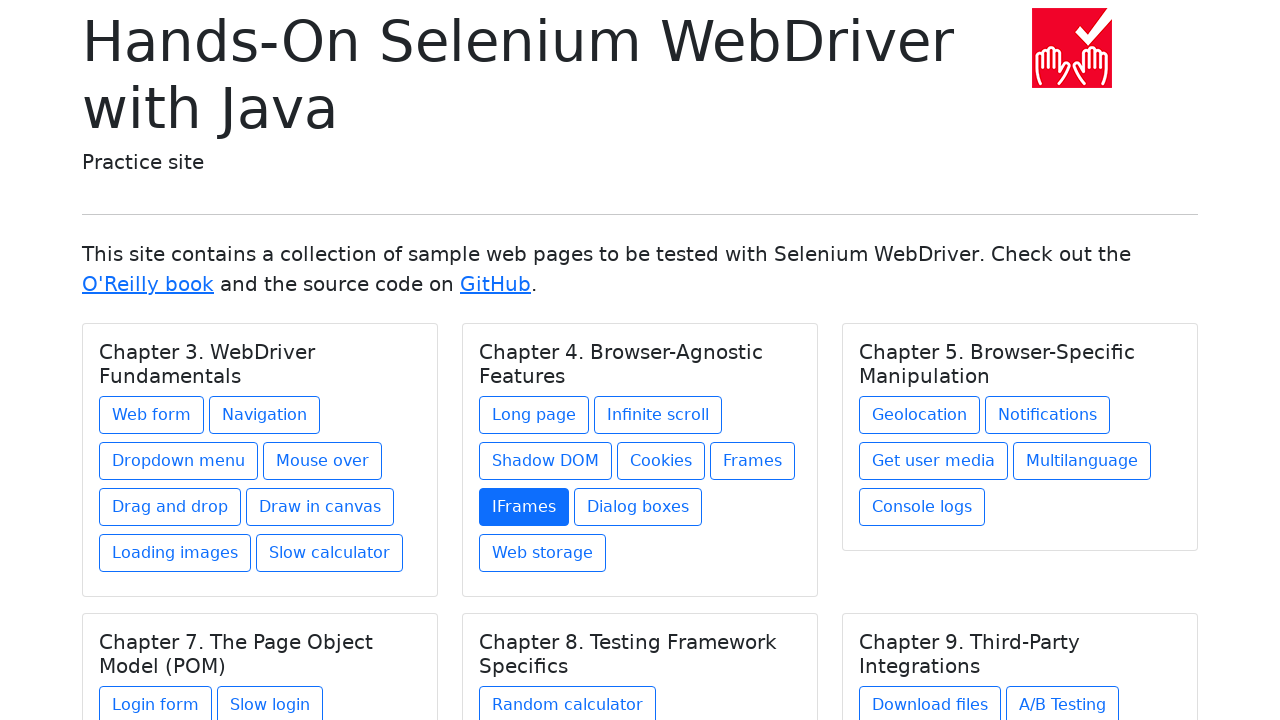

Re-fetched all links (iteration 18)
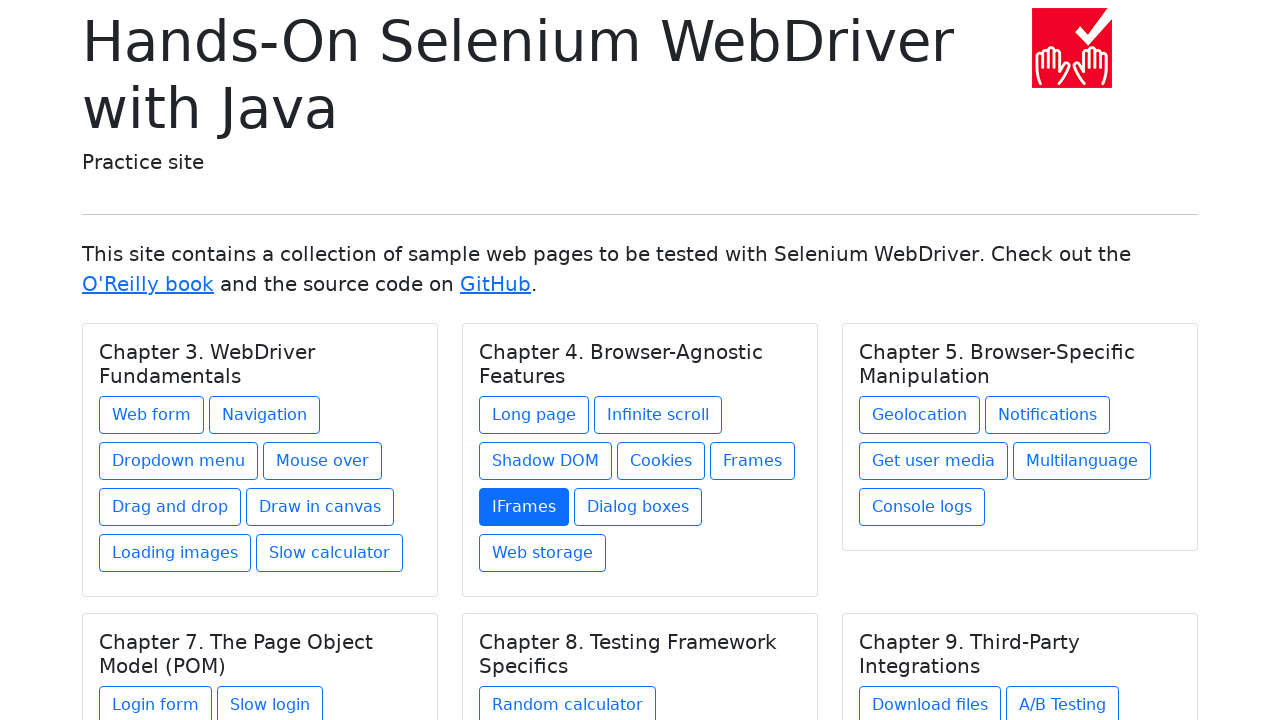

Selected link at index 17
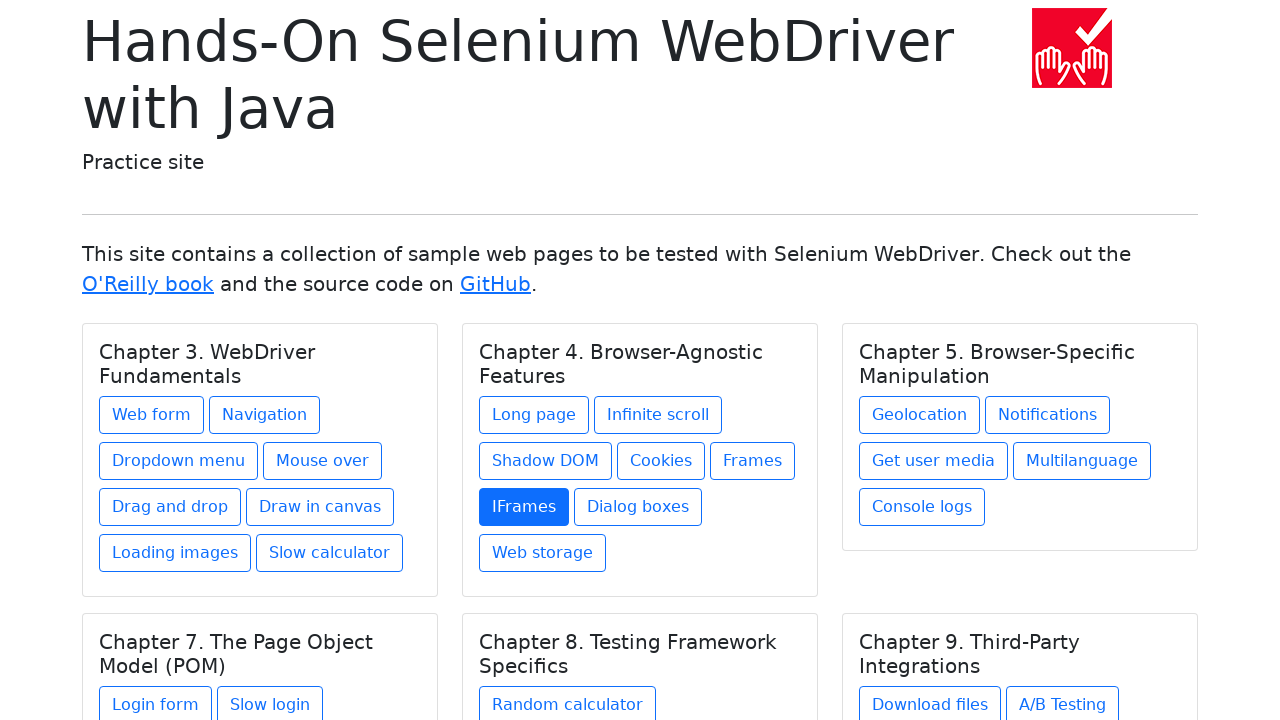

Retrieved href attribute: dialog-boxes.html
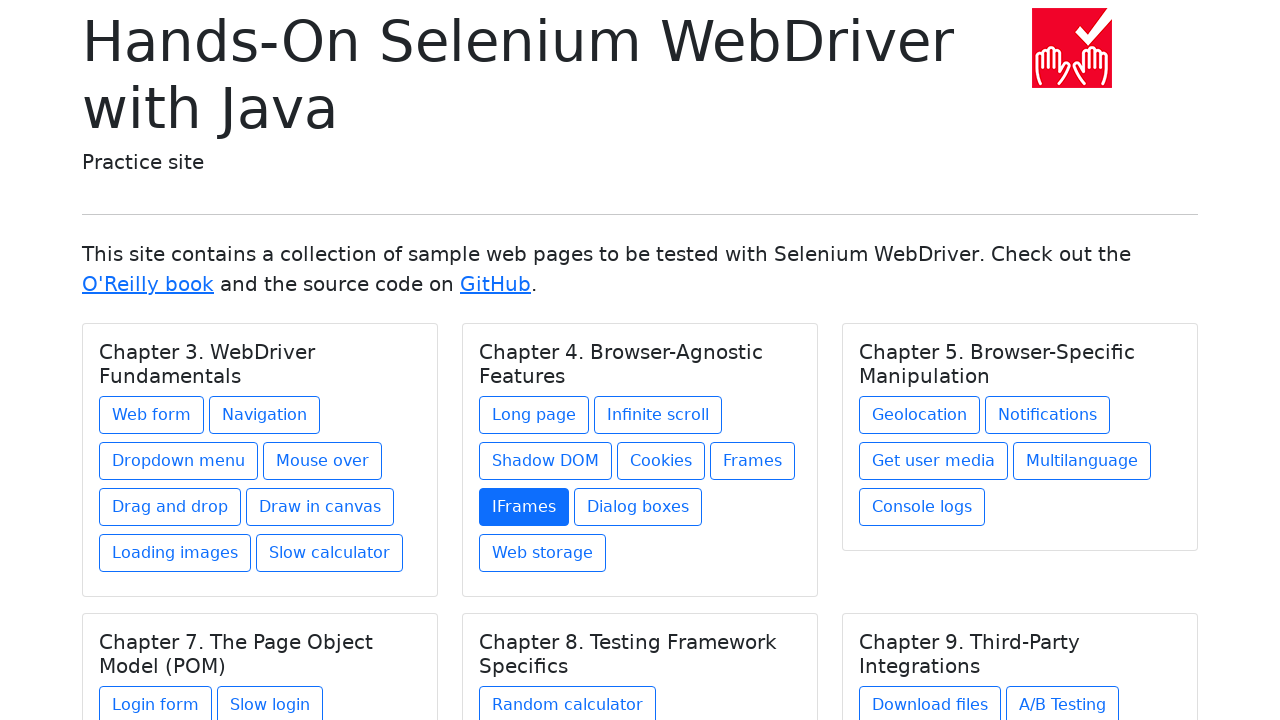

Clicked link at index 17 with href: dialog-boxes.html at (638, 507) on a >> nth=17
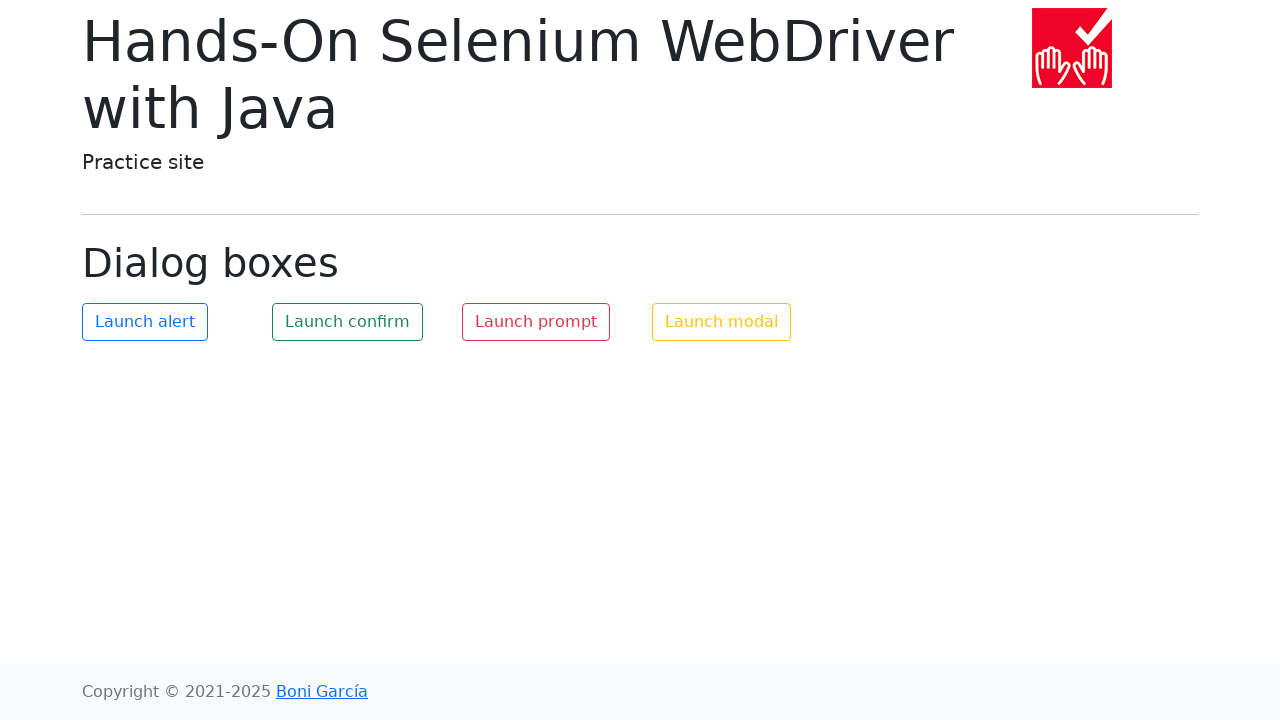

Page loaded after clicking link at index 17
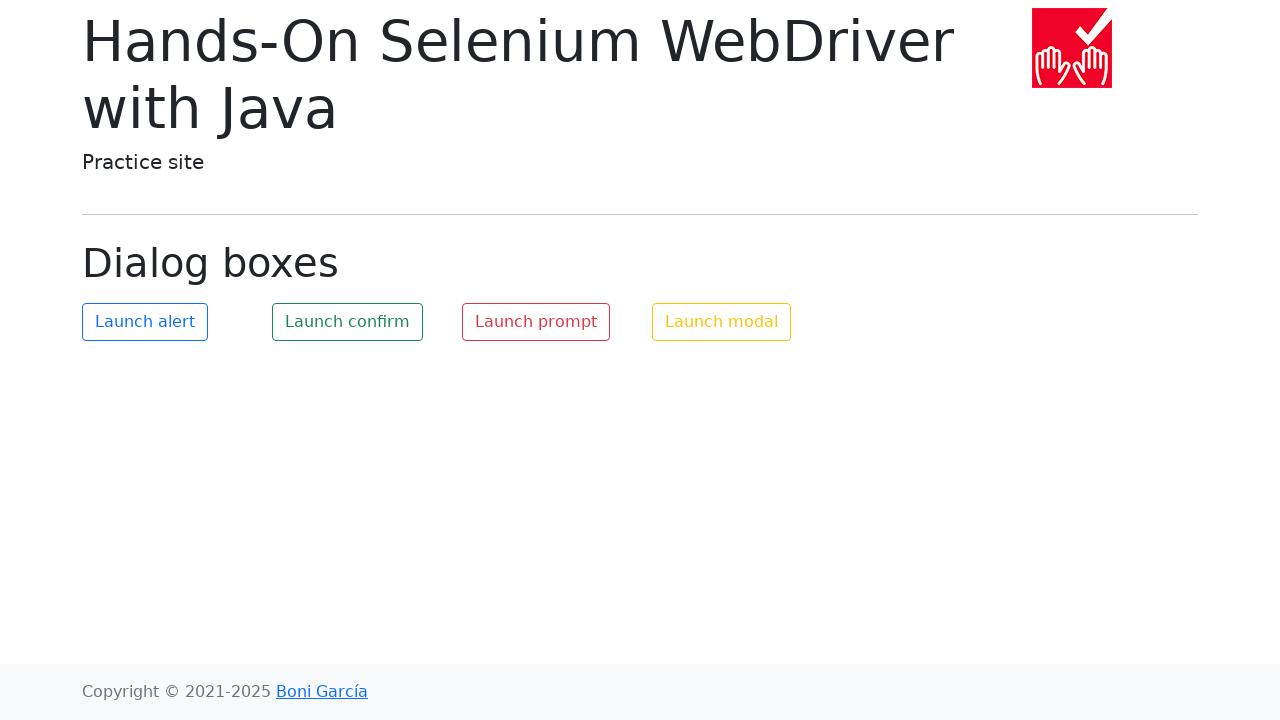

Navigated back to main page from link at index 17
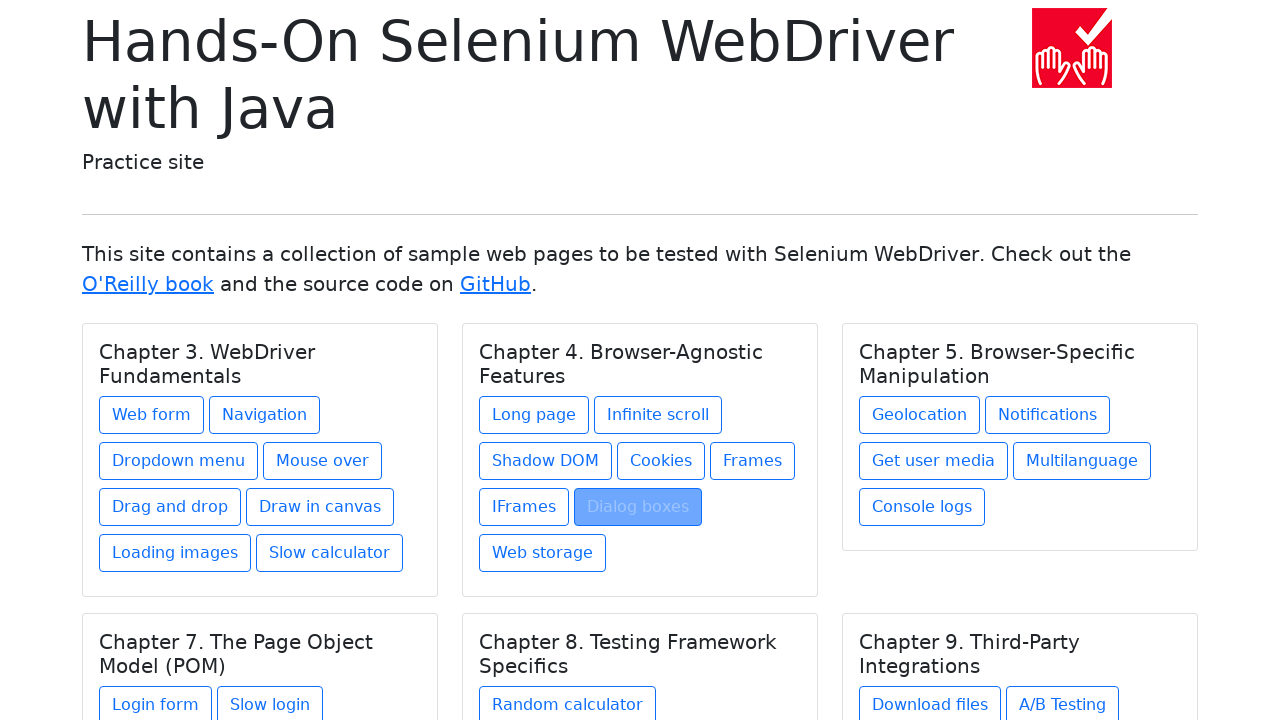

Main page reloaded after navigation back
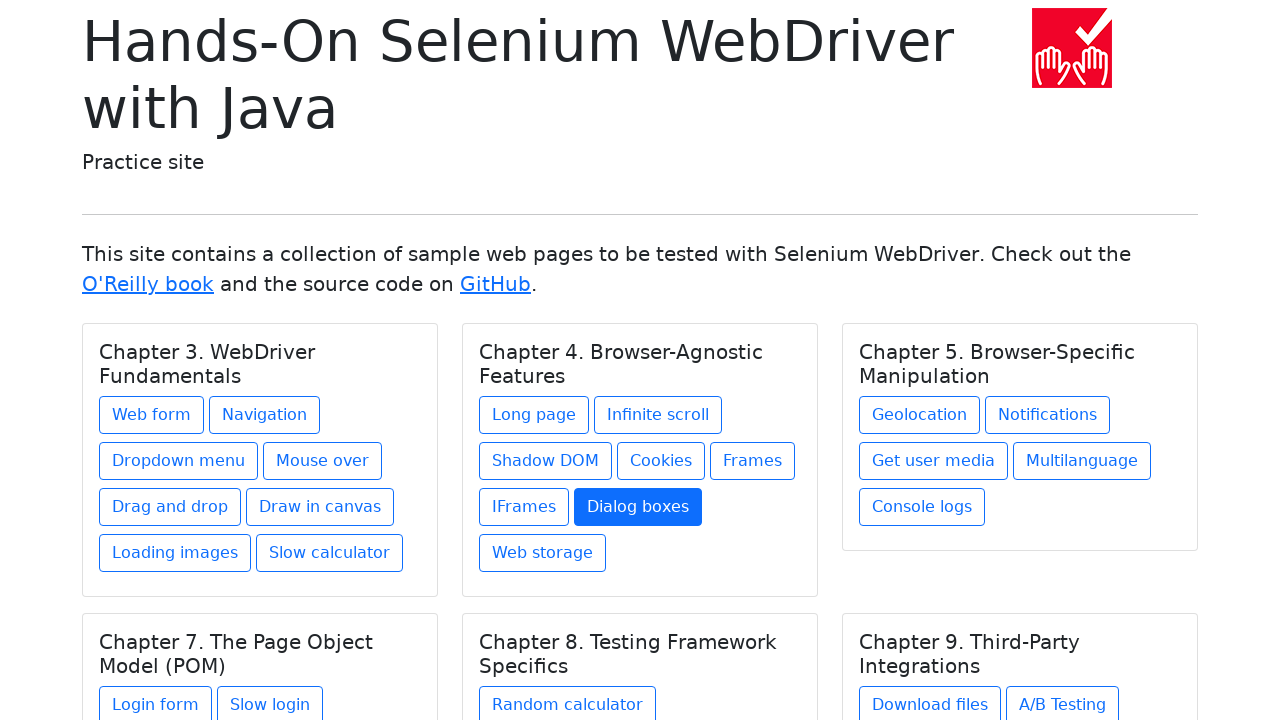

Re-fetched all links (iteration 19)
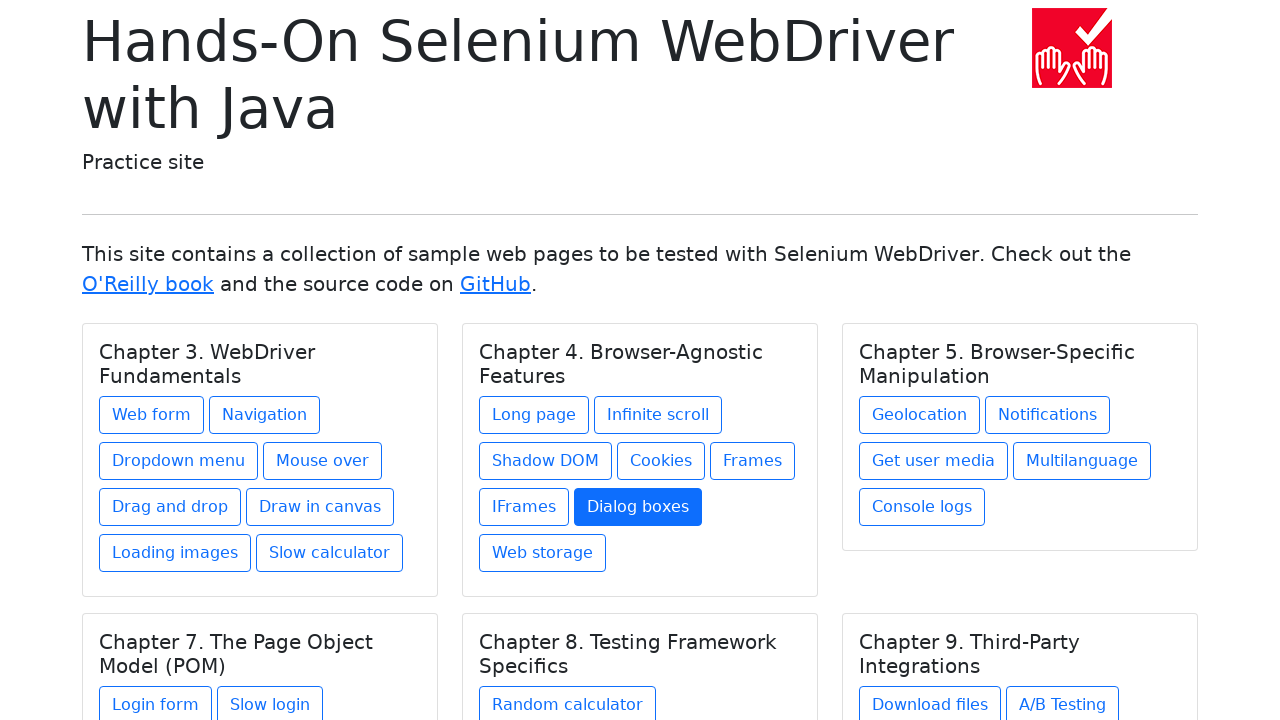

Selected link at index 18
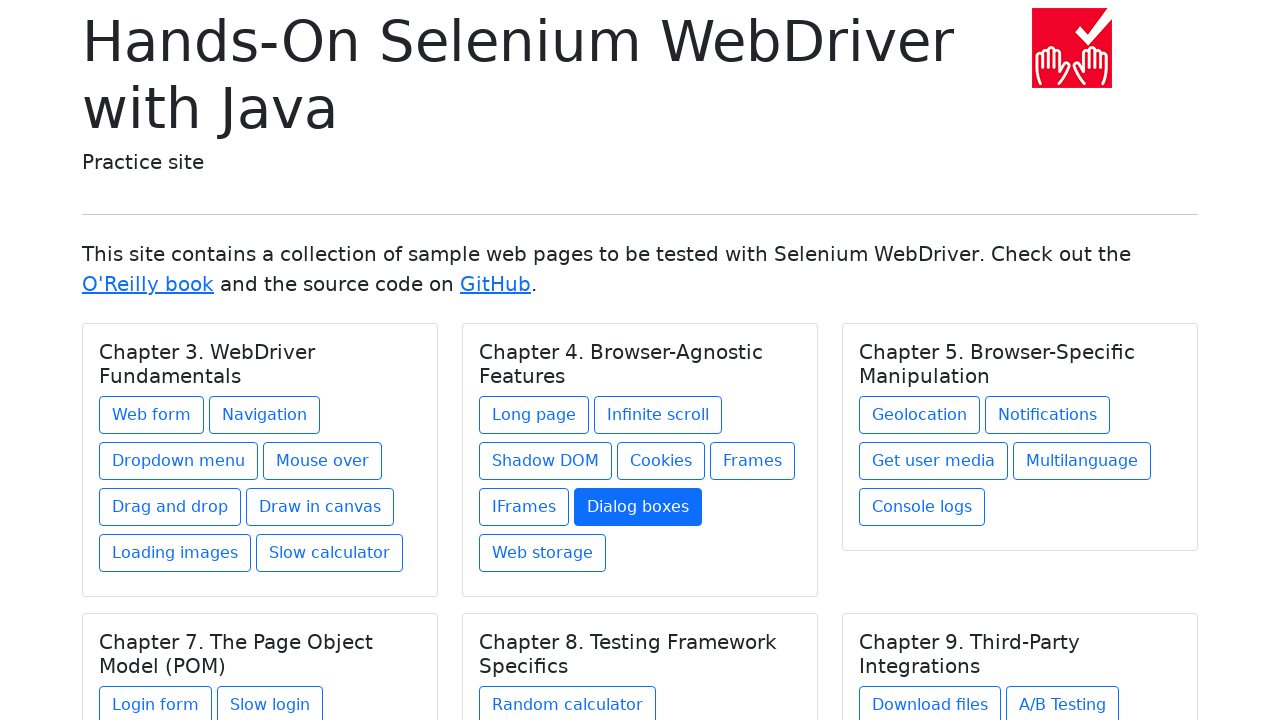

Retrieved href attribute: web-storage.html
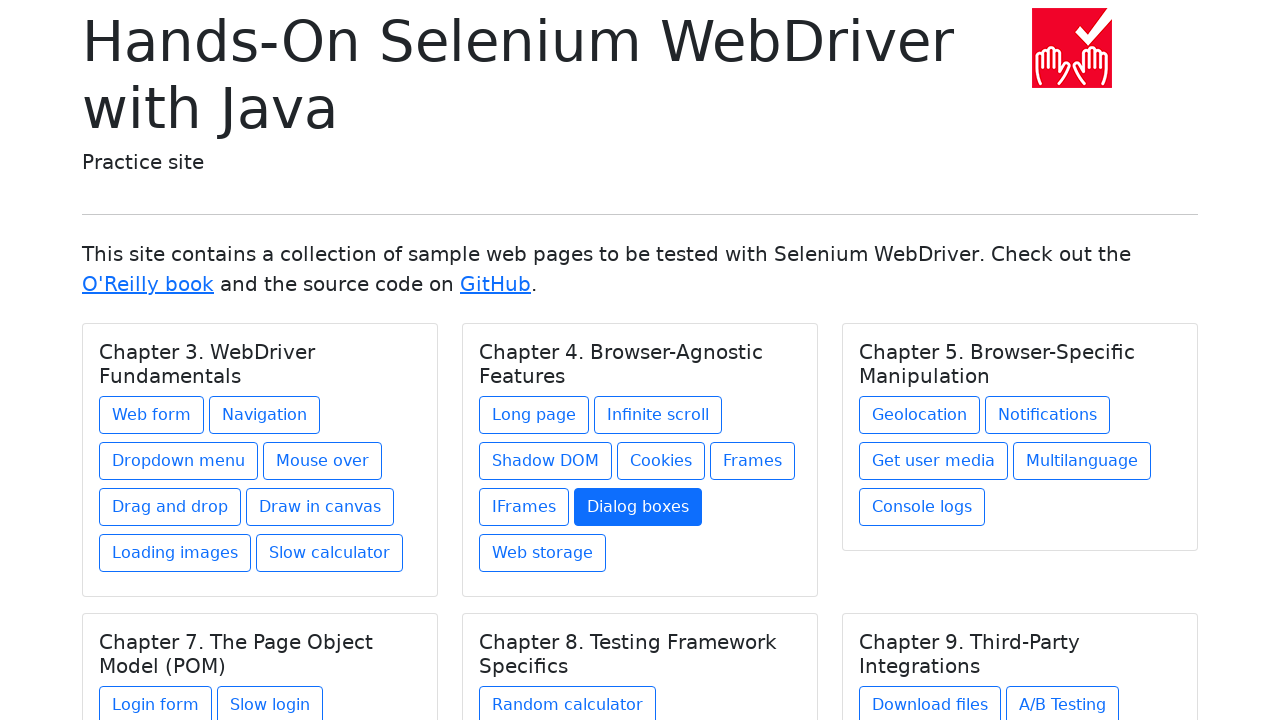

Clicked link at index 18 with href: web-storage.html at (542, 553) on a >> nth=18
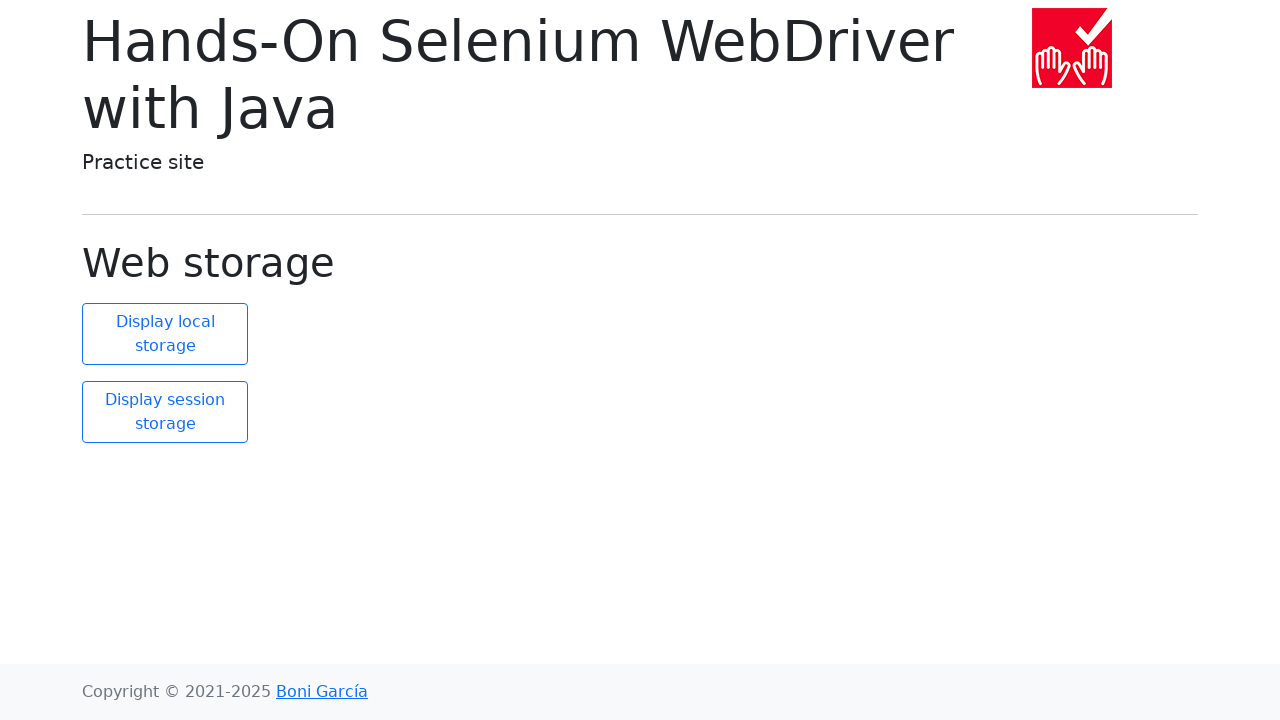

Page loaded after clicking link at index 18
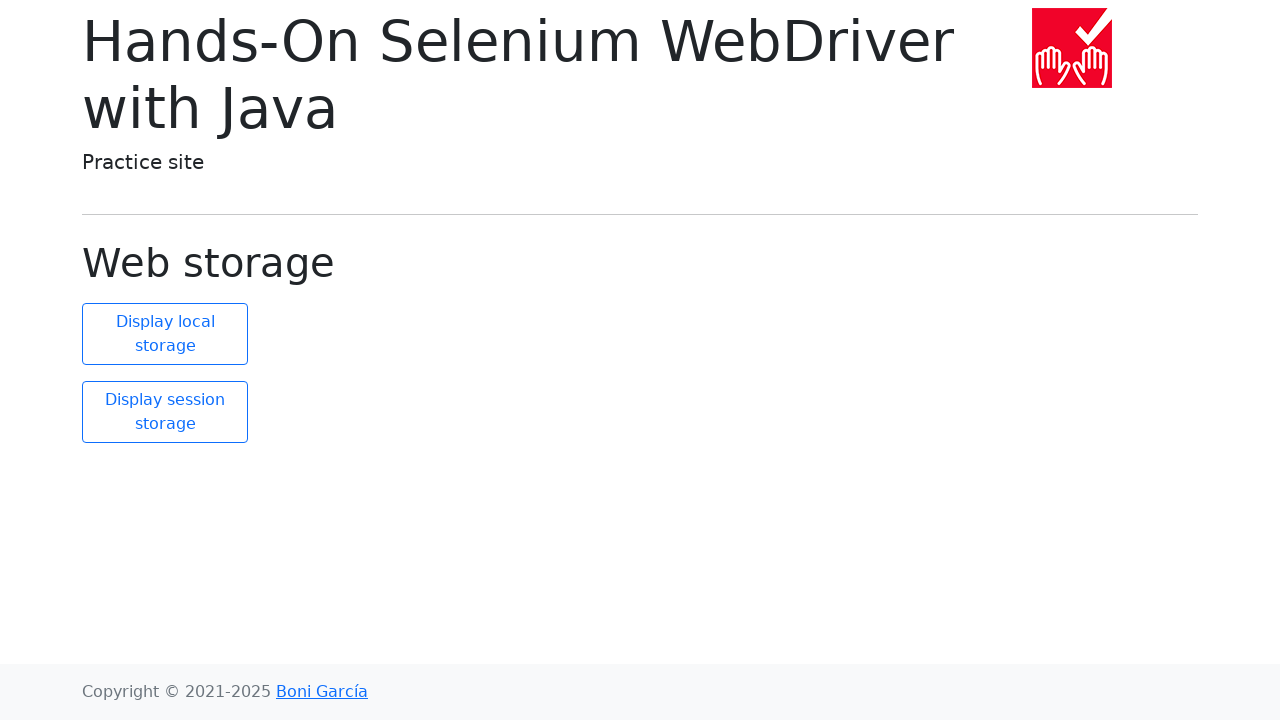

Navigated back to main page from link at index 18
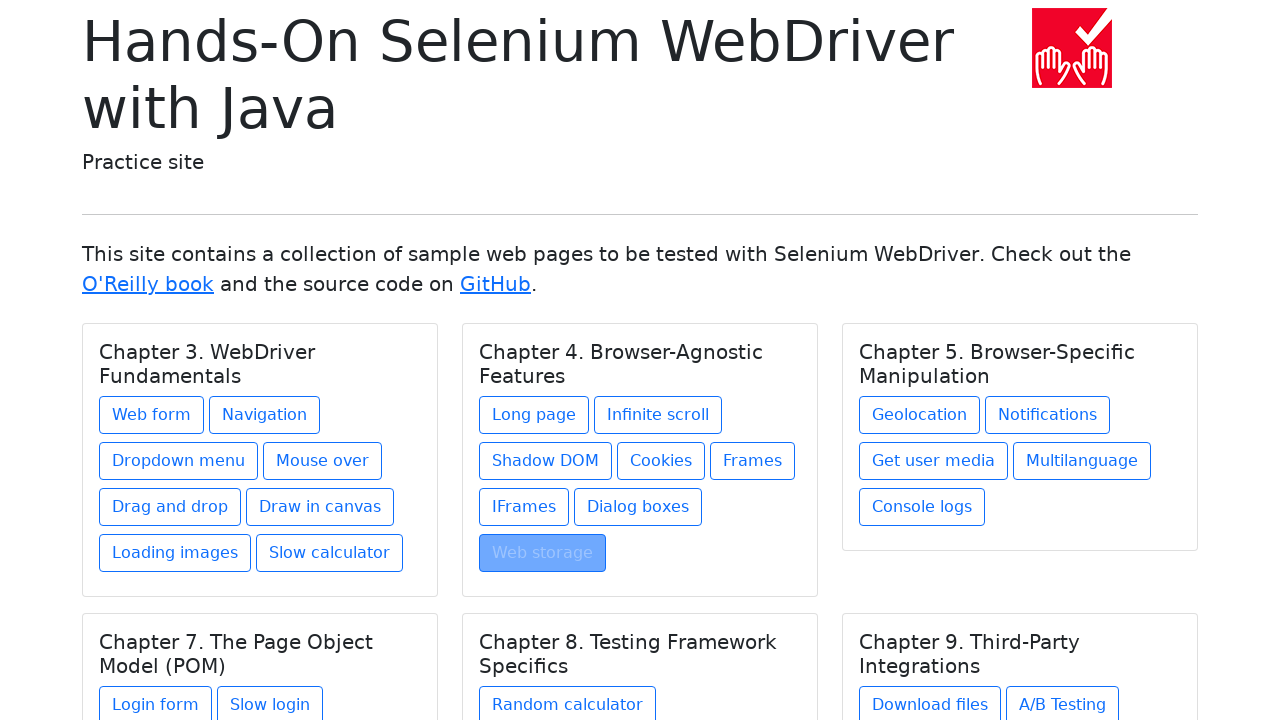

Main page reloaded after navigation back
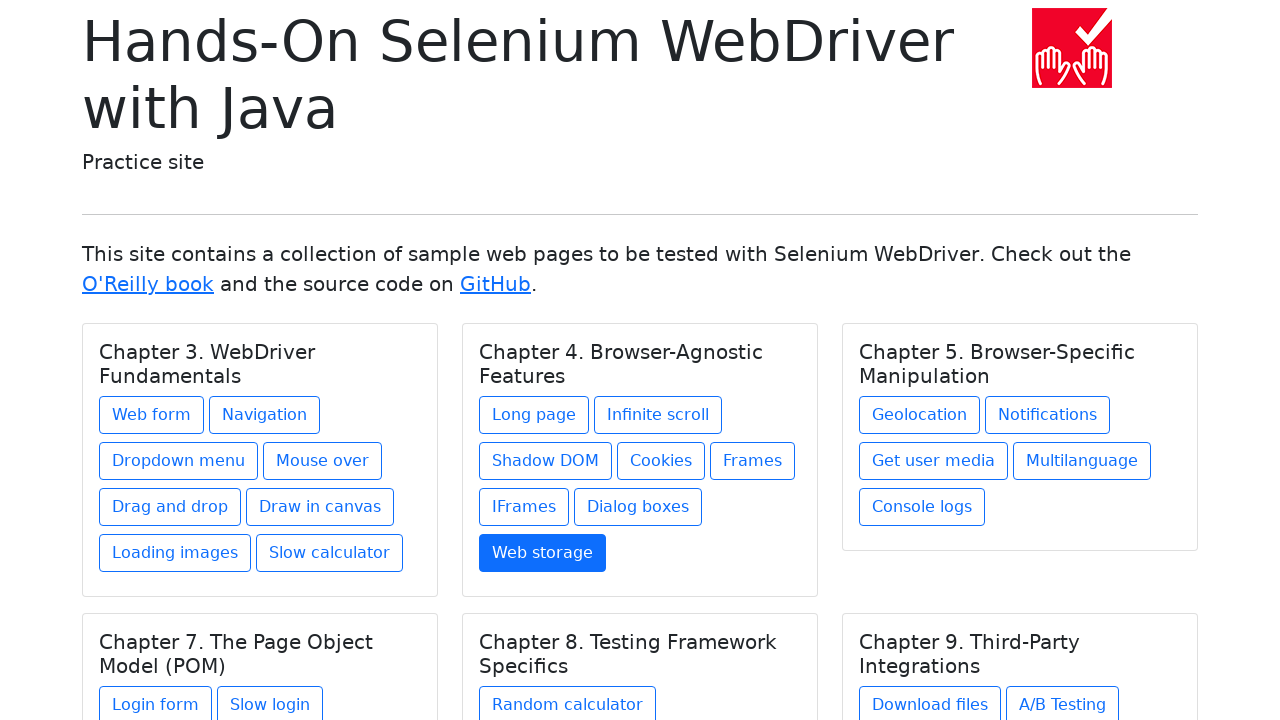

Re-fetched all links (iteration 20)
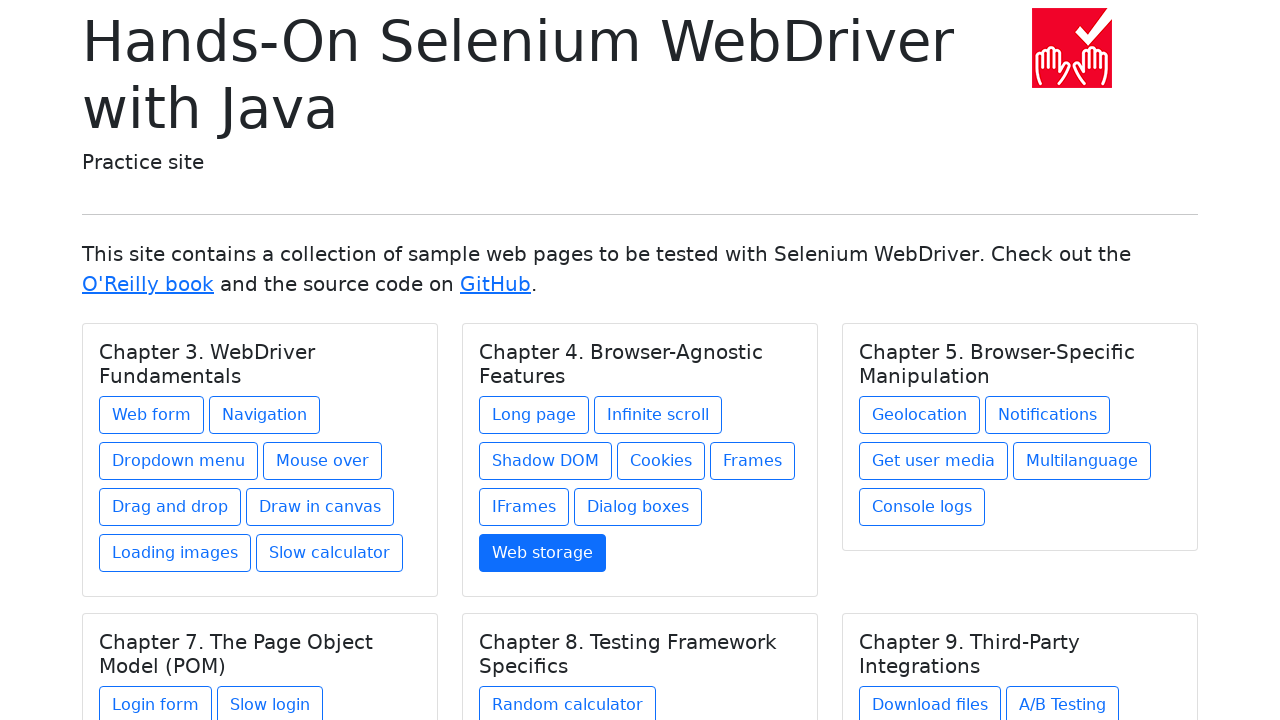

Selected link at index 19
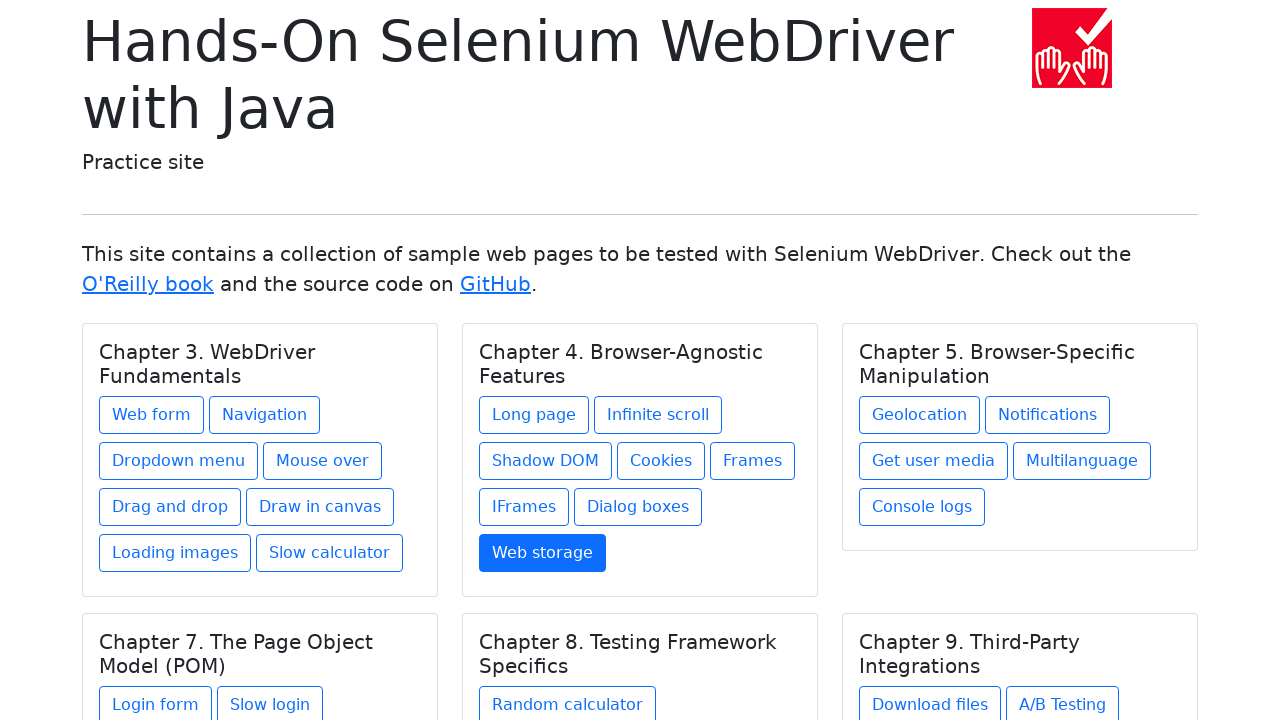

Retrieved href attribute: geolocation.html
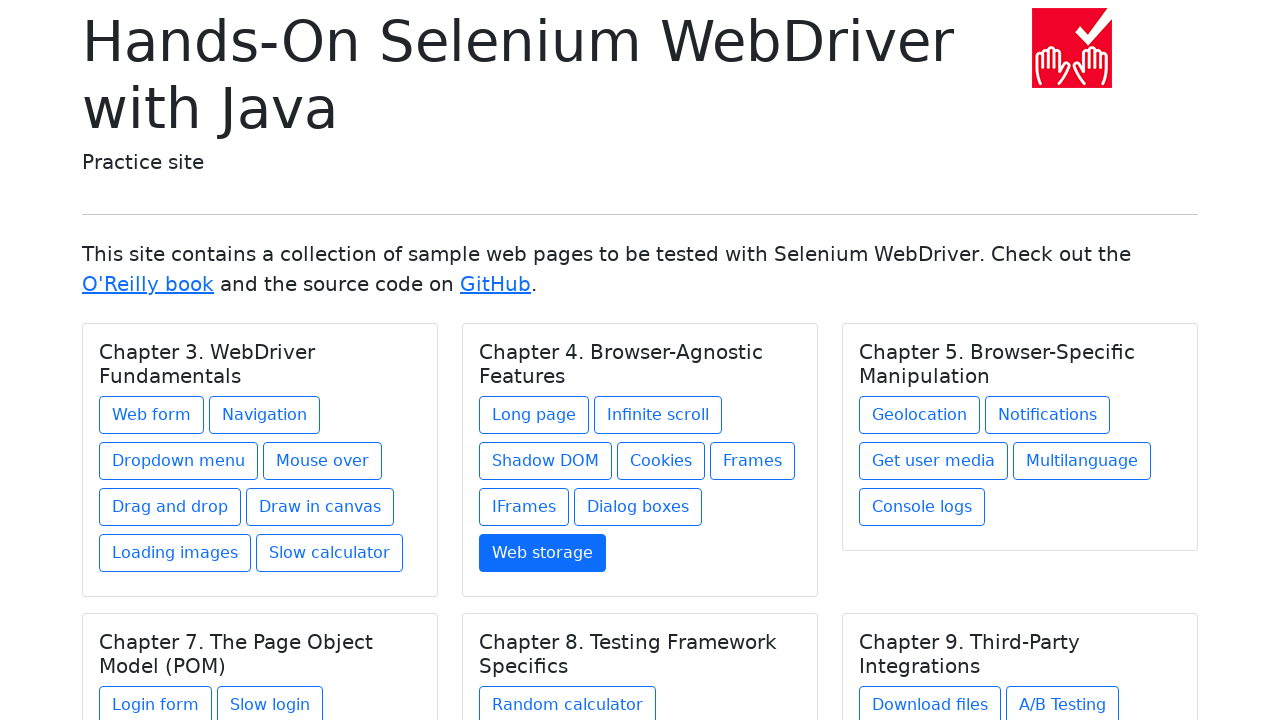

Clicked link at index 19 with href: geolocation.html at (920, 415) on a >> nth=19
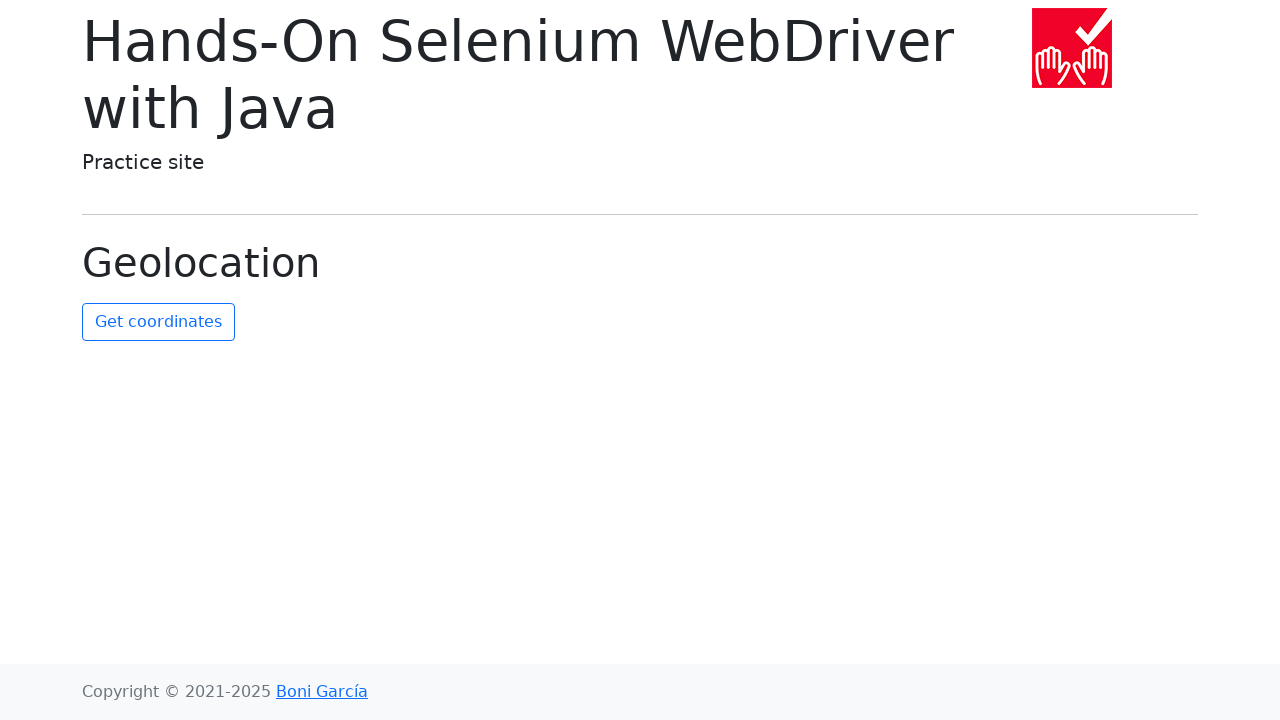

Page loaded after clicking link at index 19
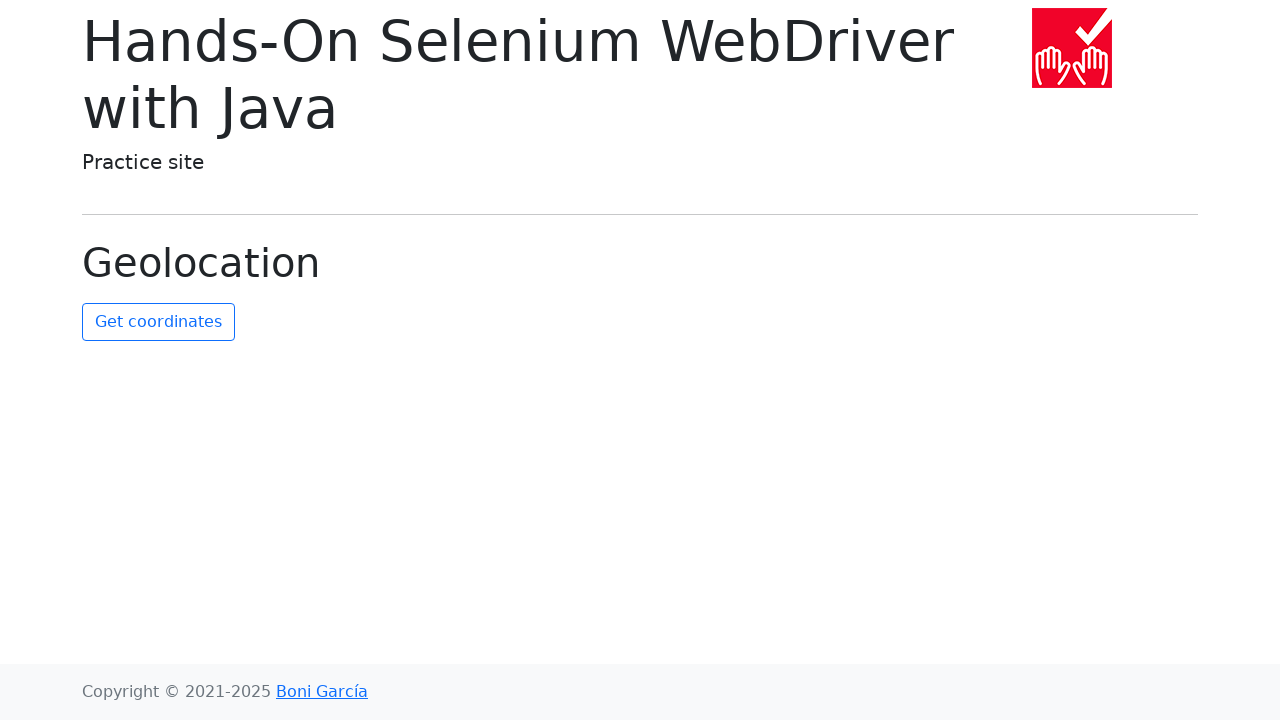

Navigated back to main page from link at index 19
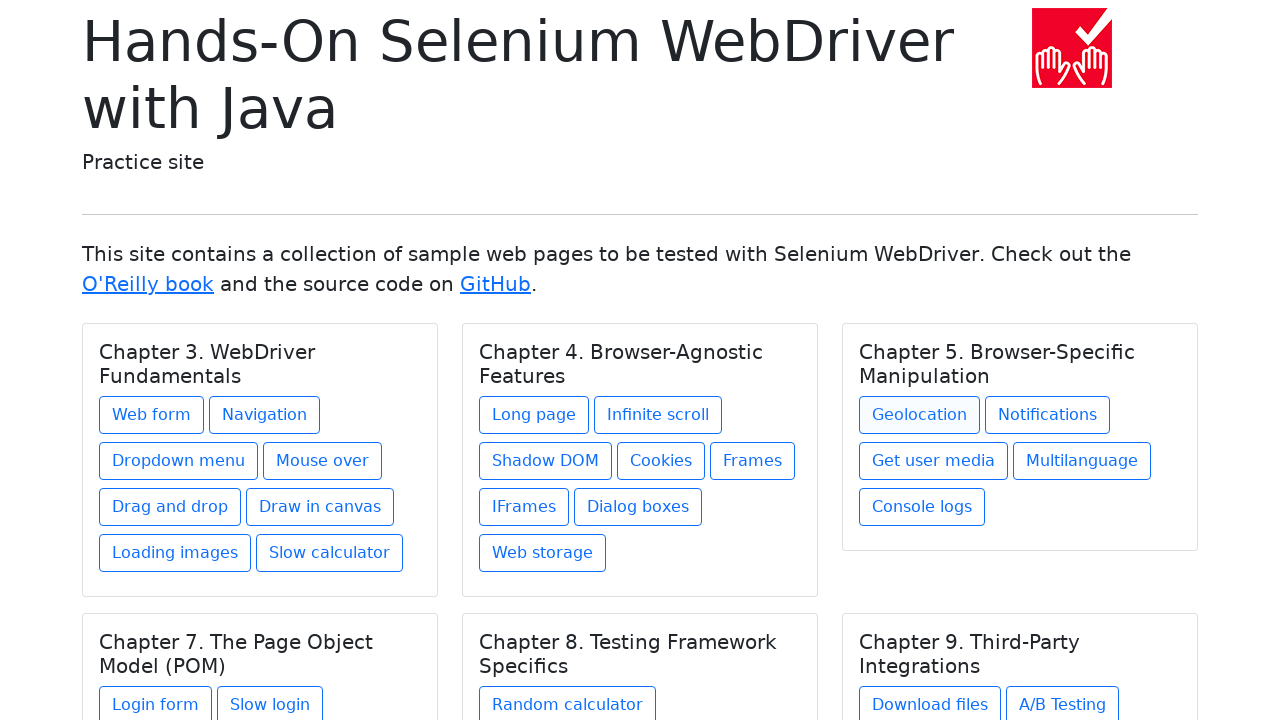

Main page reloaded after navigation back
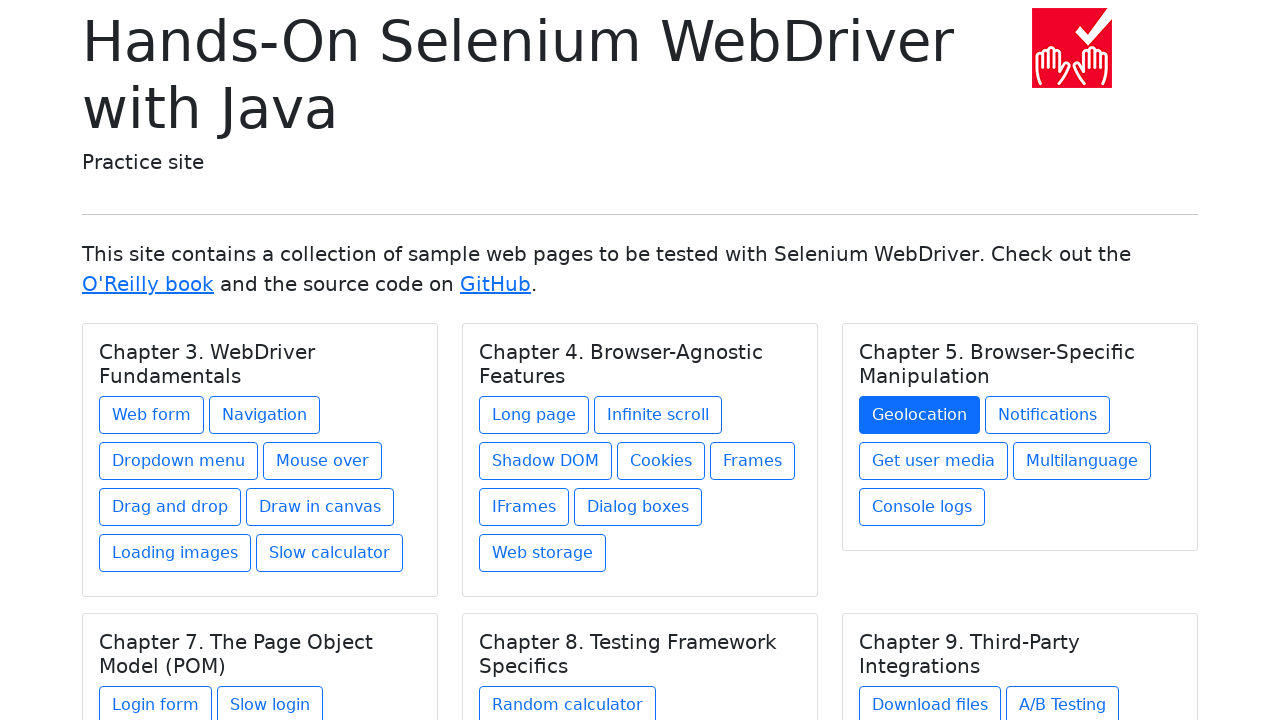

Re-fetched all links (iteration 21)
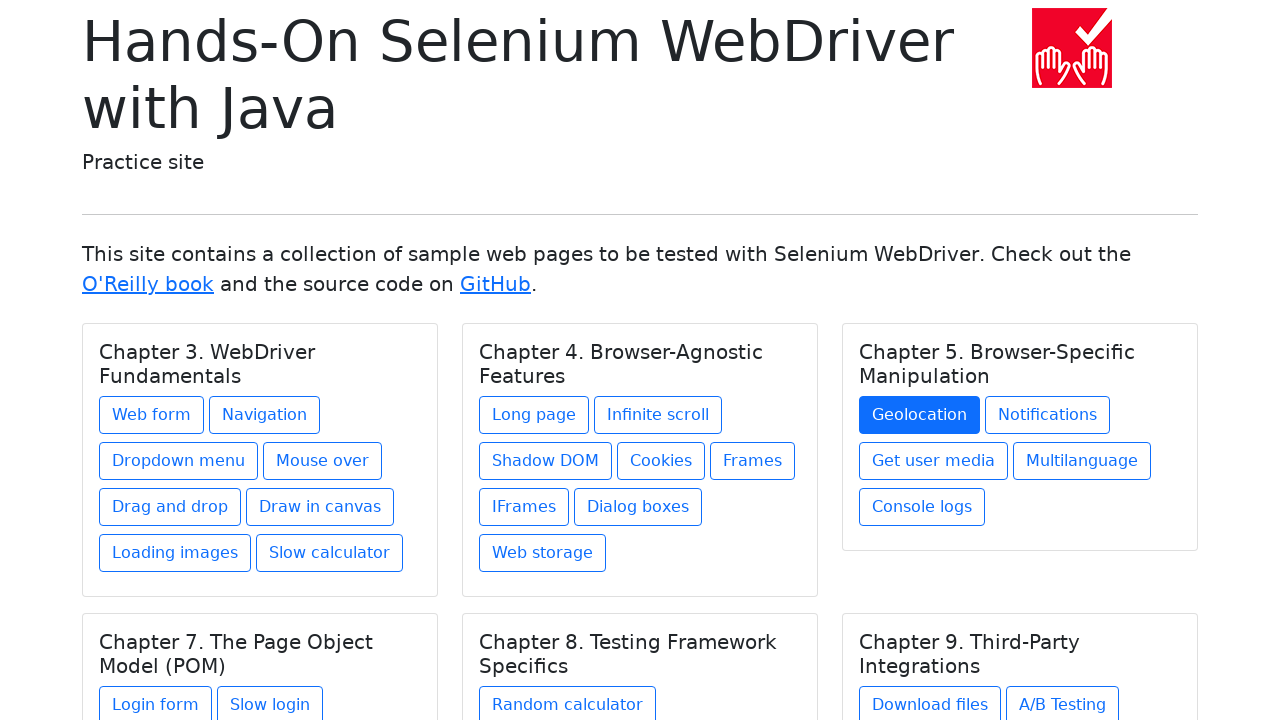

Selected link at index 20
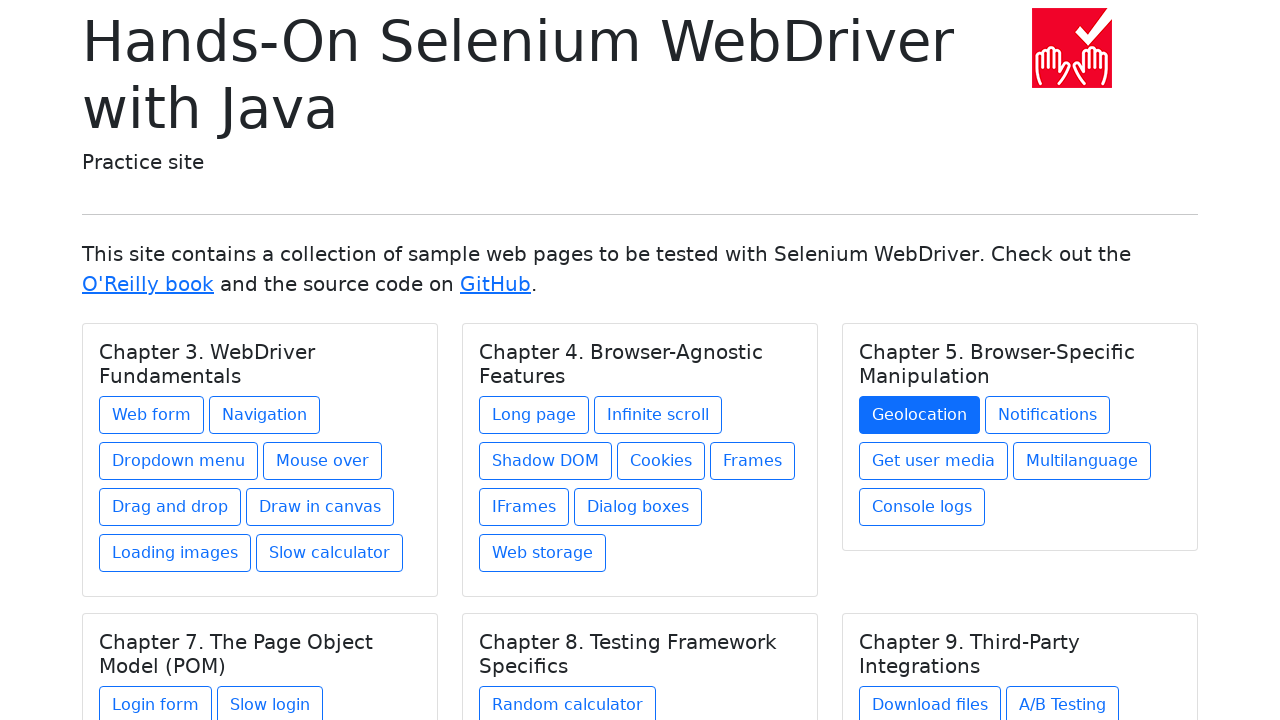

Retrieved href attribute: notifications.html
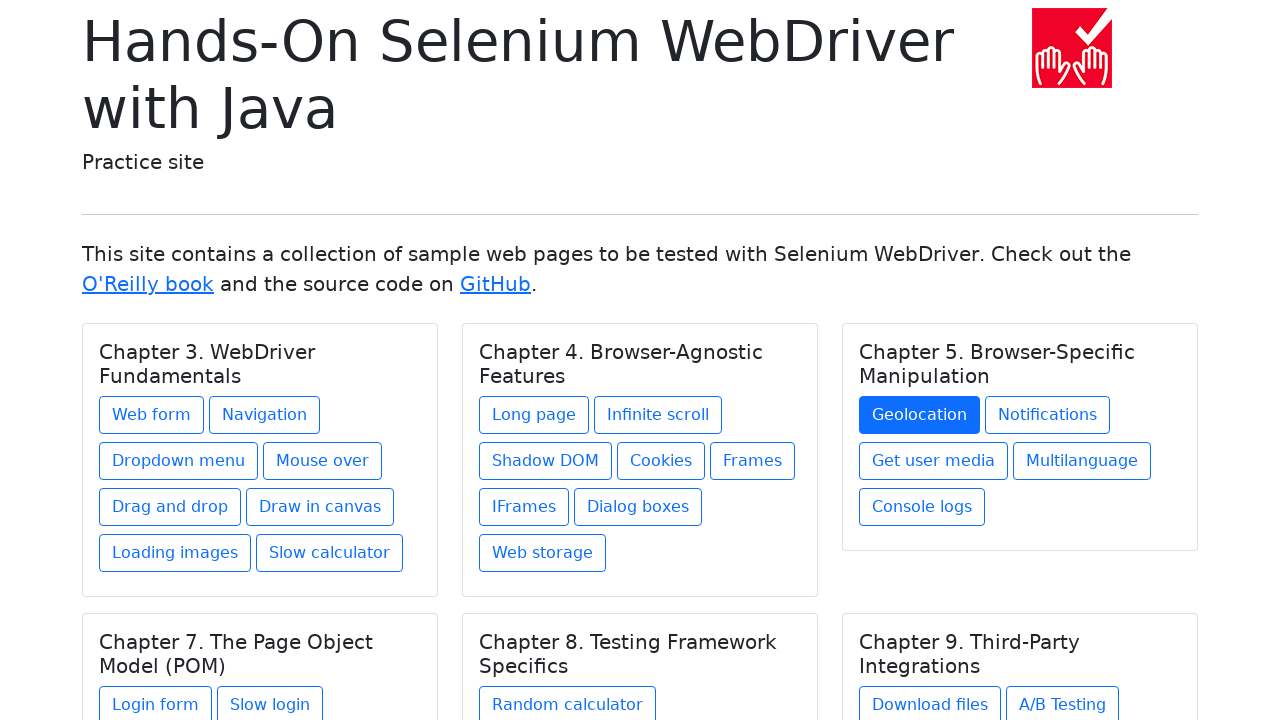

Clicked link at index 20 with href: notifications.html at (1048, 415) on a >> nth=20
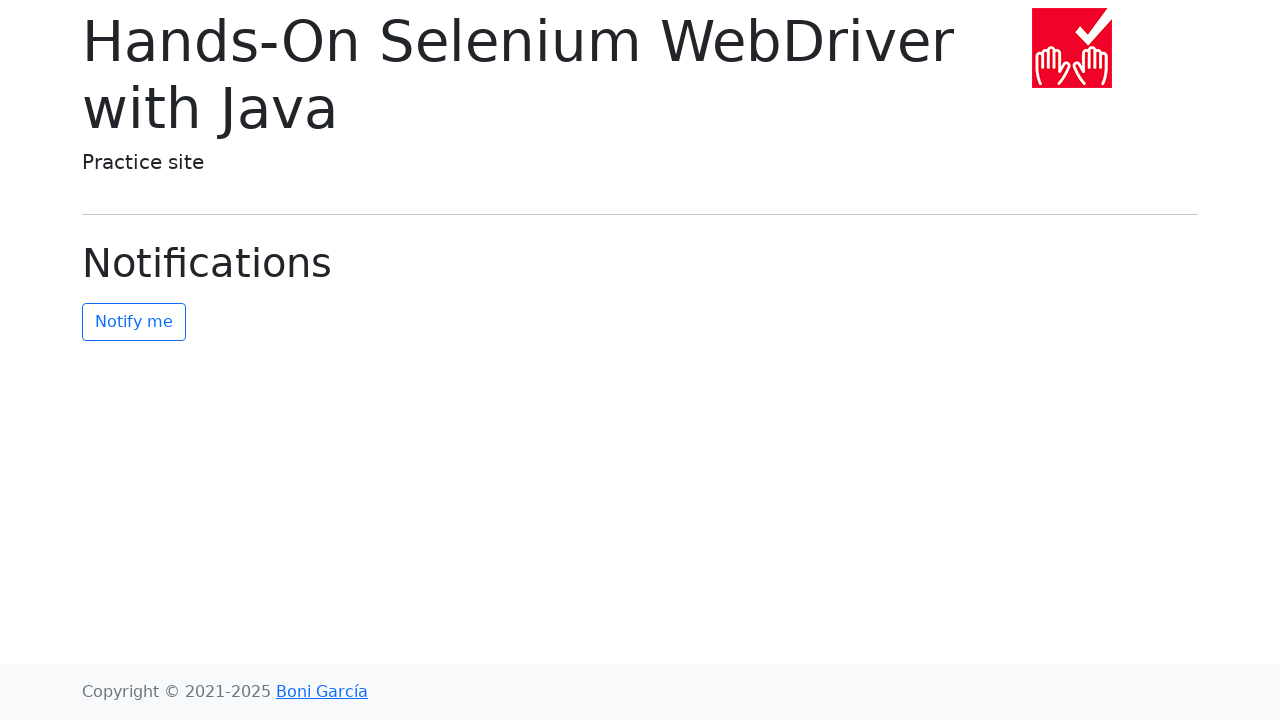

Page loaded after clicking link at index 20
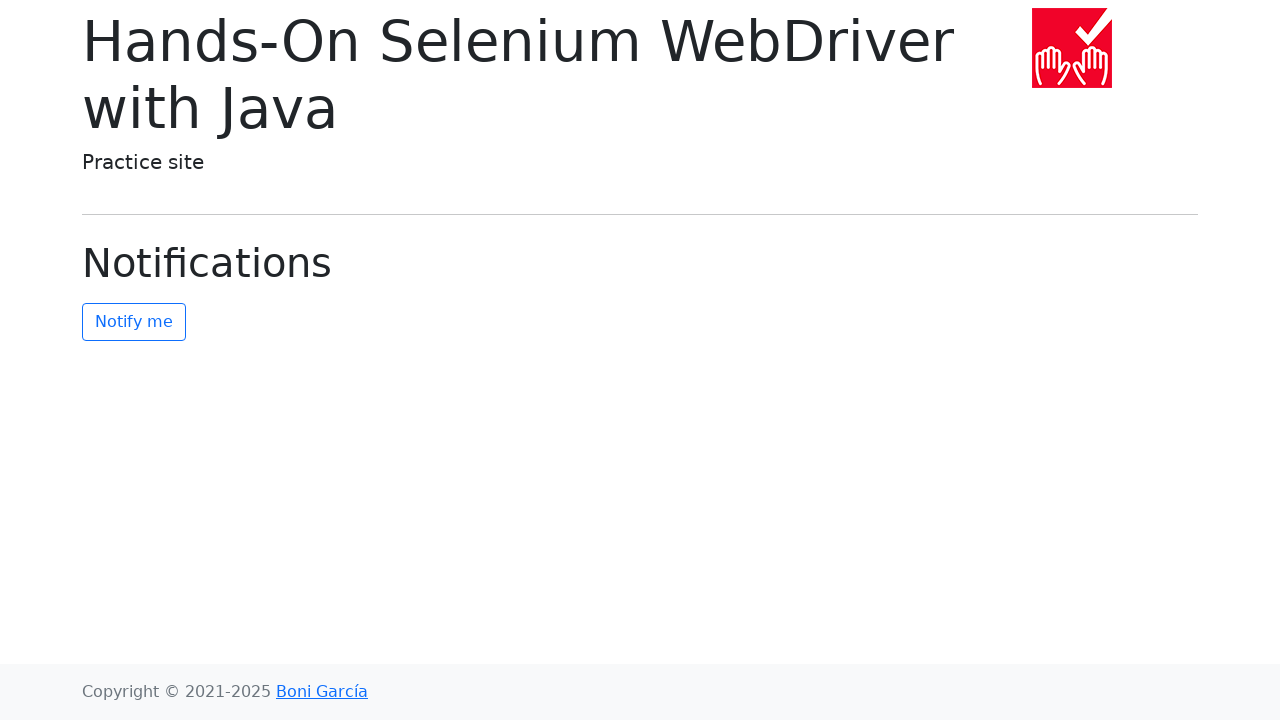

Navigated back to main page from link at index 20
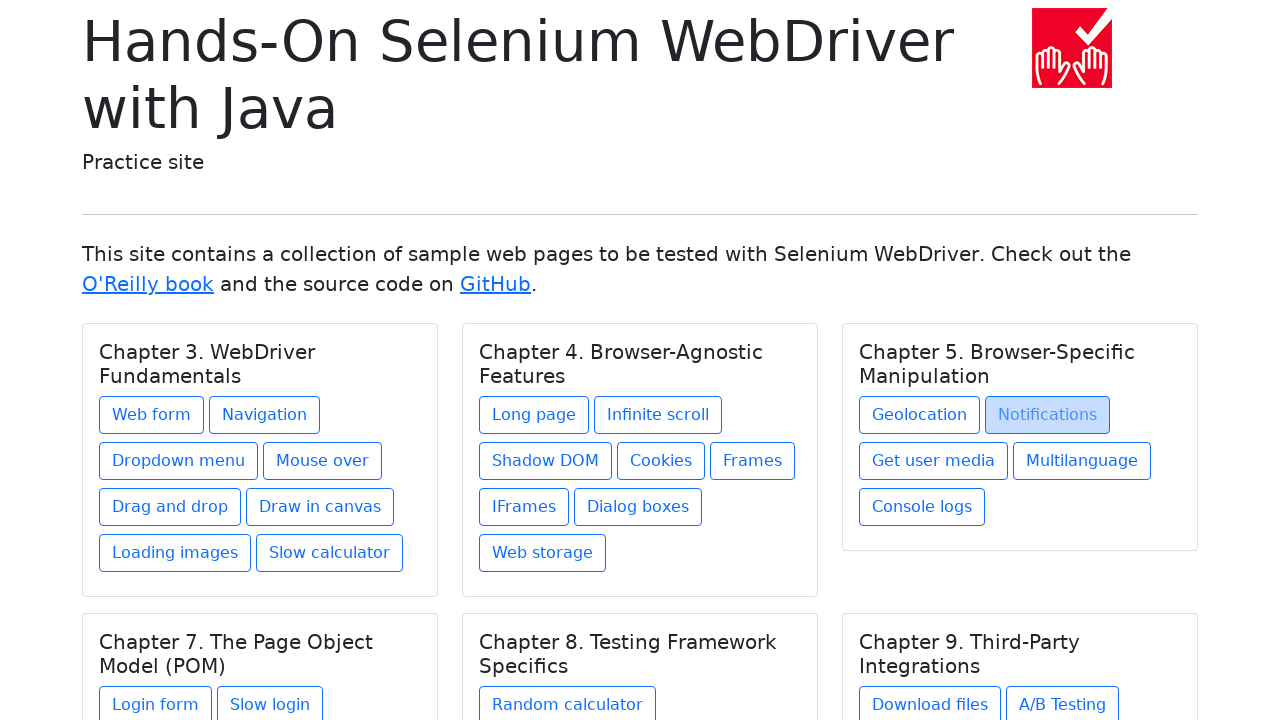

Main page reloaded after navigation back
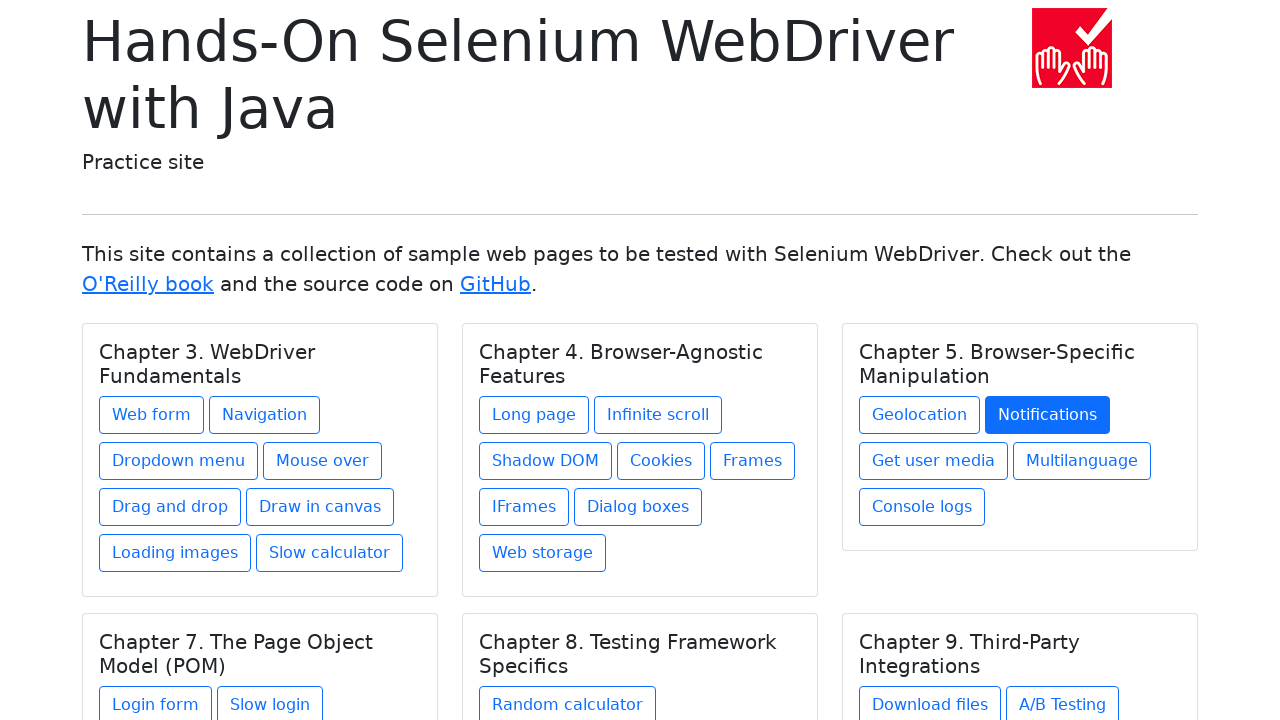

Re-fetched all links (iteration 22)
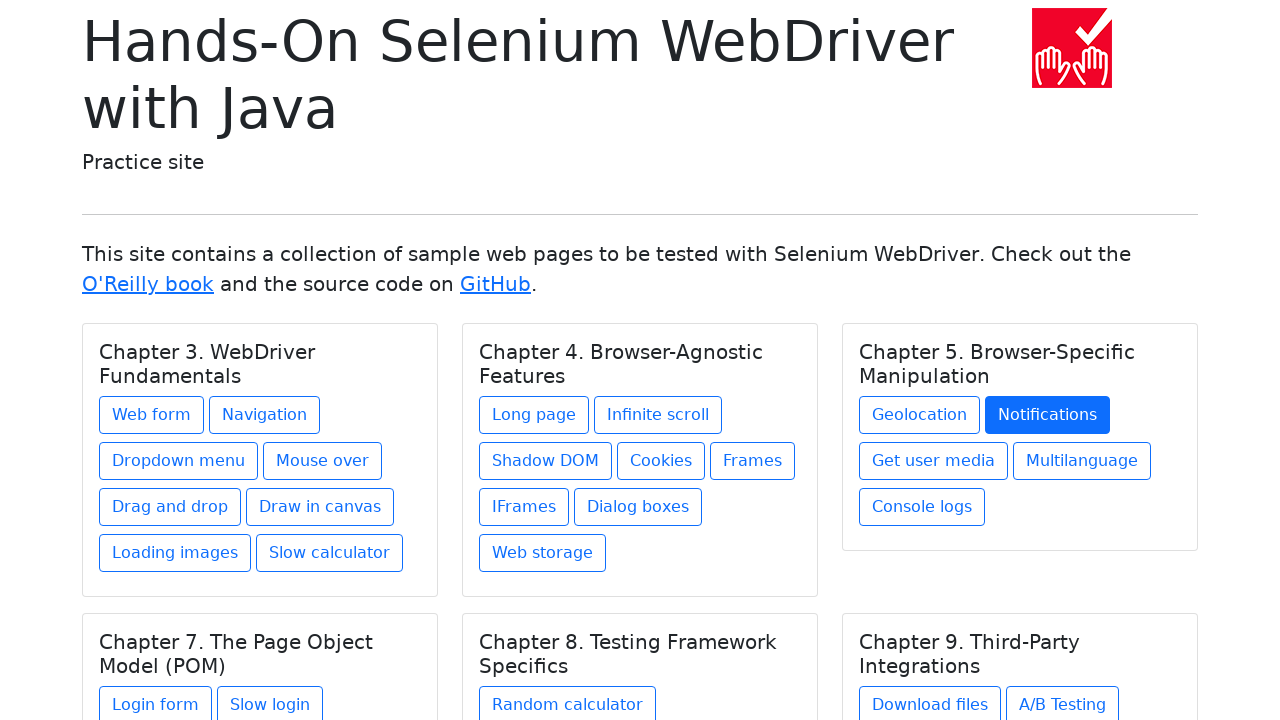

Selected link at index 21
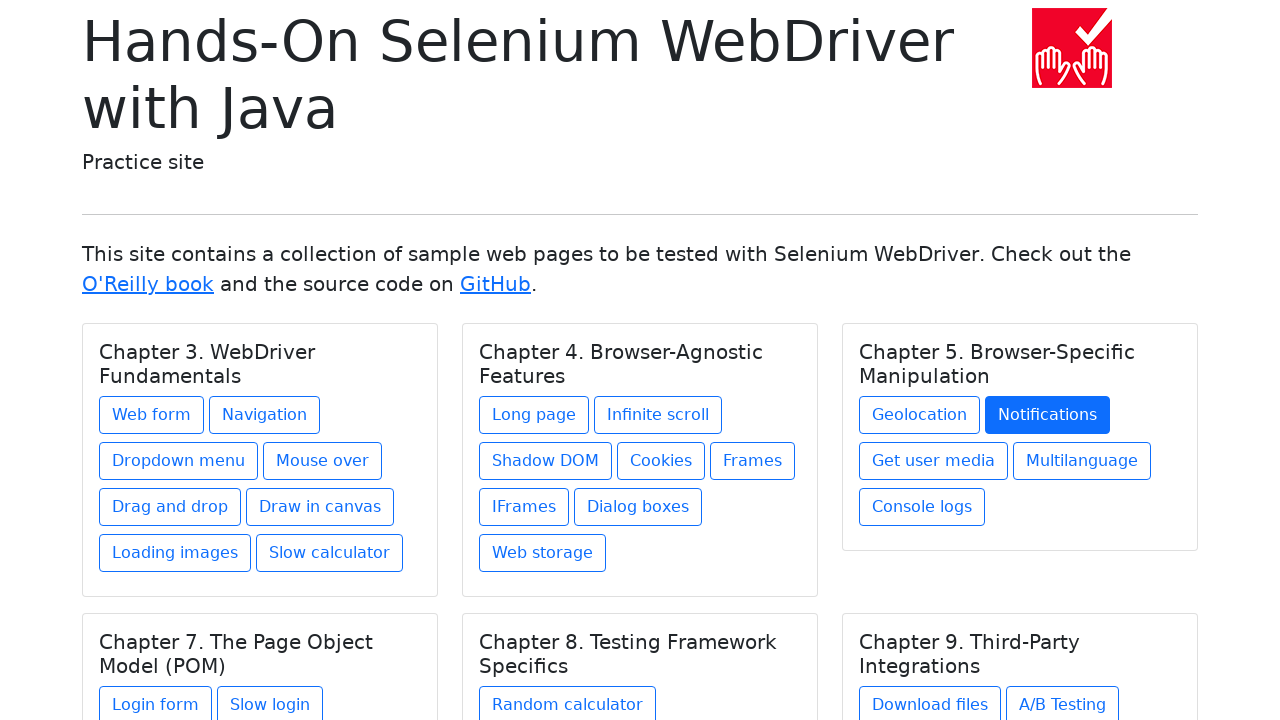

Retrieved href attribute: get-user-media.html
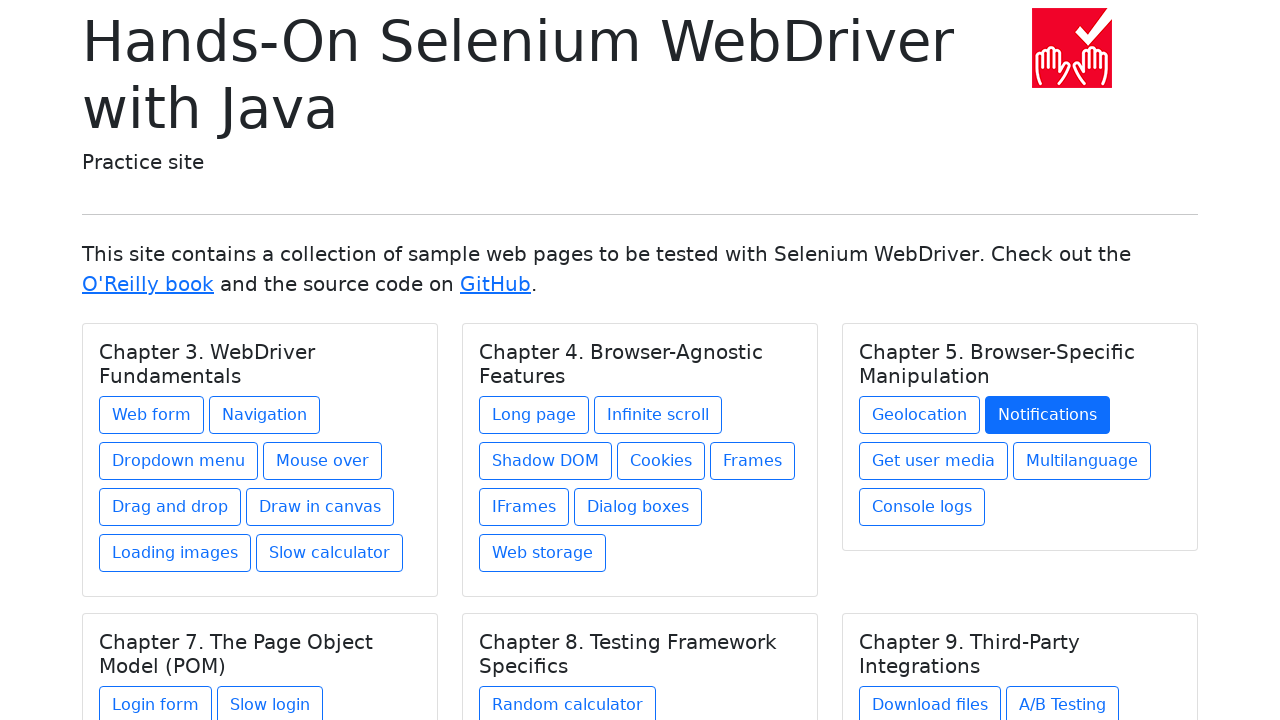

Clicked link at index 21 with href: get-user-media.html at (934, 461) on a >> nth=21
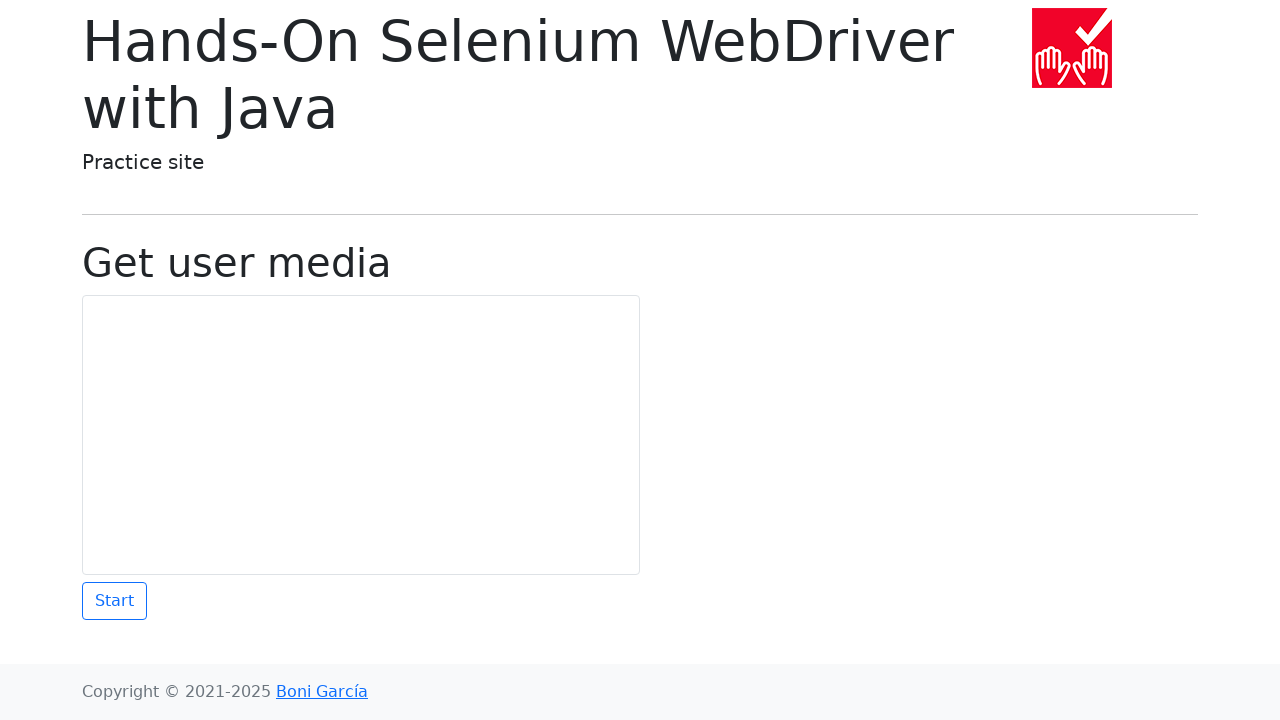

Page loaded after clicking link at index 21
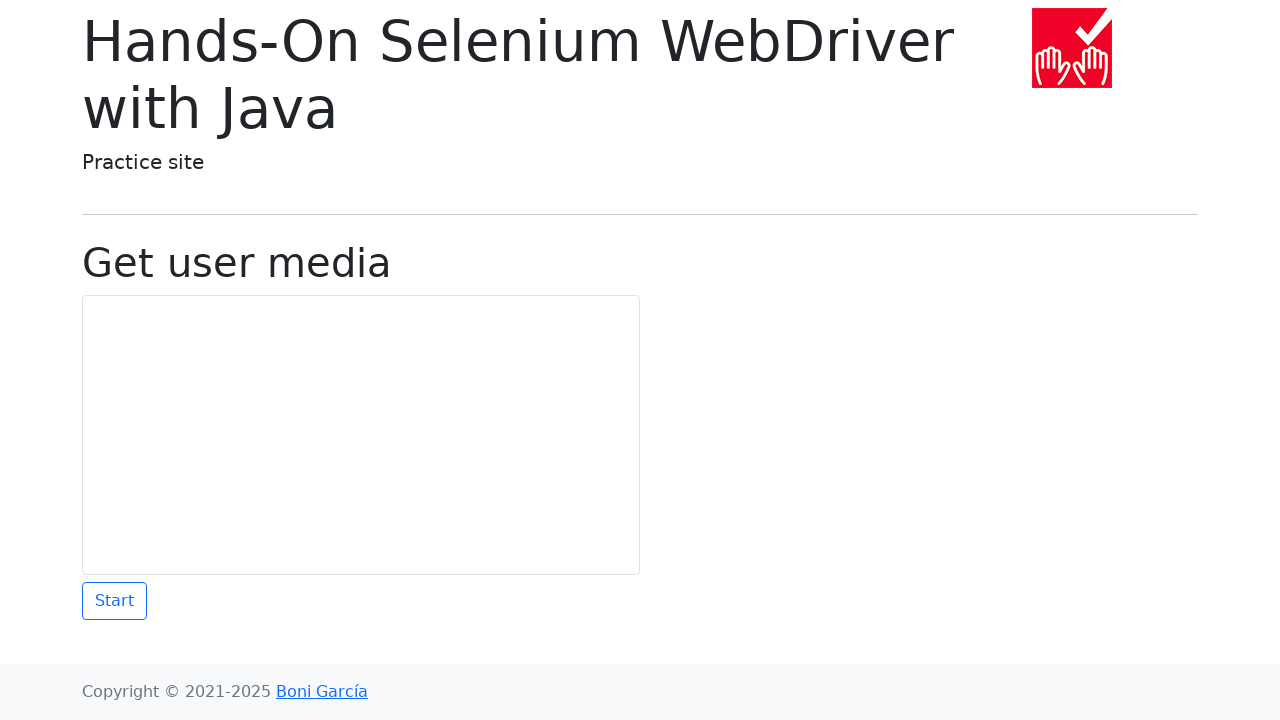

Navigated back to main page from link at index 21
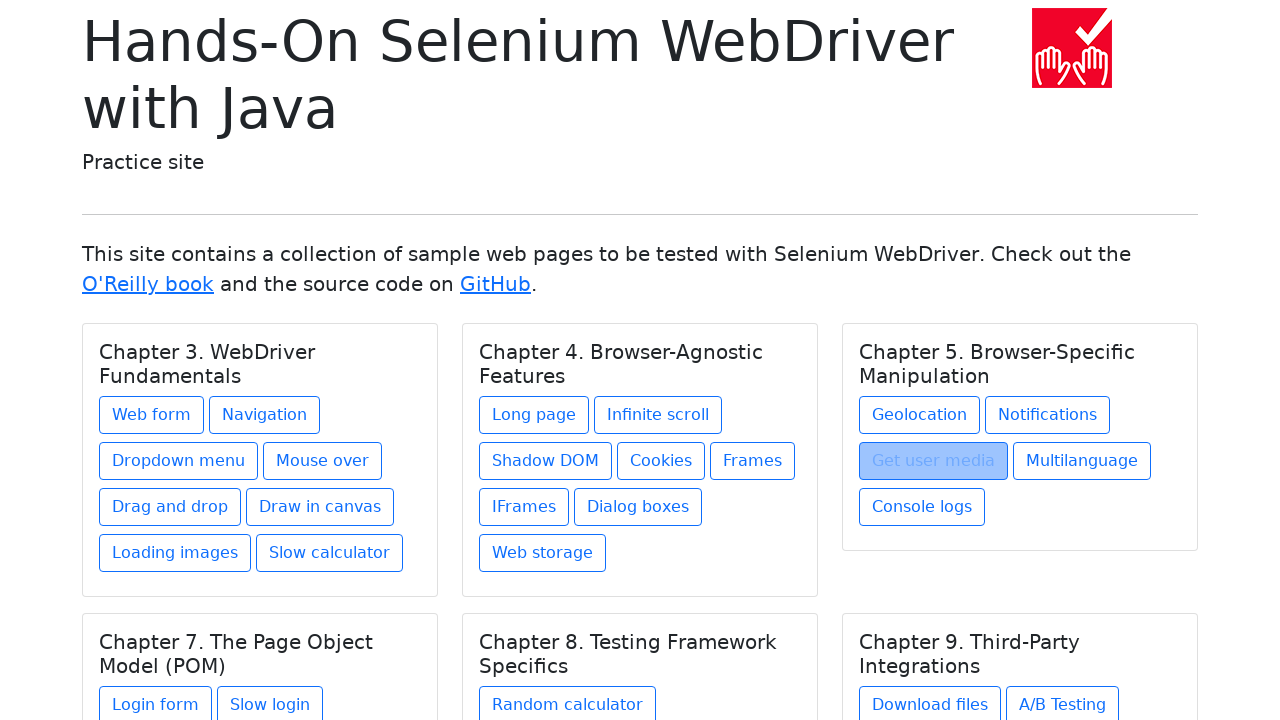

Main page reloaded after navigation back
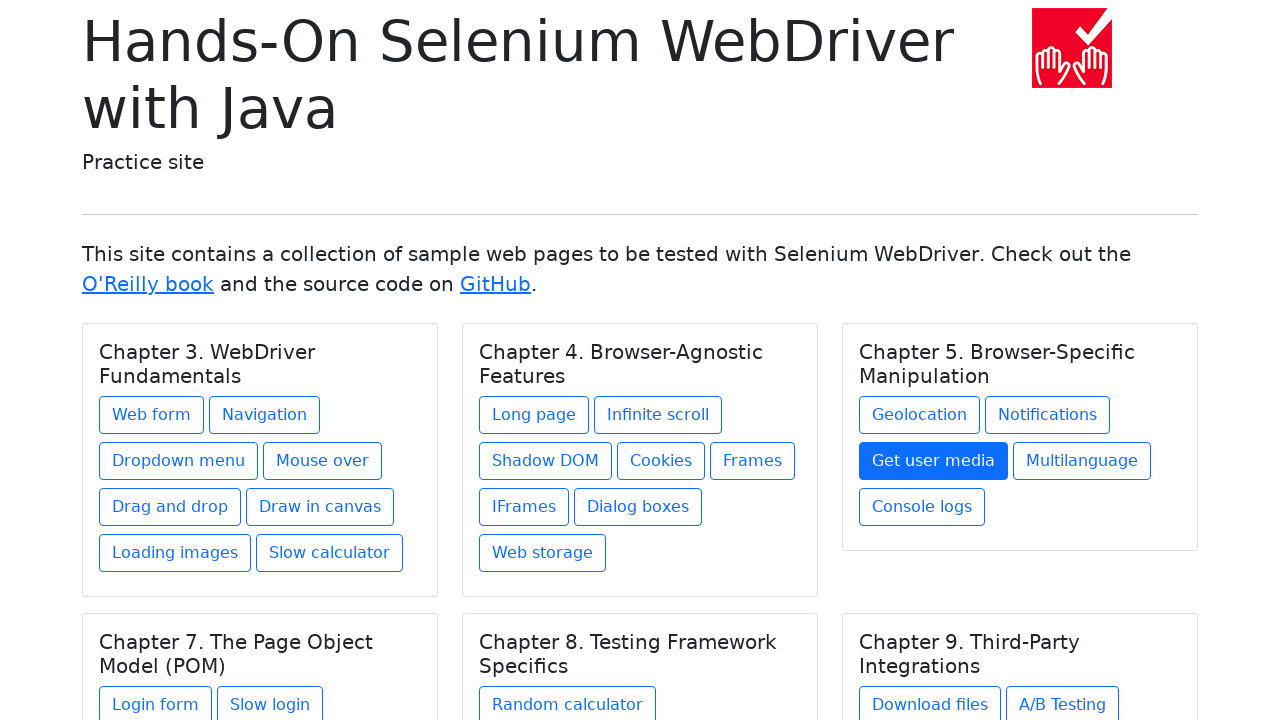

Re-fetched all links (iteration 23)
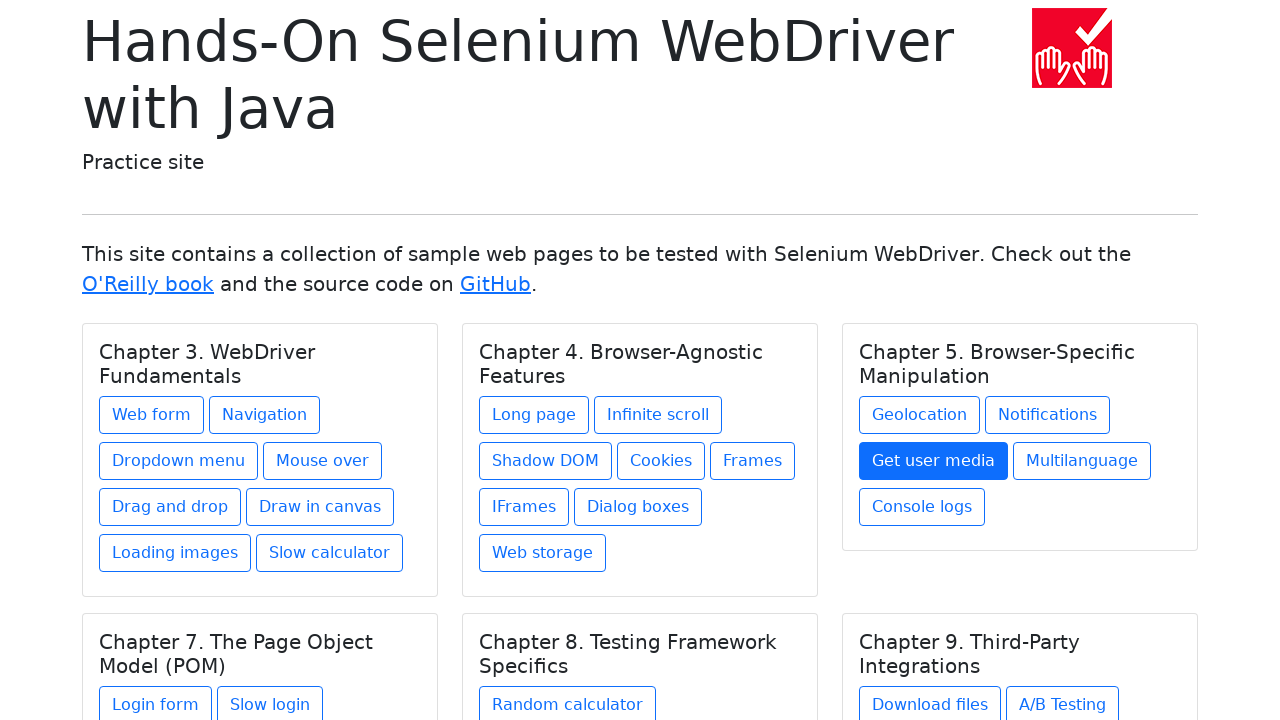

Selected link at index 22
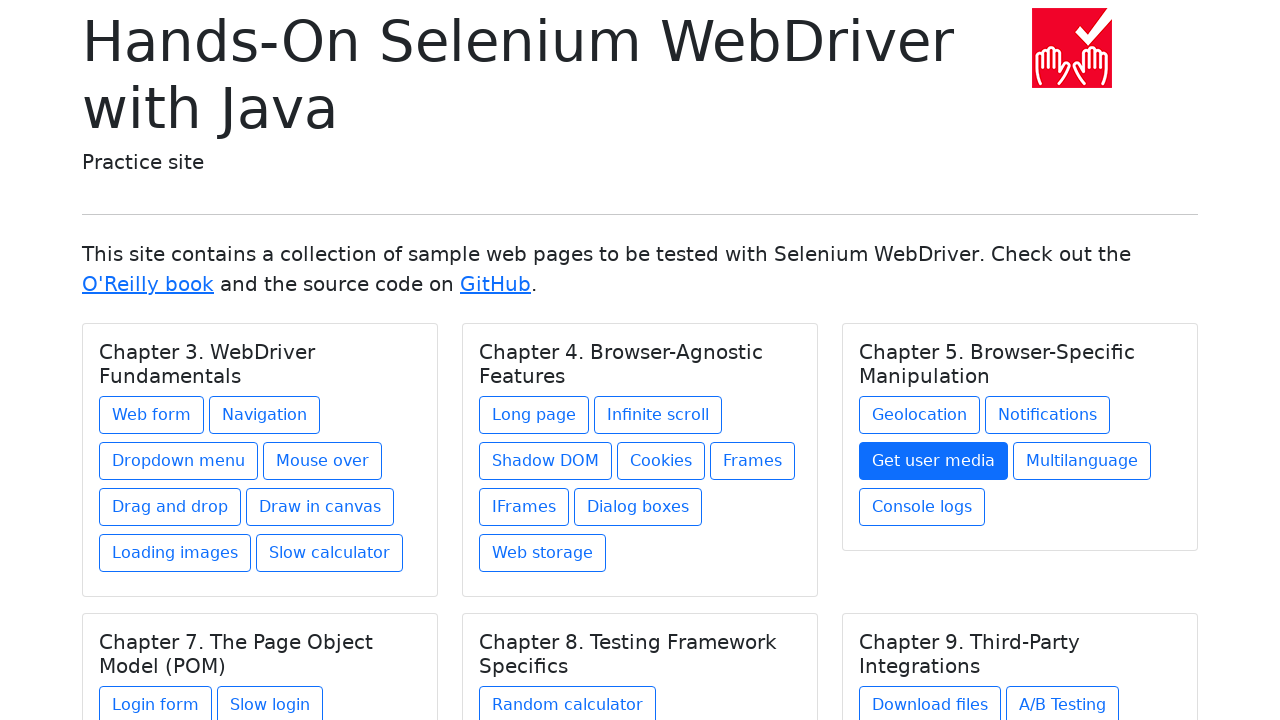

Retrieved href attribute: multilanguage.html
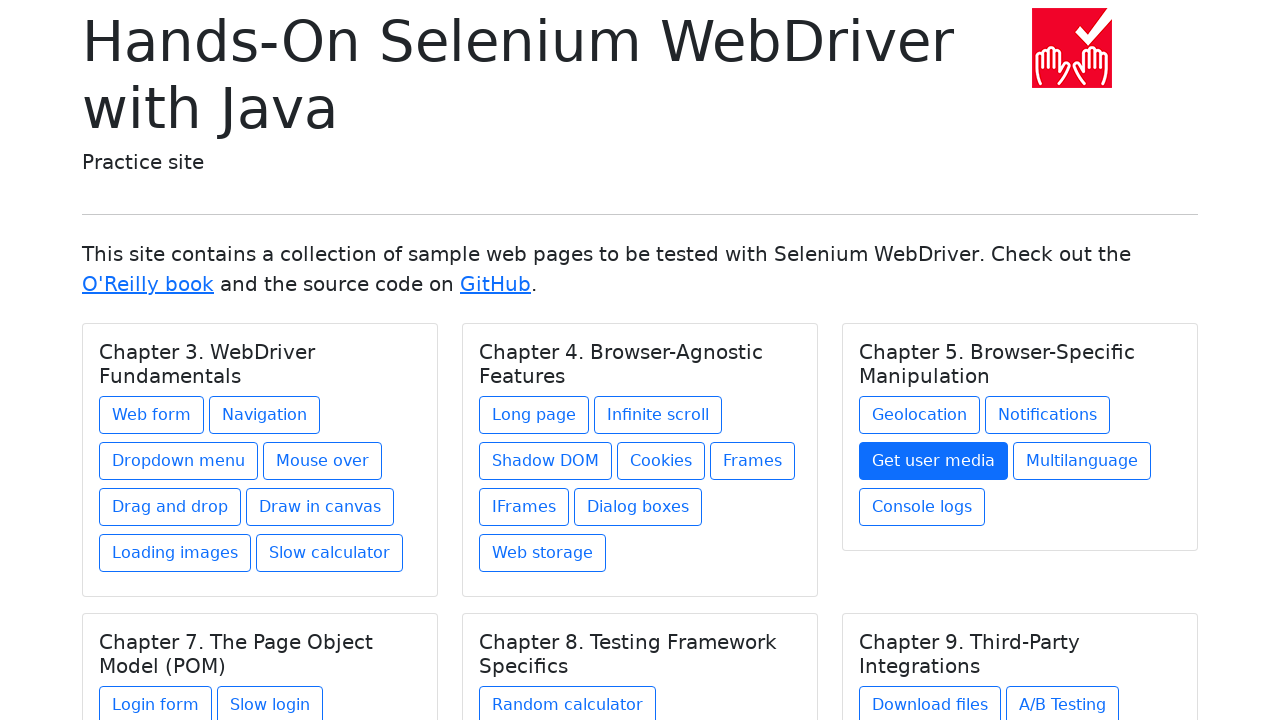

Clicked link at index 22 with href: multilanguage.html at (1082, 461) on a >> nth=22
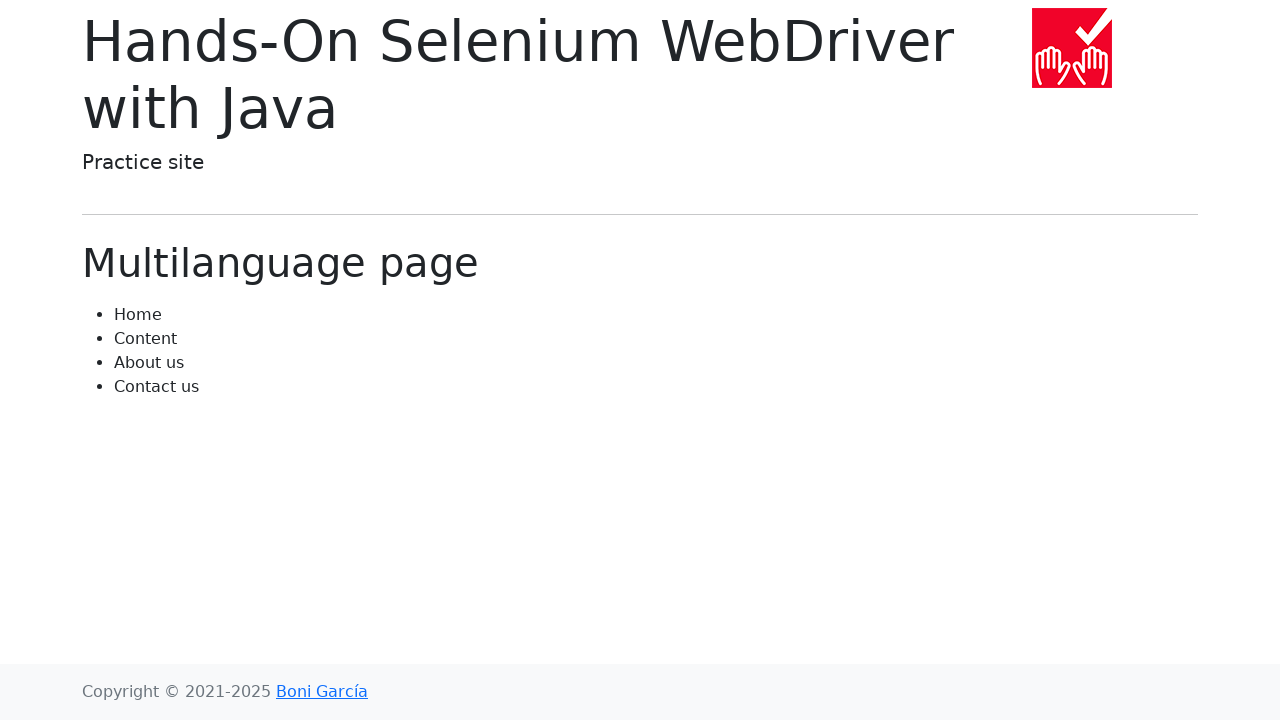

Page loaded after clicking link at index 22
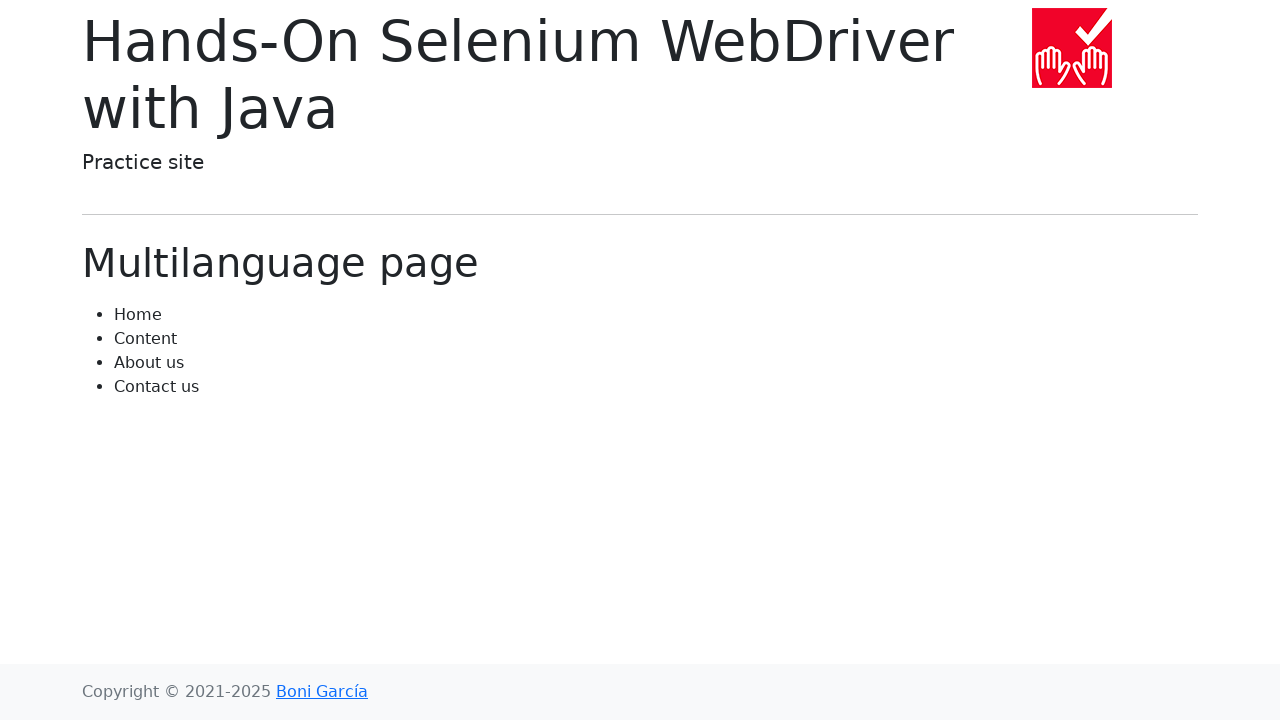

Navigated back to main page from link at index 22
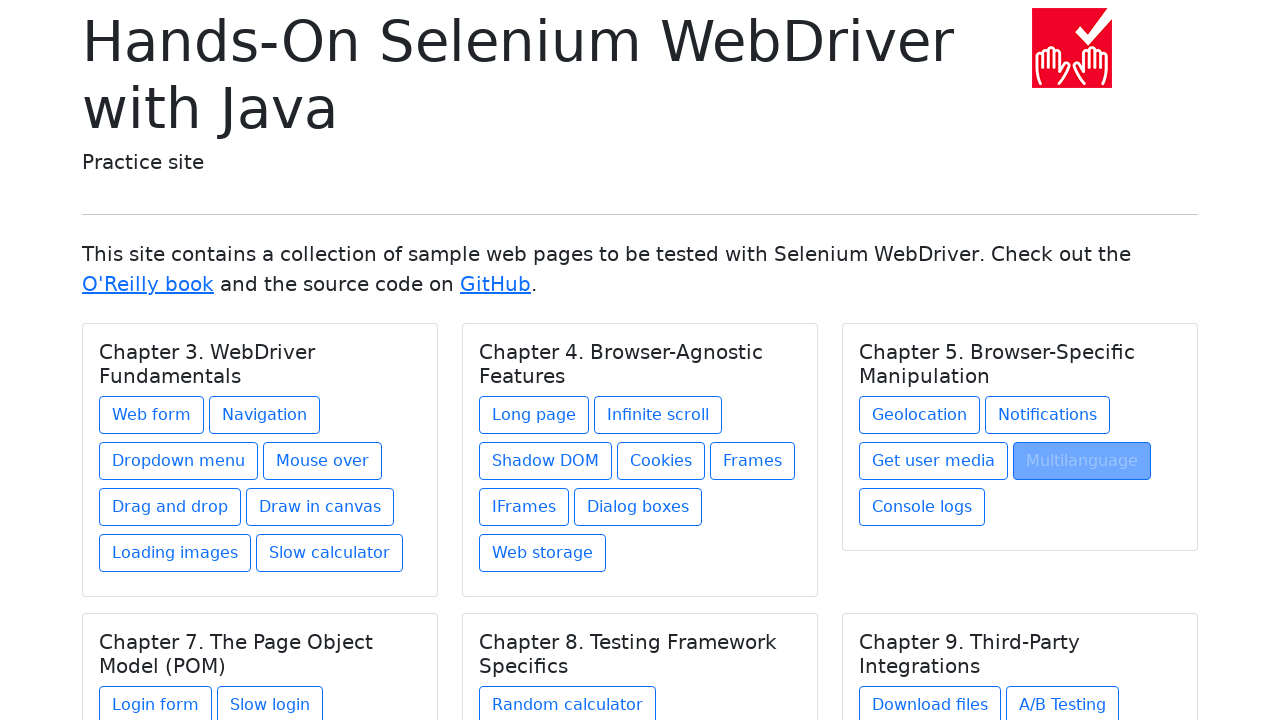

Main page reloaded after navigation back
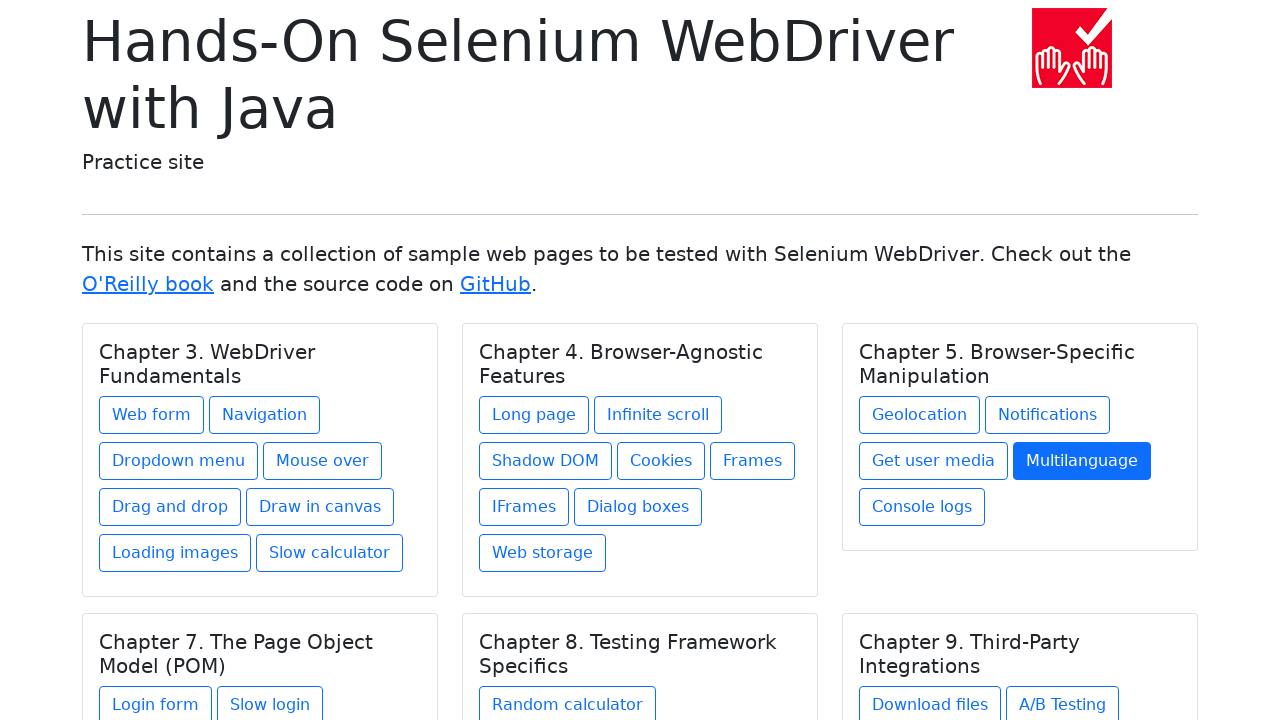

Re-fetched all links (iteration 24)
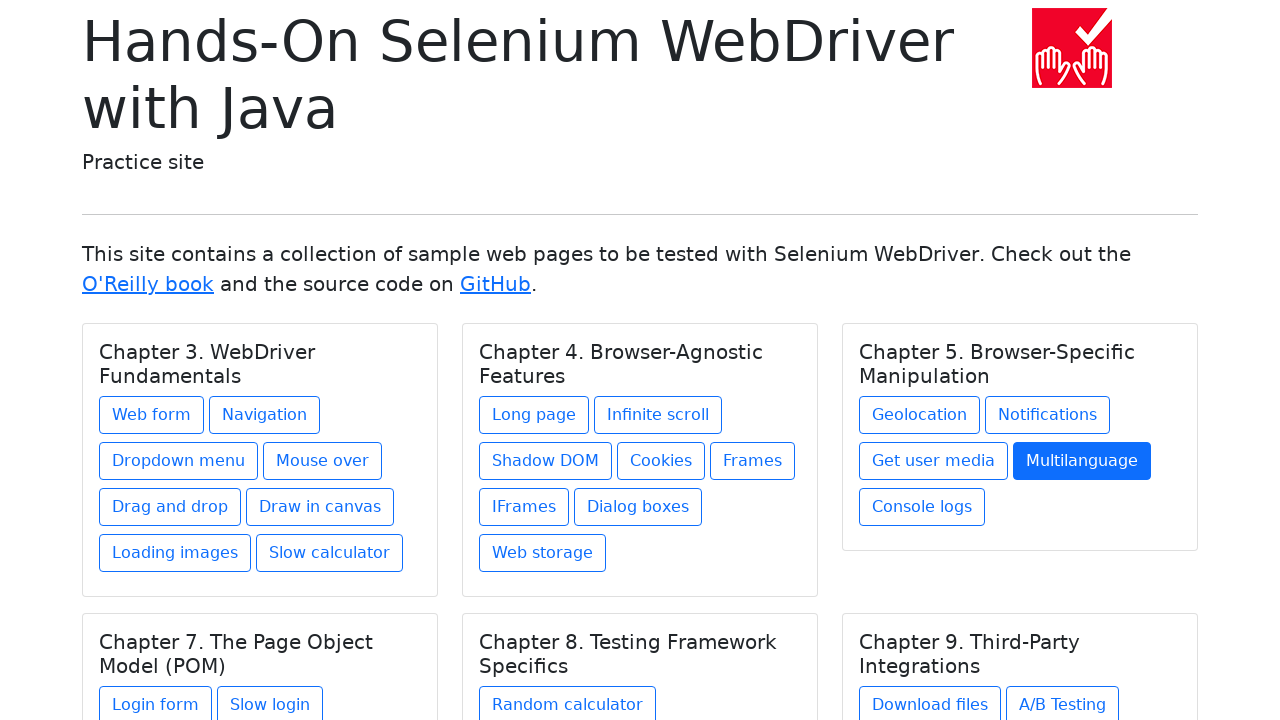

Selected link at index 23
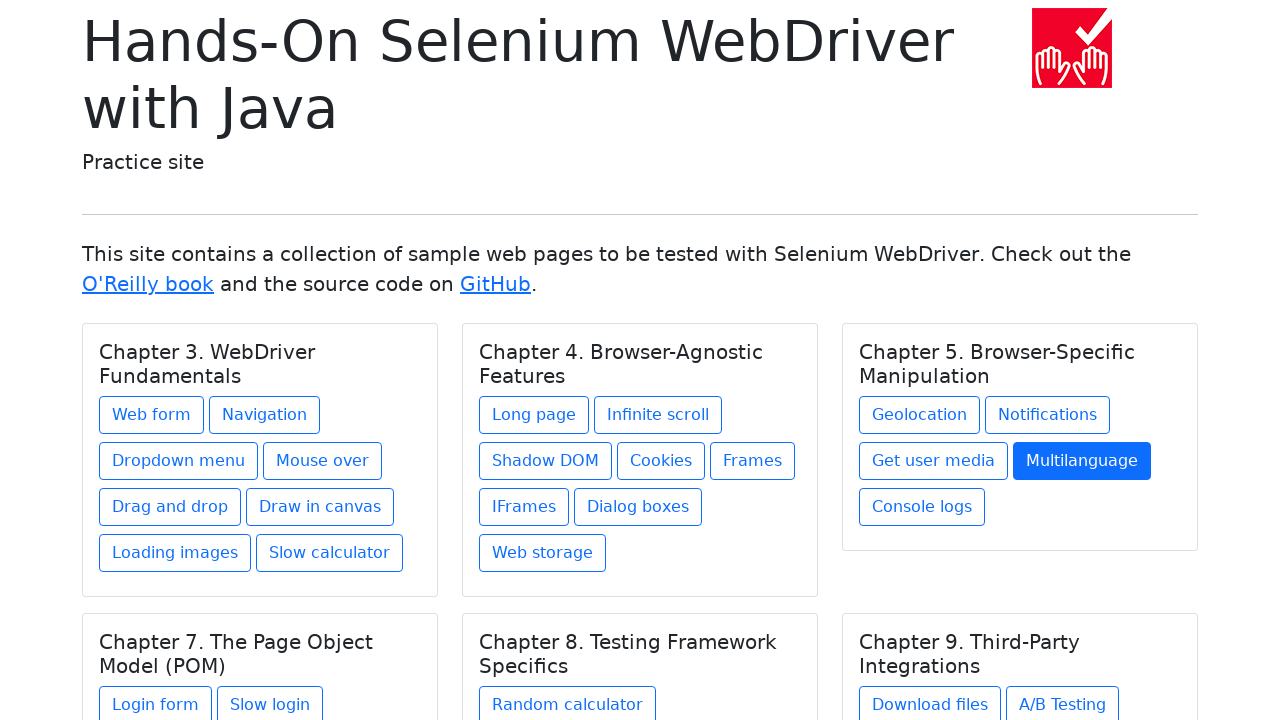

Retrieved href attribute: console-logs.html
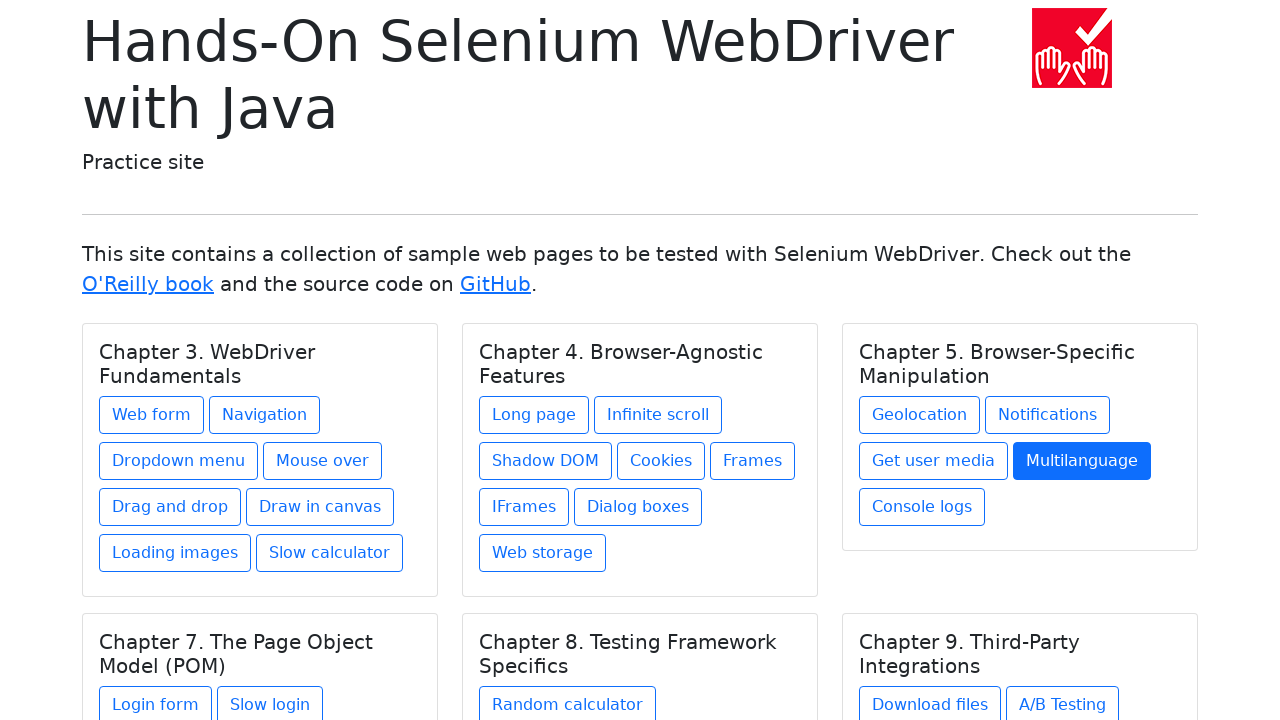

Clicked link at index 23 with href: console-logs.html at (922, 507) on a >> nth=23
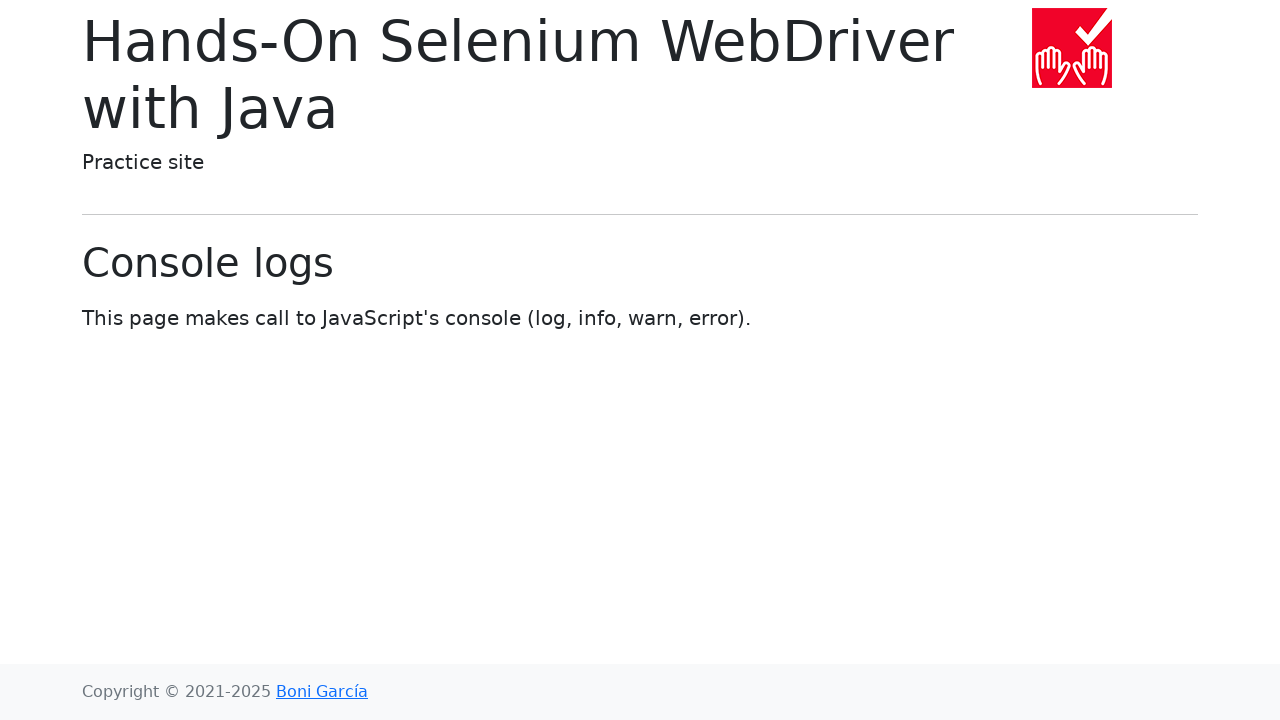

Page loaded after clicking link at index 23
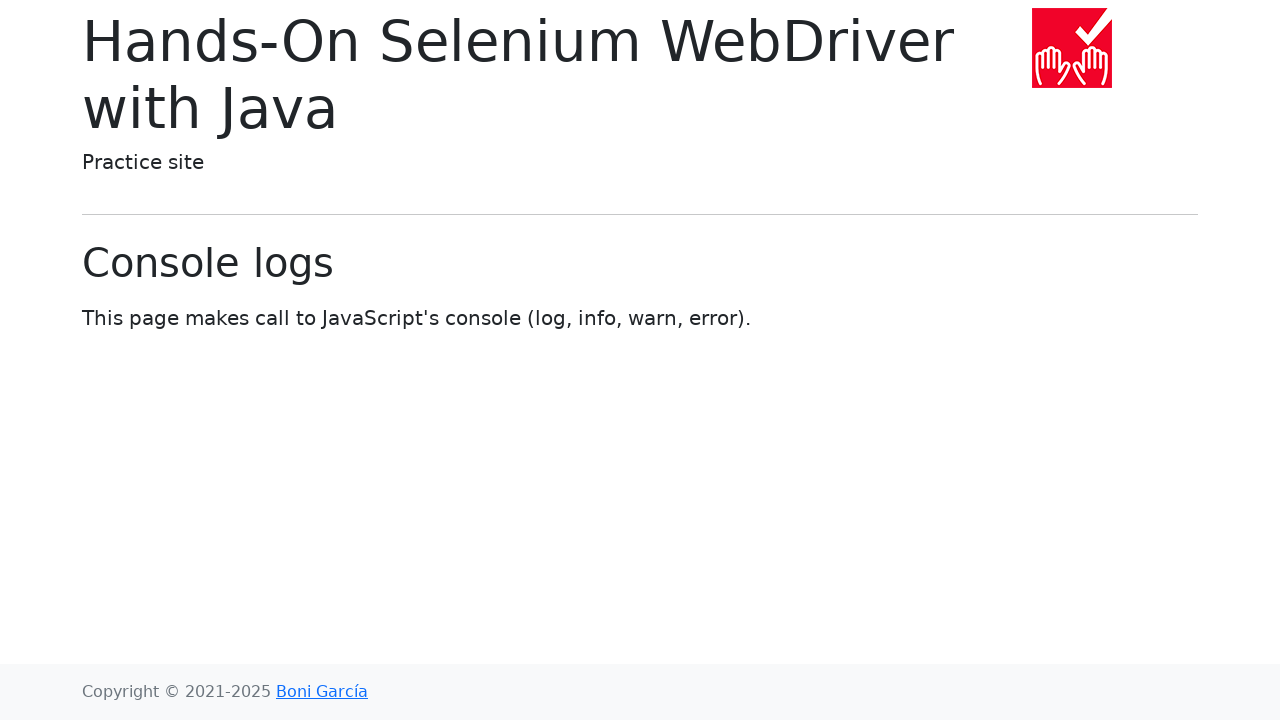

Navigated back to main page from link at index 23
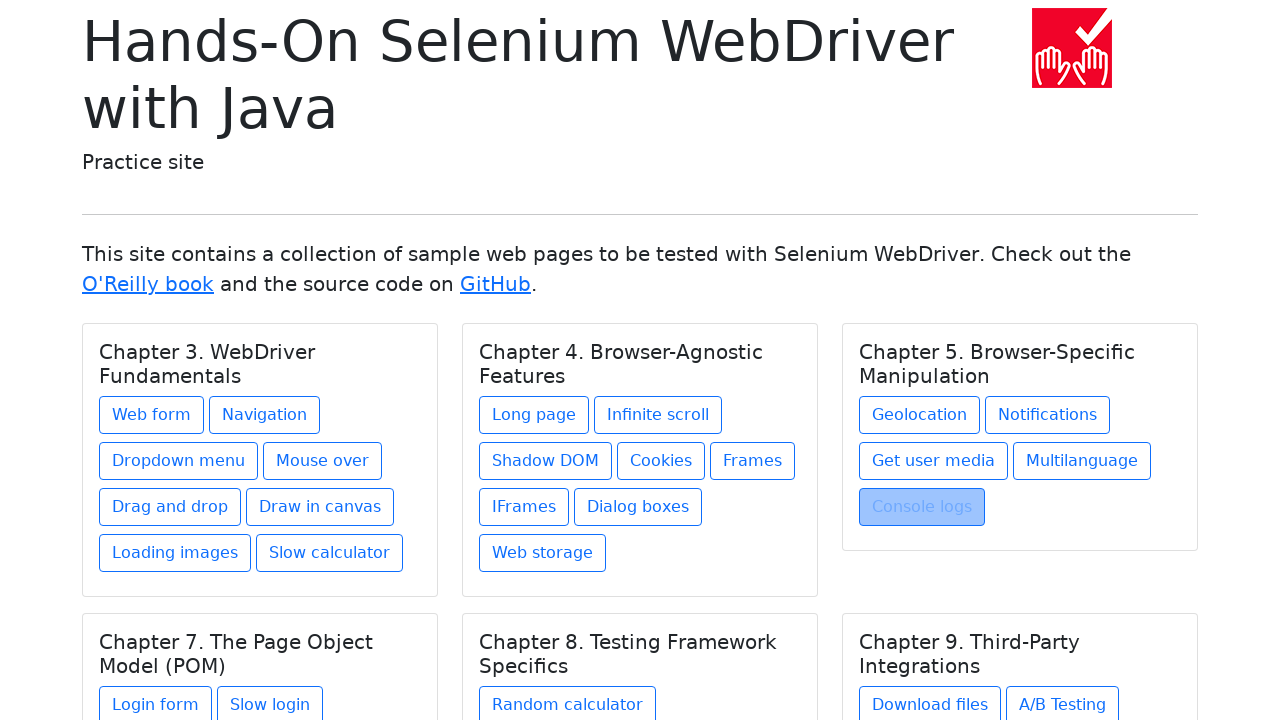

Main page reloaded after navigation back
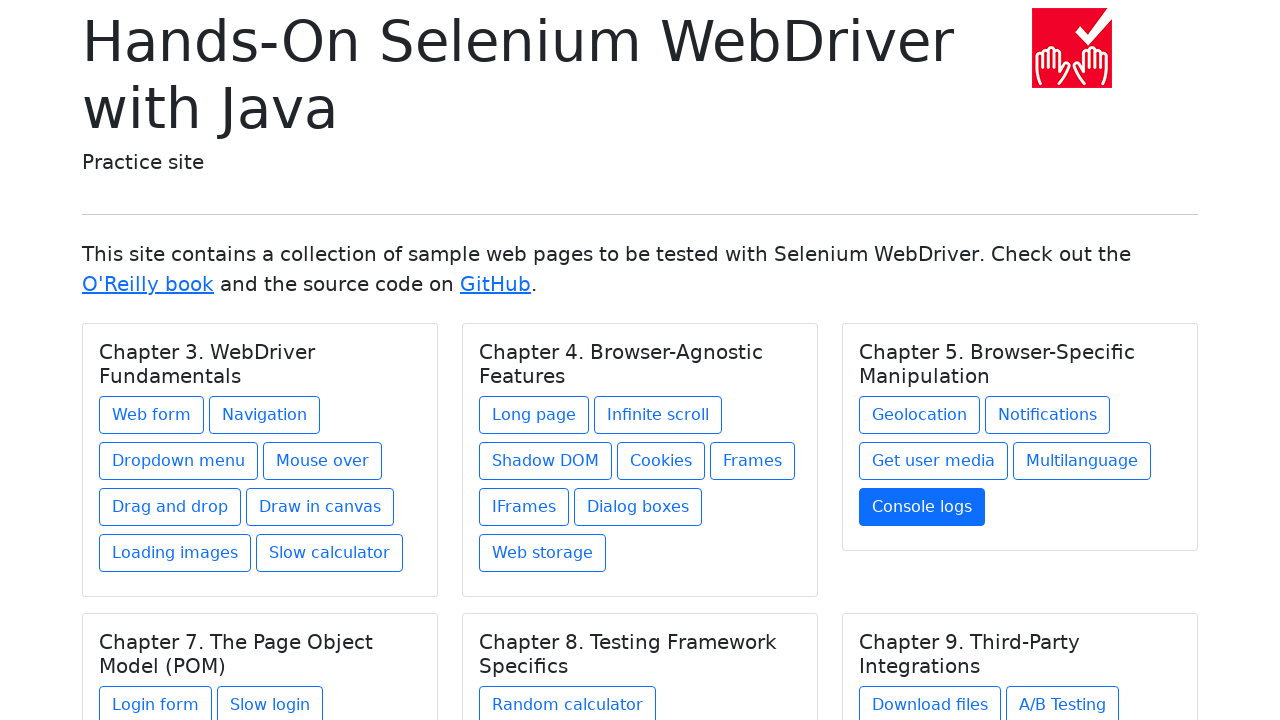

Re-fetched all links (iteration 25)
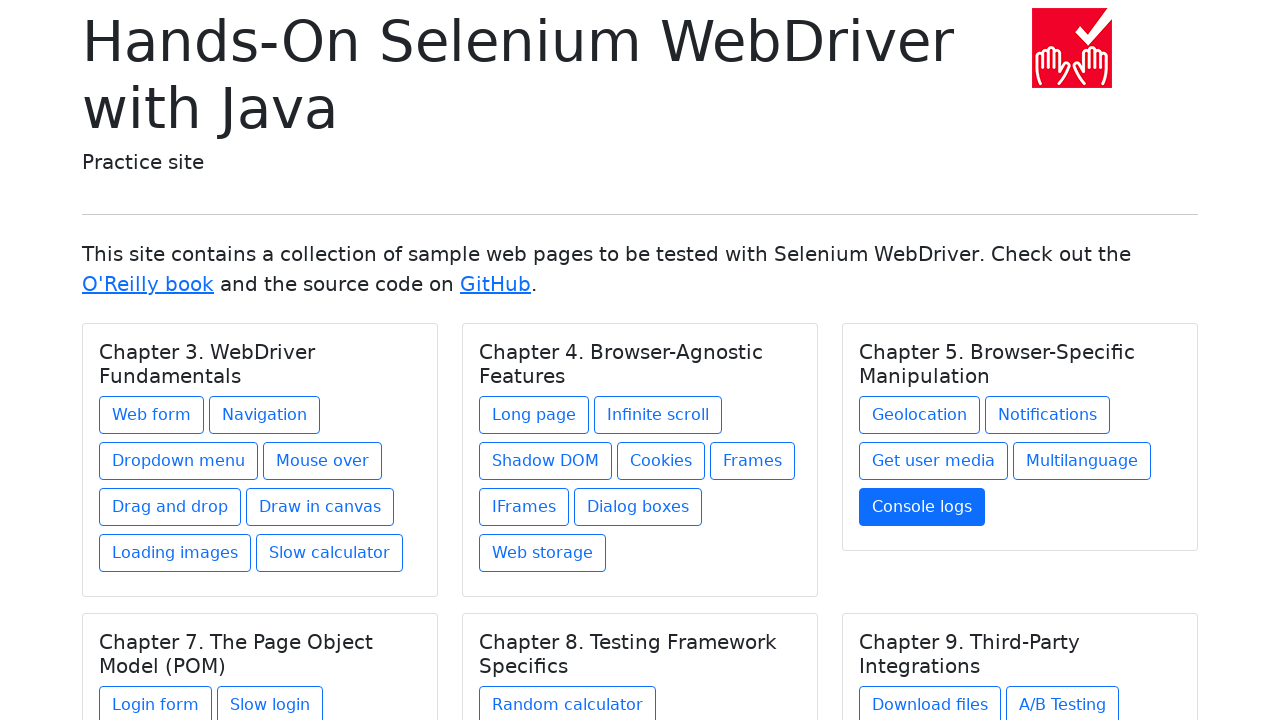

Selected link at index 24
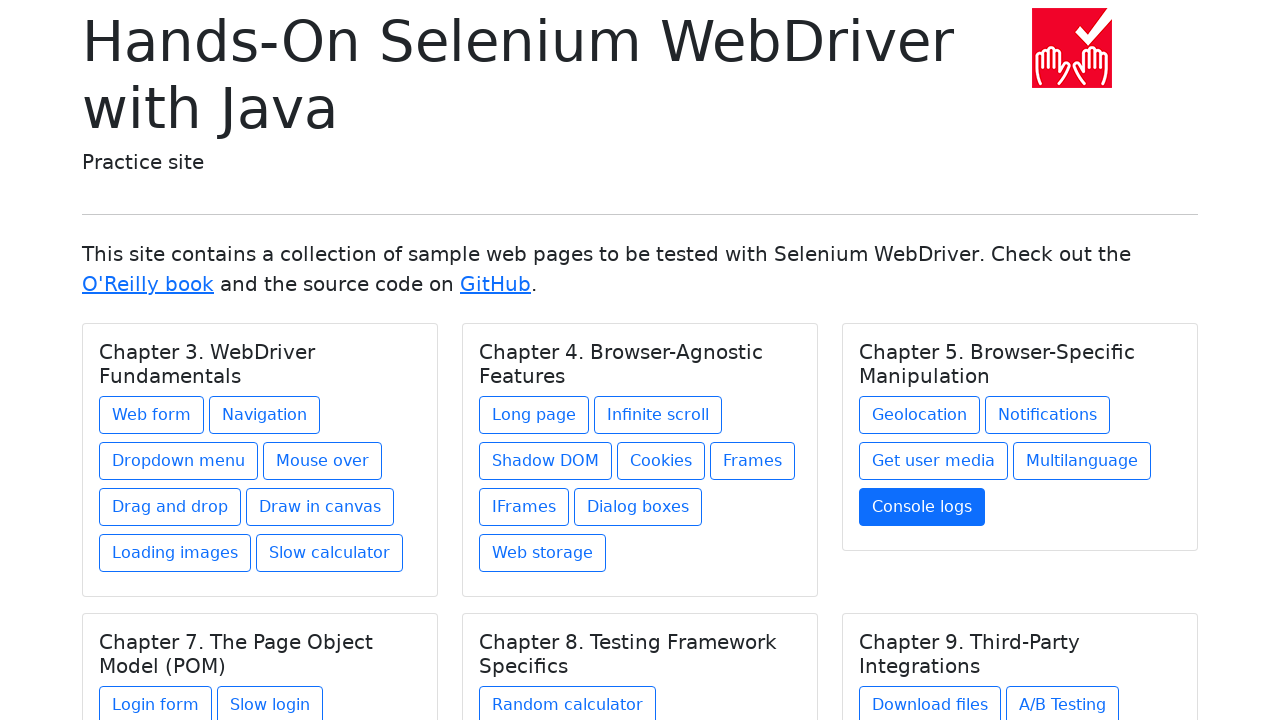

Retrieved href attribute: login-form.html
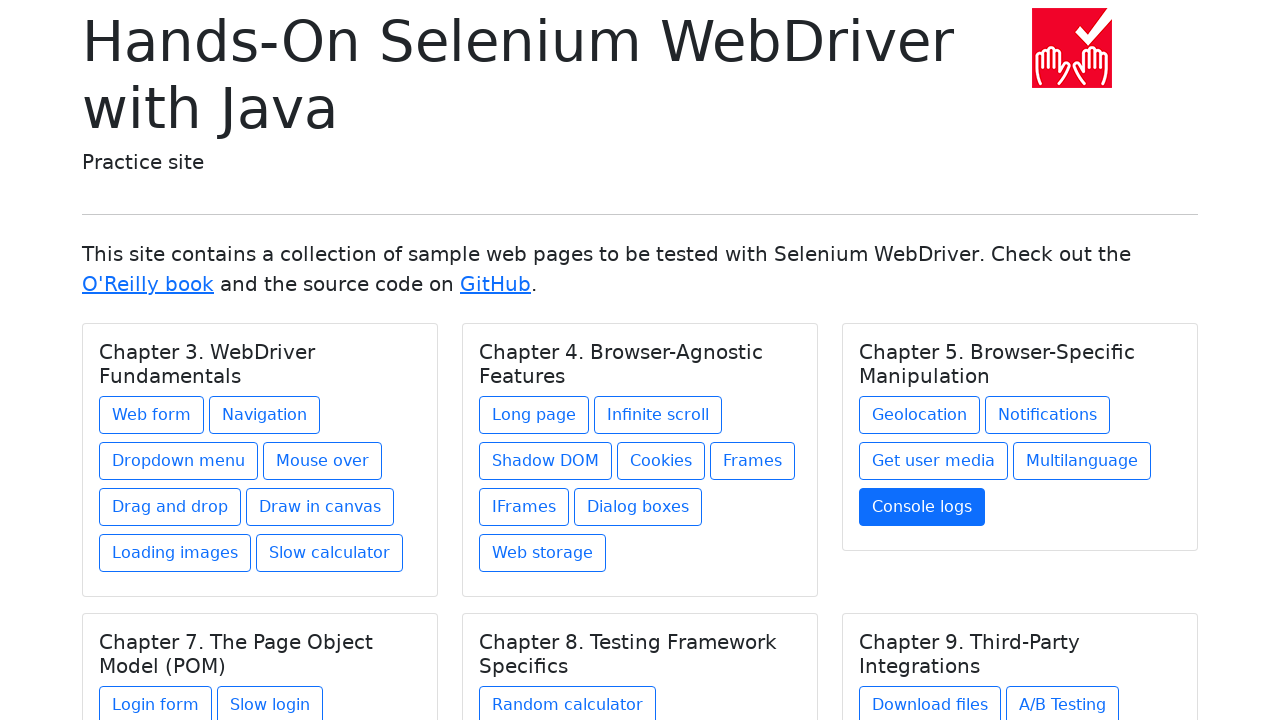

Clicked link at index 24 with href: login-form.html at (156, 701) on a >> nth=24
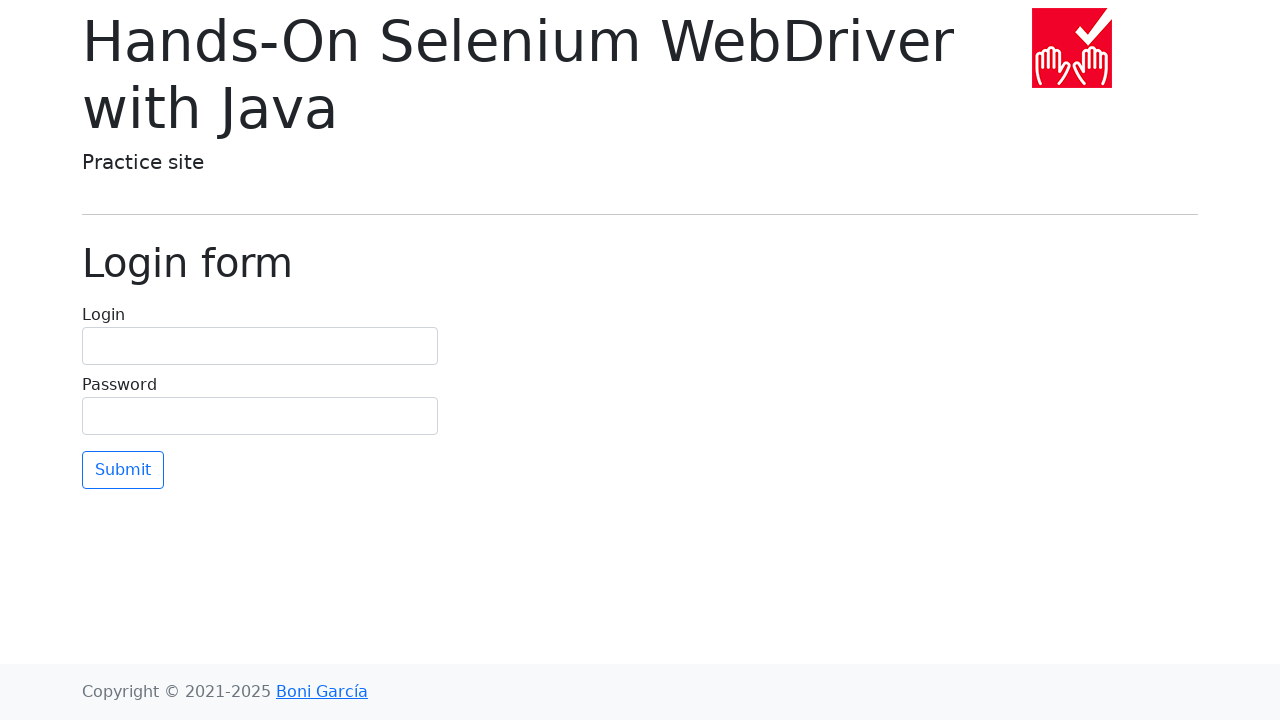

Page loaded after clicking link at index 24
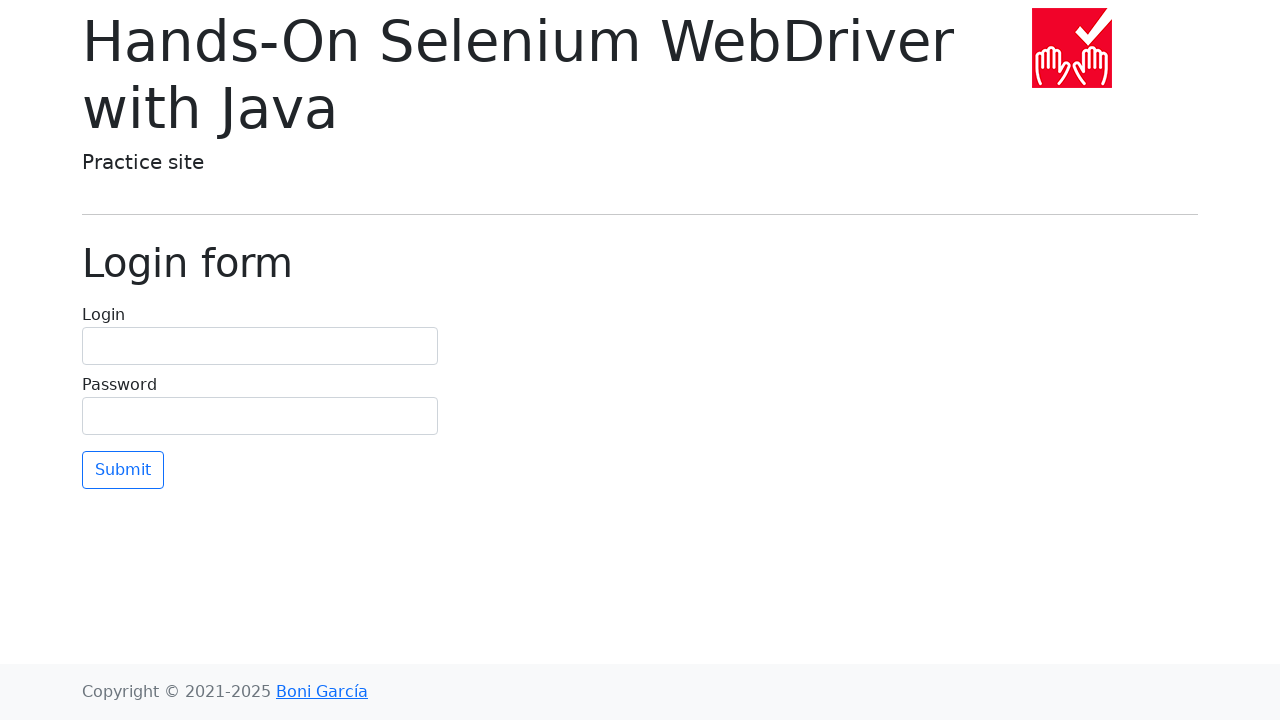

Navigated back to main page from link at index 24
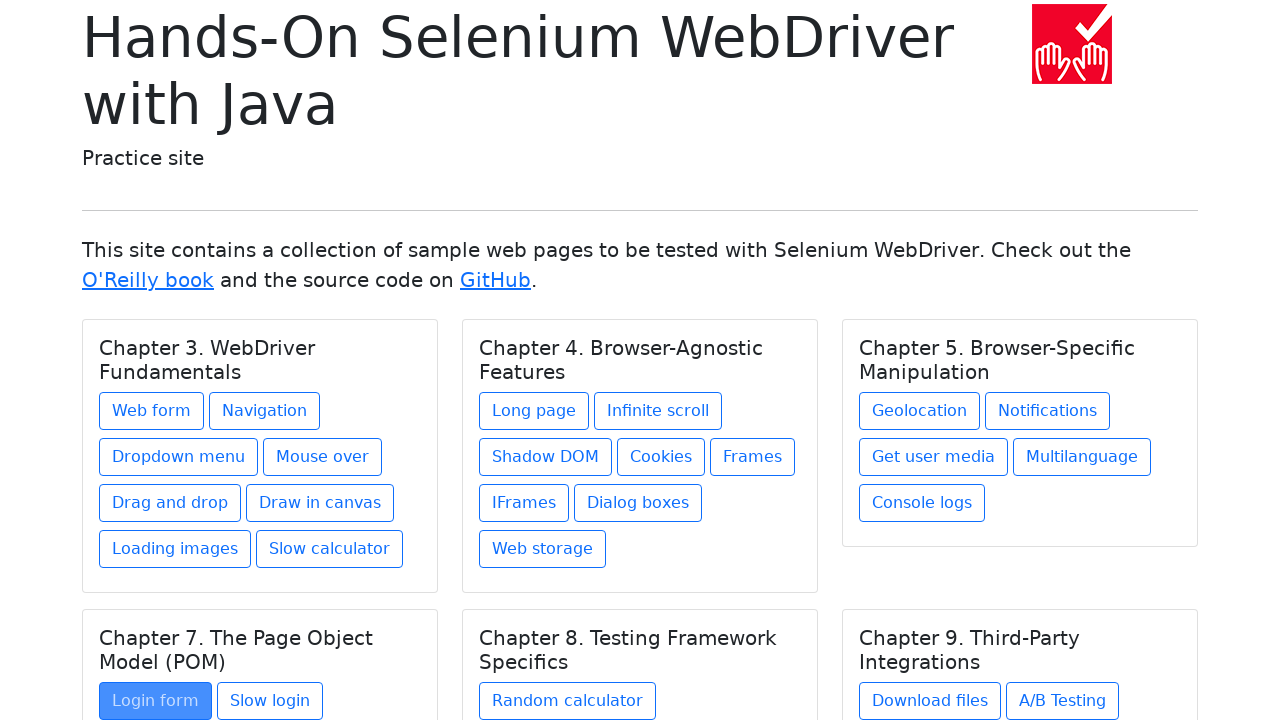

Main page reloaded after navigation back
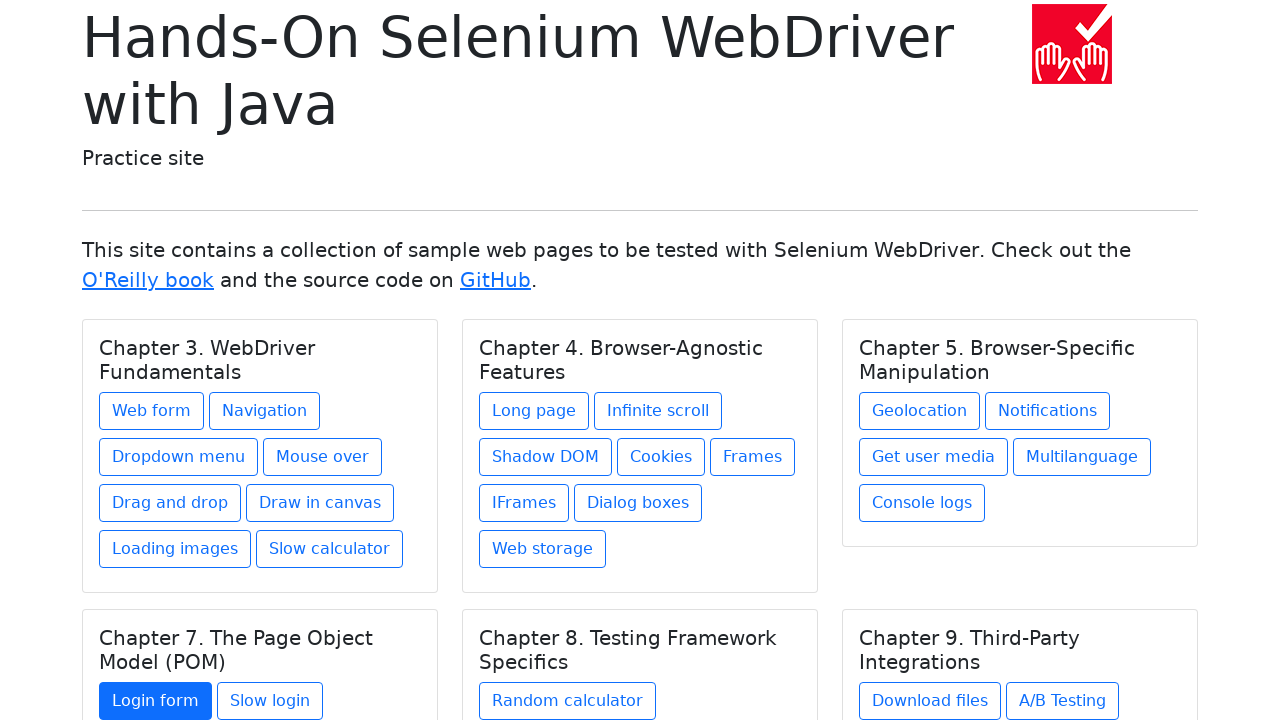

Re-fetched all links (iteration 26)
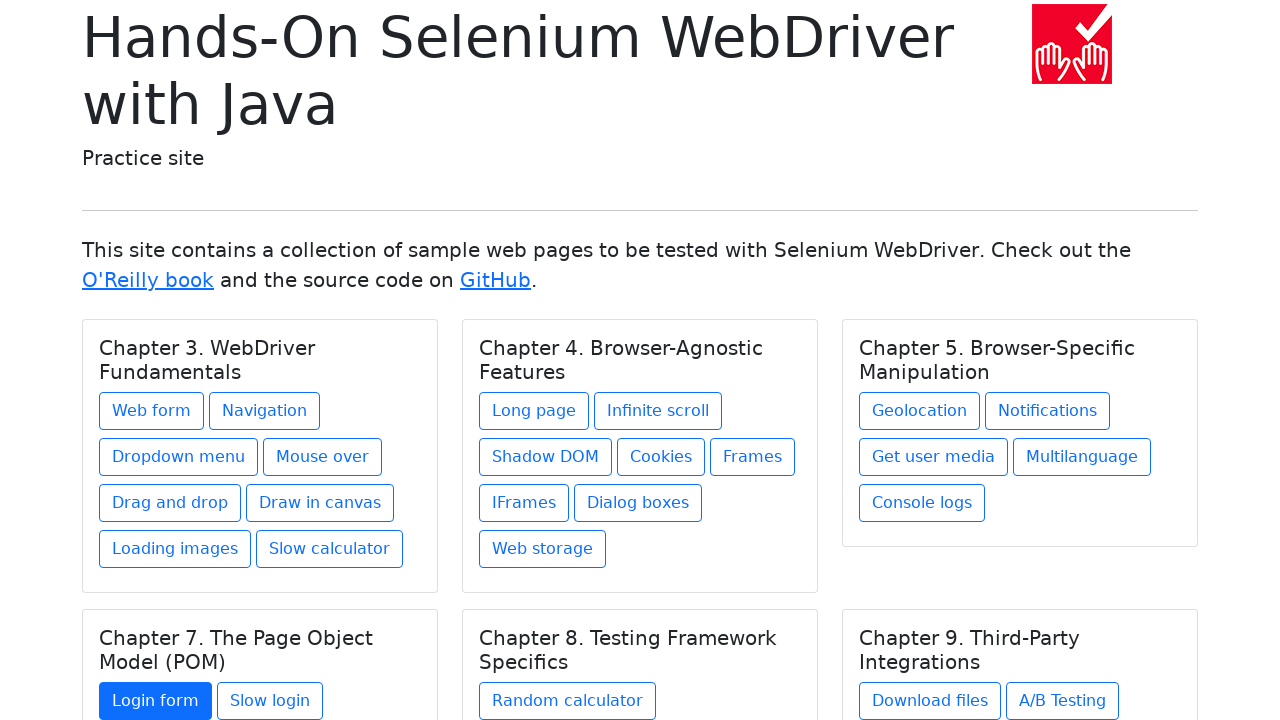

Selected link at index 25
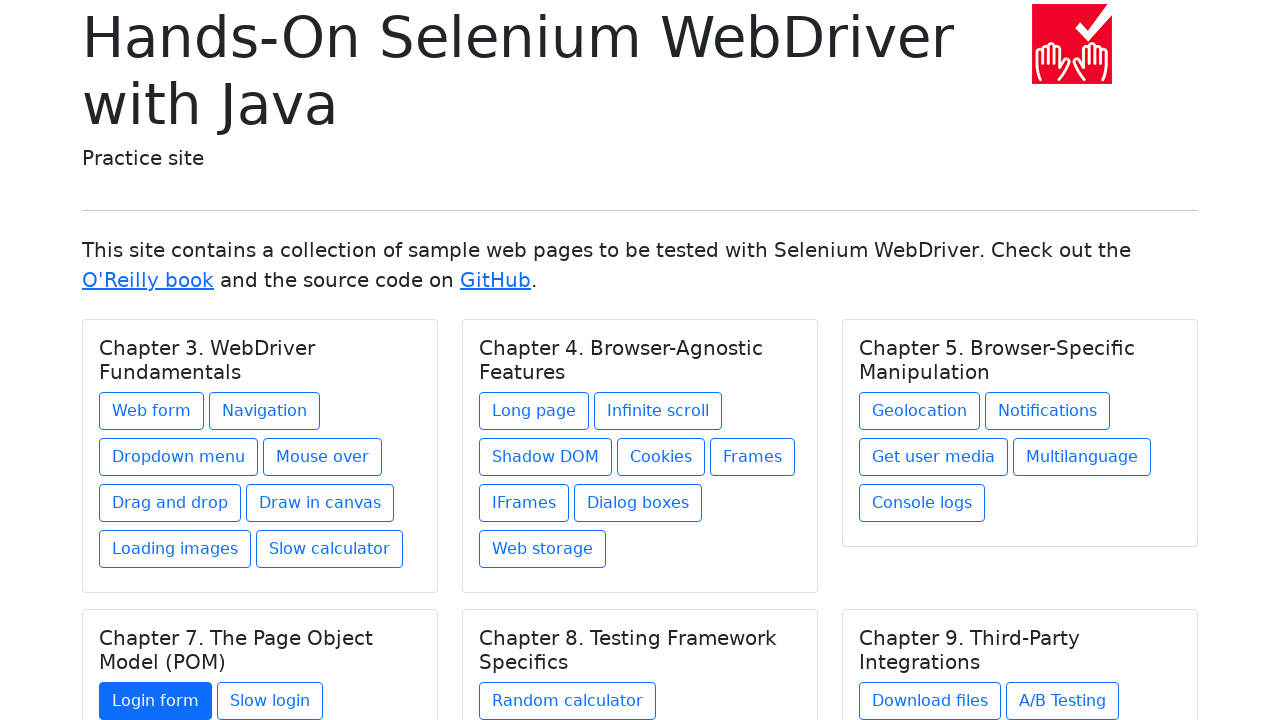

Retrieved href attribute: login-slow.html
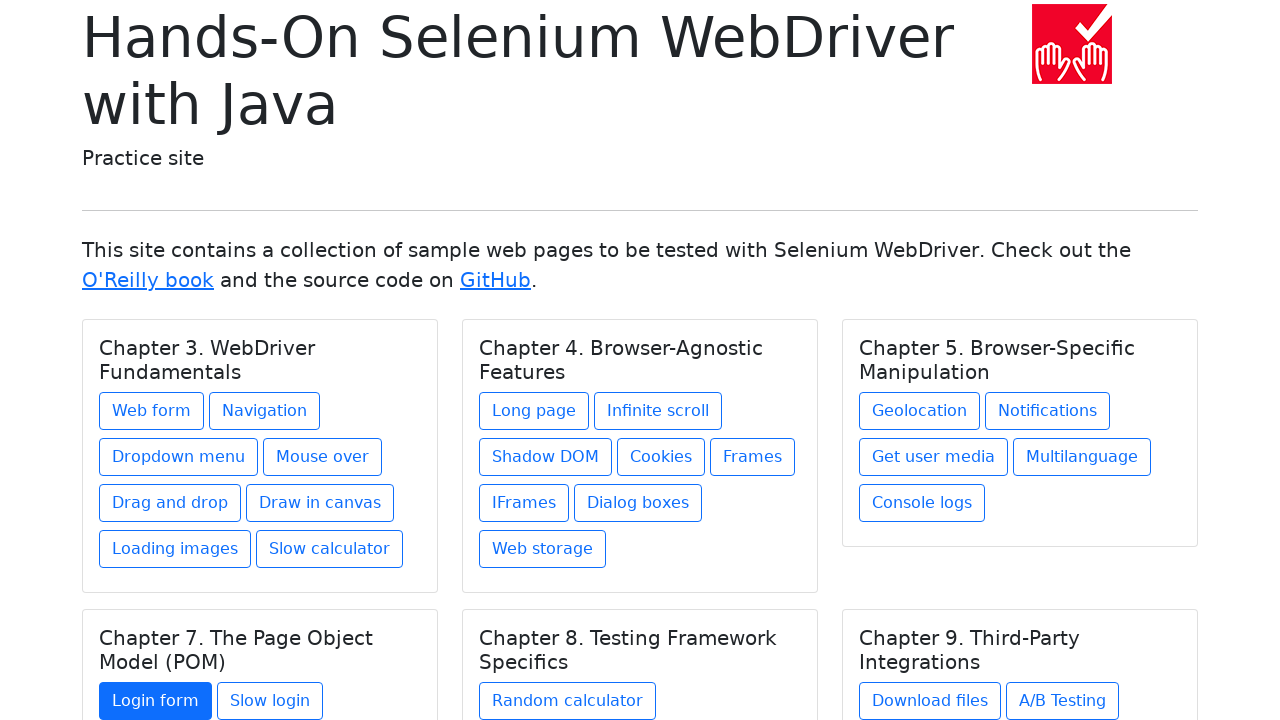

Clicked link at index 25 with href: login-slow.html at (270, 701) on a >> nth=25
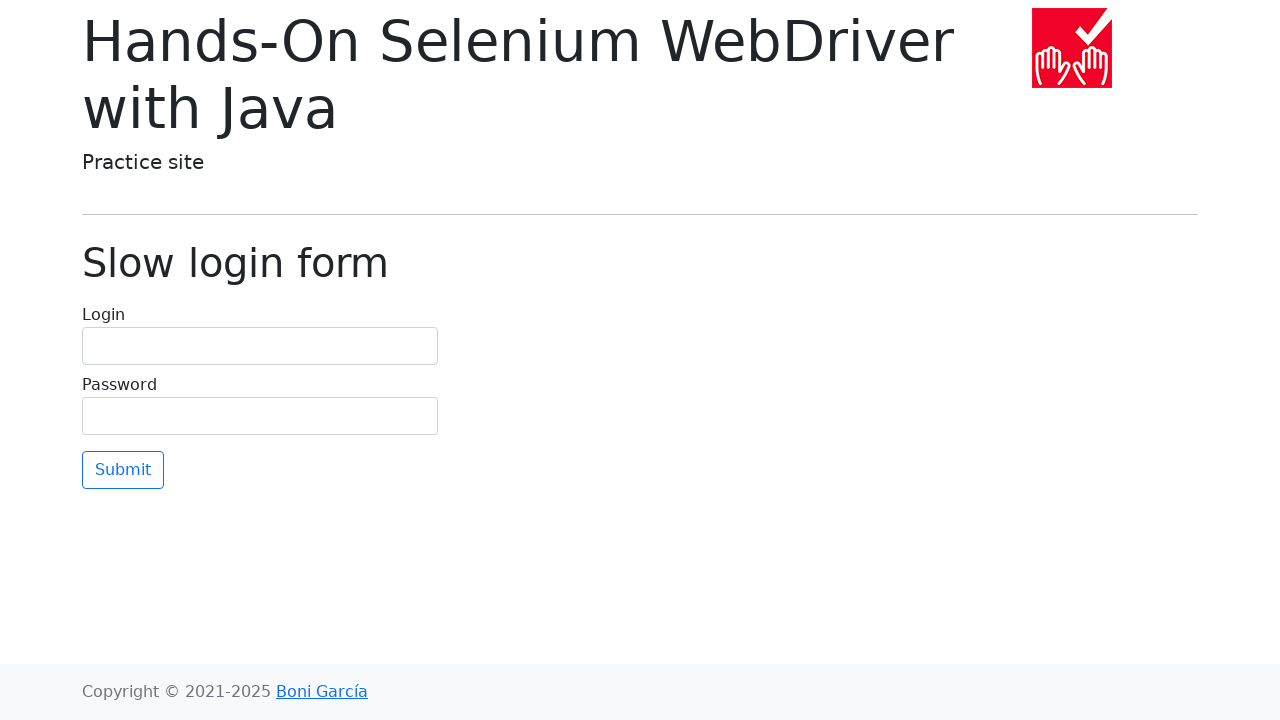

Page loaded after clicking link at index 25
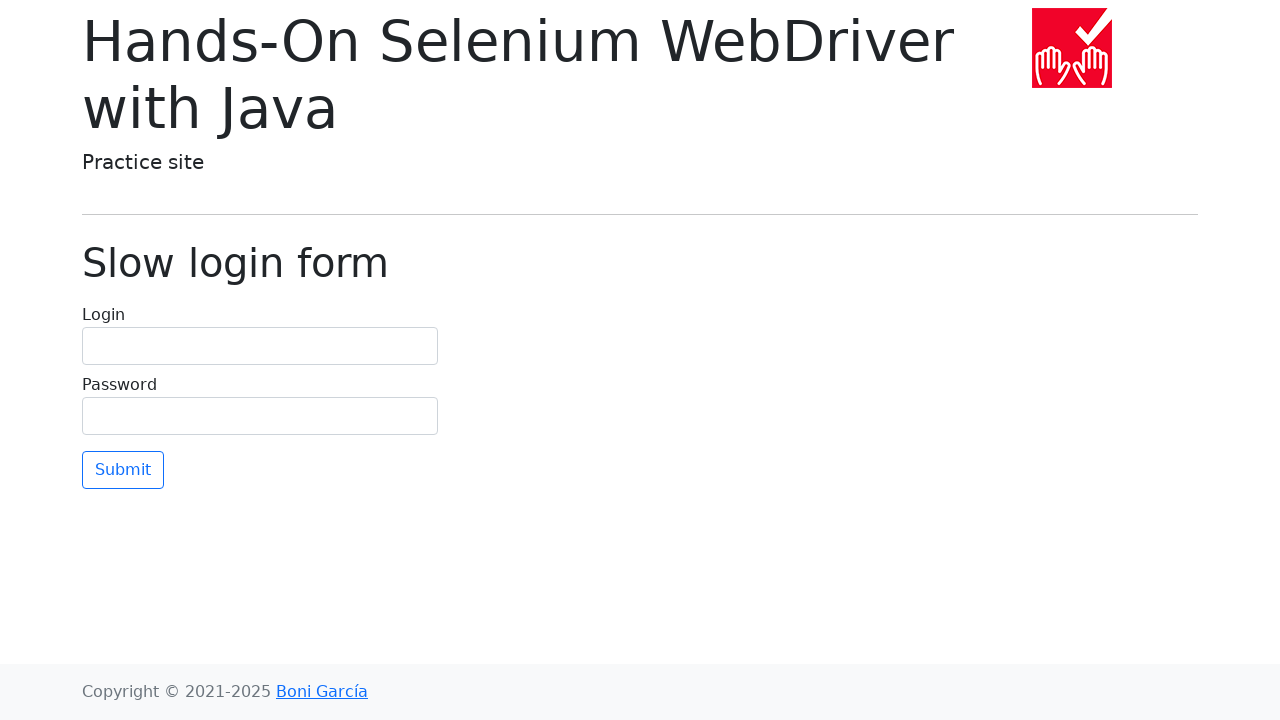

Navigated back to main page from link at index 25
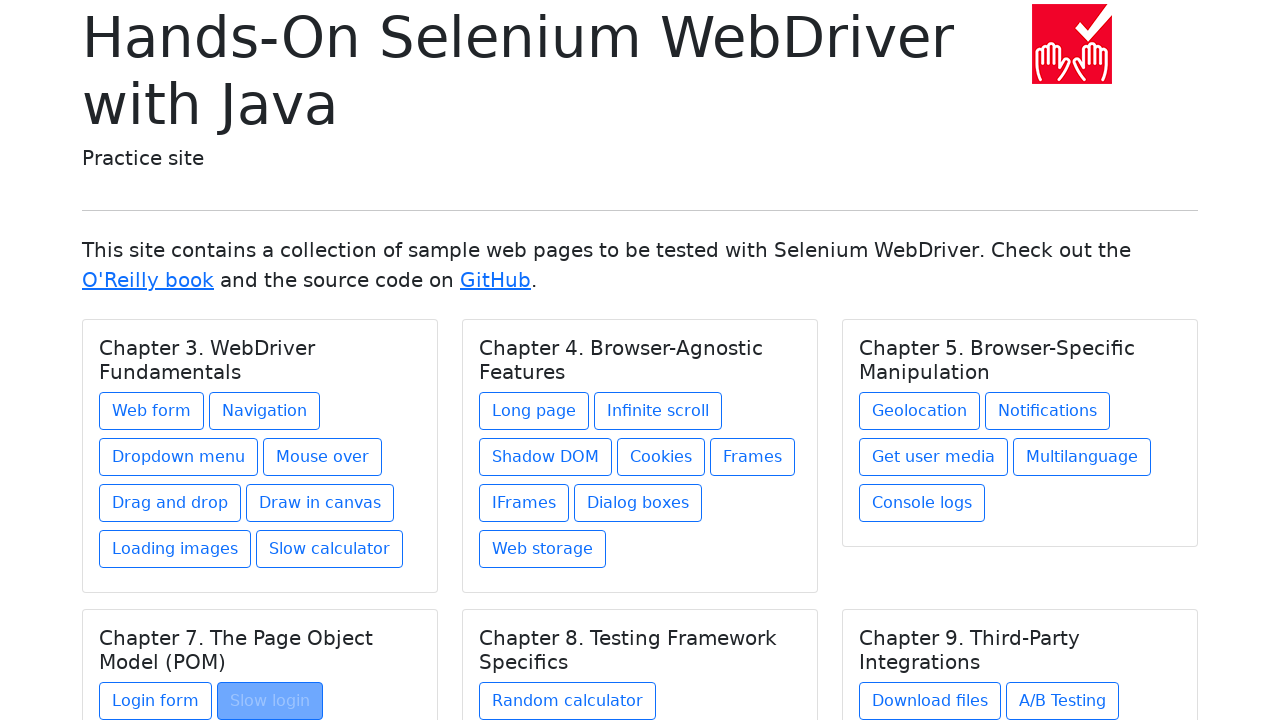

Main page reloaded after navigation back
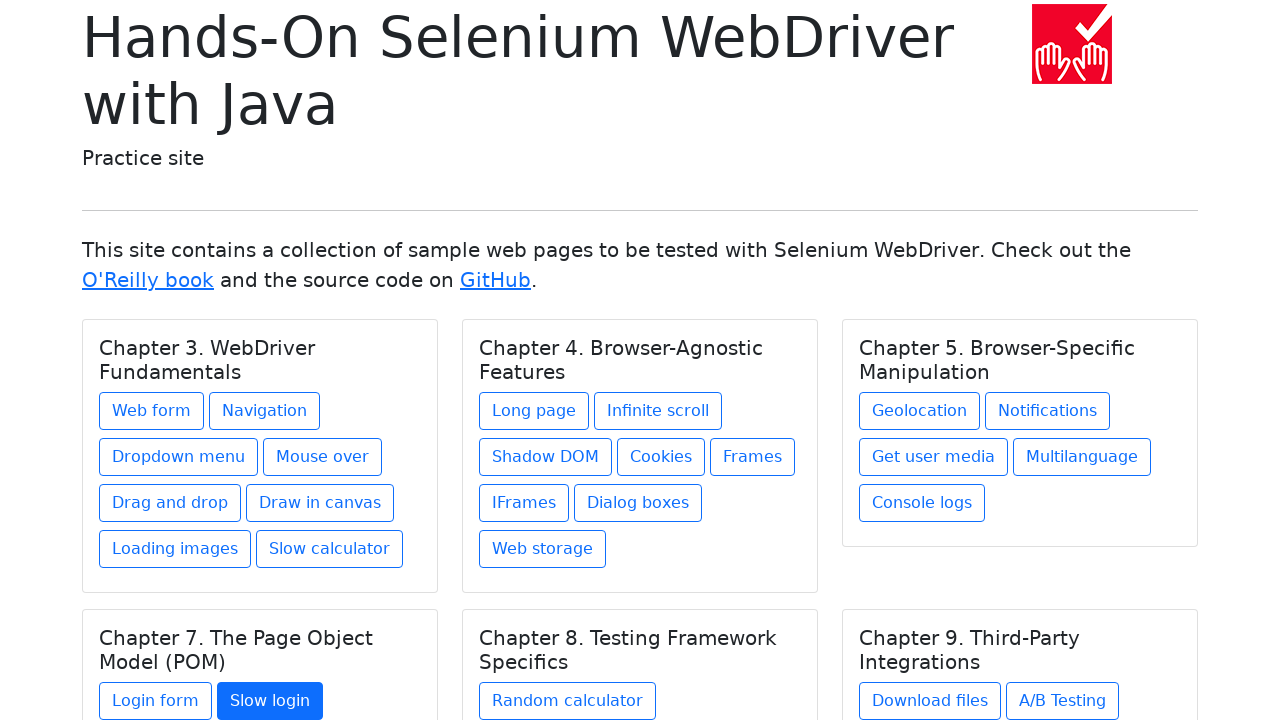

Re-fetched all links (iteration 27)
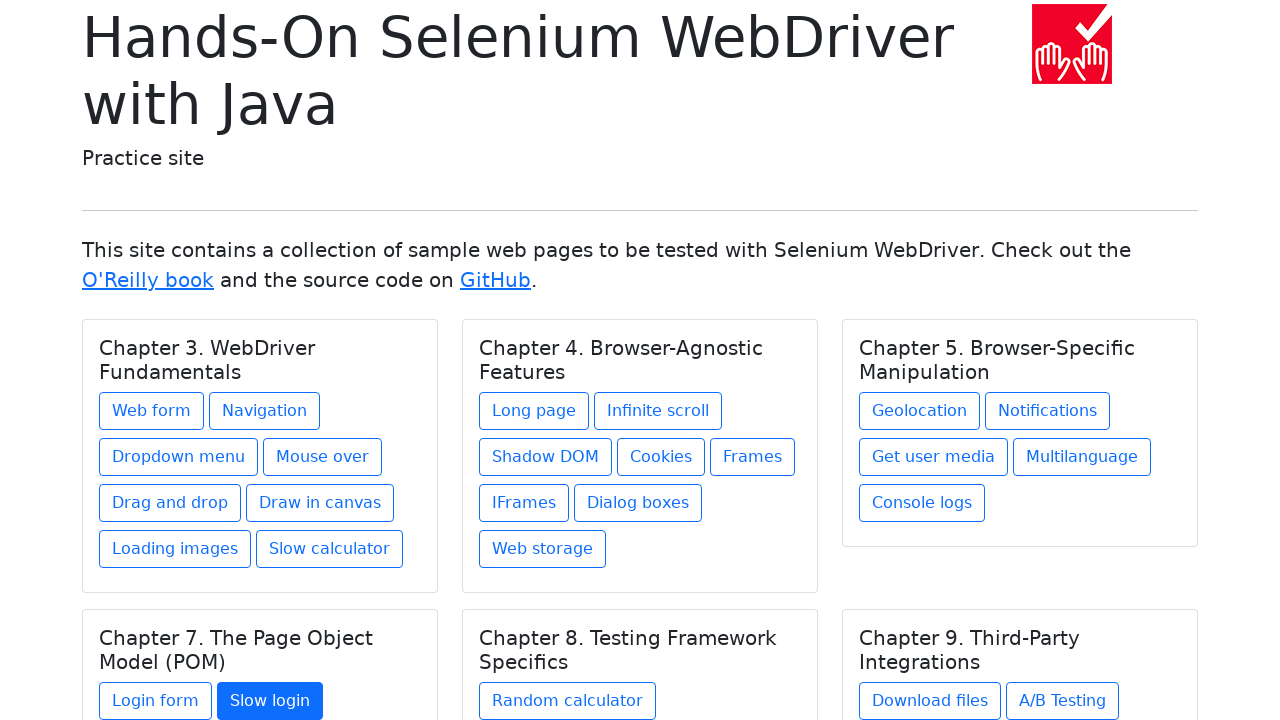

Selected link at index 26
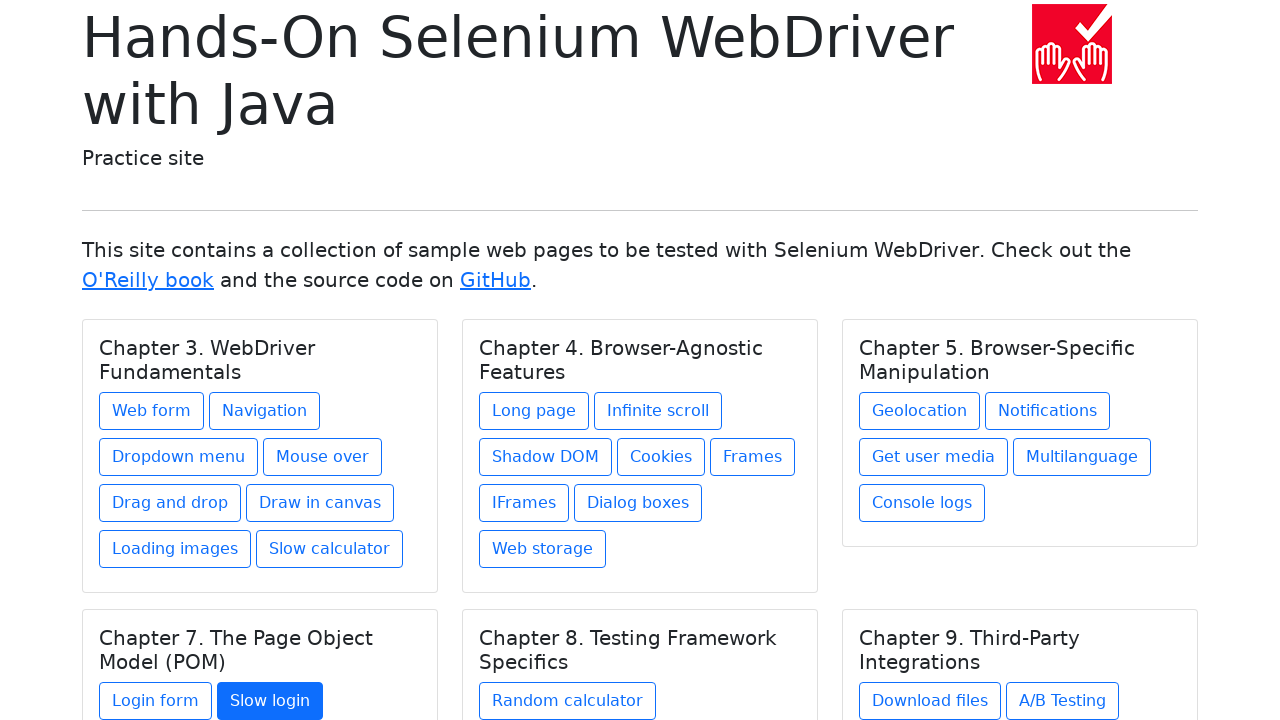

Retrieved href attribute: random-calculator.html
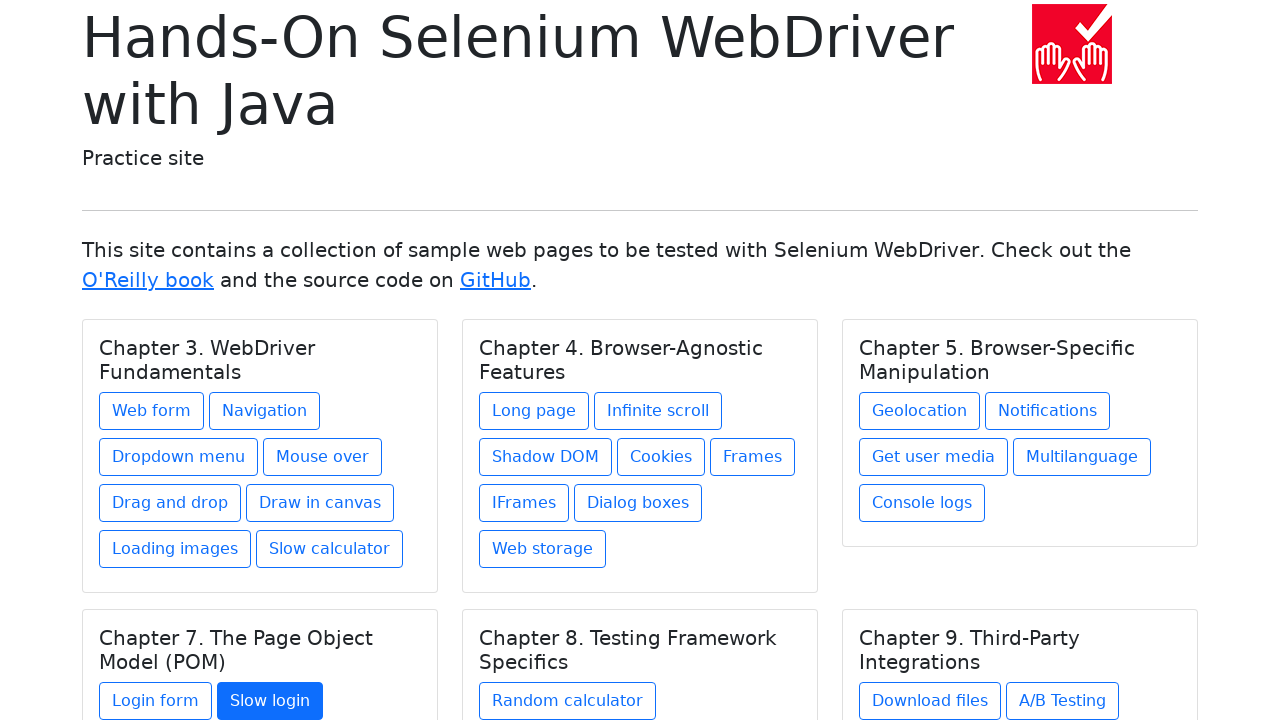

Clicked link at index 26 with href: random-calculator.html at (568, 701) on a >> nth=26
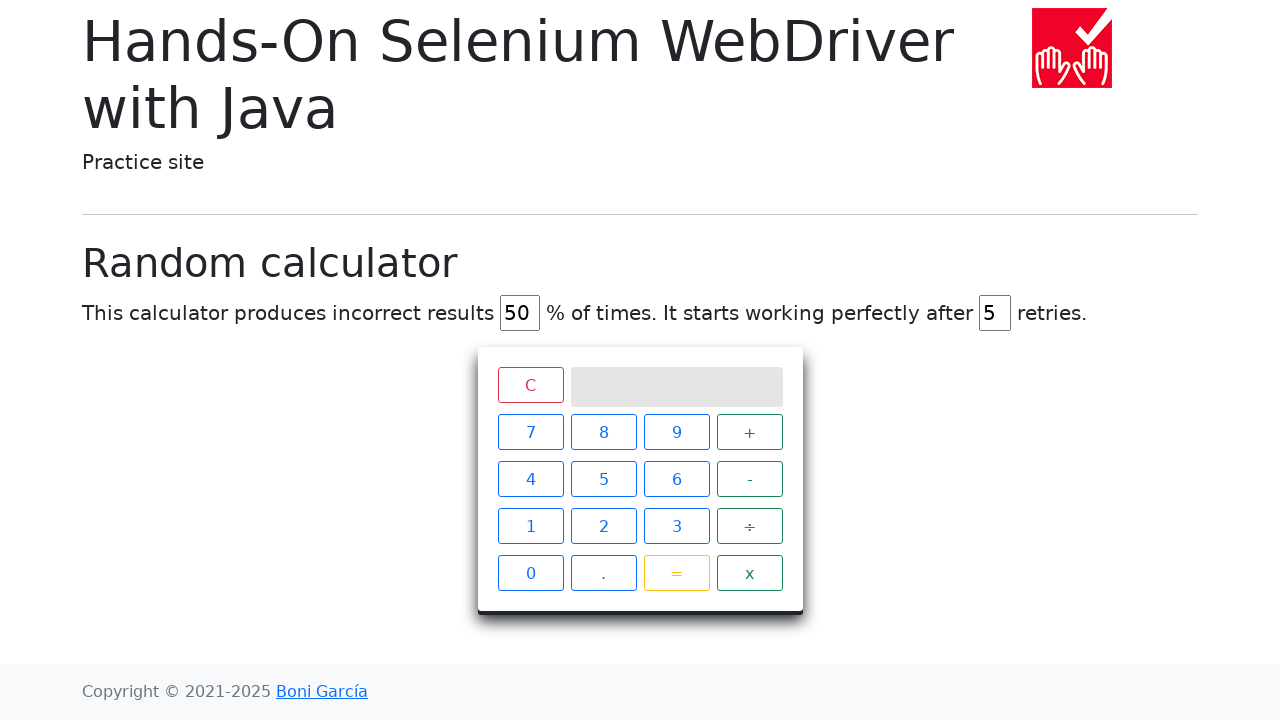

Page loaded after clicking link at index 26
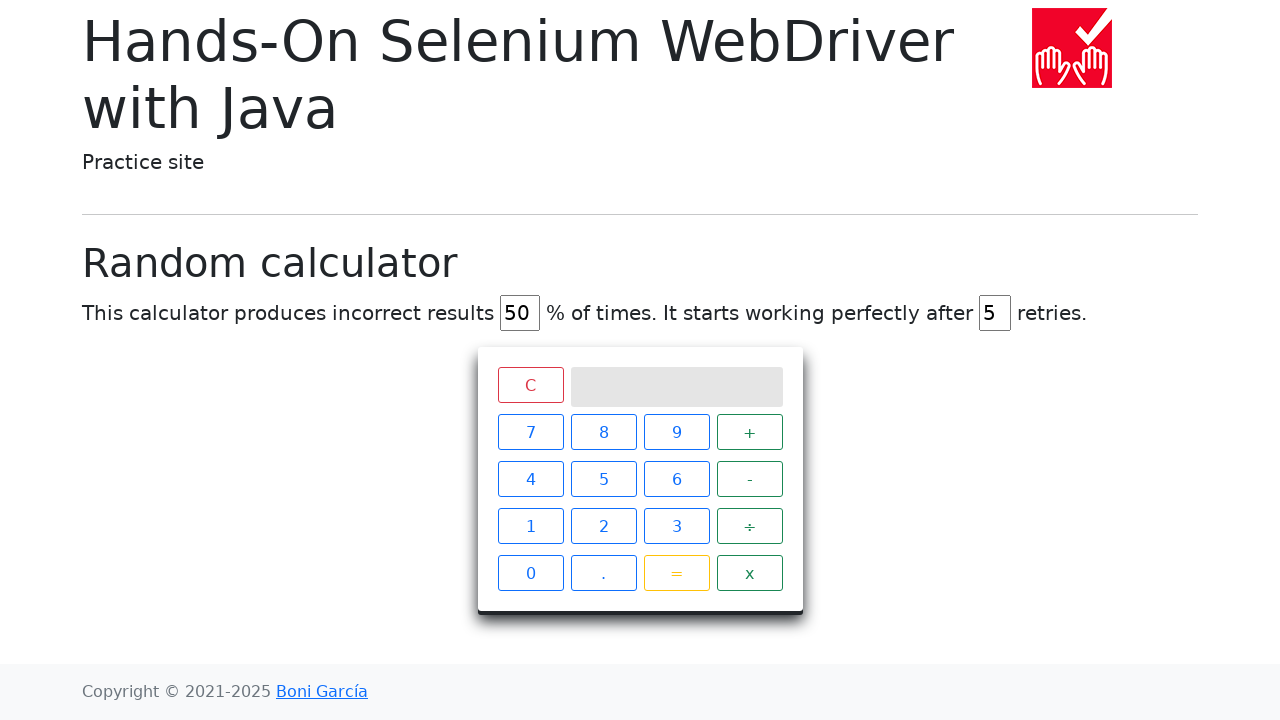

Navigated back to main page from link at index 26
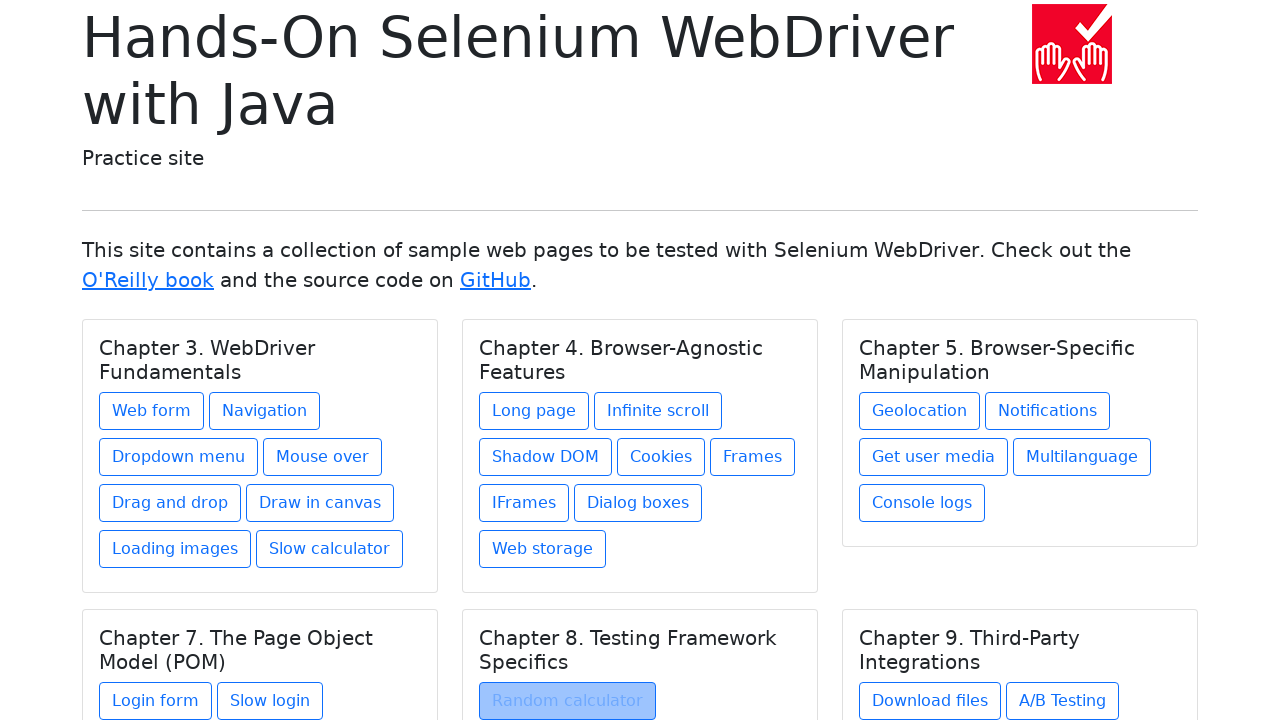

Main page reloaded after navigation back
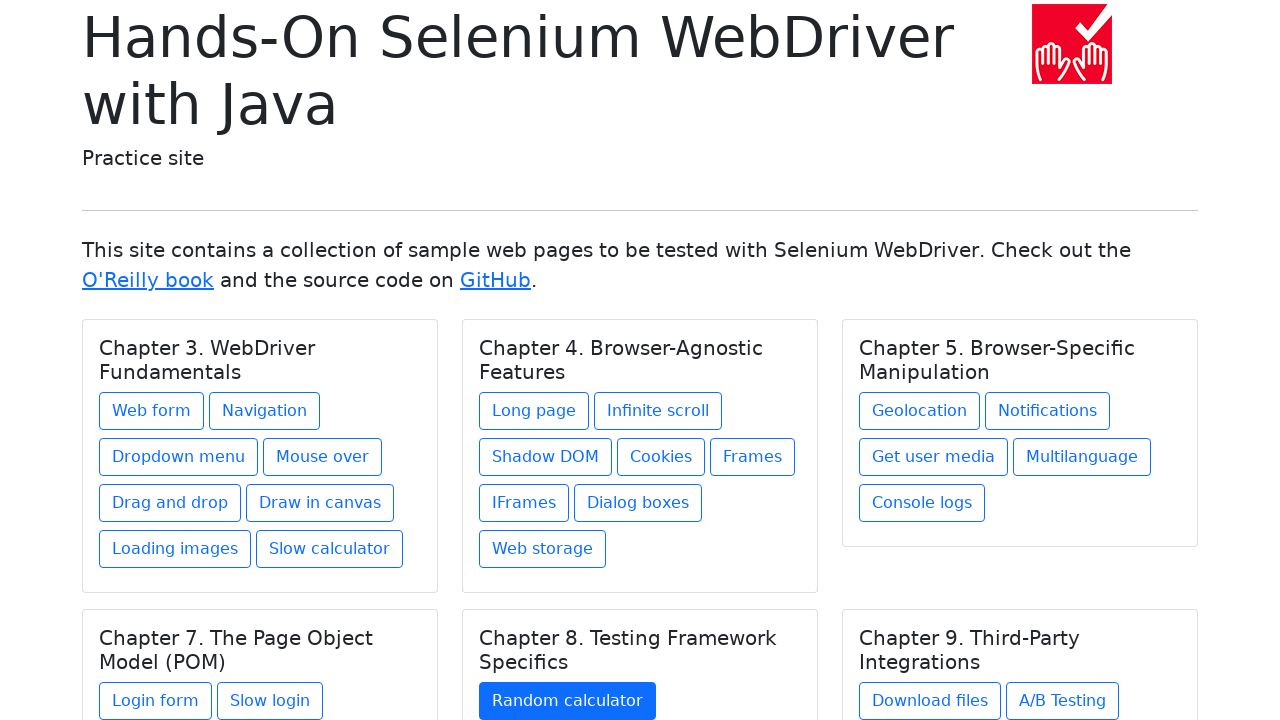

Re-fetched all links (iteration 28)
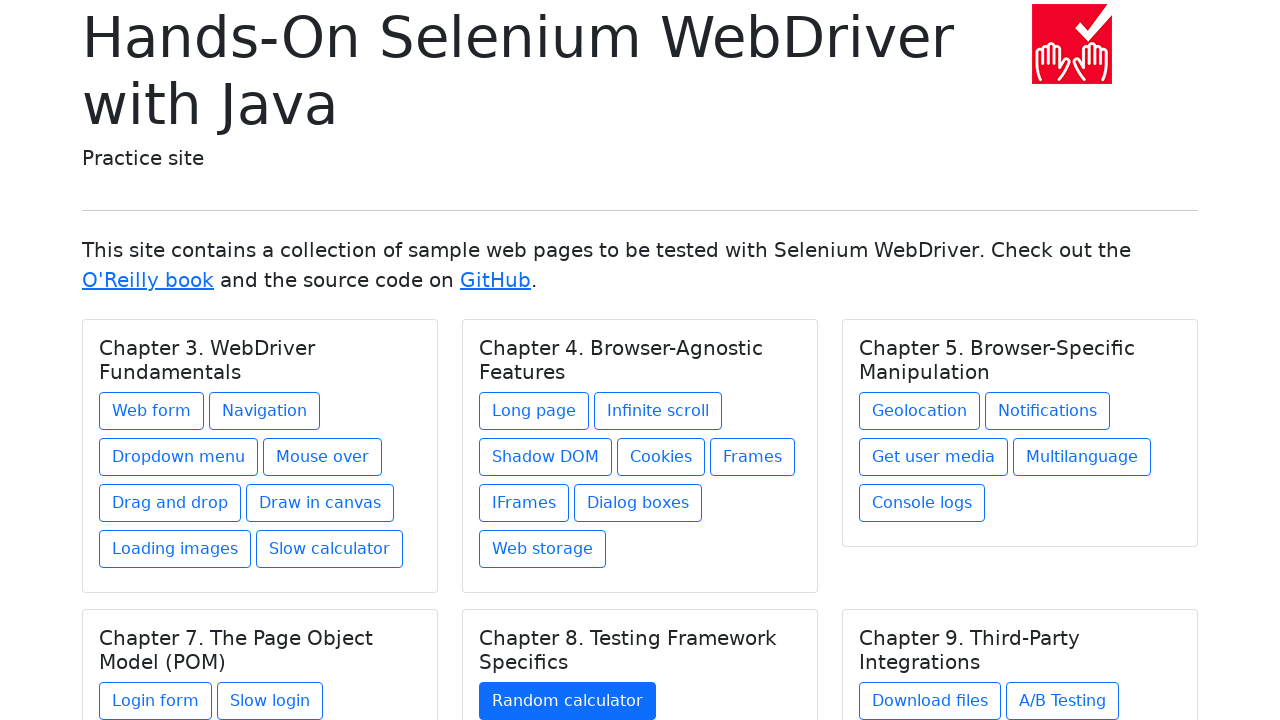

Selected link at index 27
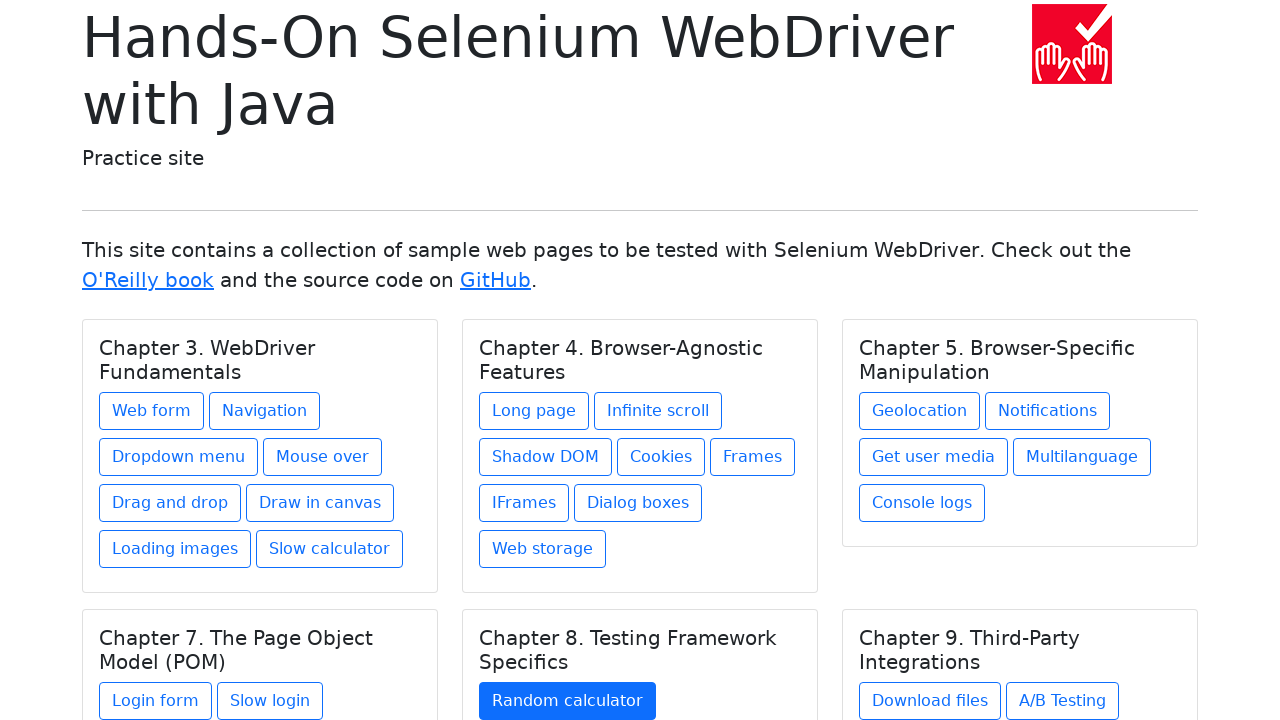

Retrieved href attribute: download.html
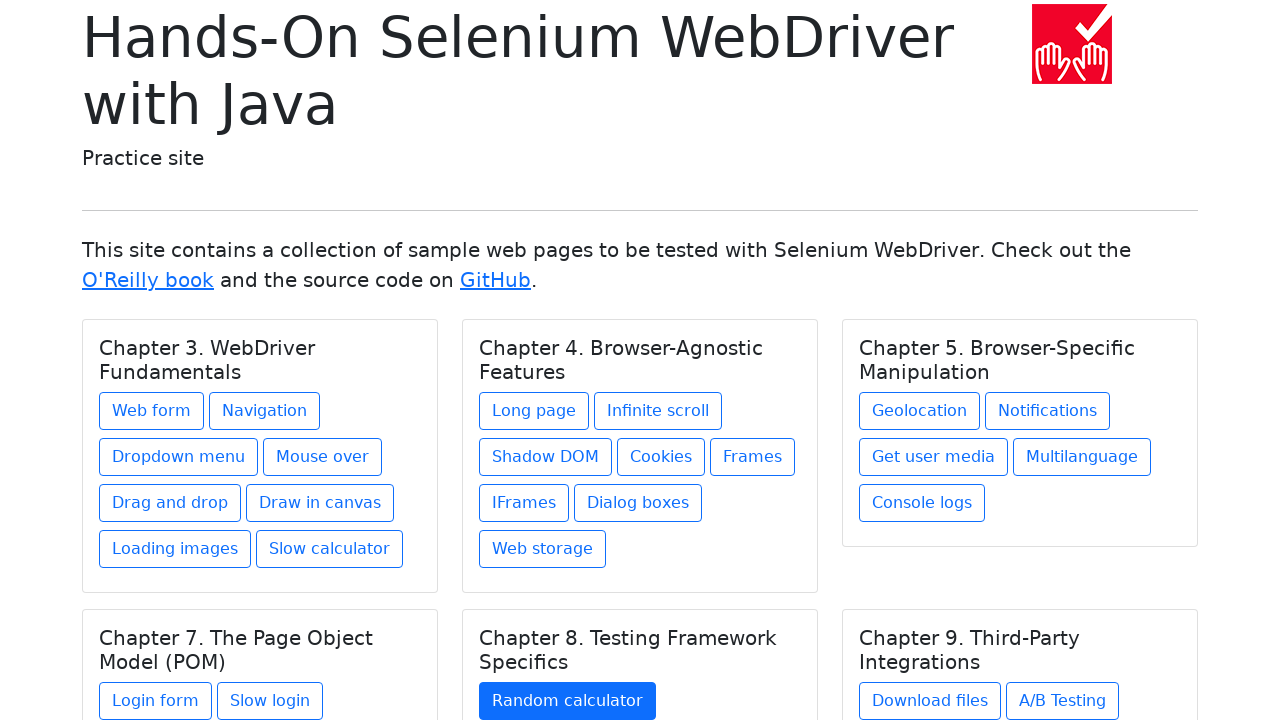

Clicked link at index 27 with href: download.html at (930, 701) on a >> nth=27
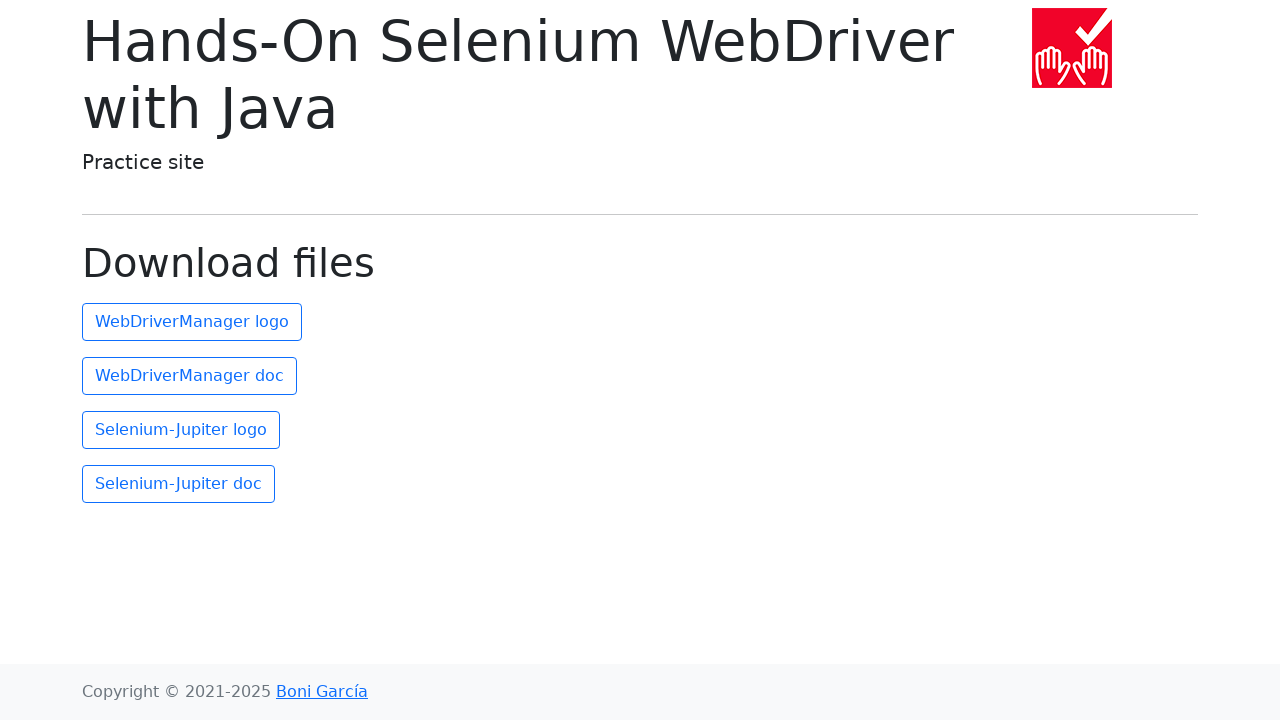

Page loaded after clicking link at index 27
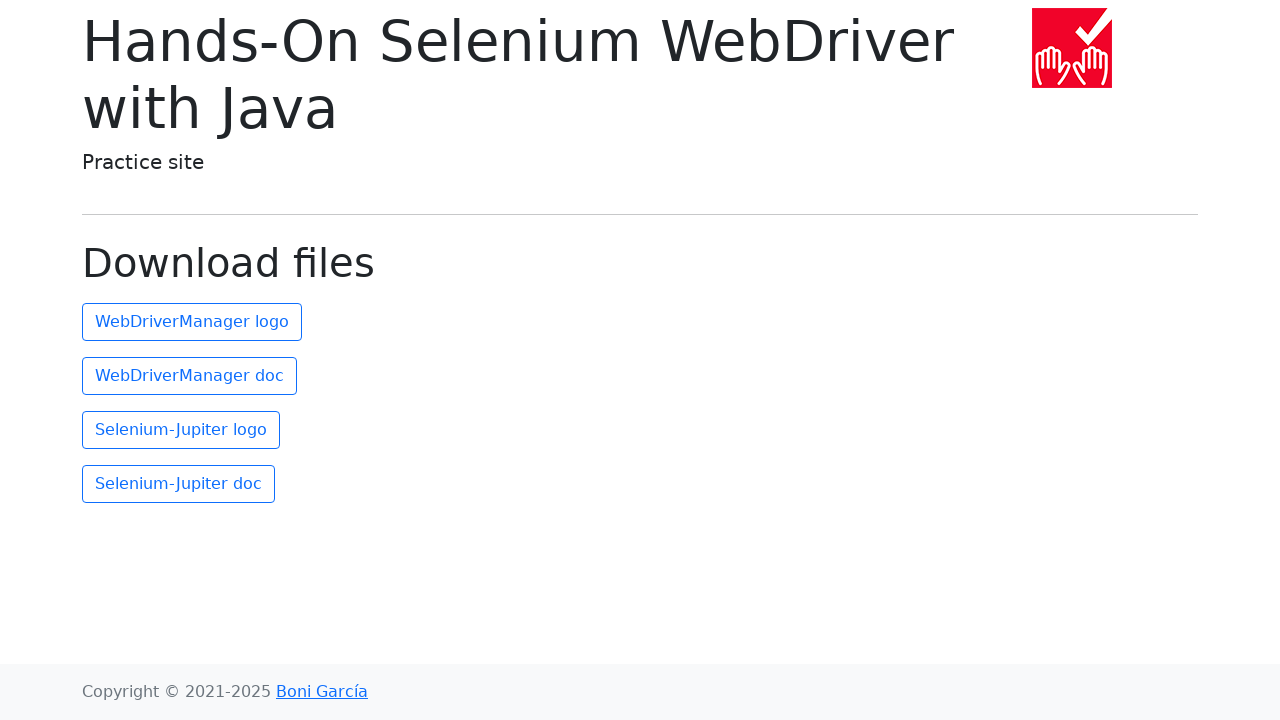

Navigated back to main page from link at index 27
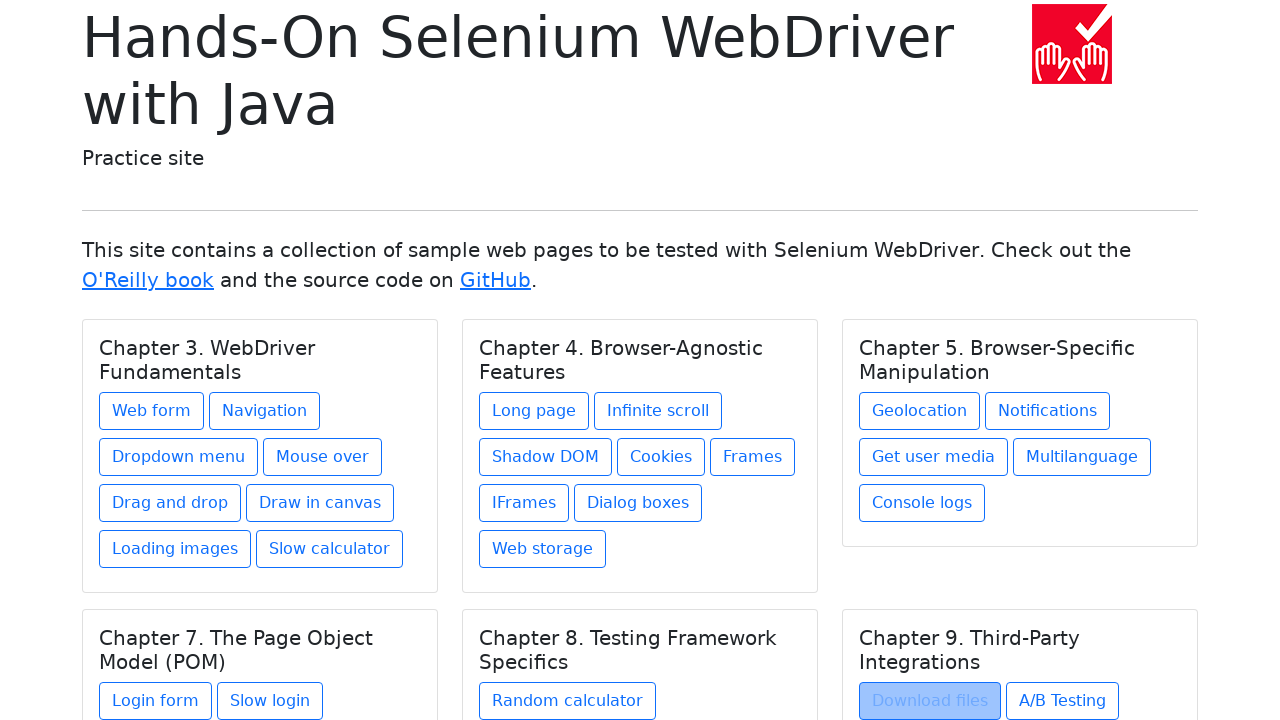

Main page reloaded after navigation back
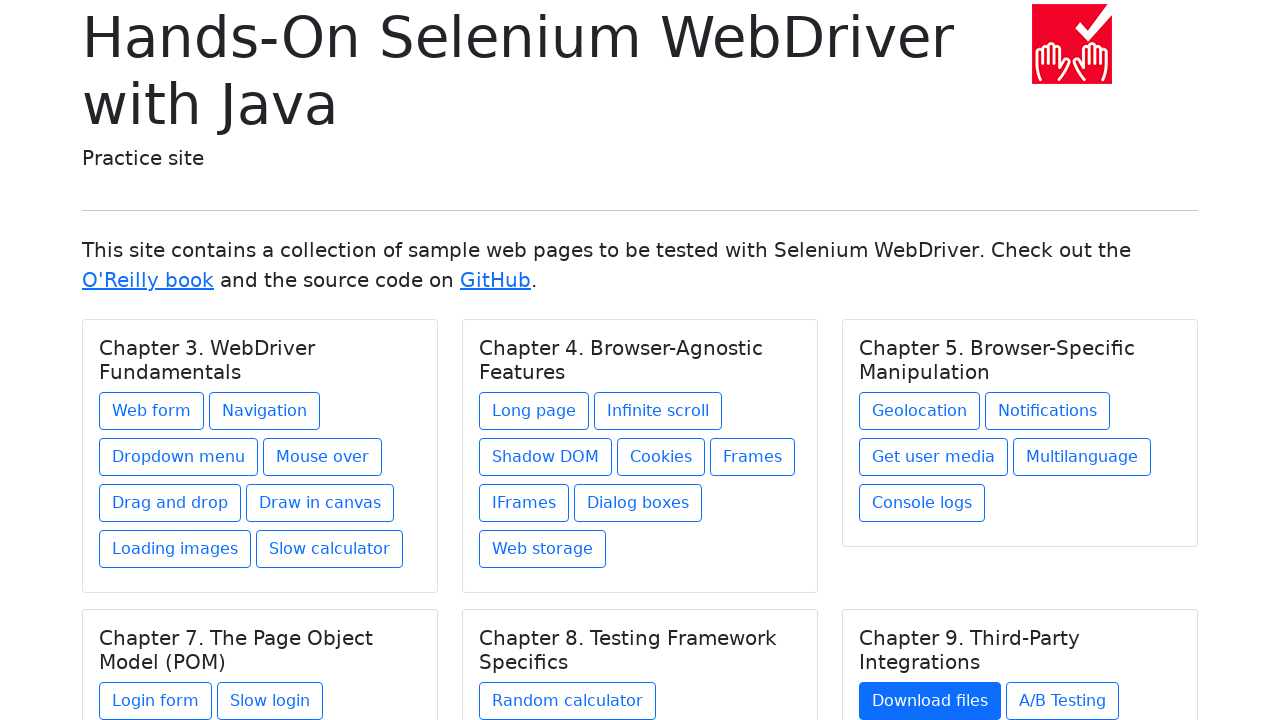

Re-fetched all links (iteration 29)
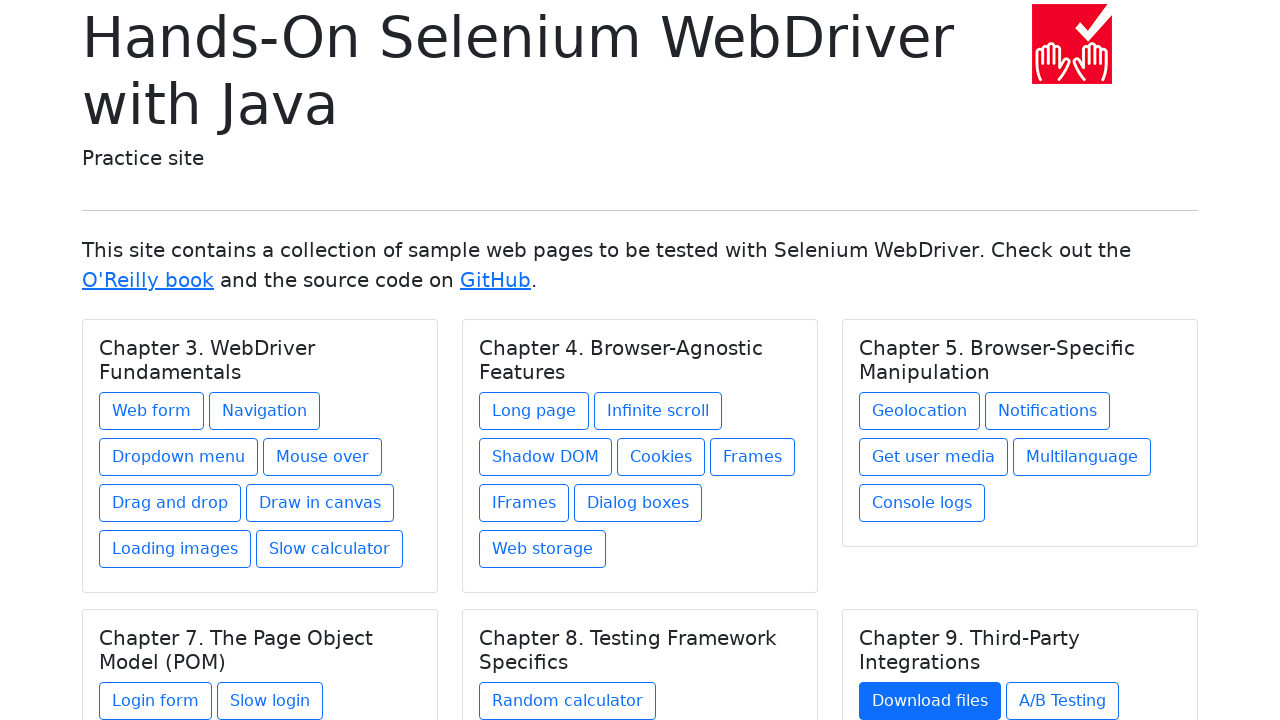

Selected link at index 28
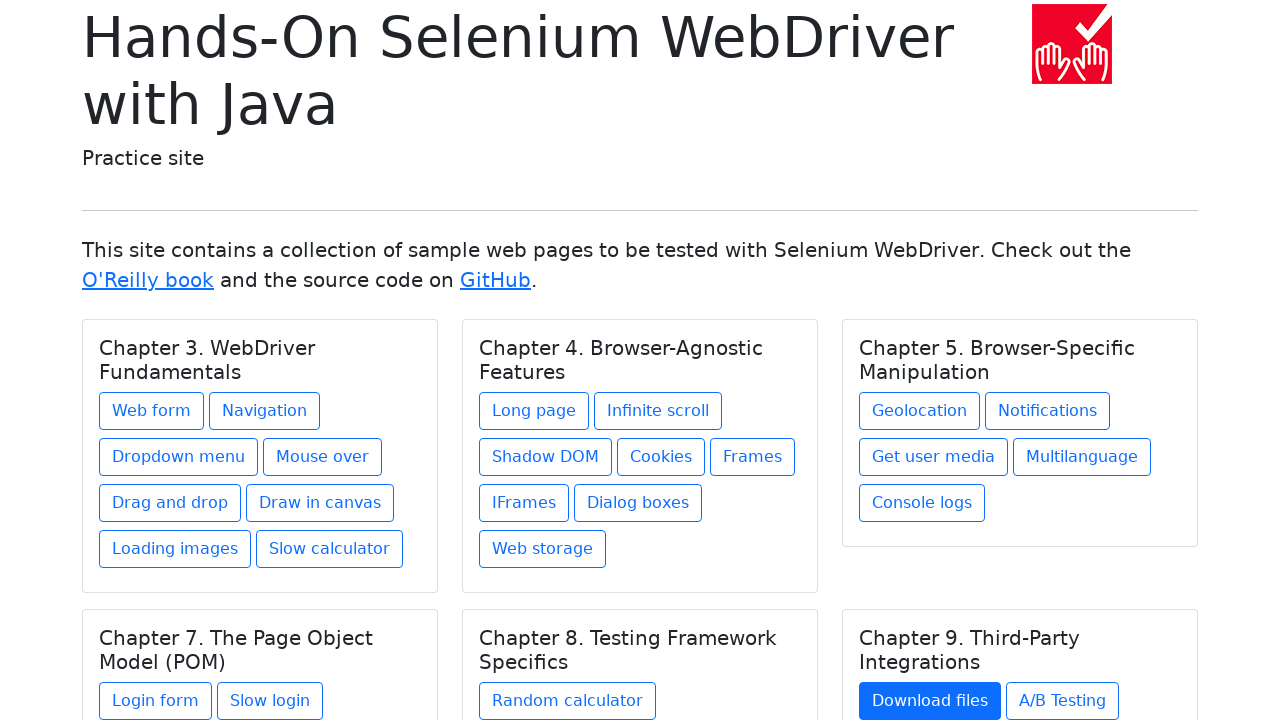

Retrieved href attribute: ab-testing.html
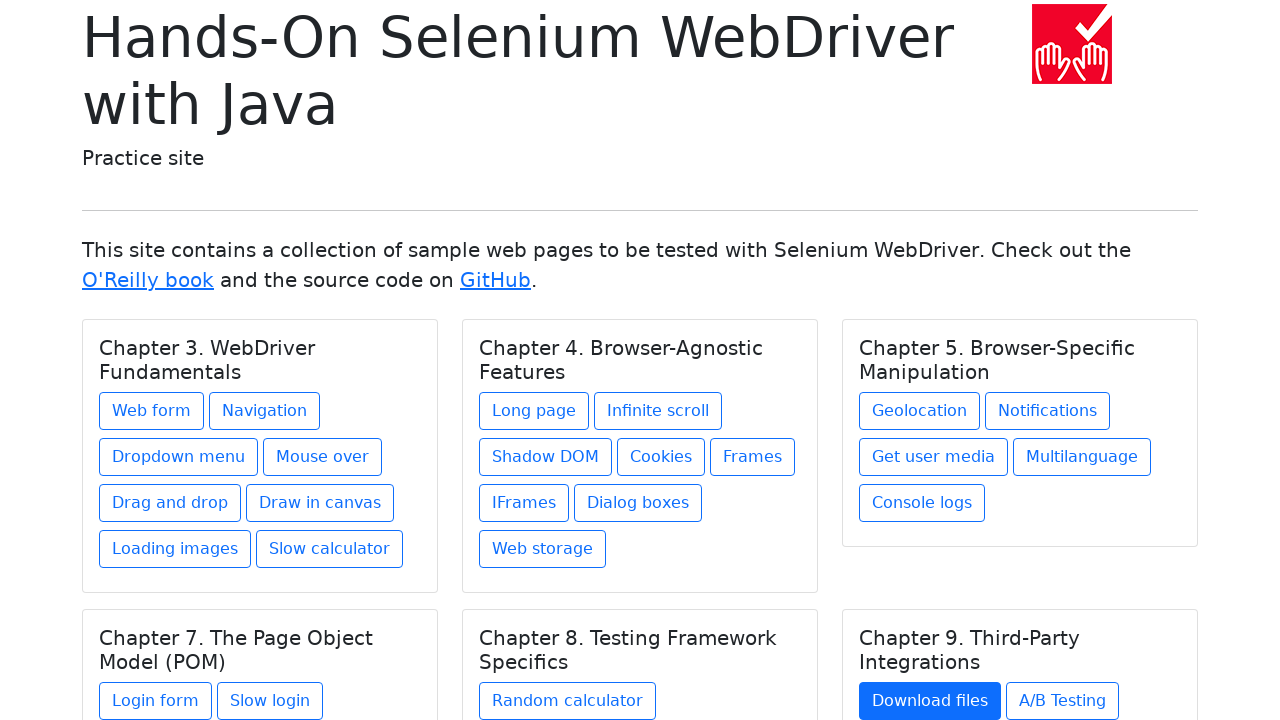

Clicked link at index 28 with href: ab-testing.html at (1062, 701) on a >> nth=28
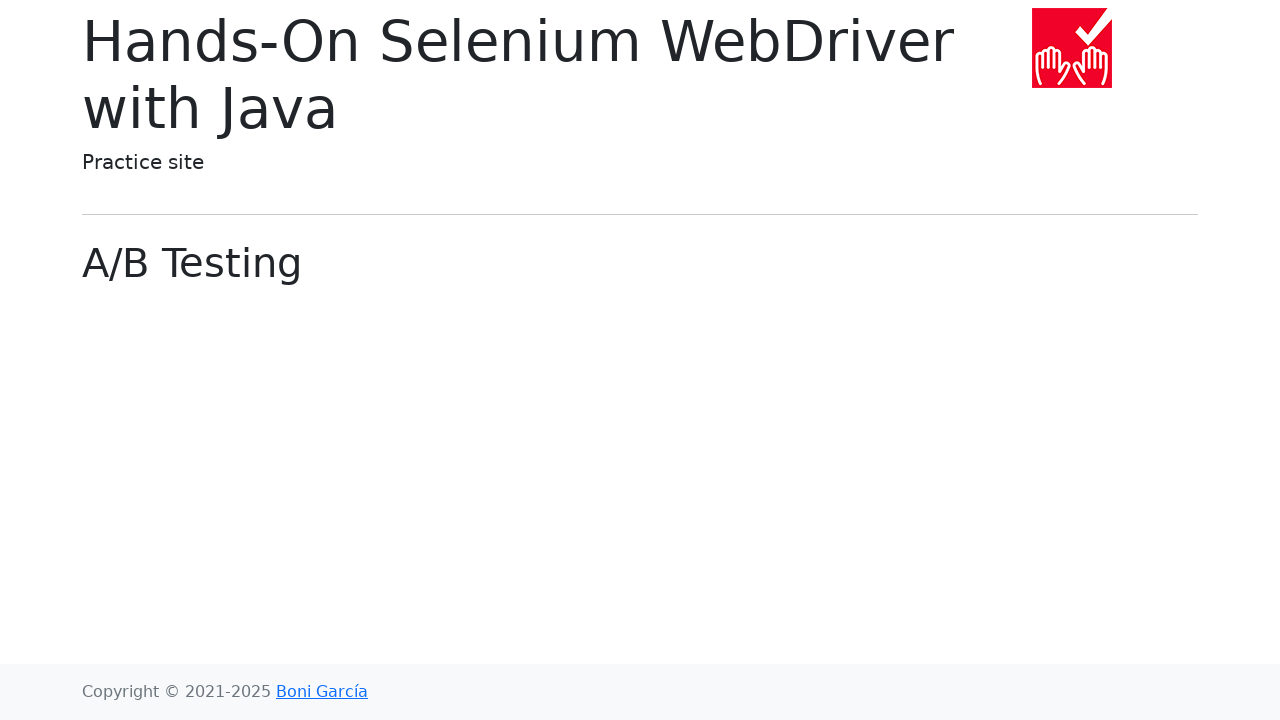

Page loaded after clicking link at index 28
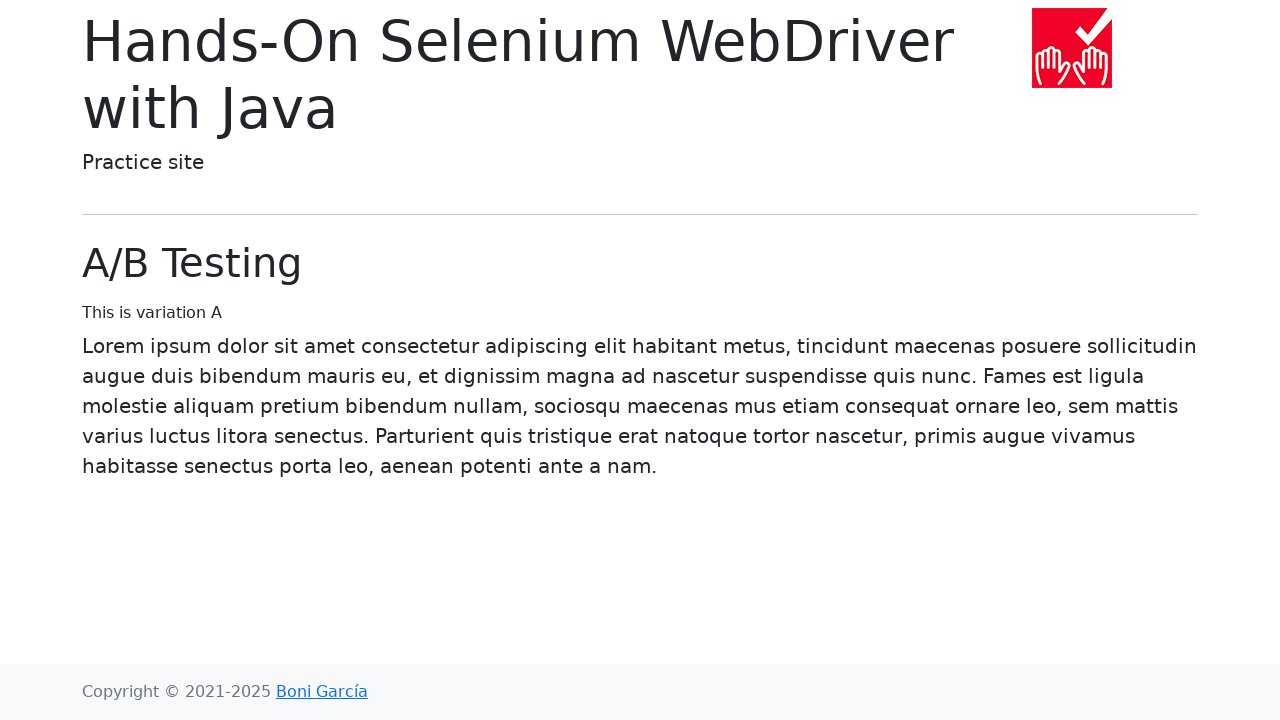

Navigated back to main page from link at index 28
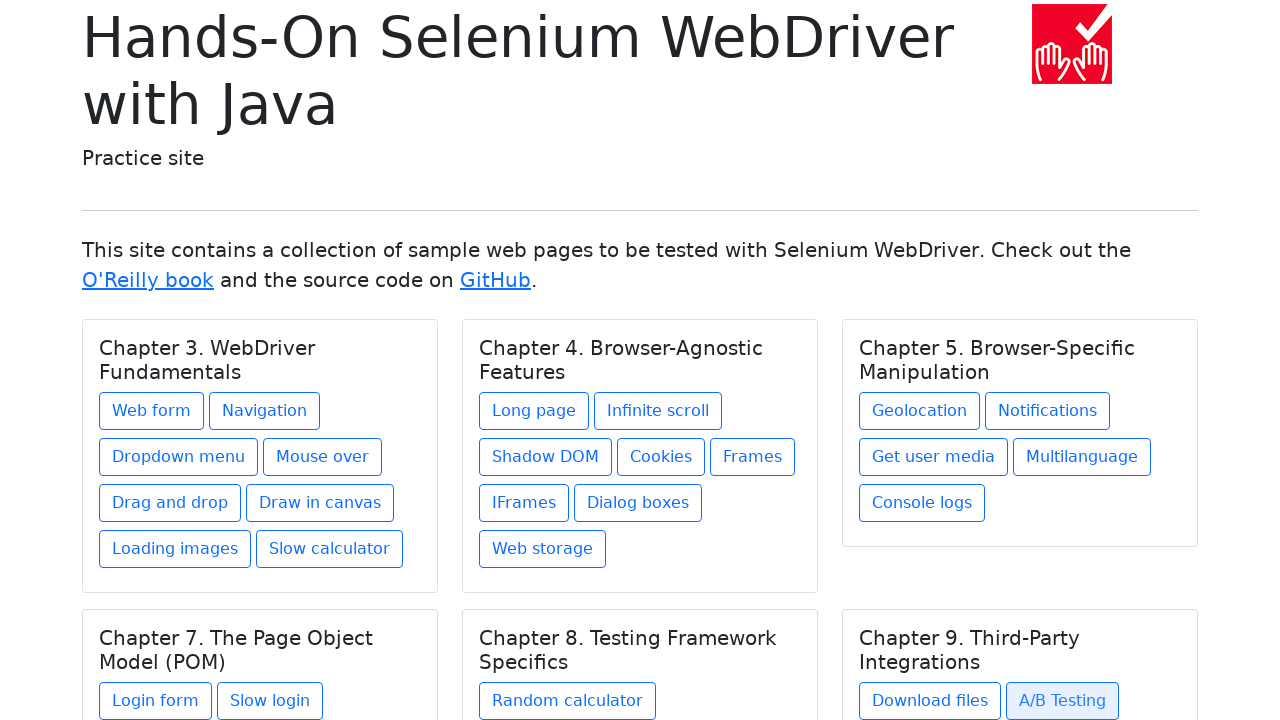

Main page reloaded after navigation back
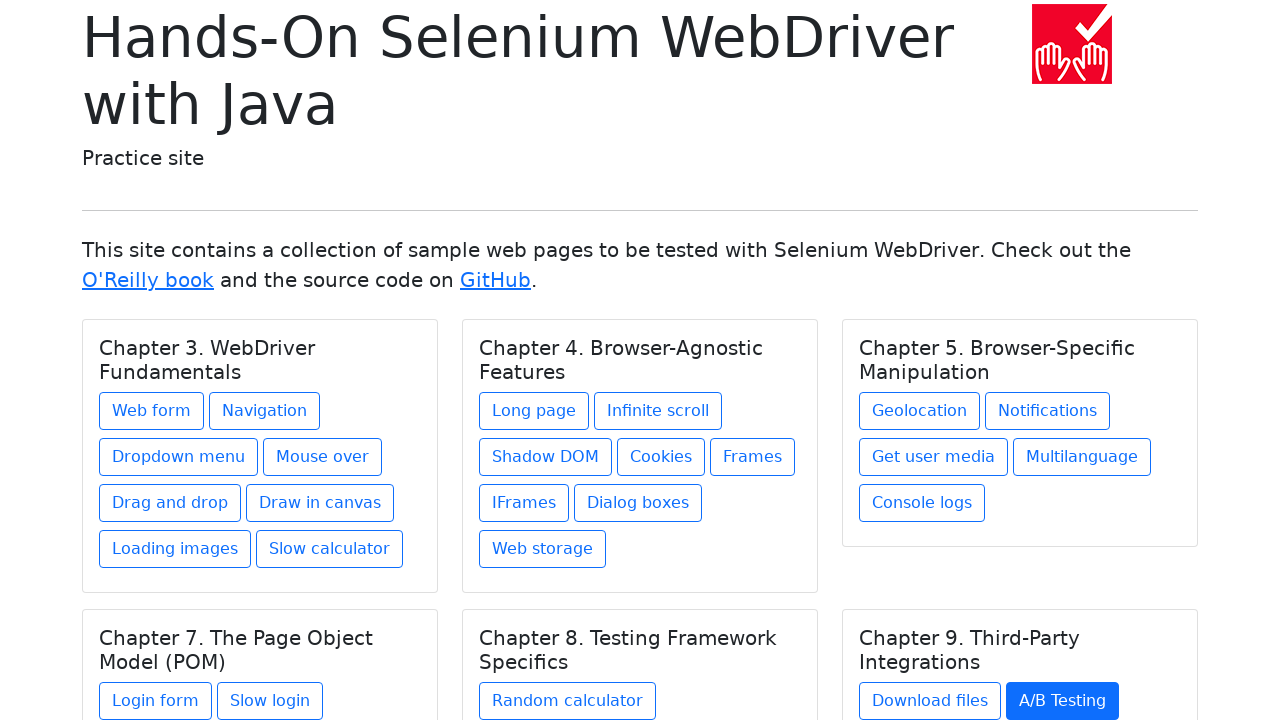

Re-fetched all links (iteration 30)
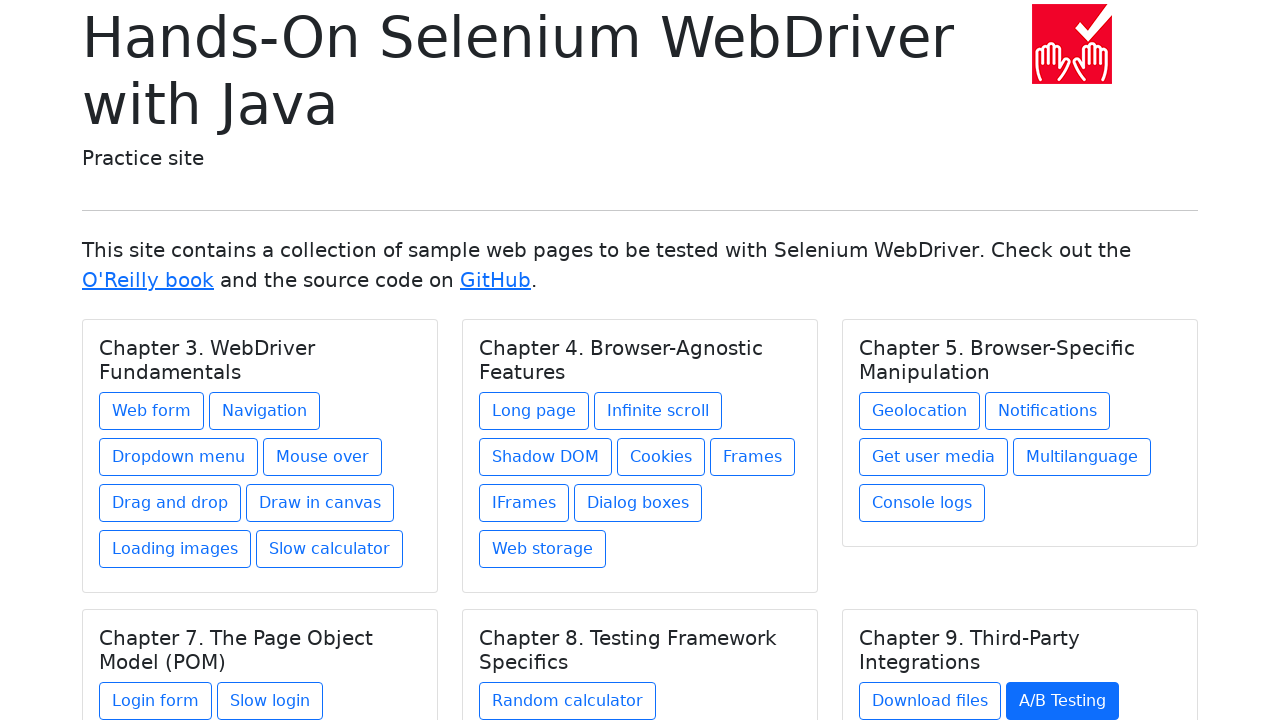

Selected link at index 29
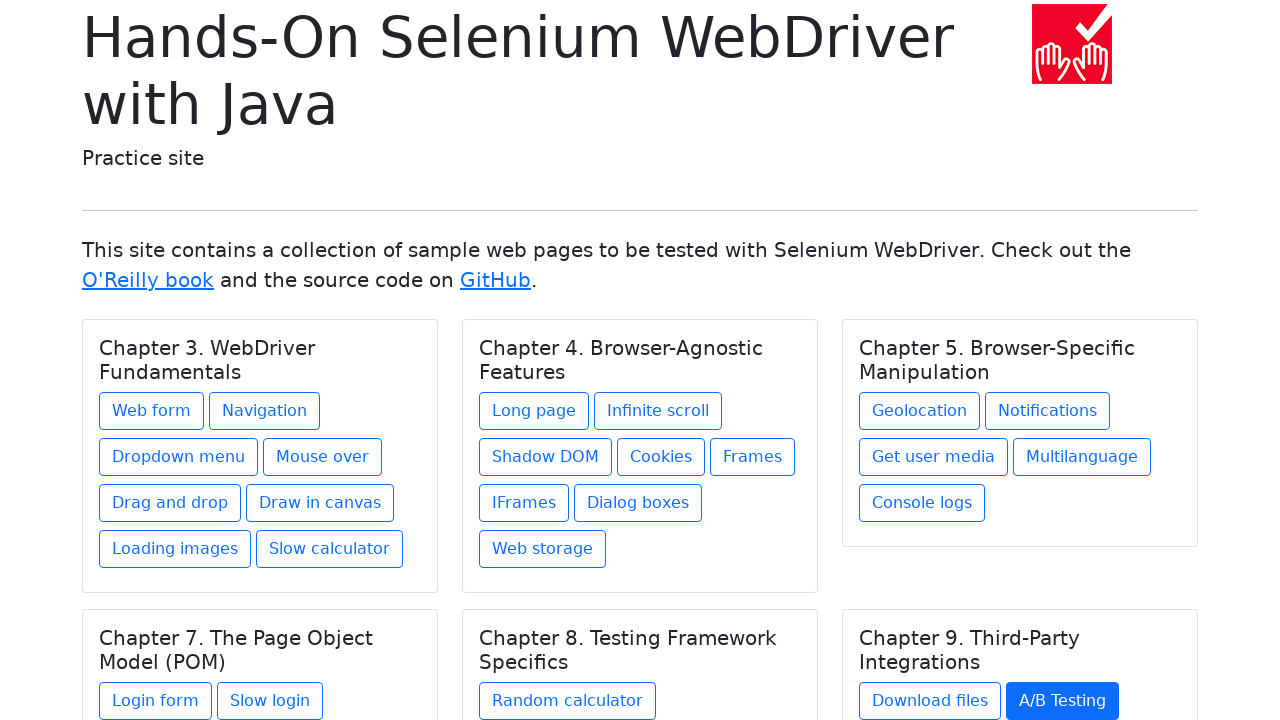

Retrieved href attribute: data-types.html
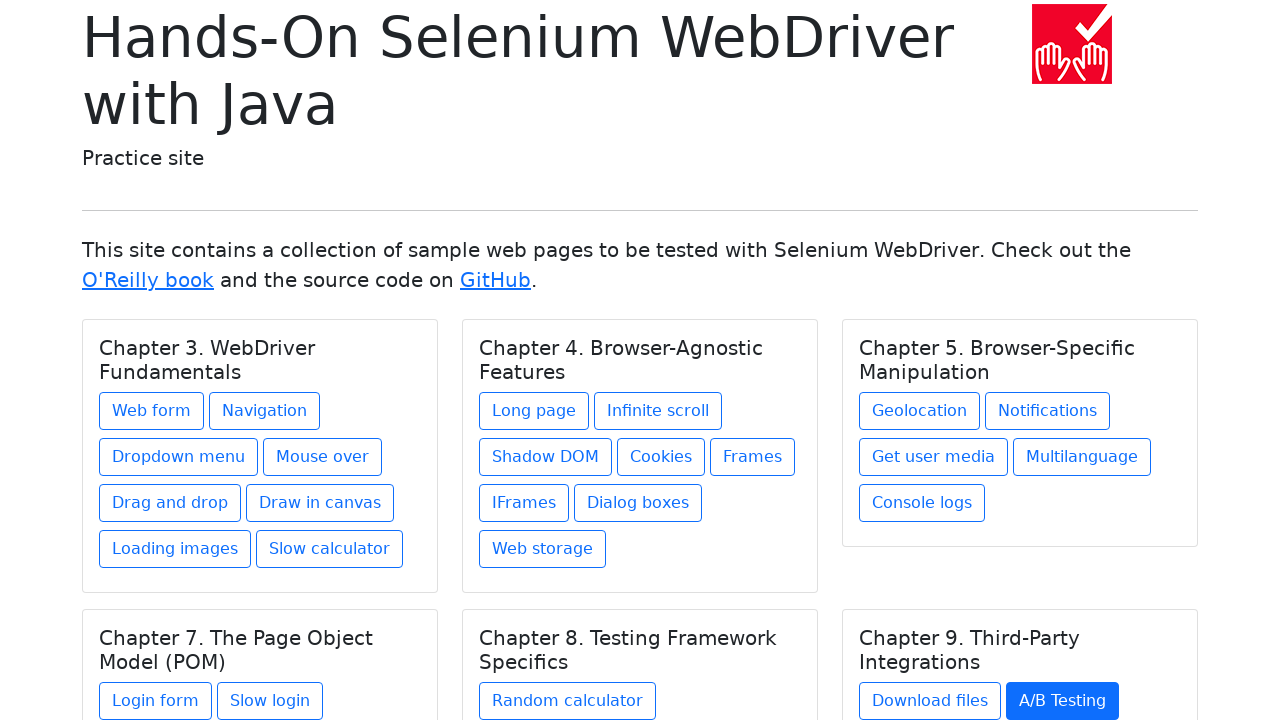

Clicked link at index 29 with href: data-types.html at (915, 612) on a >> nth=29
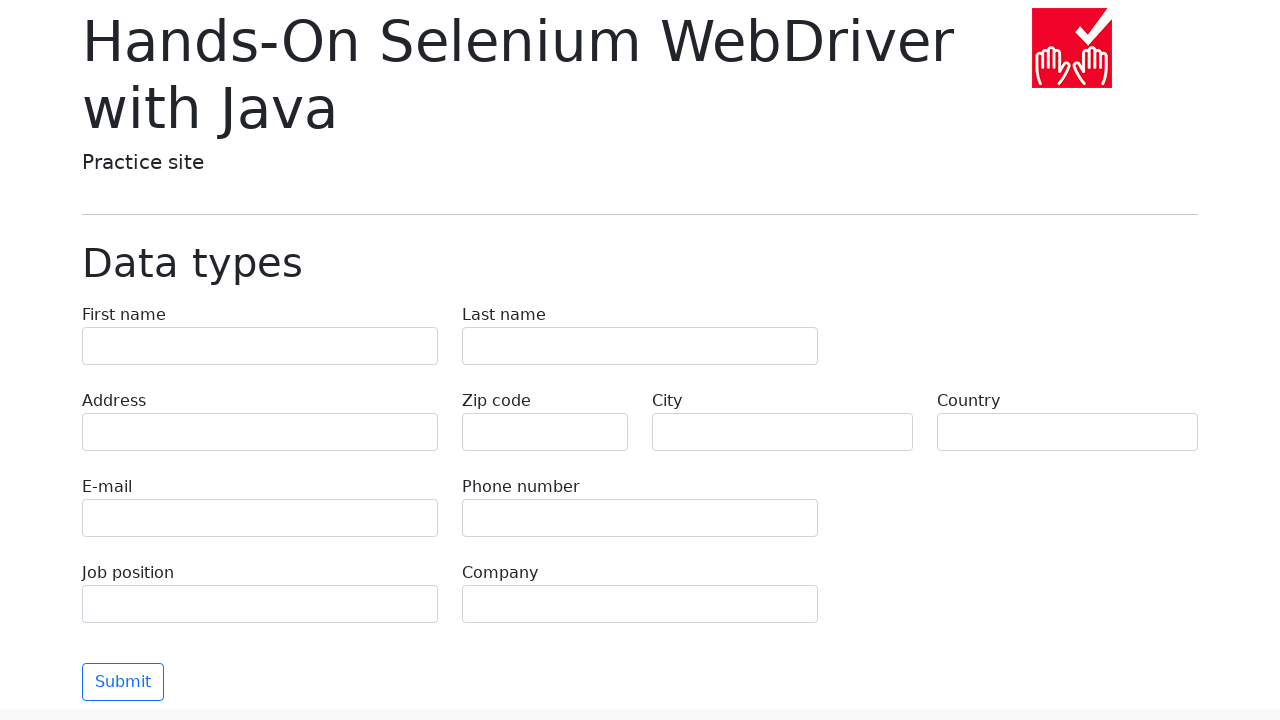

Page loaded after clicking link at index 29
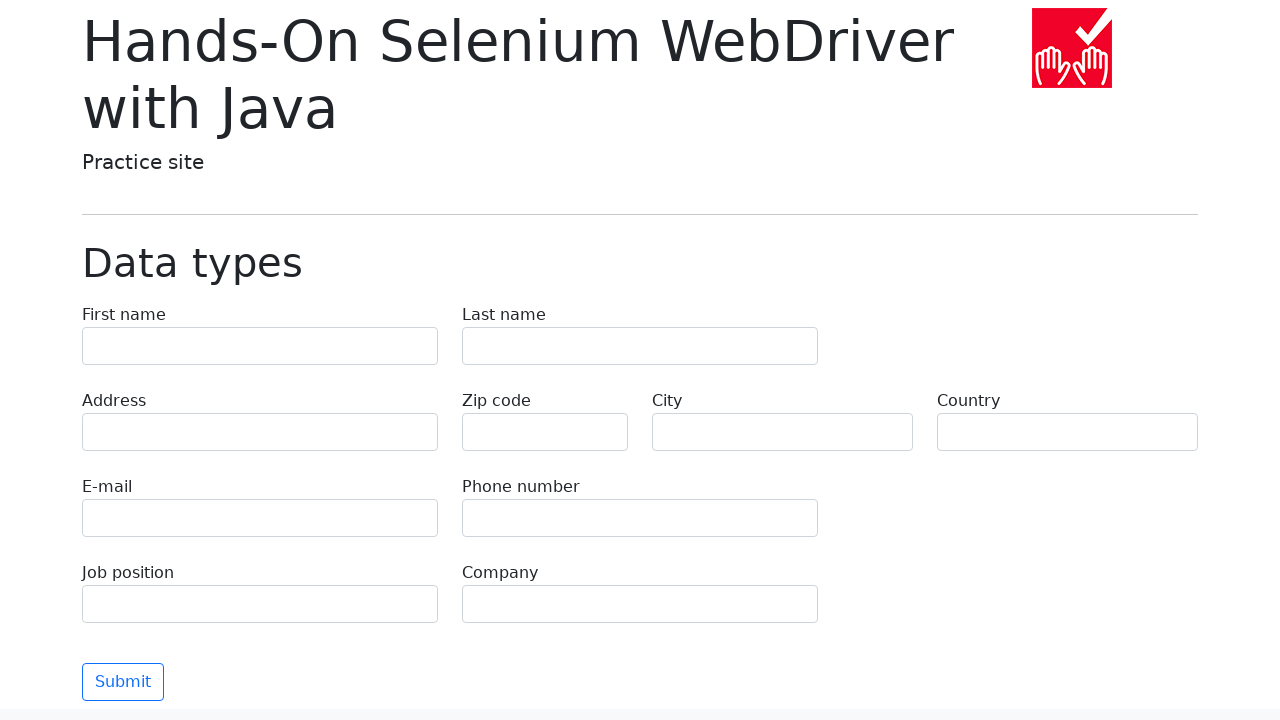

Navigated back to main page from link at index 29
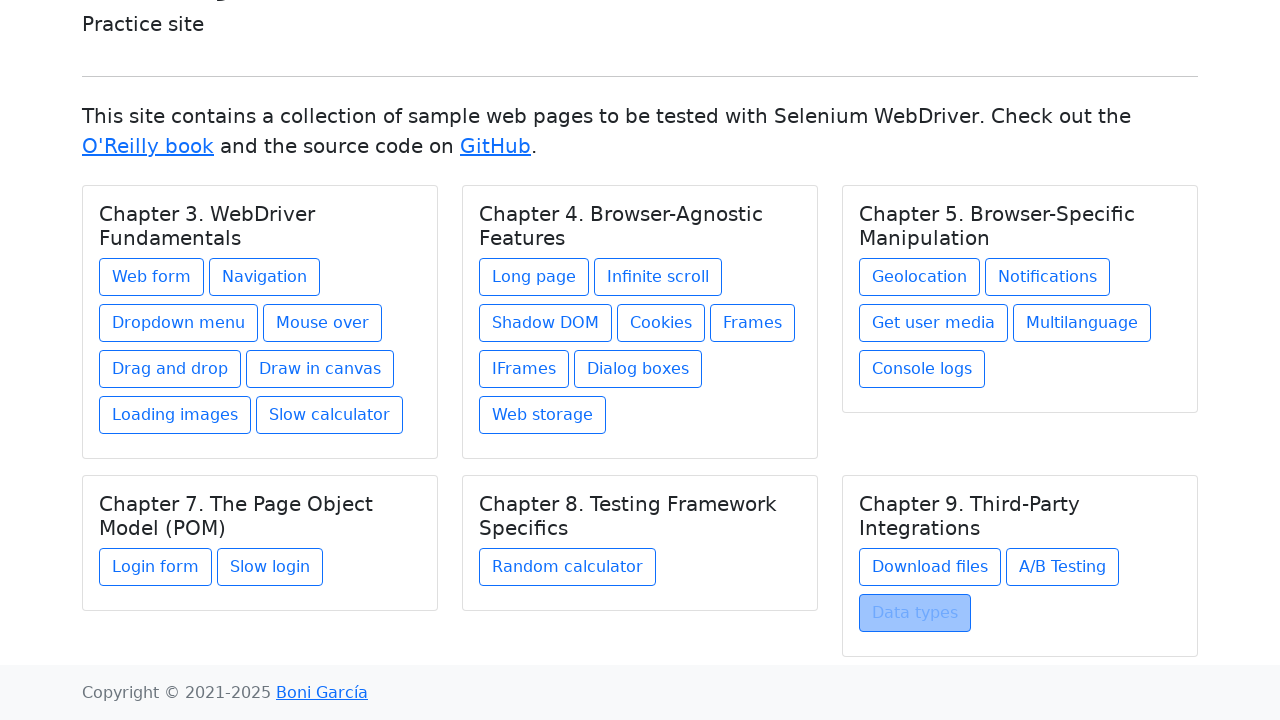

Main page reloaded after navigation back
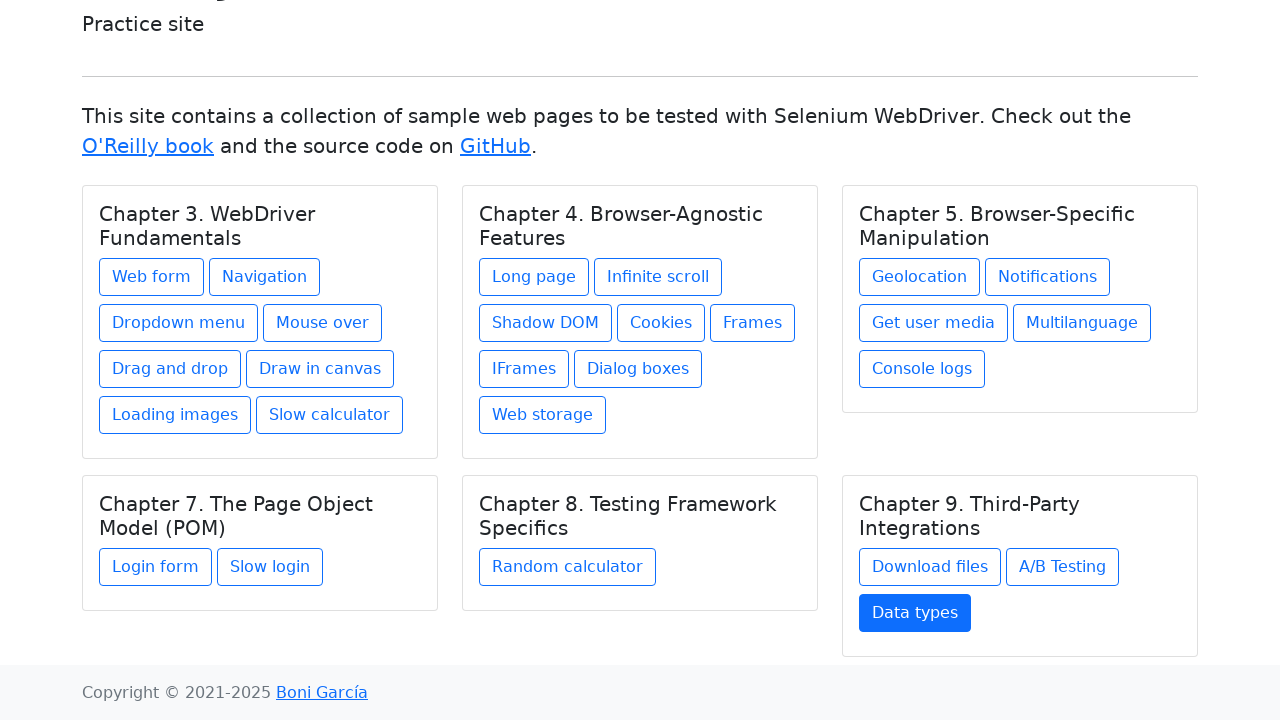

Re-fetched all links (iteration 31)
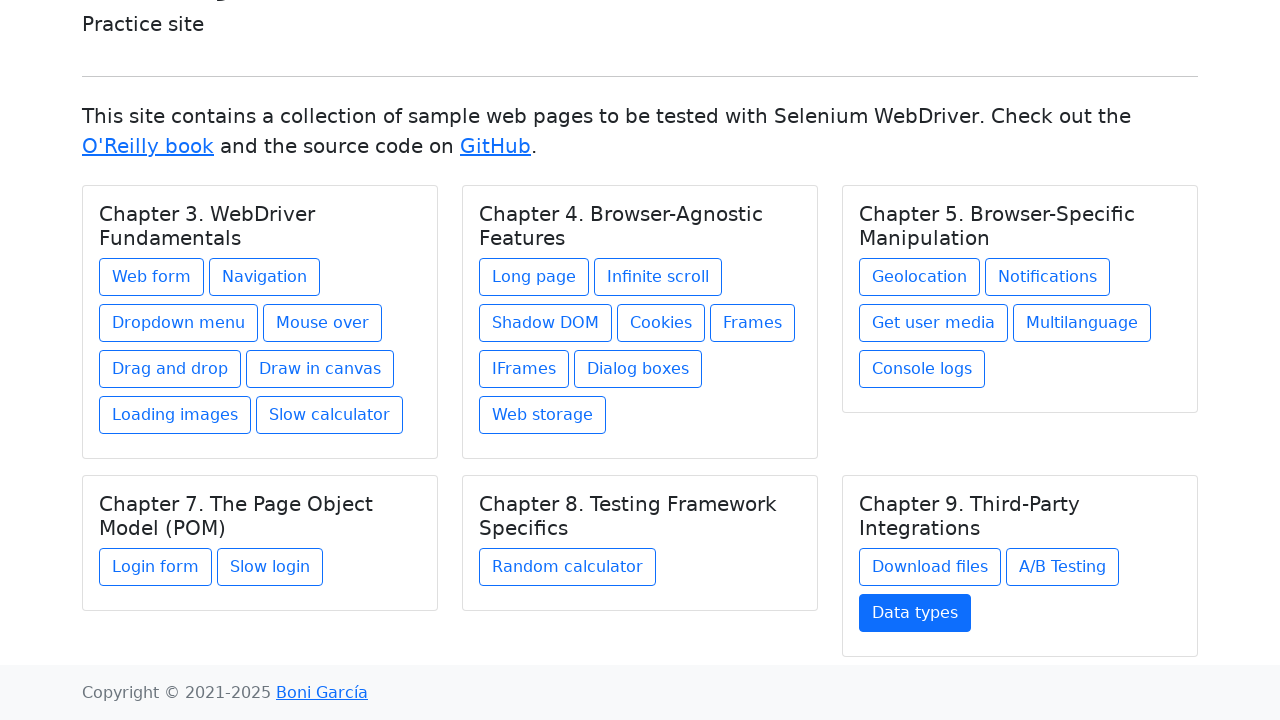

Selected link at index 30
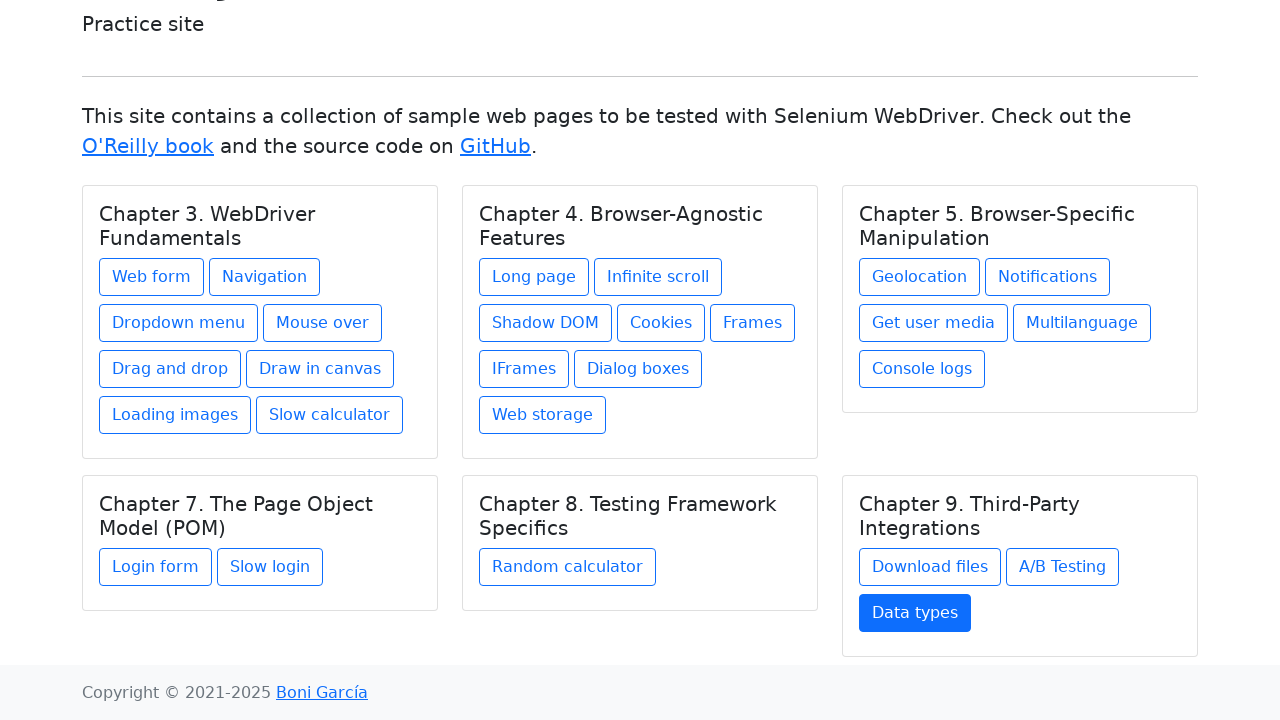

Retrieved href attribute: https://bonigarcia.dev/
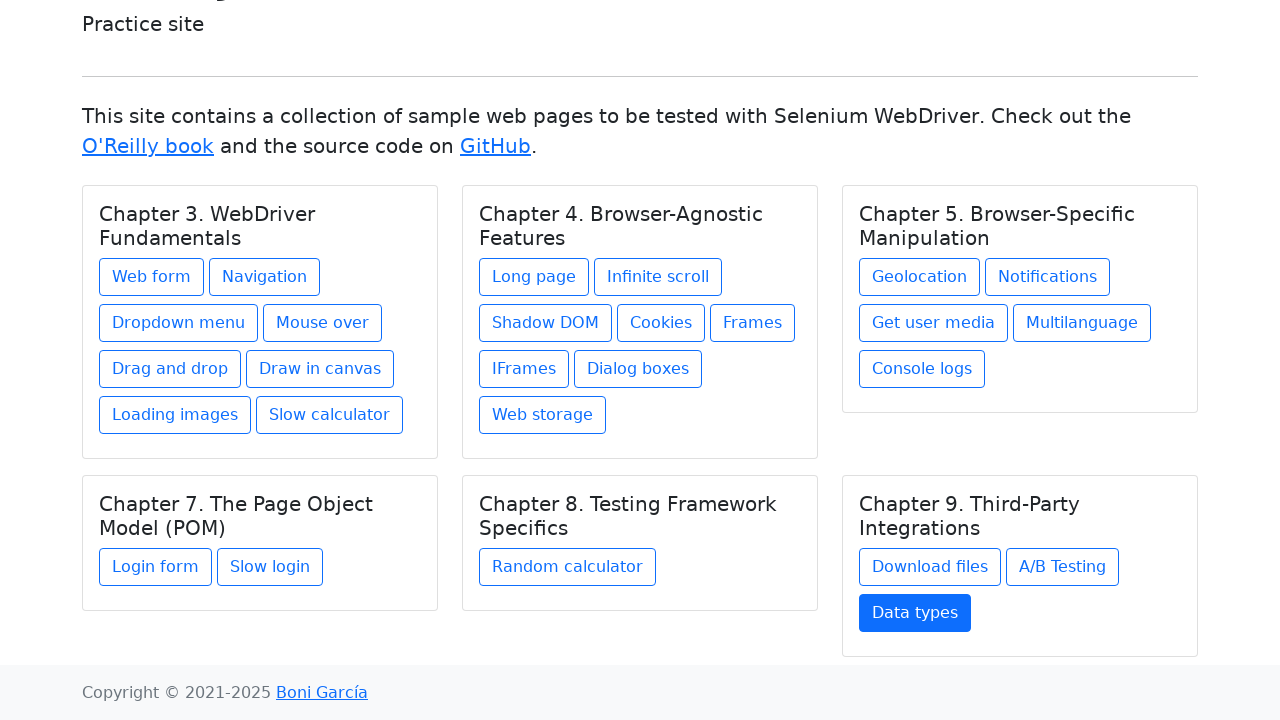

Clicked link at index 30 with href: https://bonigarcia.dev/ at (322, 693) on a >> nth=30
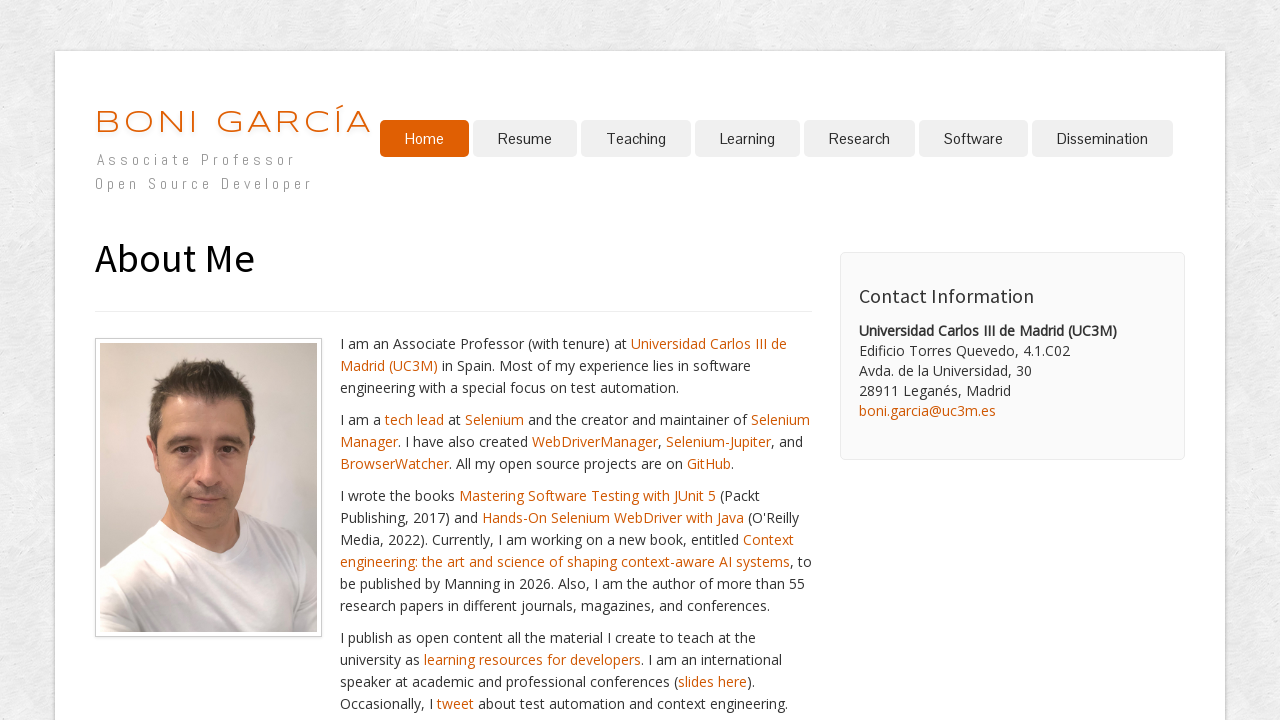

Page loaded after clicking link at index 30
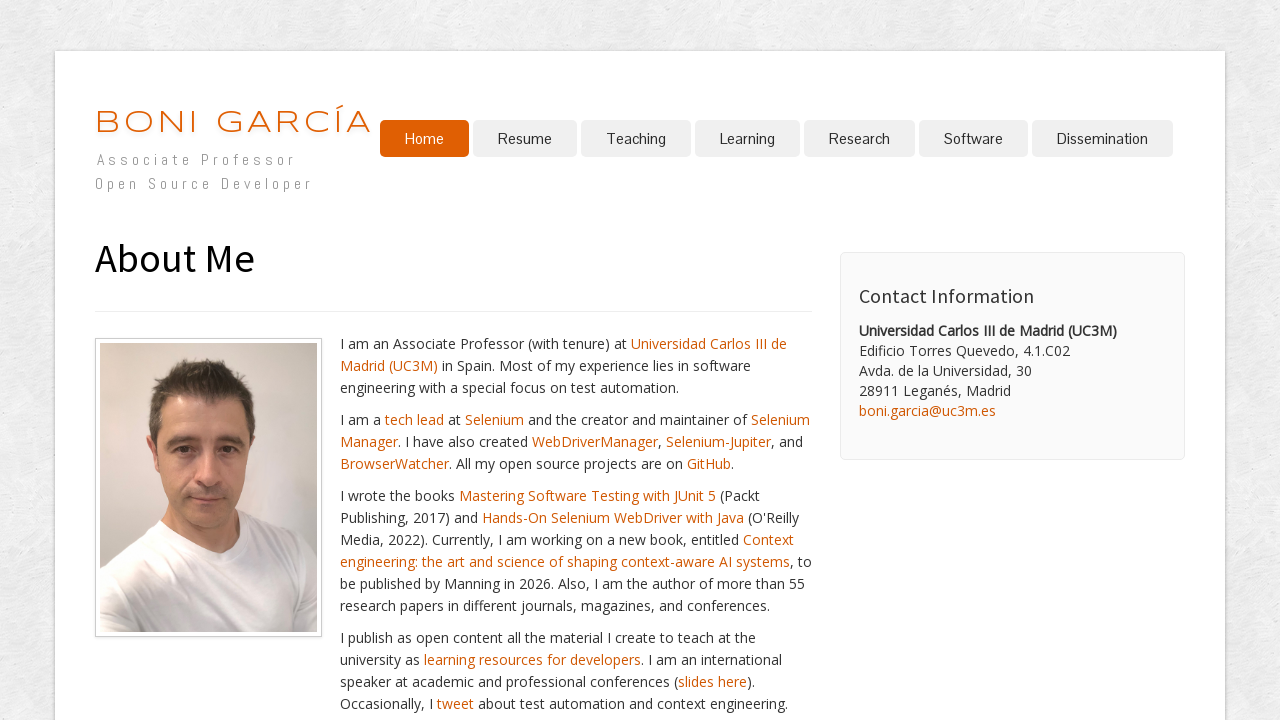

Navigated back to main page from link at index 30
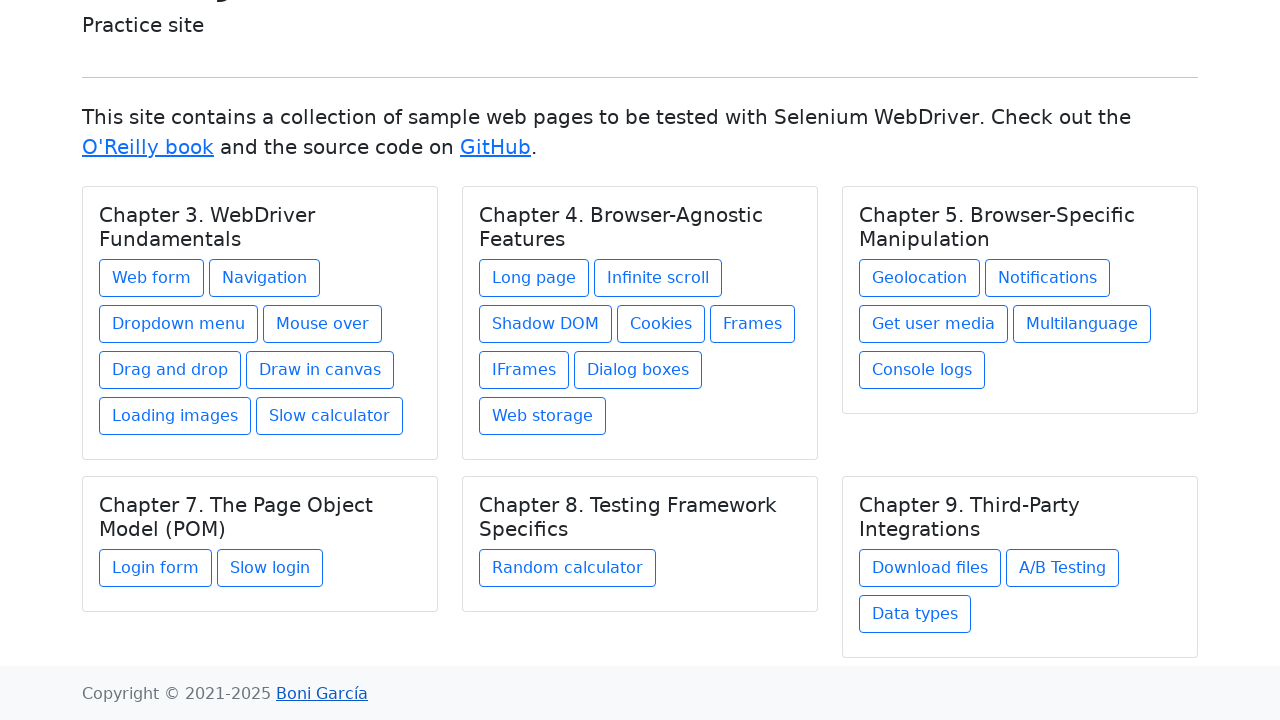

Main page reloaded after navigation back
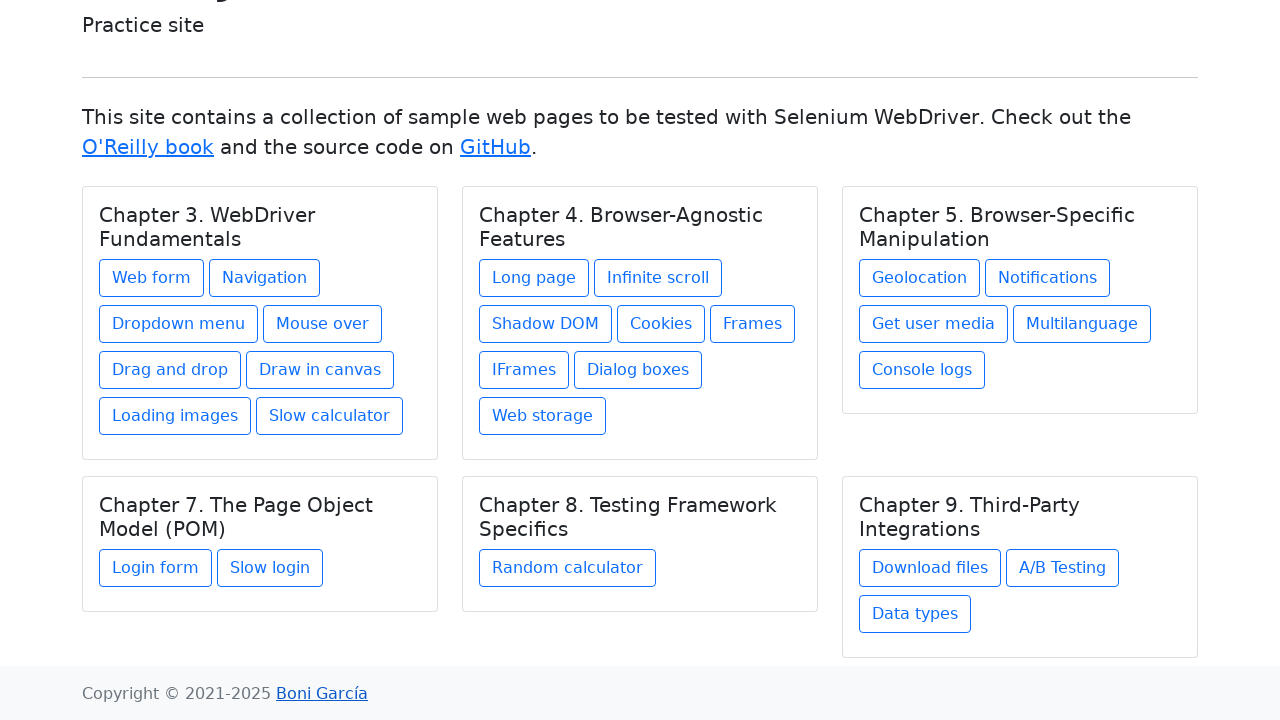

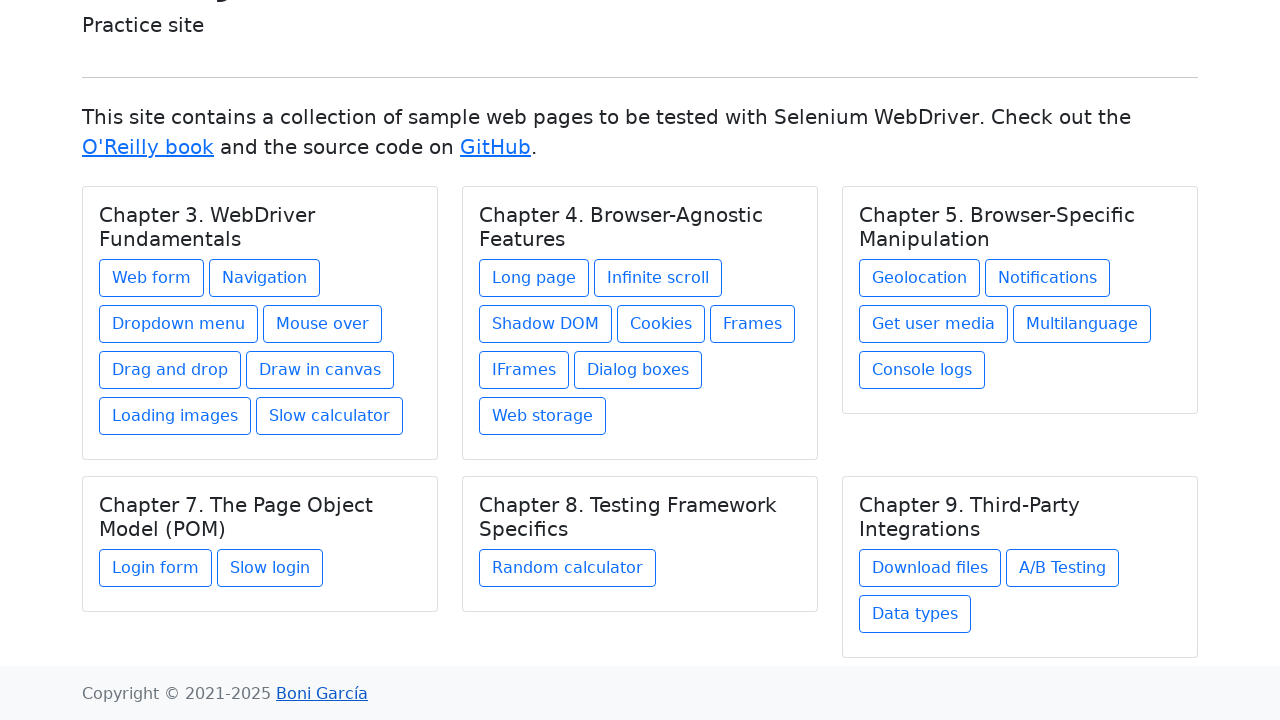